Tests file download functionality by clicking on all available download links on the page

Starting URL: https://the-internet.herokuapp.com/download

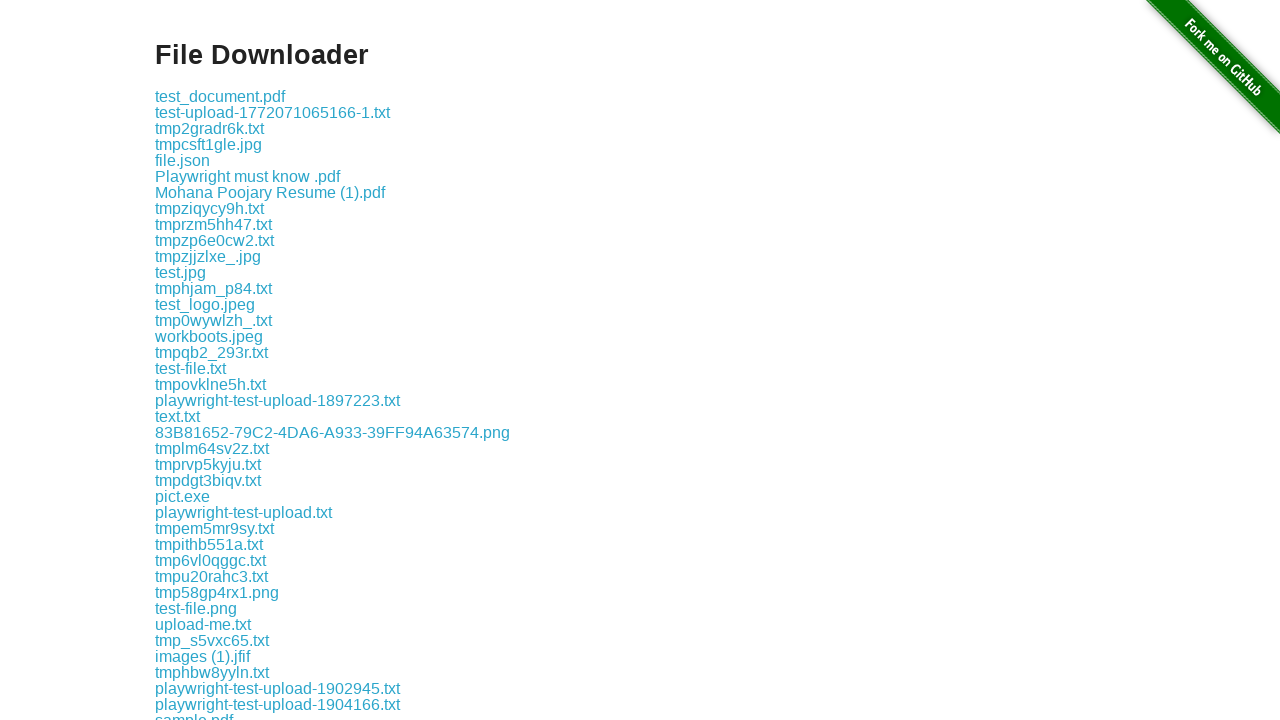

Located all download links on the page
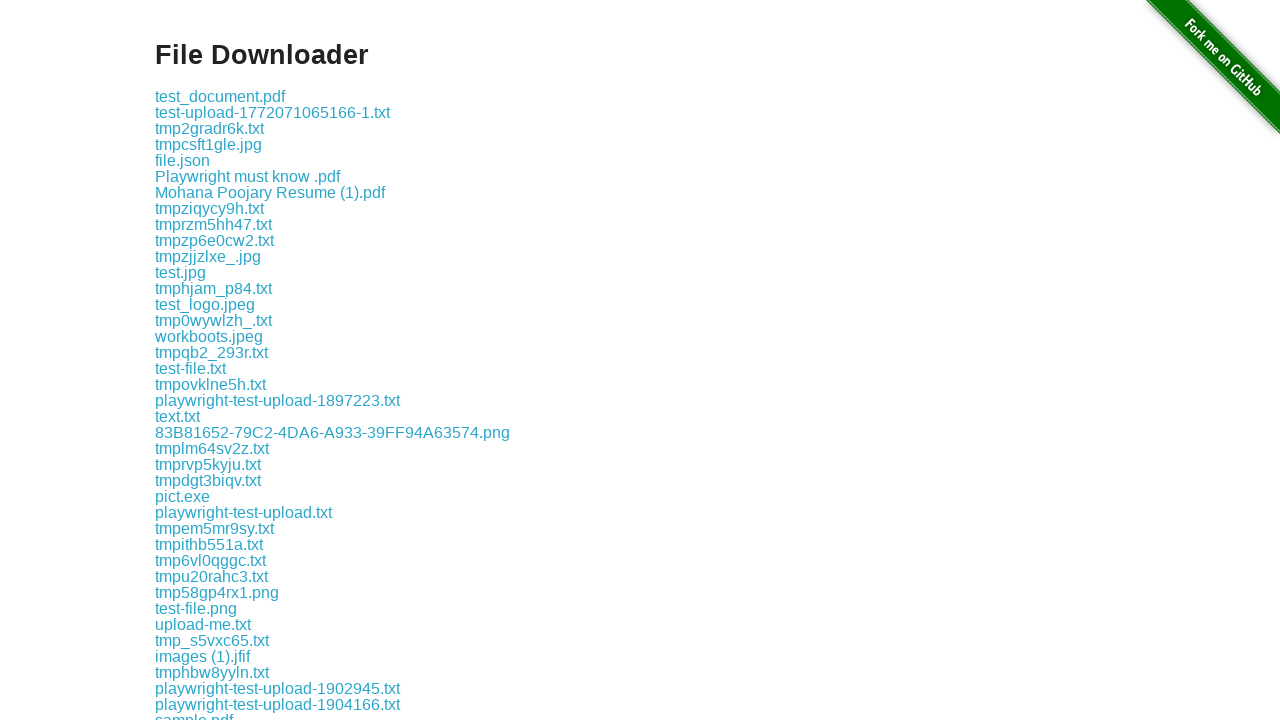

Clicked a download link at (220, 96) on div.example a >> nth=0
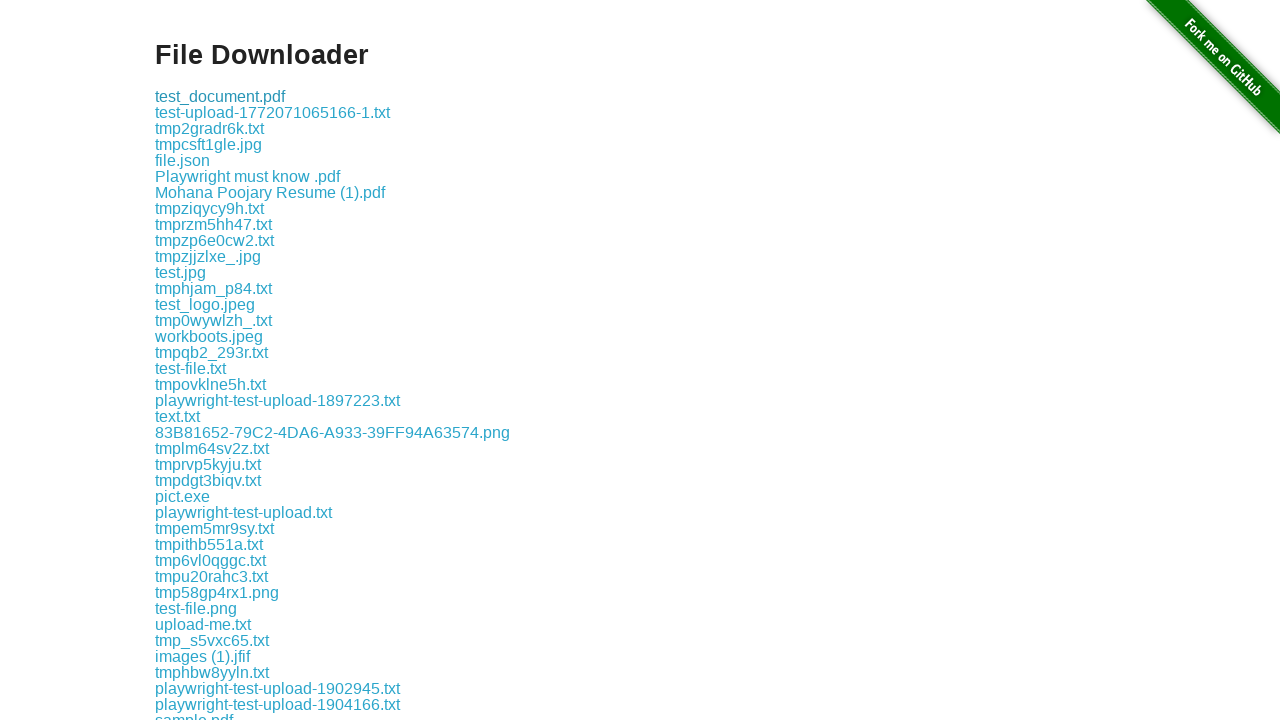

Clicked a download link at (272, 112) on div.example a >> nth=1
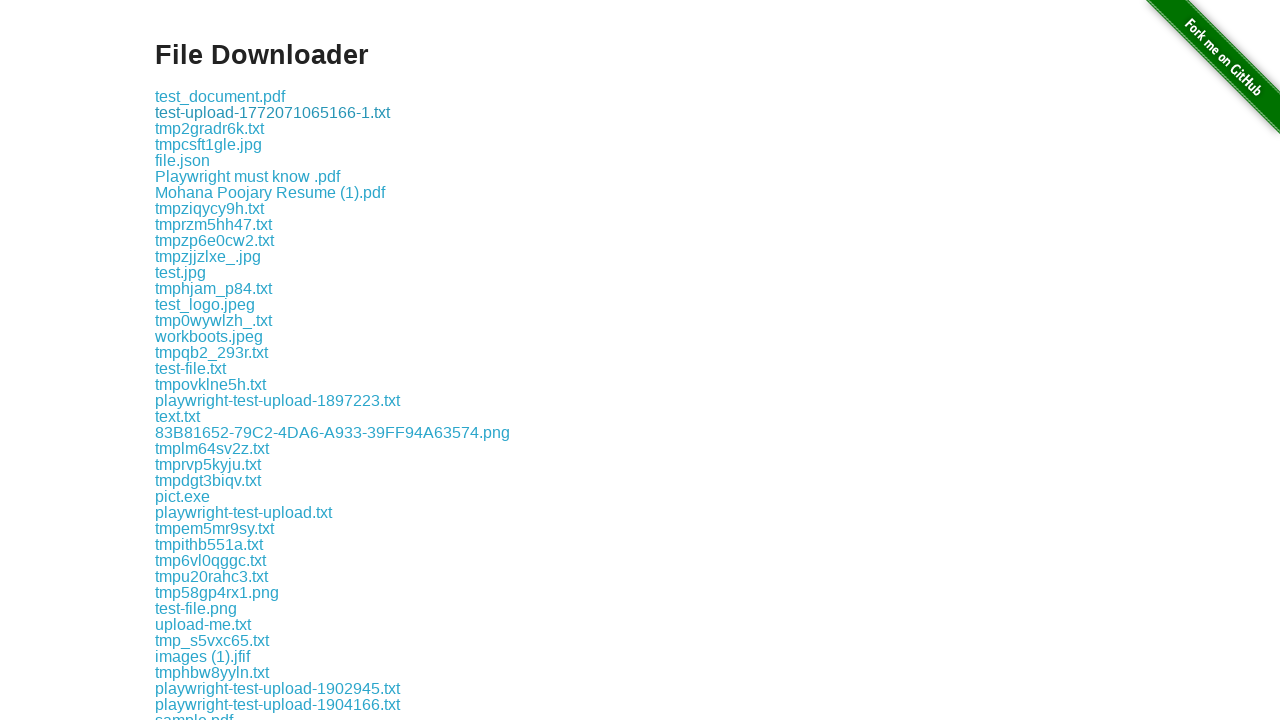

Clicked a download link at (210, 128) on div.example a >> nth=2
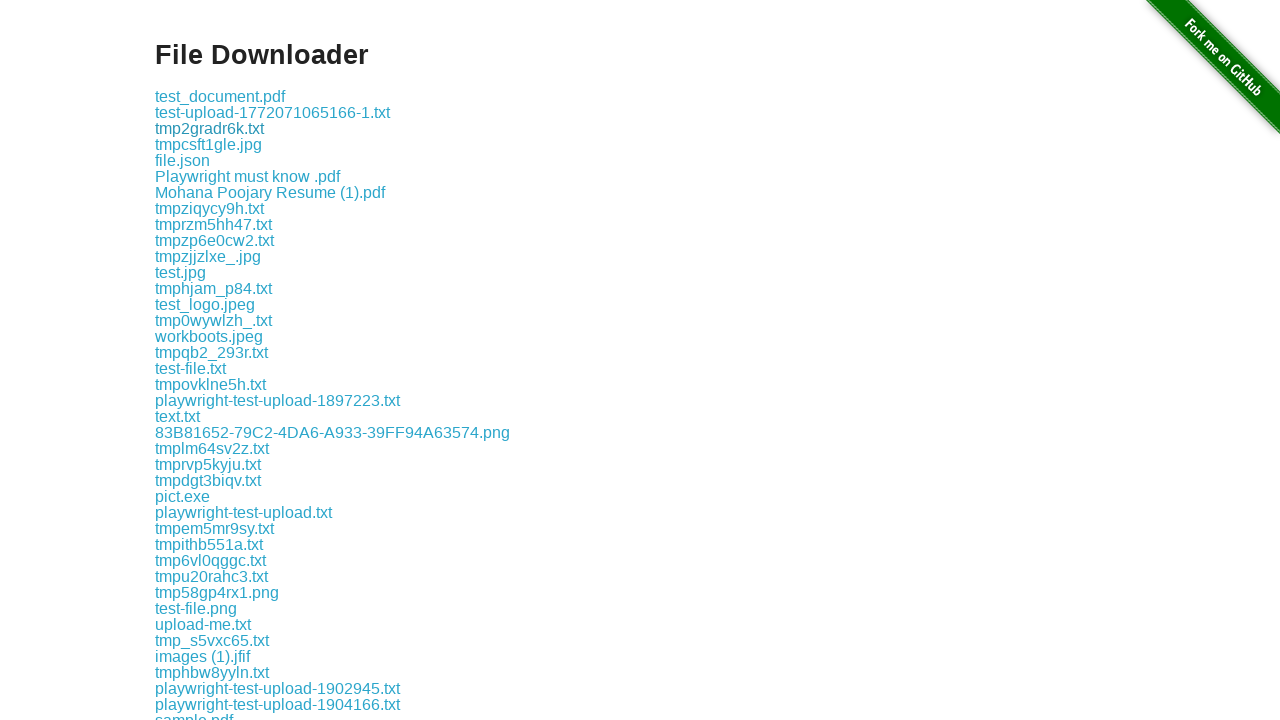

Clicked a download link at (208, 144) on div.example a >> nth=3
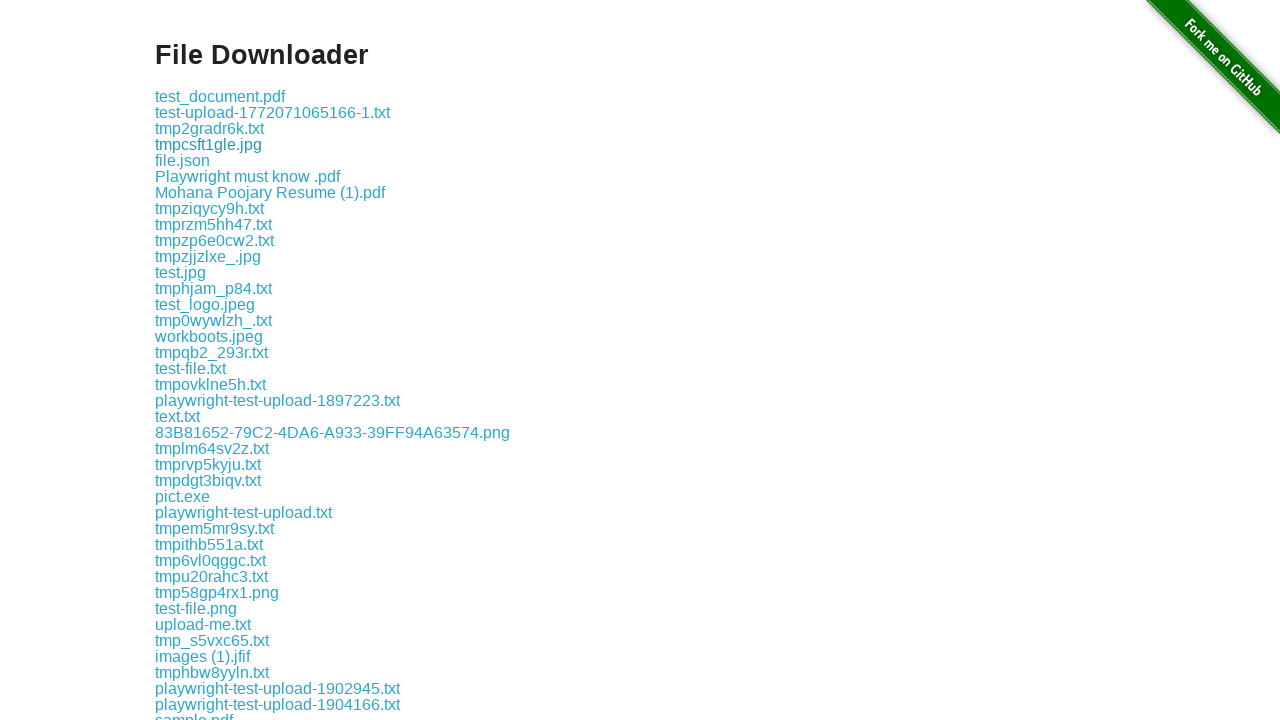

Clicked a download link at (182, 160) on div.example a >> nth=4
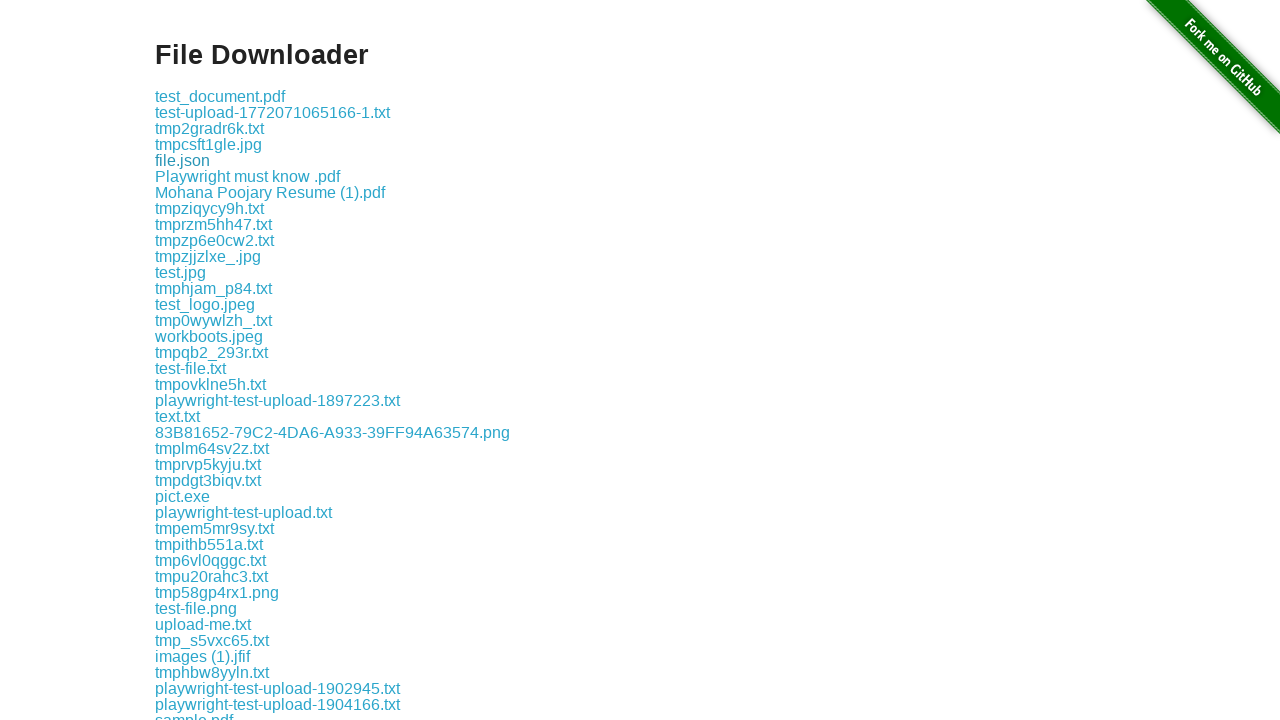

Clicked a download link at (248, 176) on div.example a >> nth=5
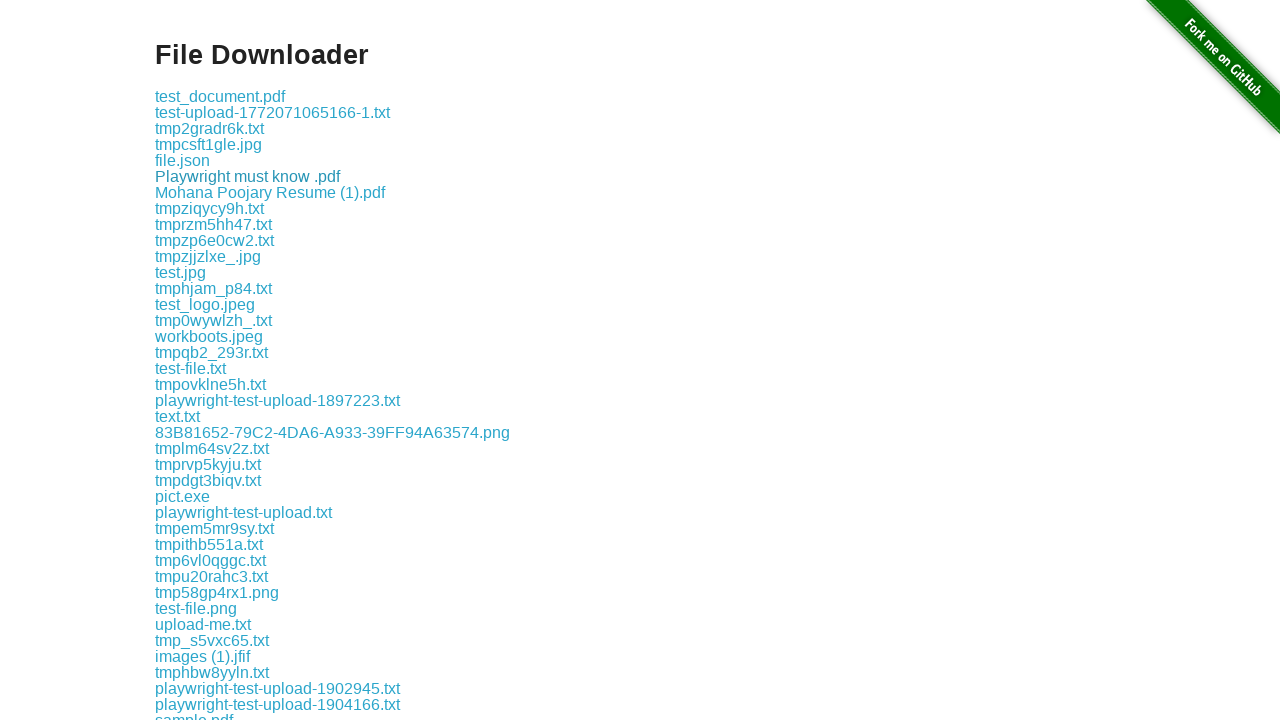

Clicked a download link at (270, 192) on div.example a >> nth=6
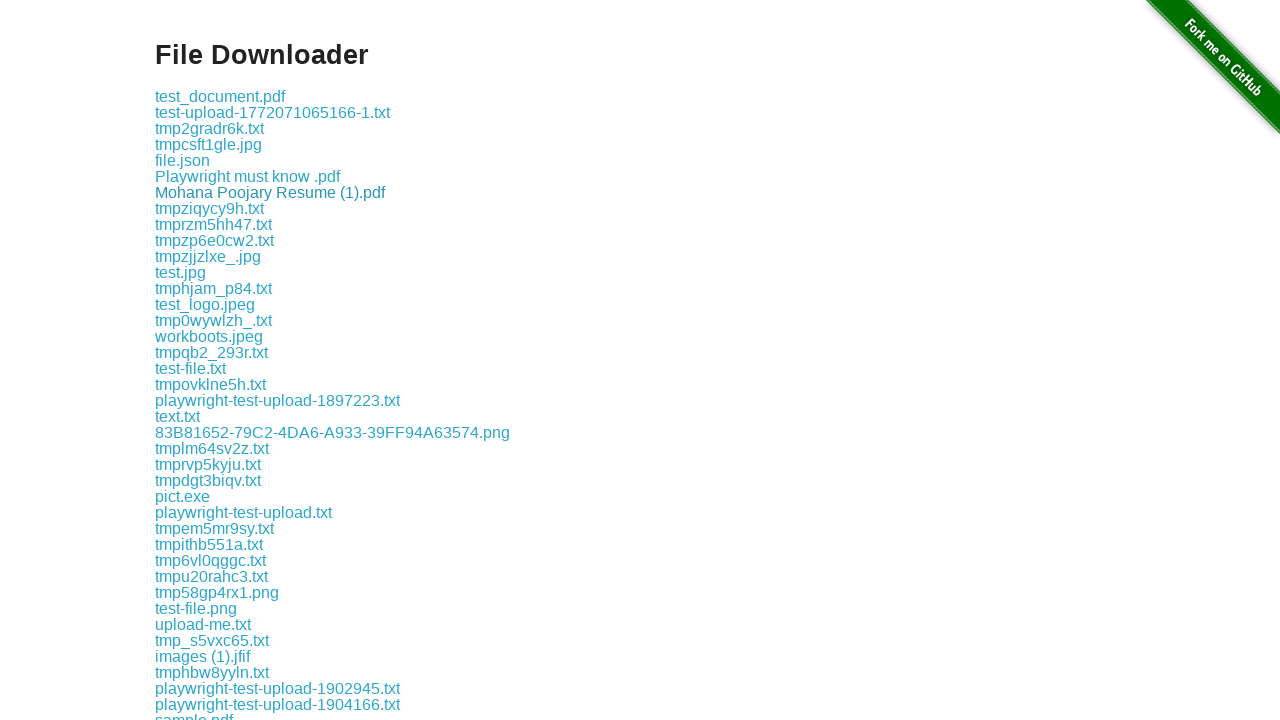

Clicked a download link at (210, 208) on div.example a >> nth=7
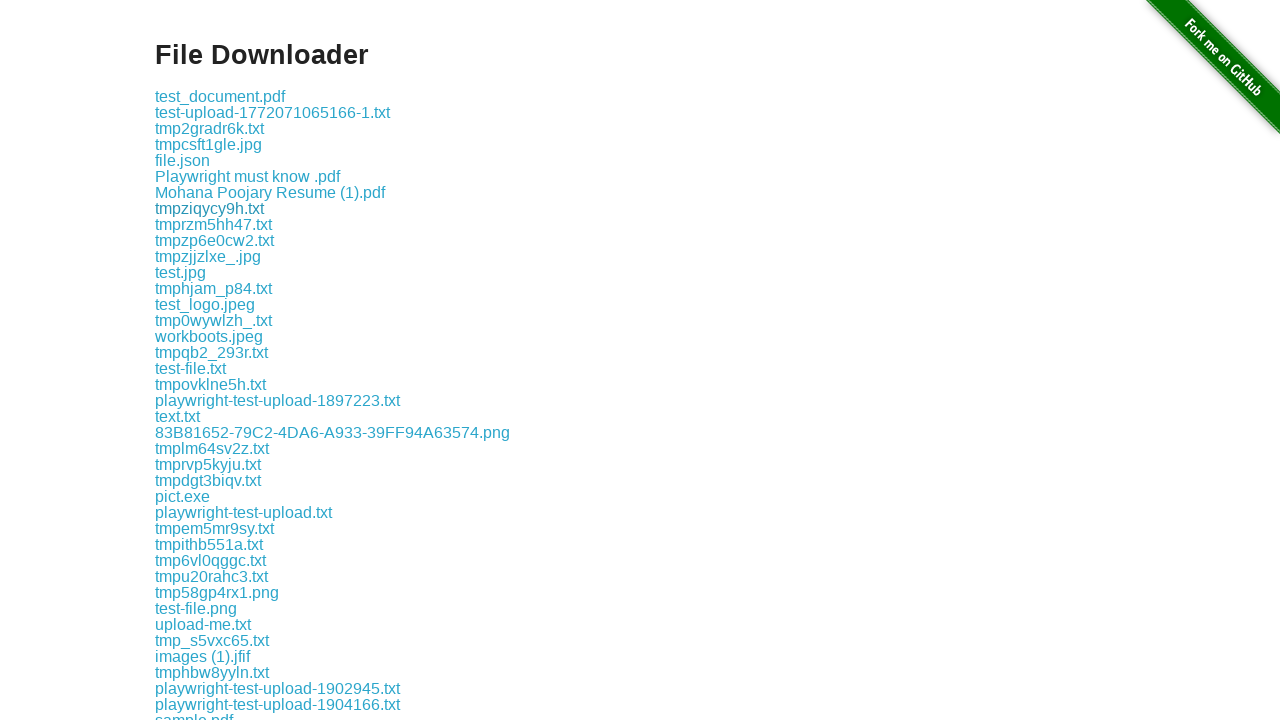

Clicked a download link at (214, 224) on div.example a >> nth=8
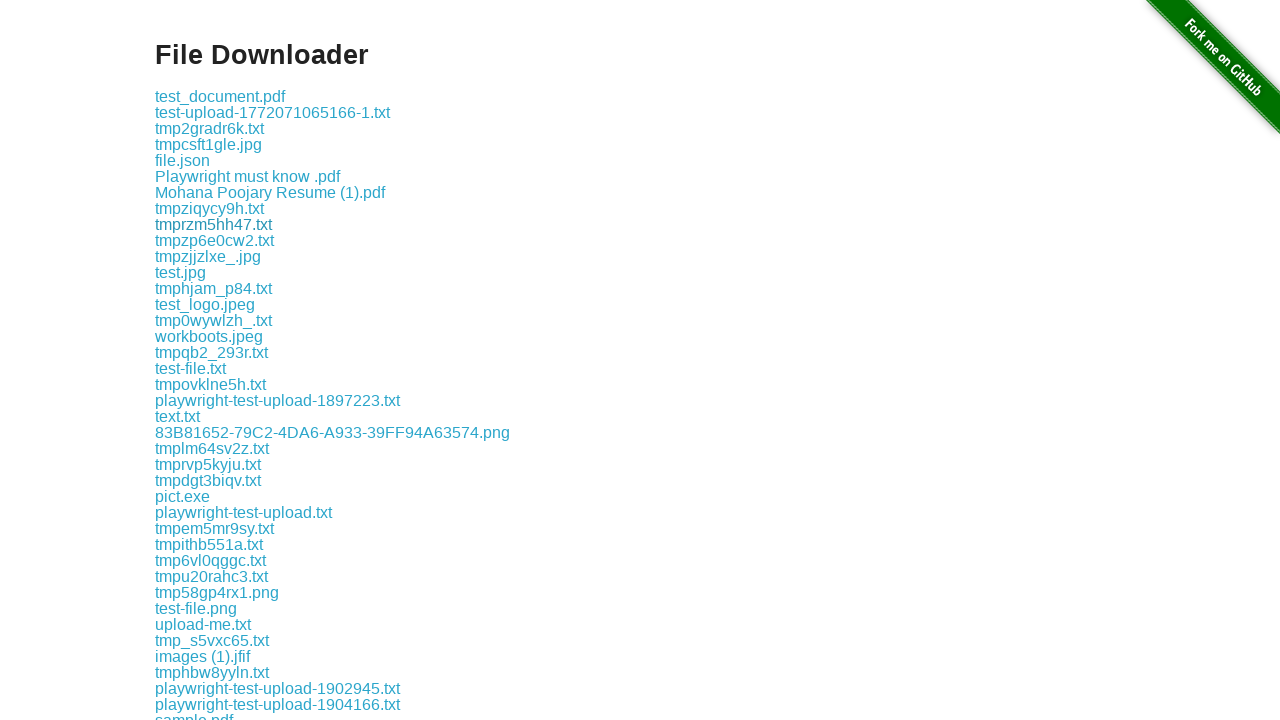

Clicked a download link at (214, 240) on div.example a >> nth=9
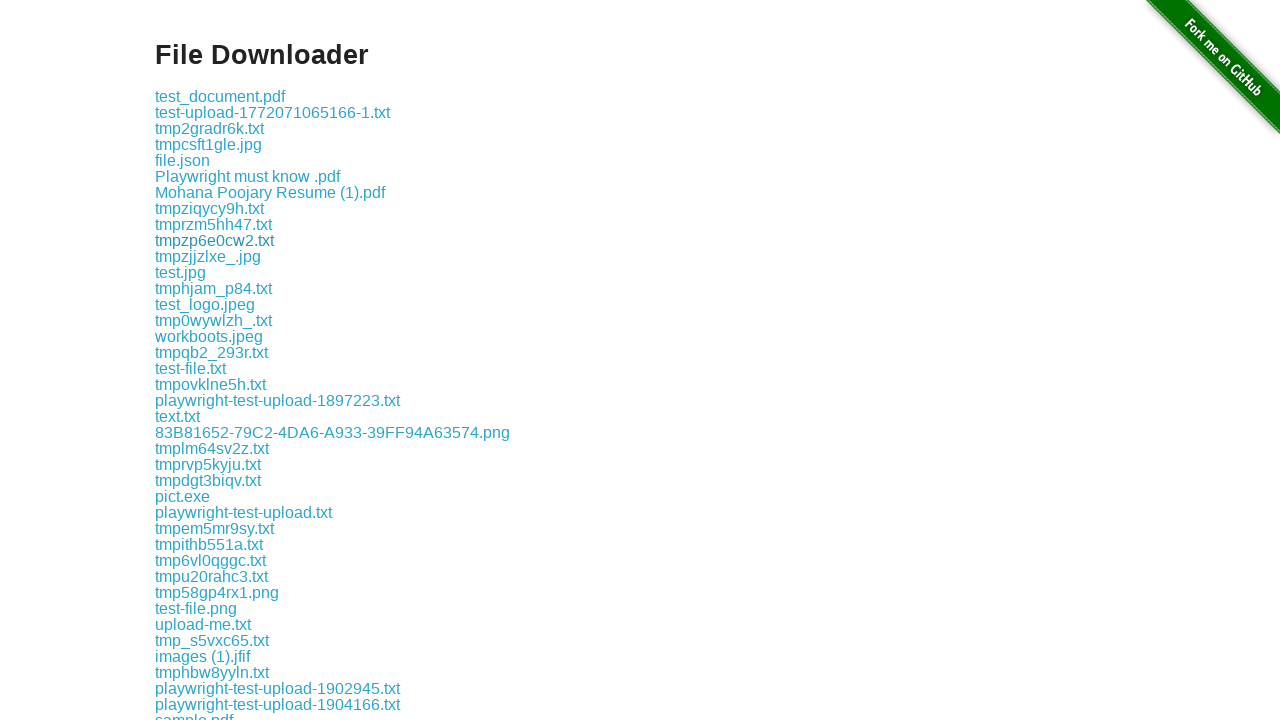

Clicked a download link at (208, 256) on div.example a >> nth=10
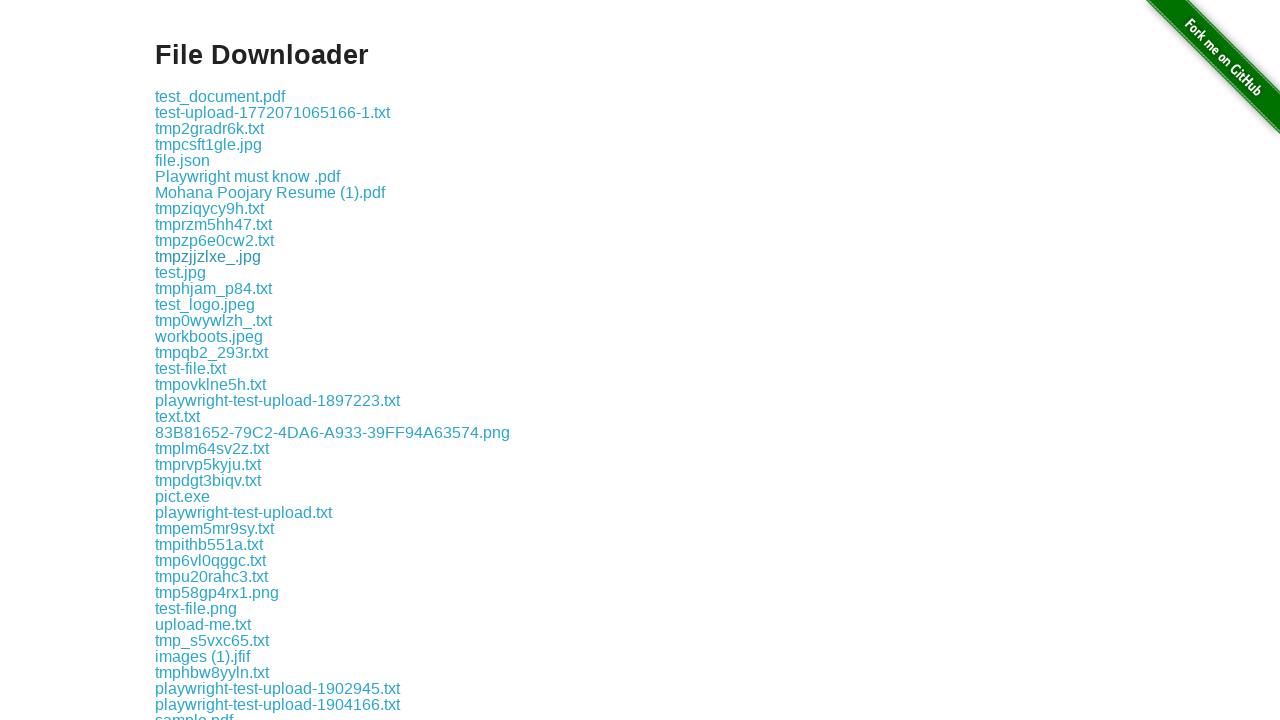

Clicked a download link at (180, 272) on div.example a >> nth=11
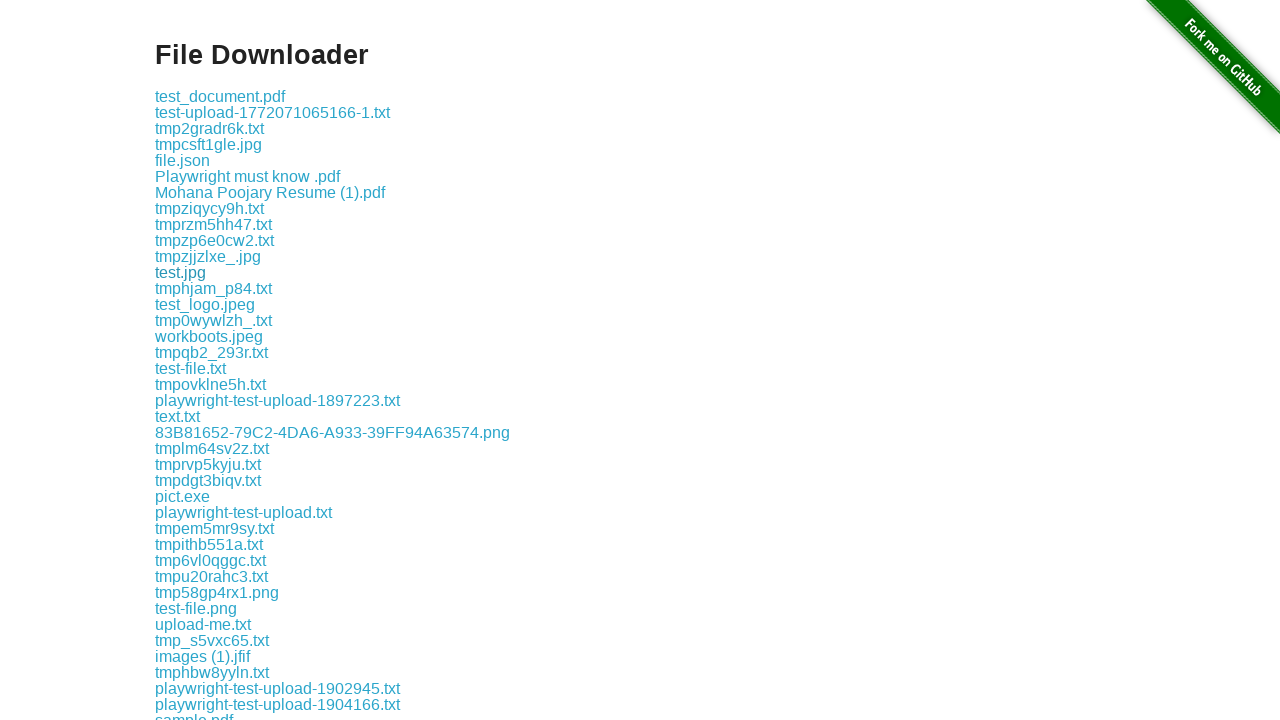

Clicked a download link at (214, 288) on div.example a >> nth=12
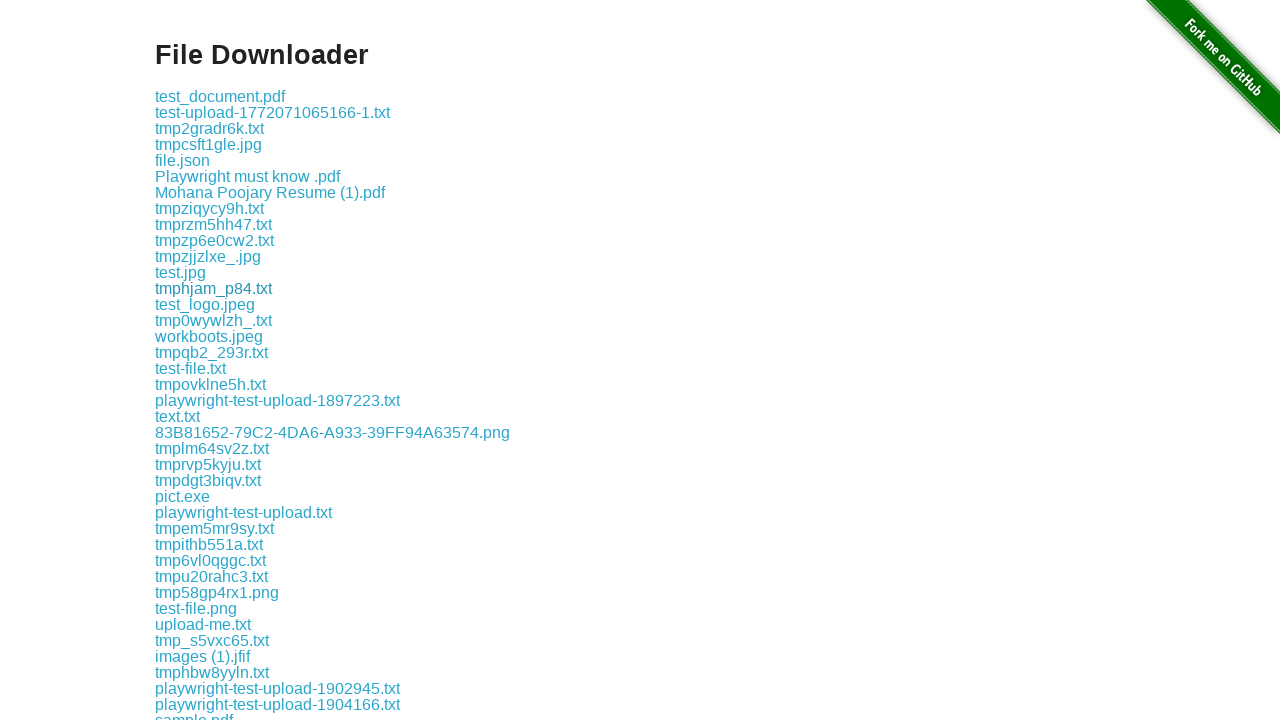

Clicked a download link at (205, 304) on div.example a >> nth=13
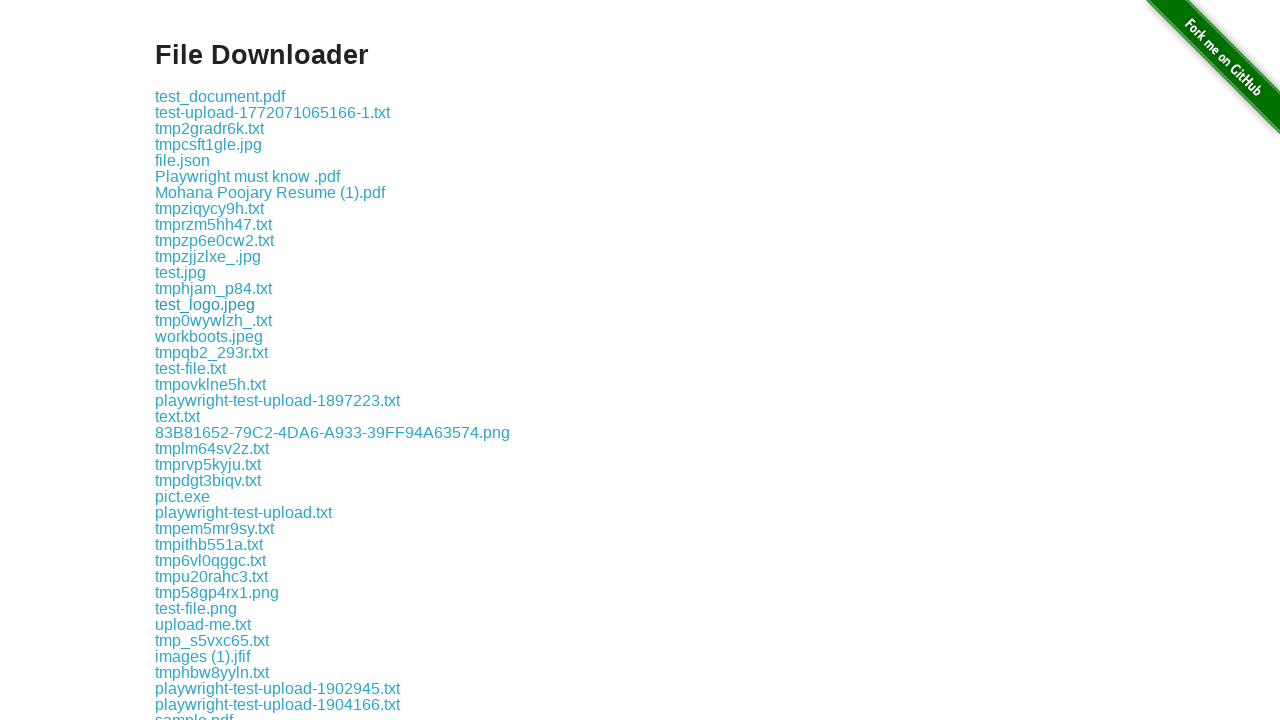

Clicked a download link at (214, 320) on div.example a >> nth=14
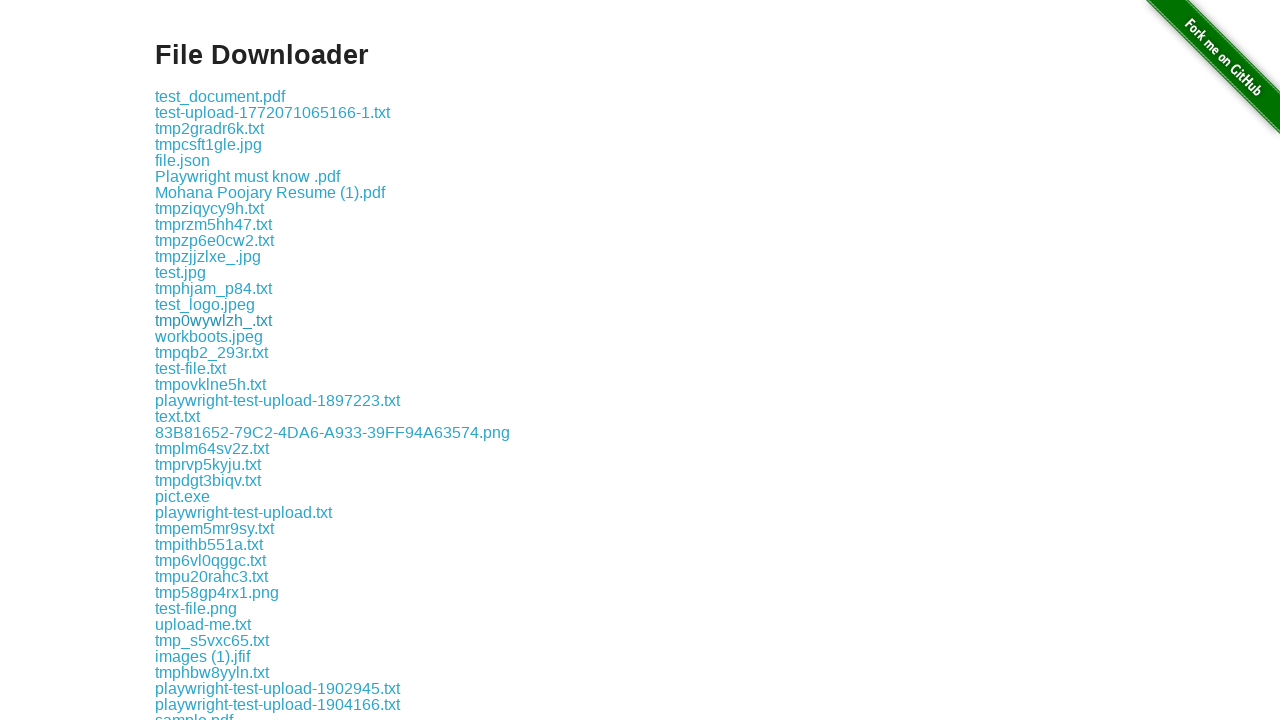

Clicked a download link at (209, 336) on div.example a >> nth=15
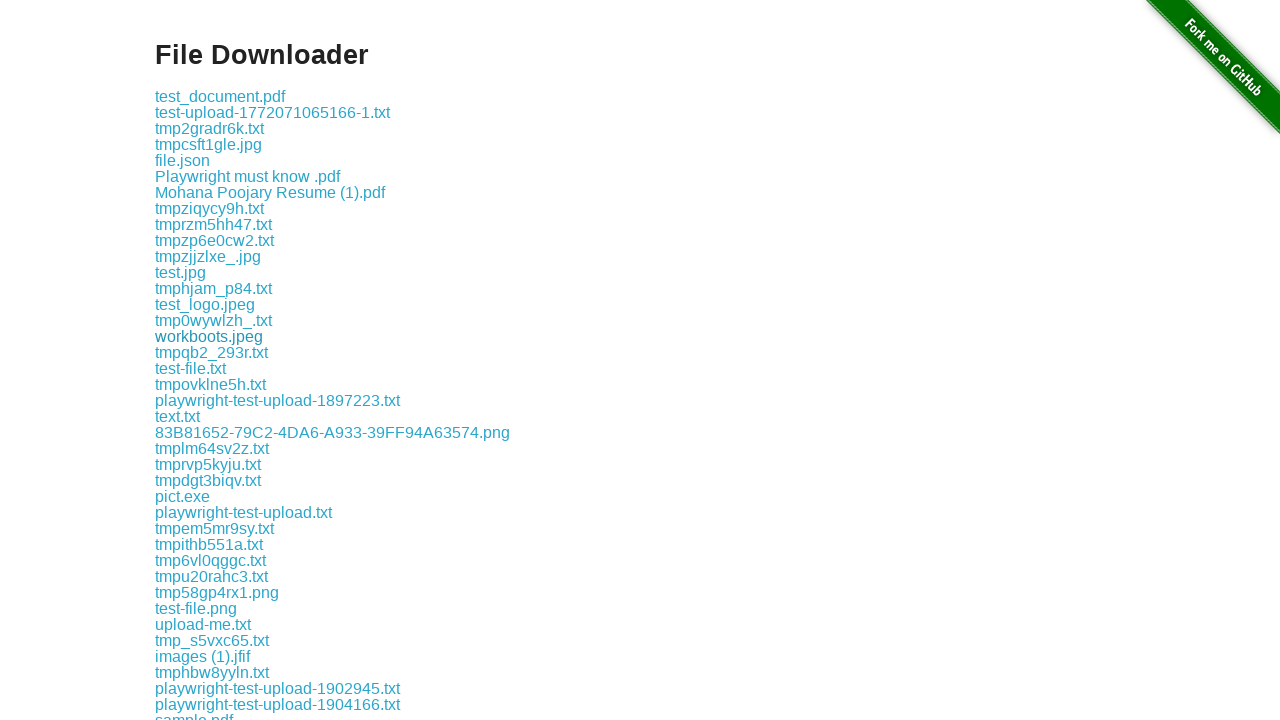

Clicked a download link at (212, 352) on div.example a >> nth=16
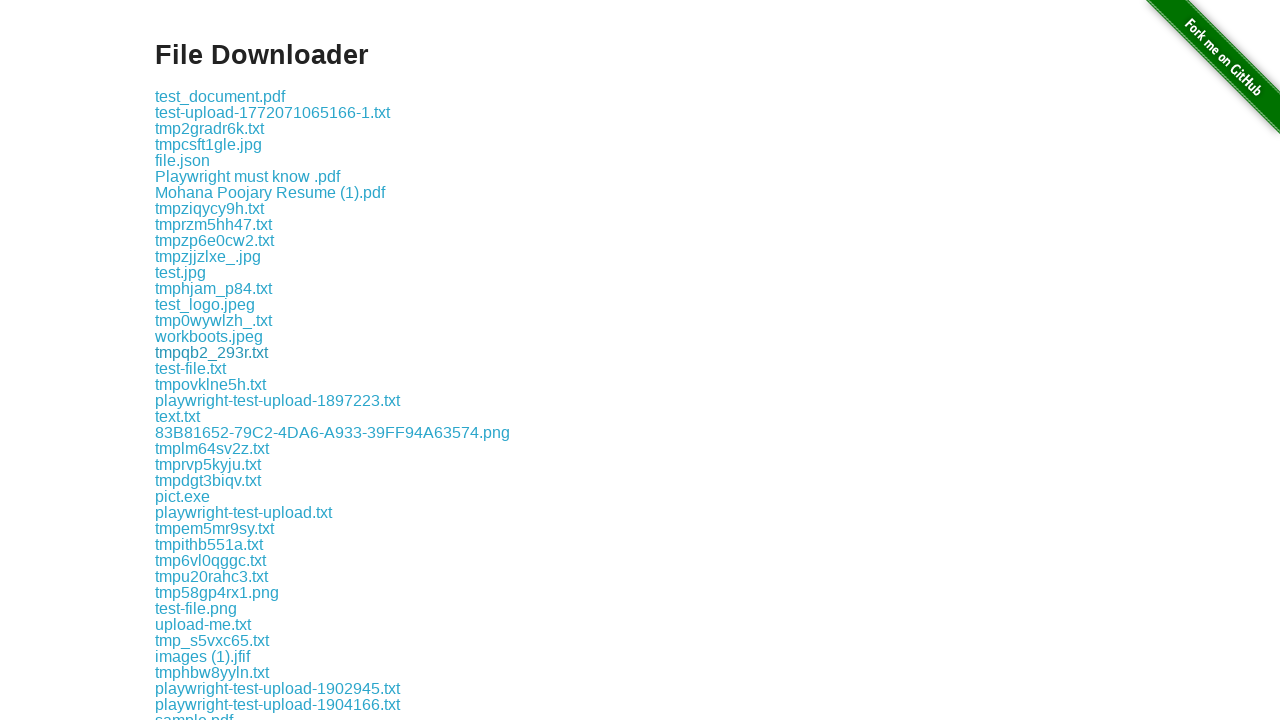

Clicked a download link at (190, 368) on div.example a >> nth=17
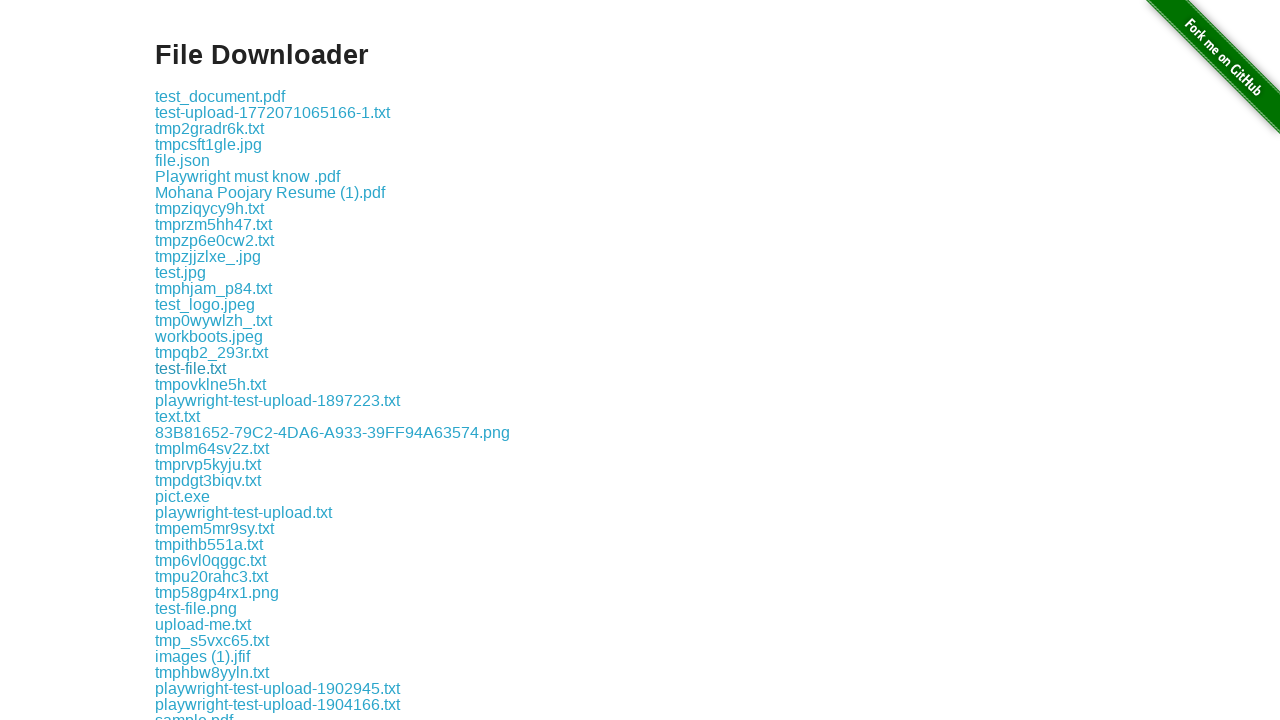

Clicked a download link at (210, 384) on div.example a >> nth=18
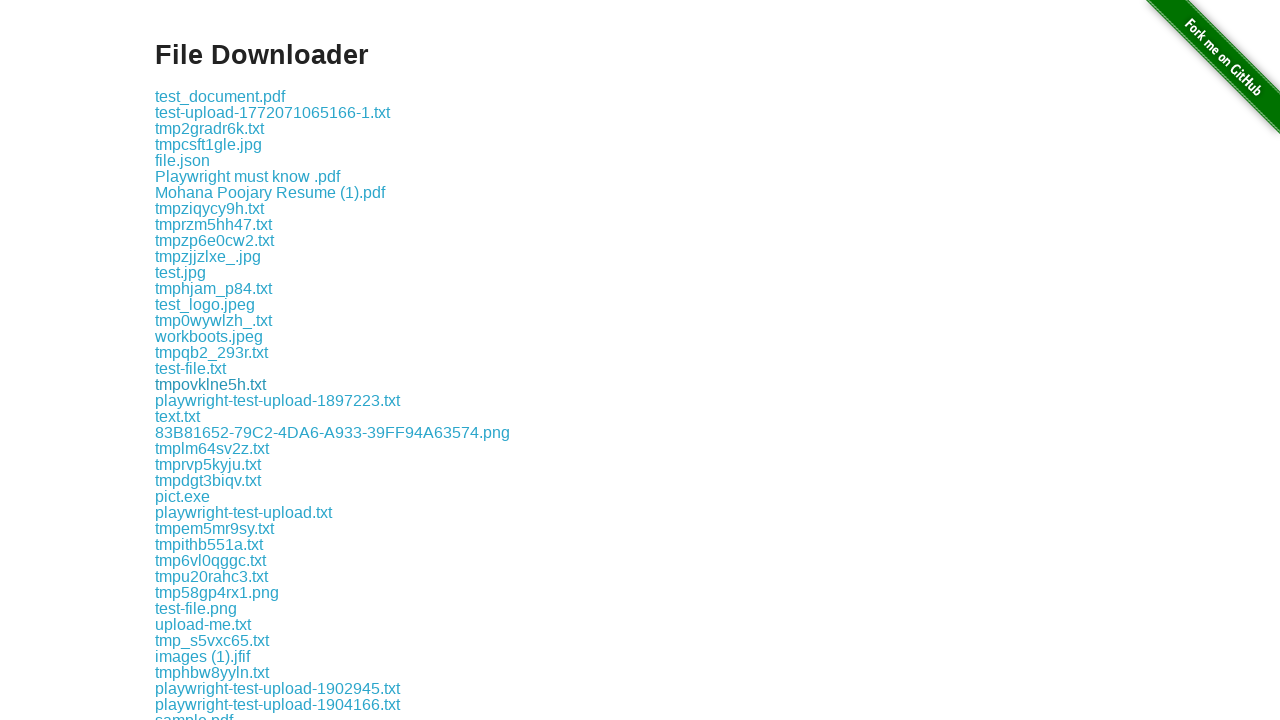

Clicked a download link at (278, 400) on div.example a >> nth=19
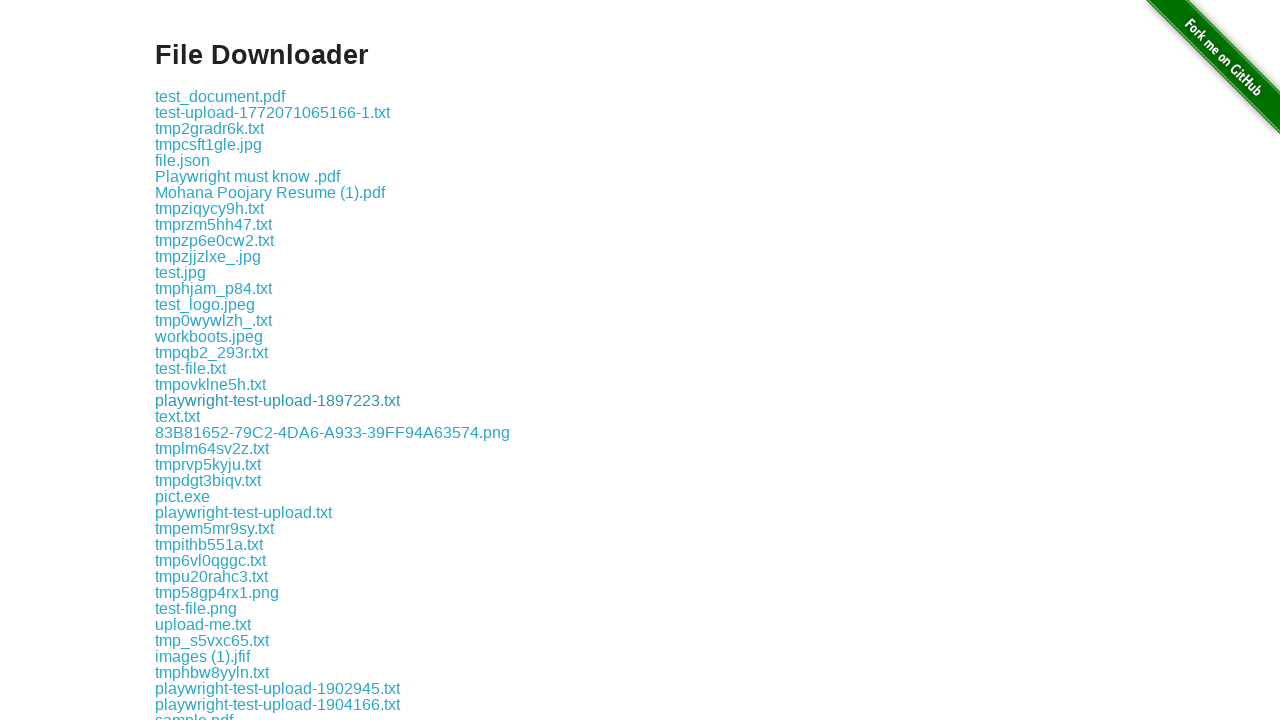

Clicked a download link at (178, 416) on div.example a >> nth=20
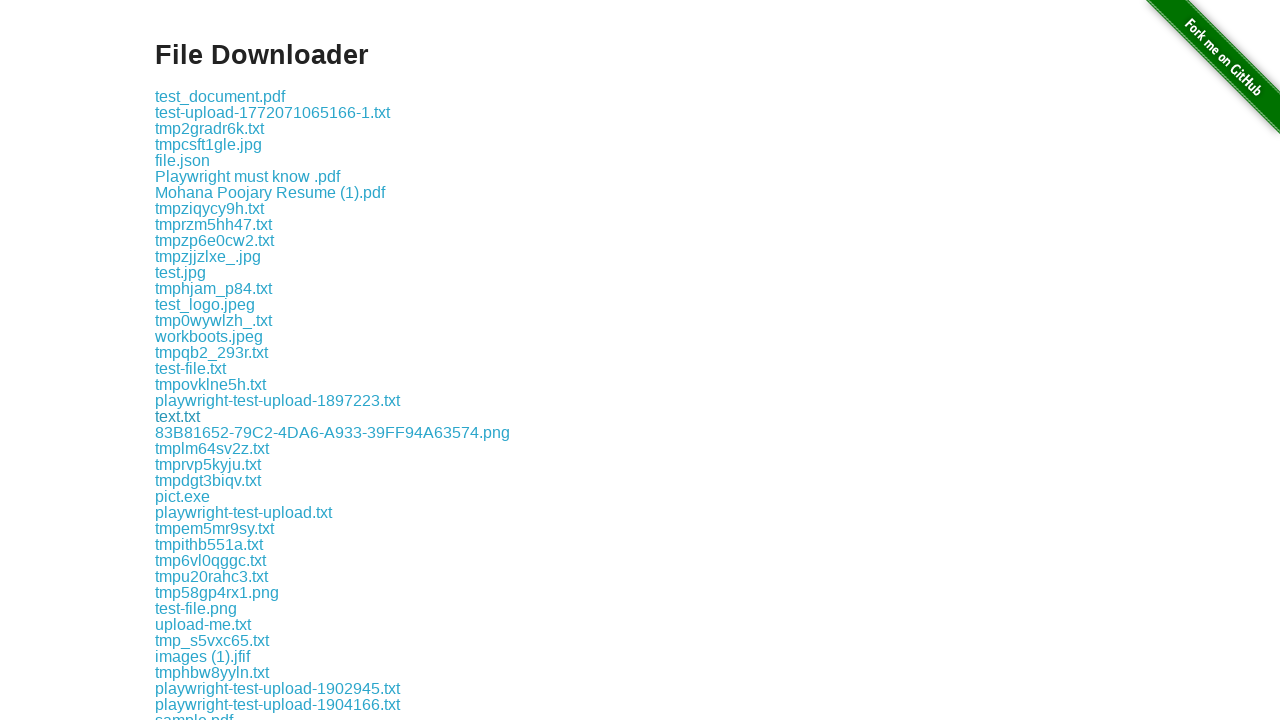

Clicked a download link at (332, 432) on div.example a >> nth=21
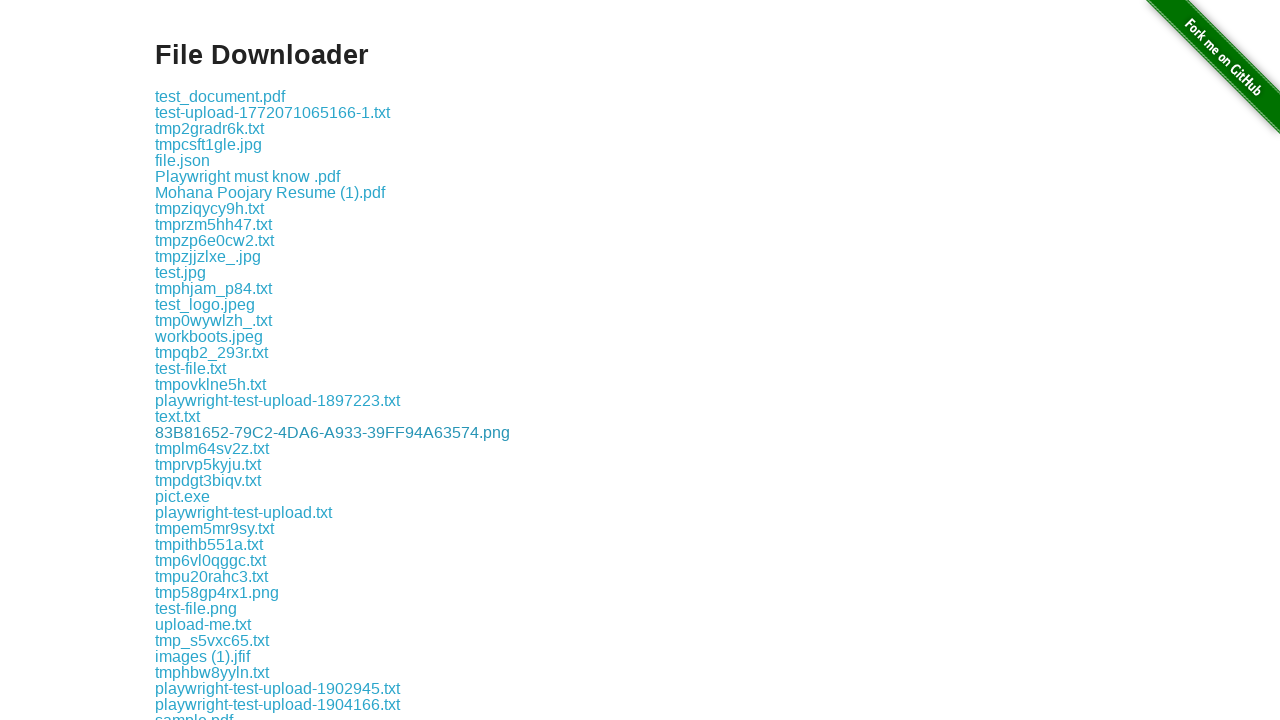

Clicked a download link at (212, 448) on div.example a >> nth=22
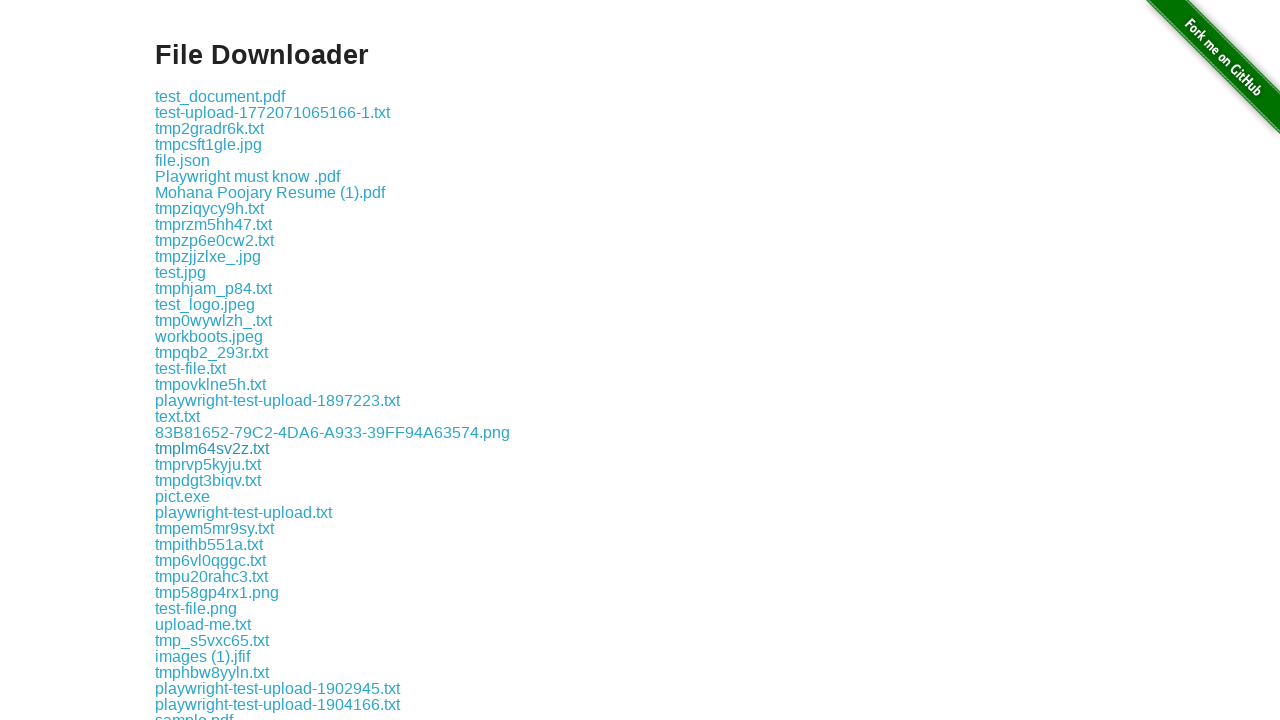

Clicked a download link at (208, 464) on div.example a >> nth=23
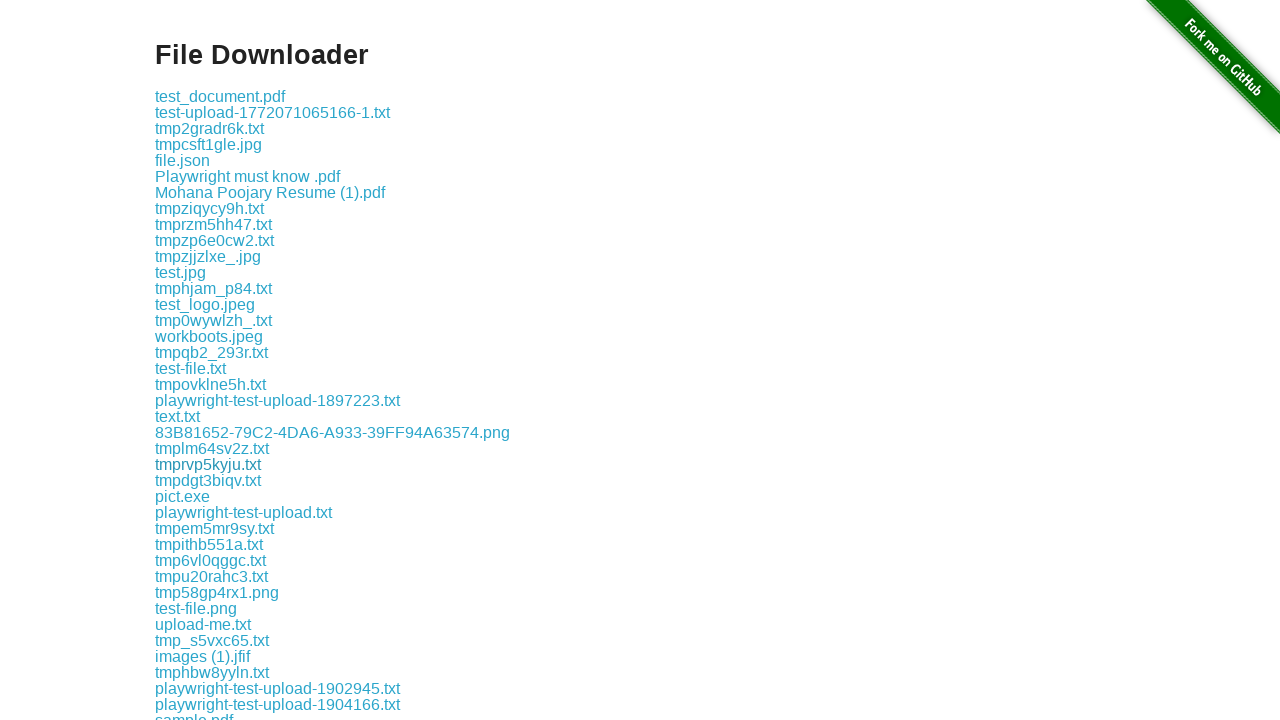

Clicked a download link at (208, 480) on div.example a >> nth=24
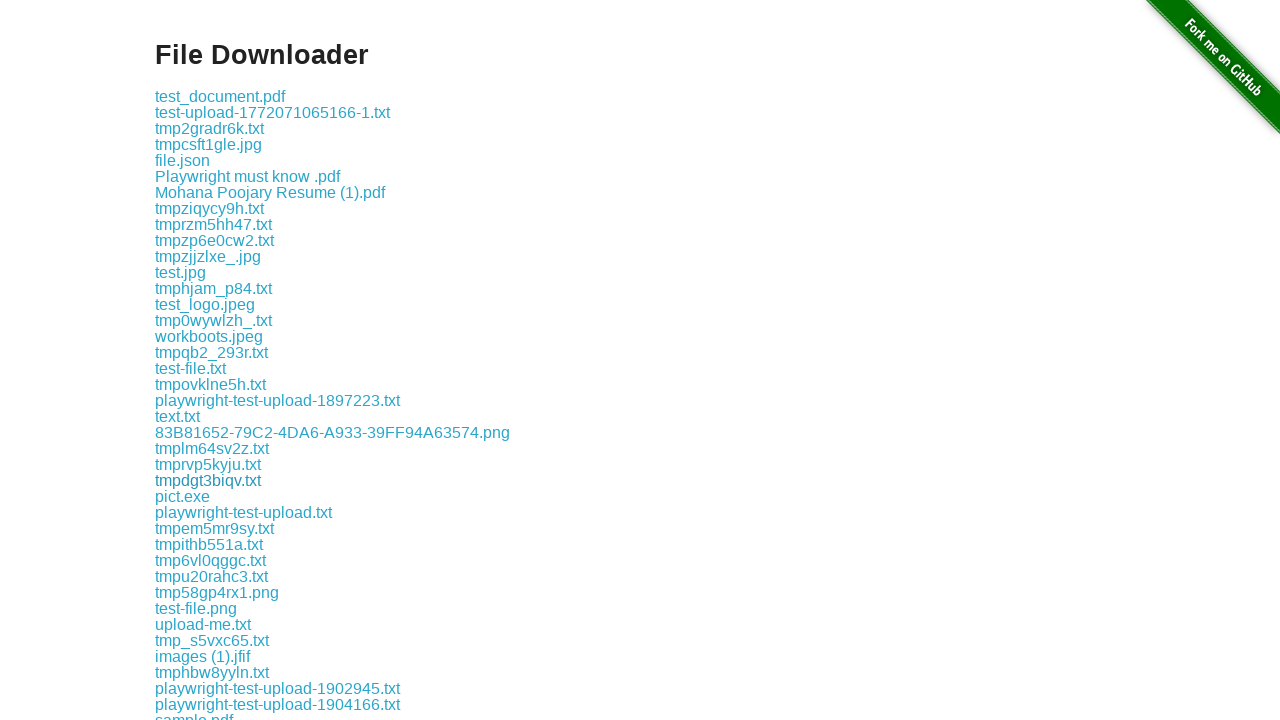

Clicked a download link at (182, 496) on div.example a >> nth=25
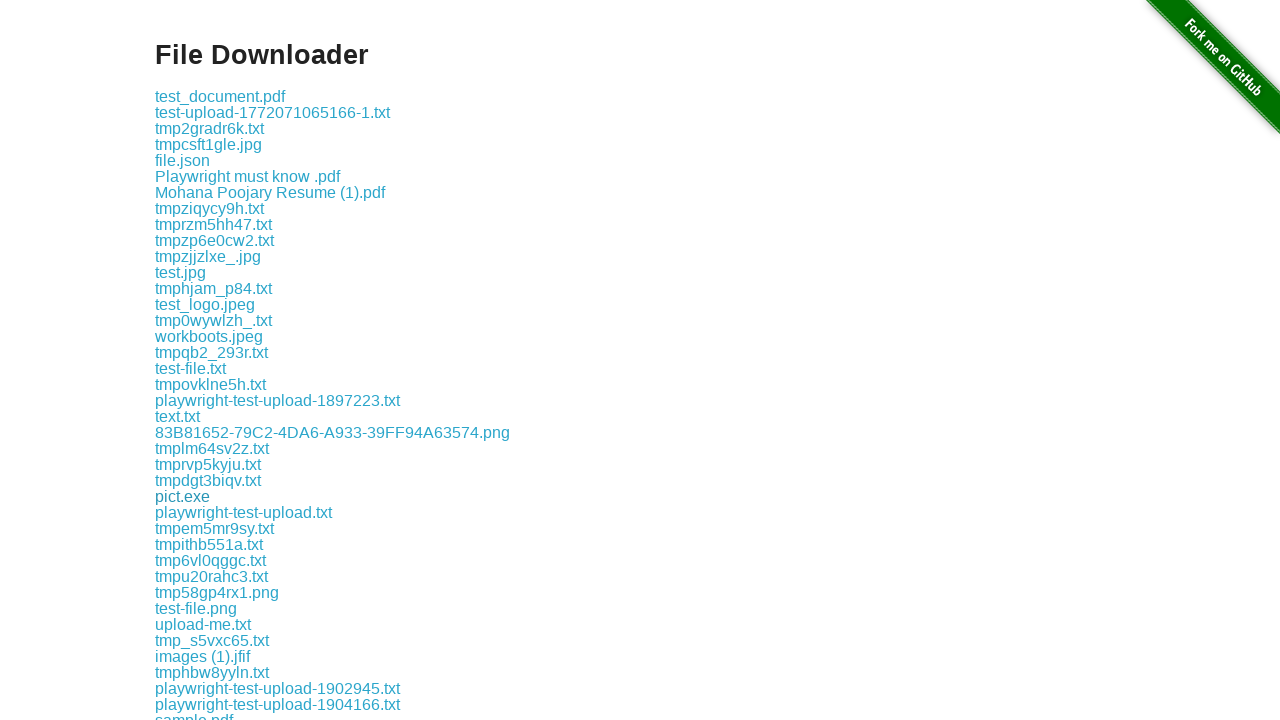

Clicked a download link at (244, 512) on div.example a >> nth=26
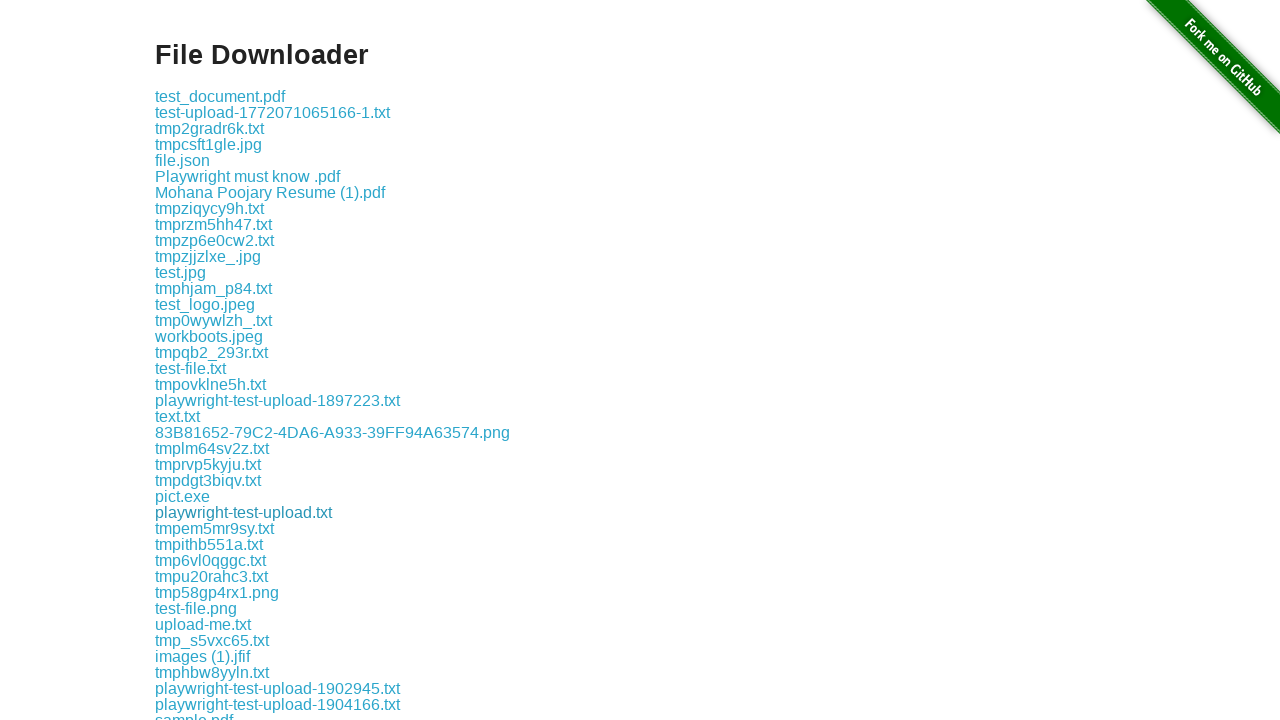

Clicked a download link at (214, 528) on div.example a >> nth=27
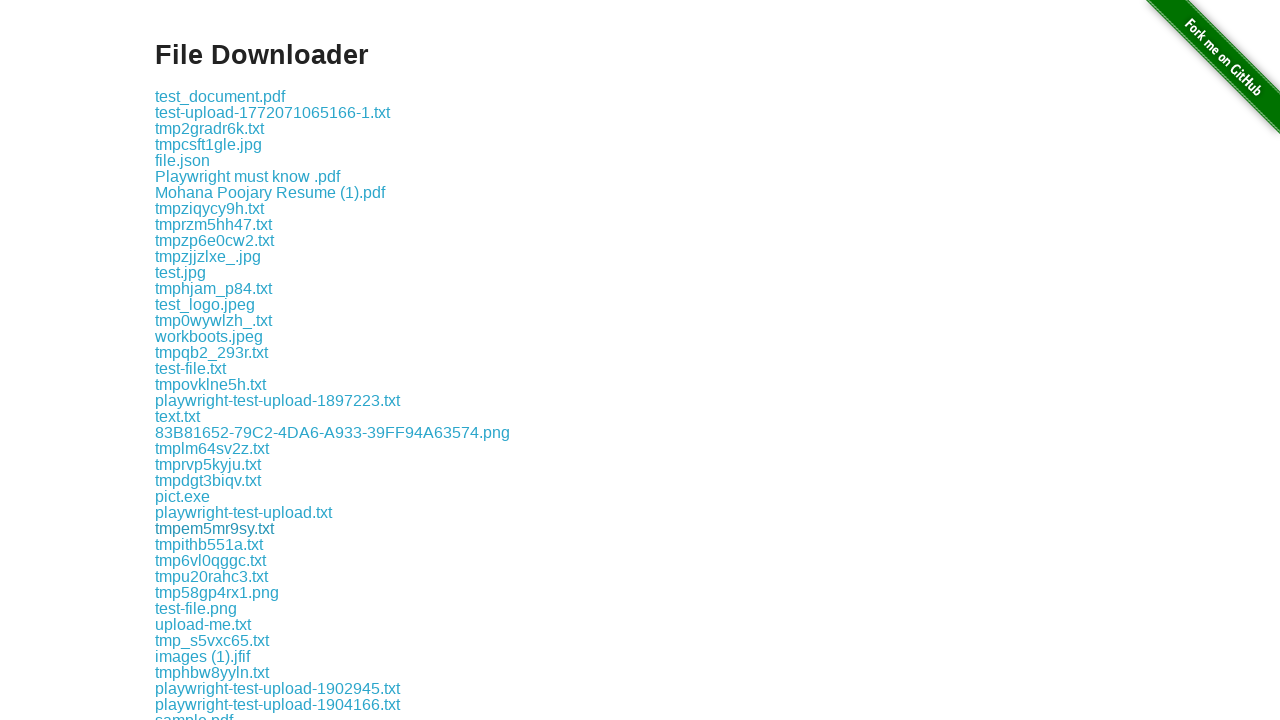

Clicked a download link at (209, 544) on div.example a >> nth=28
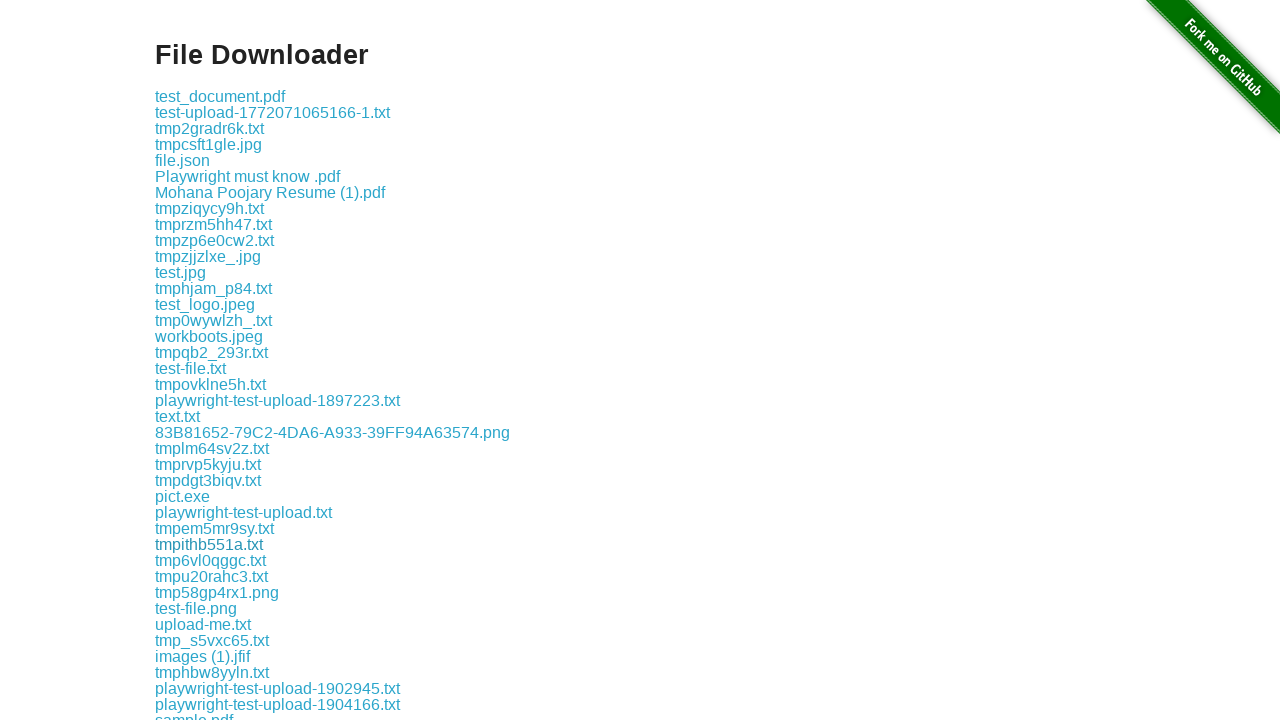

Clicked a download link at (210, 560) on div.example a >> nth=29
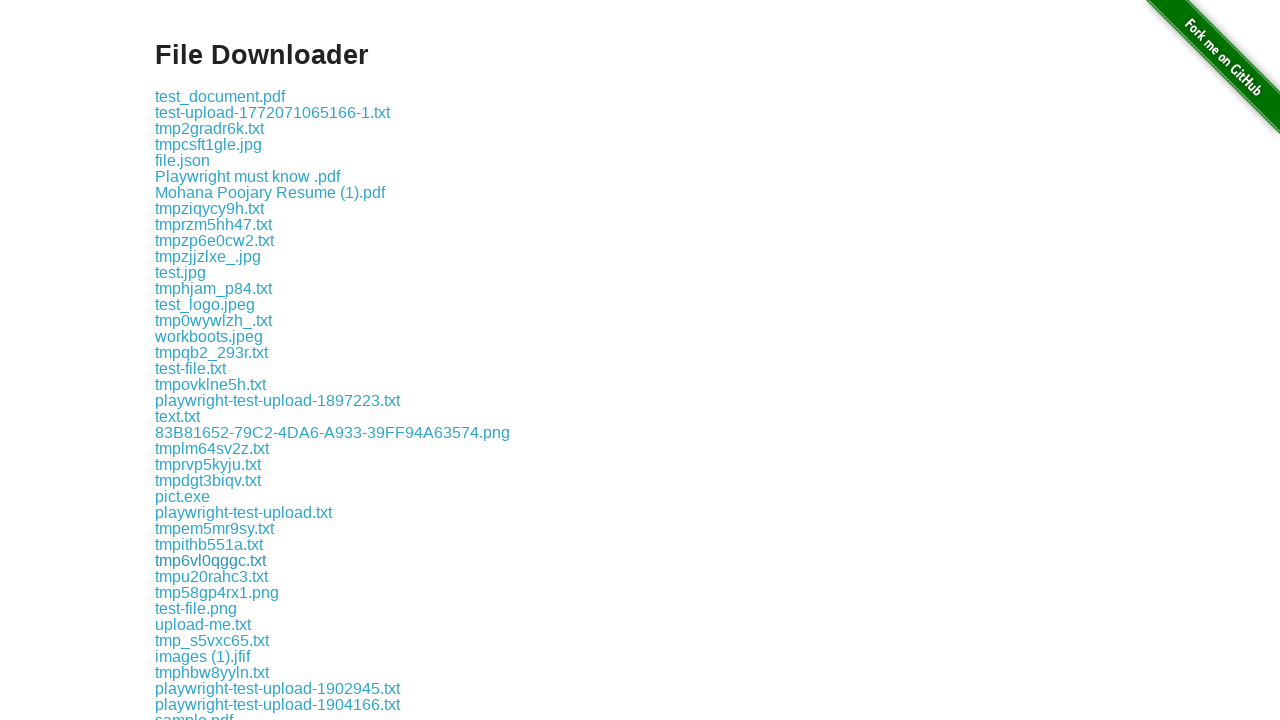

Clicked a download link at (212, 576) on div.example a >> nth=30
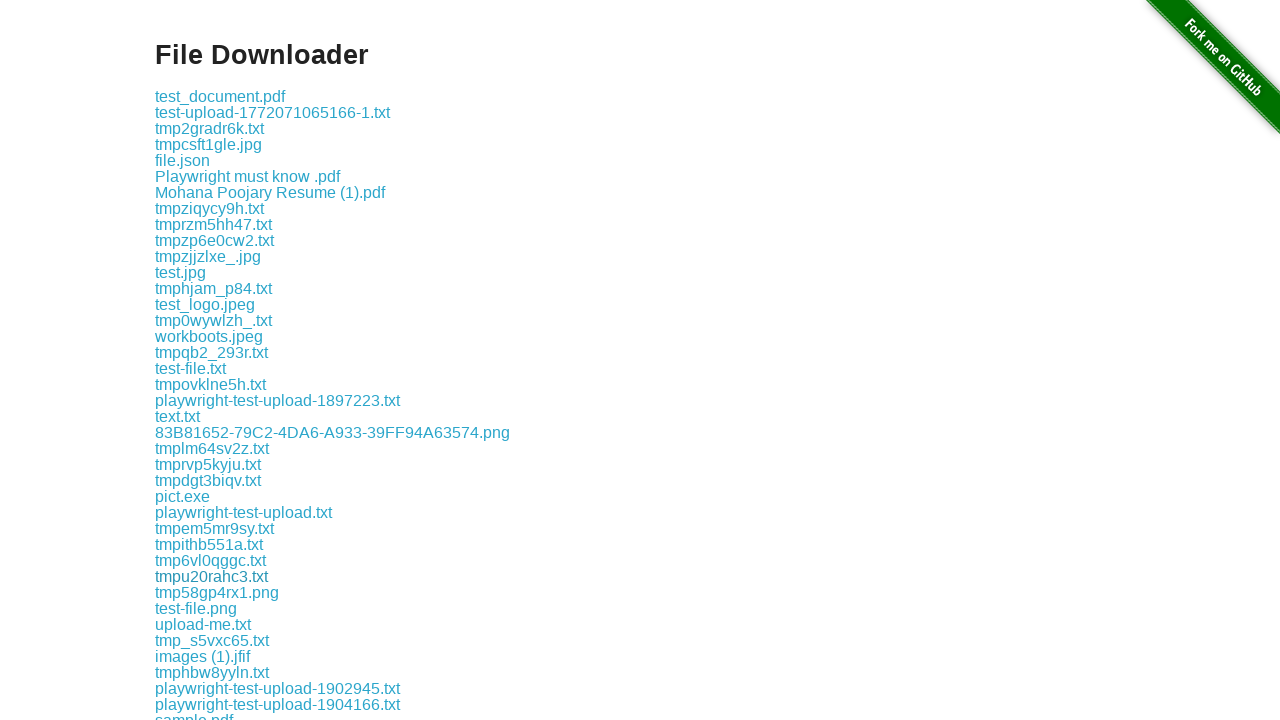

Clicked a download link at (217, 592) on div.example a >> nth=31
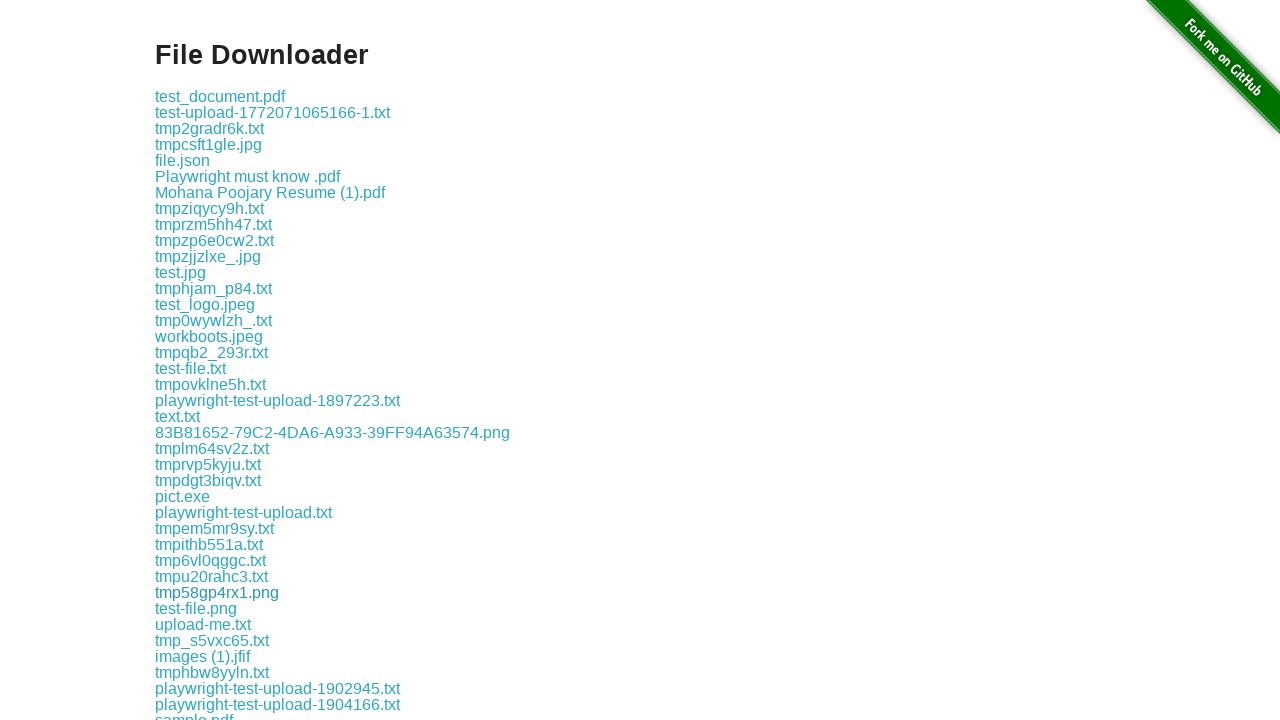

Clicked a download link at (196, 608) on div.example a >> nth=32
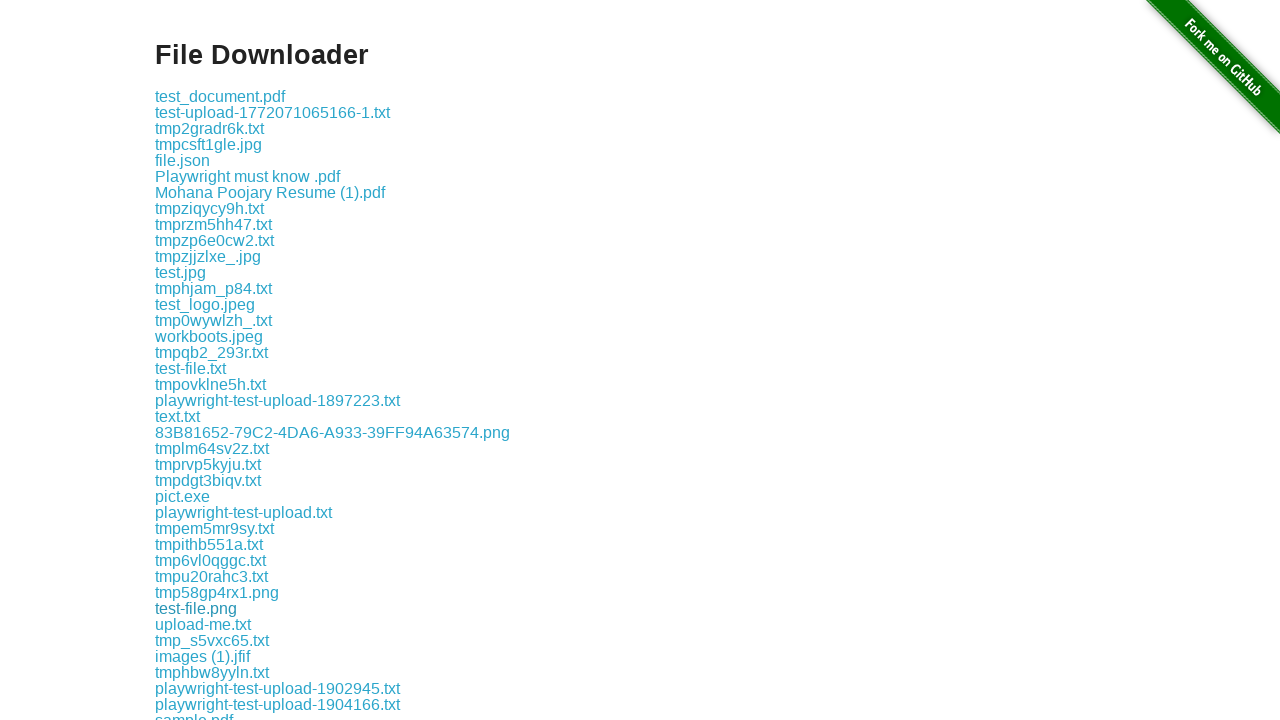

Clicked a download link at (203, 624) on div.example a >> nth=33
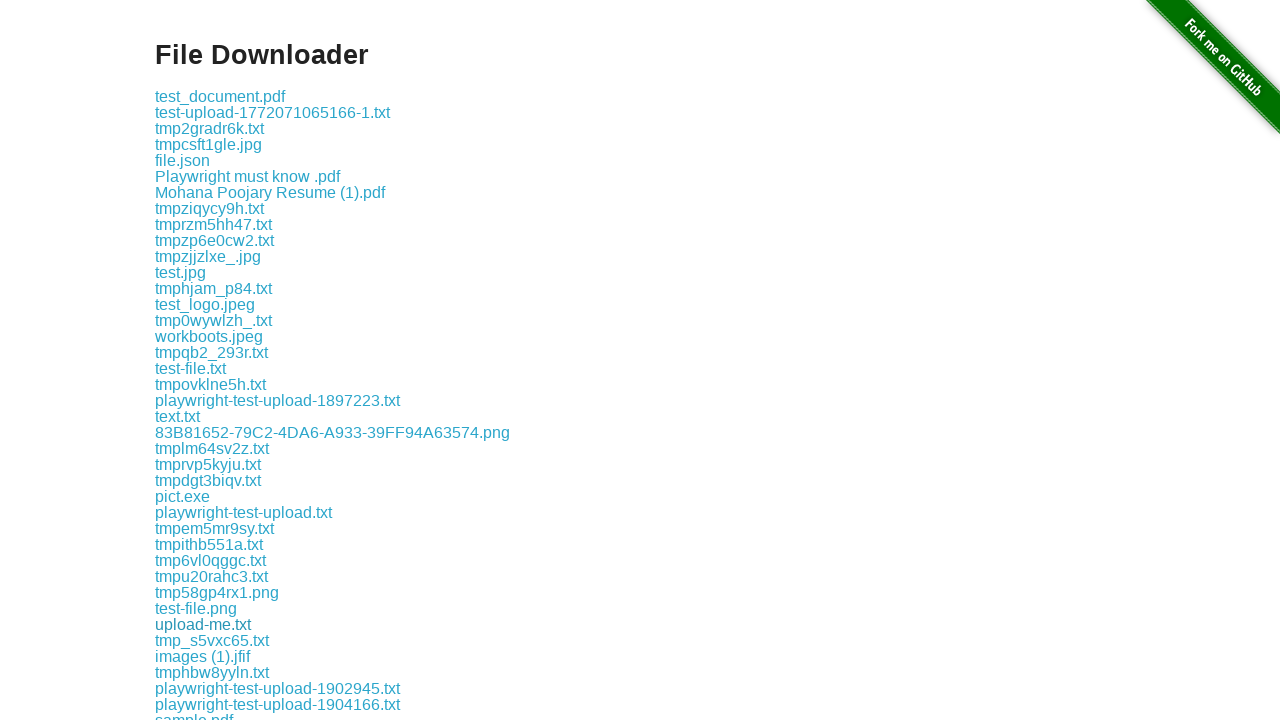

Clicked a download link at (212, 640) on div.example a >> nth=34
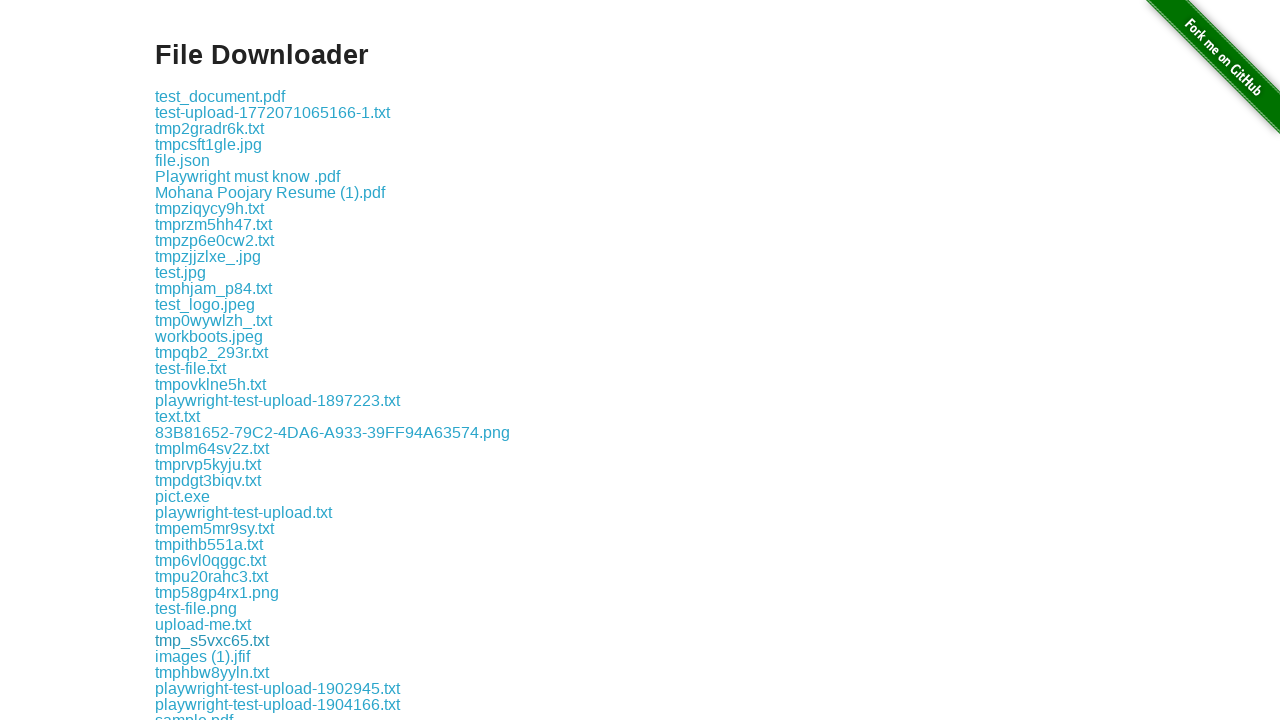

Clicked a download link at (202, 656) on div.example a >> nth=35
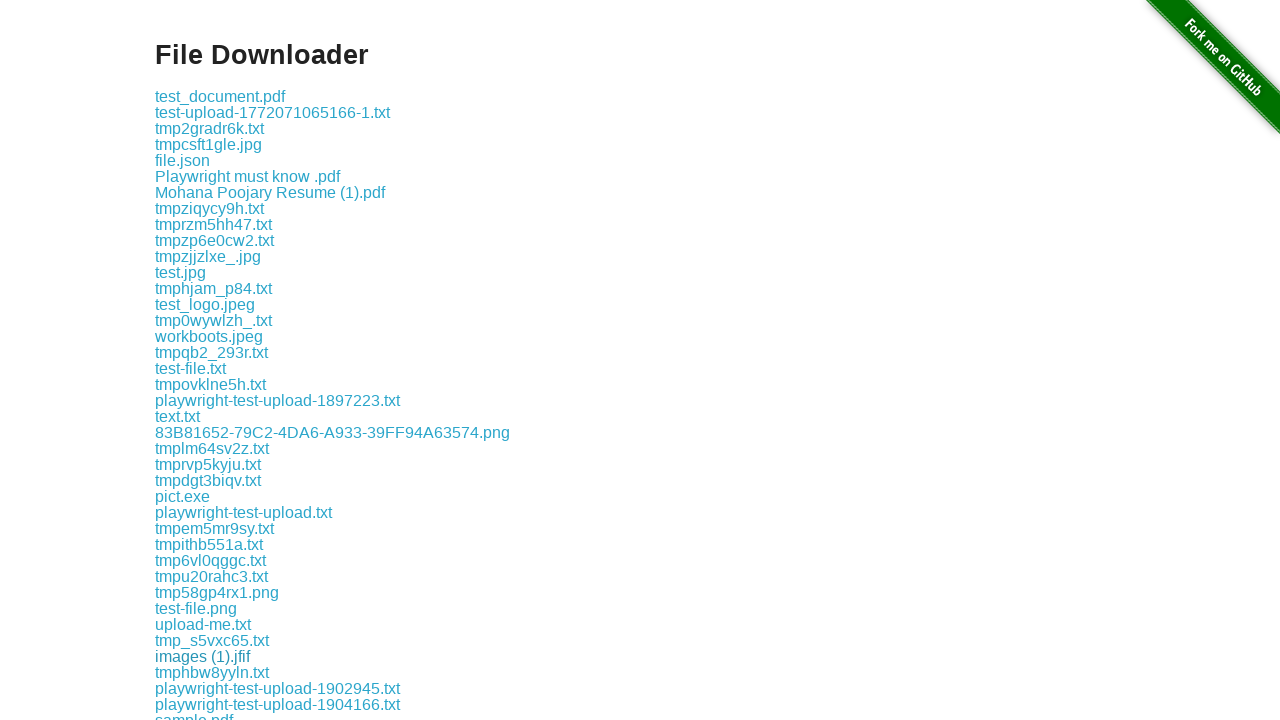

Clicked a download link at (212, 672) on div.example a >> nth=36
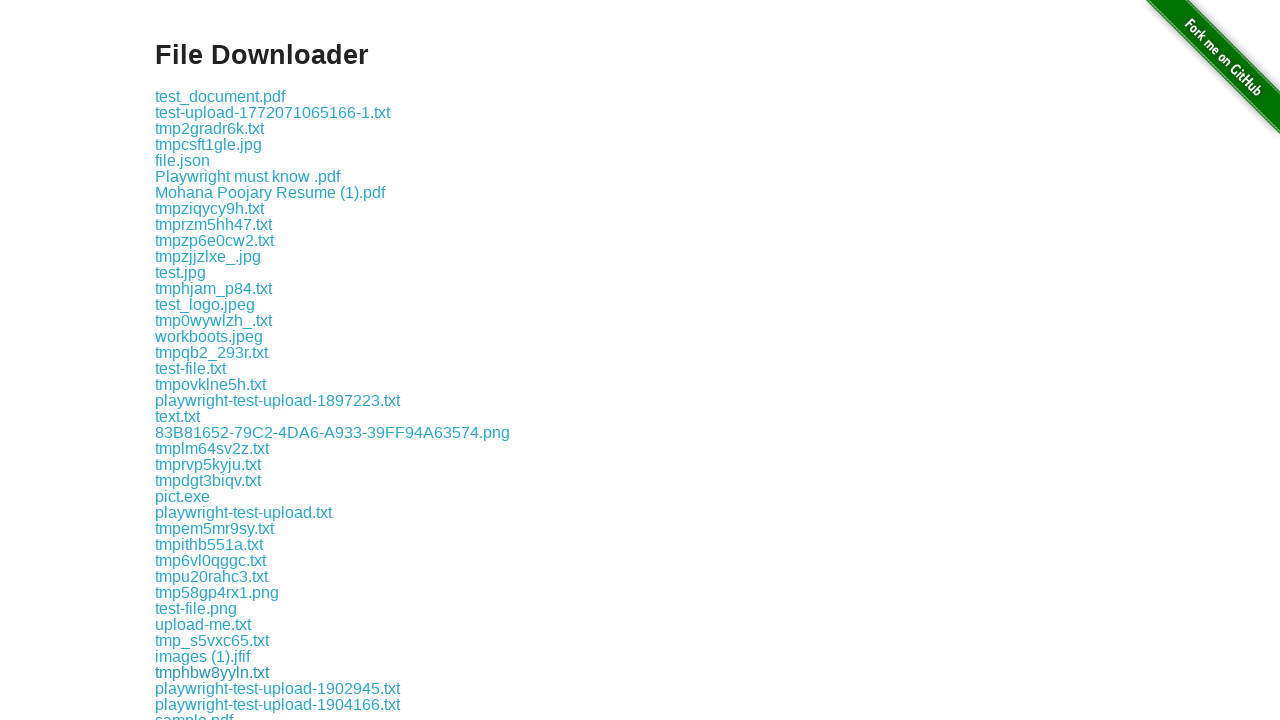

Clicked a download link at (278, 688) on div.example a >> nth=37
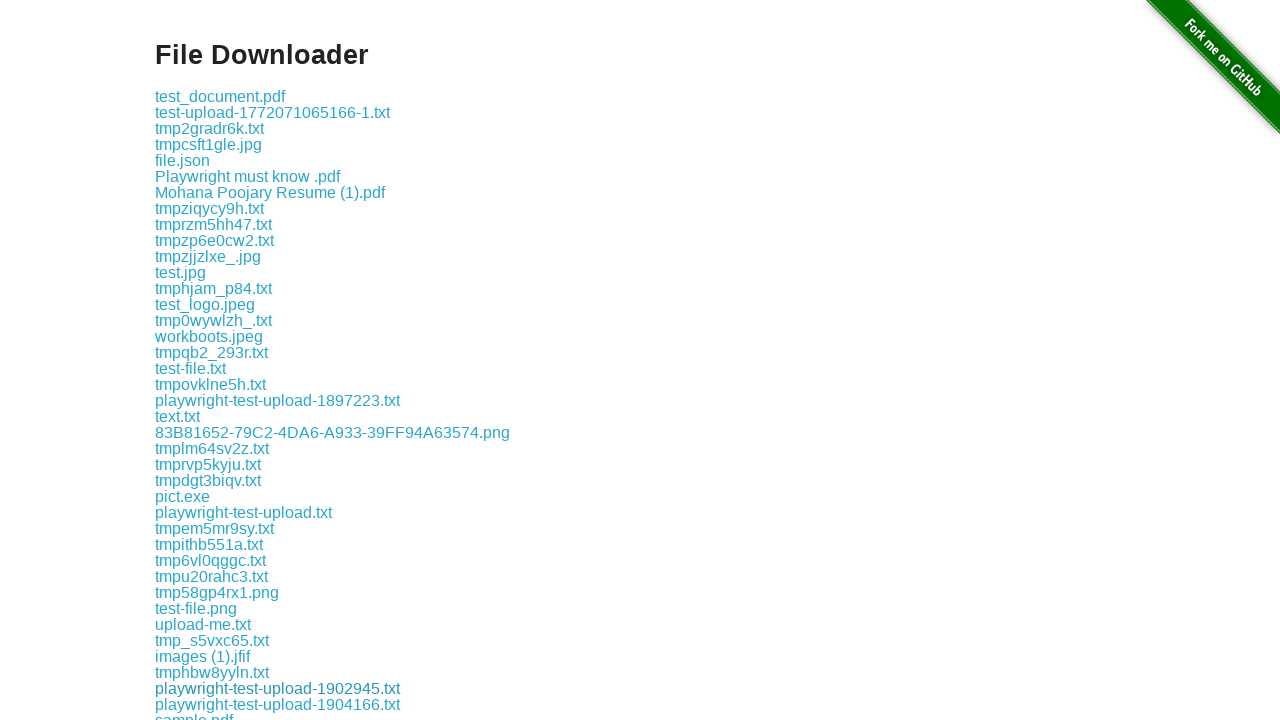

Clicked a download link at (278, 704) on div.example a >> nth=38
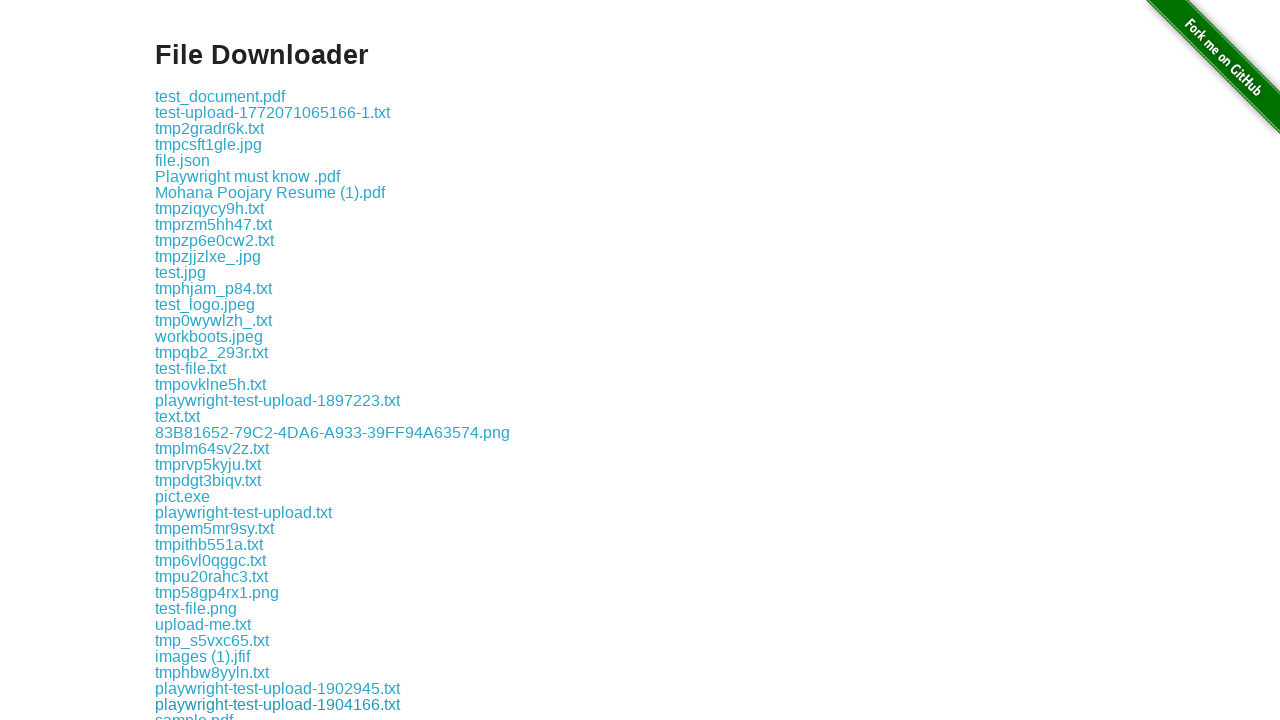

Clicked a download link at (194, 712) on div.example a >> nth=39
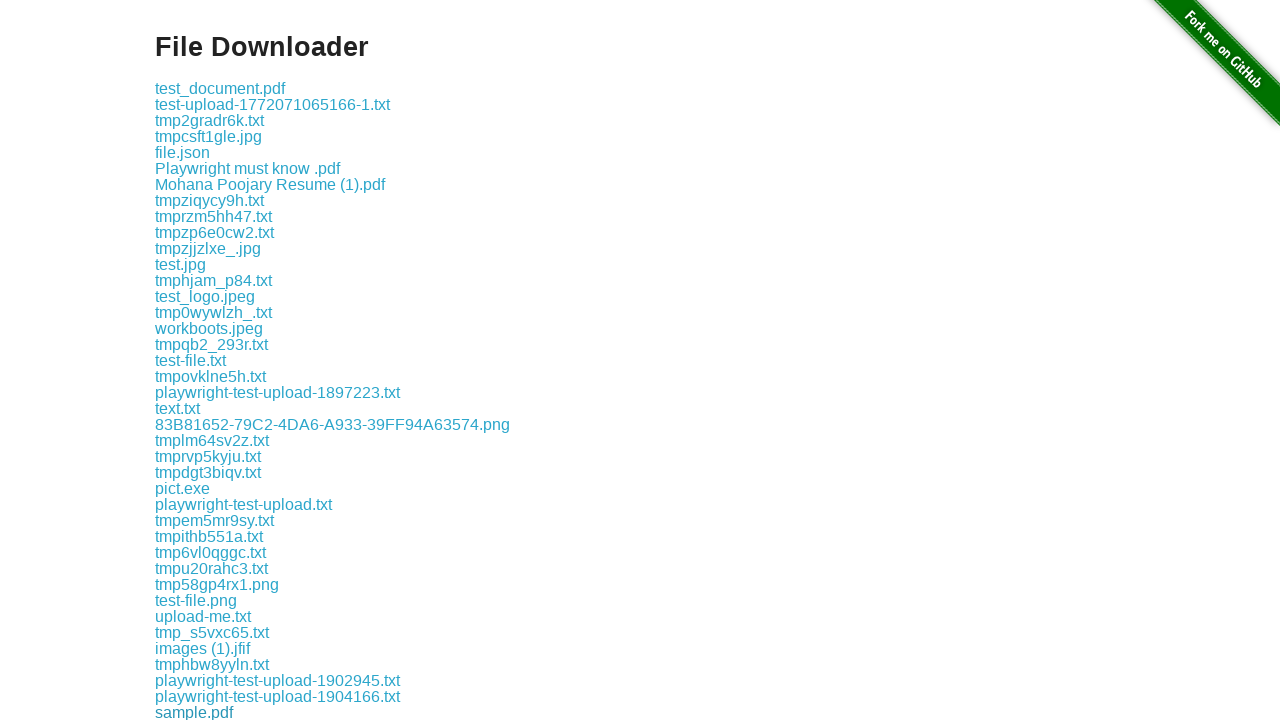

Clicked a download link at (214, 712) on div.example a >> nth=40
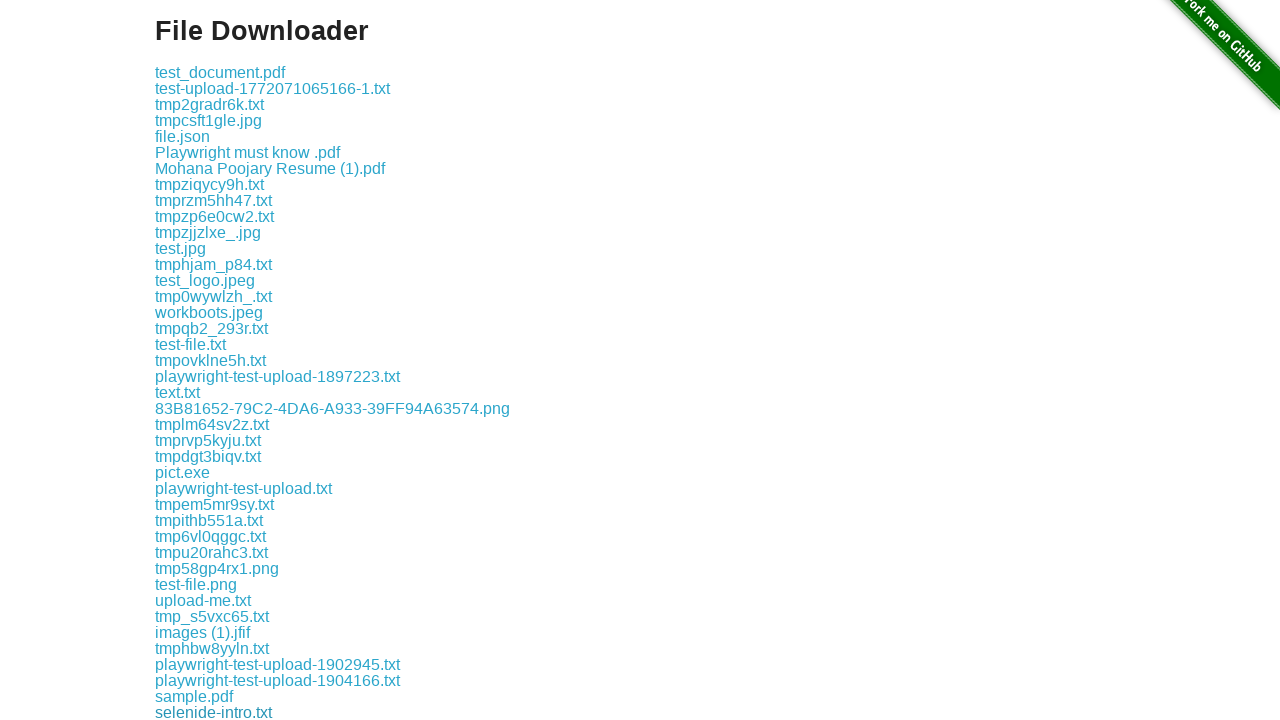

Clicked a download link at (216, 712) on div.example a >> nth=41
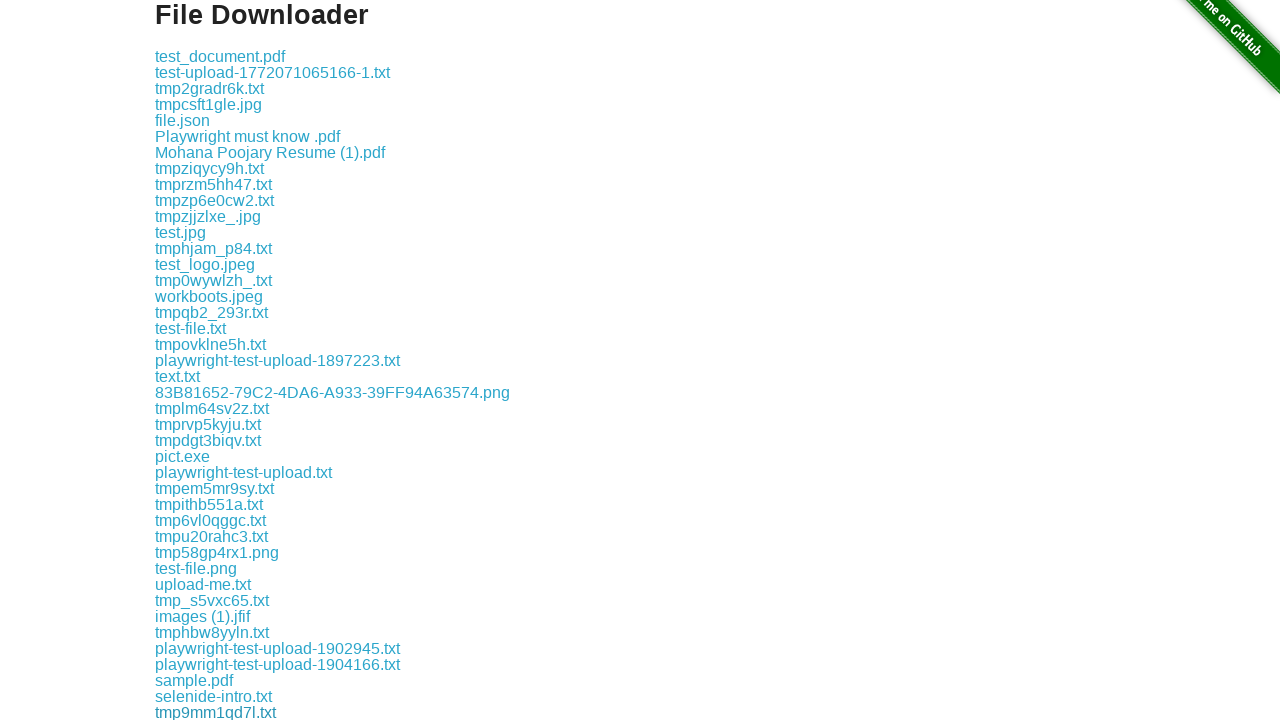

Clicked a download link at (220, 712) on div.example a >> nth=42
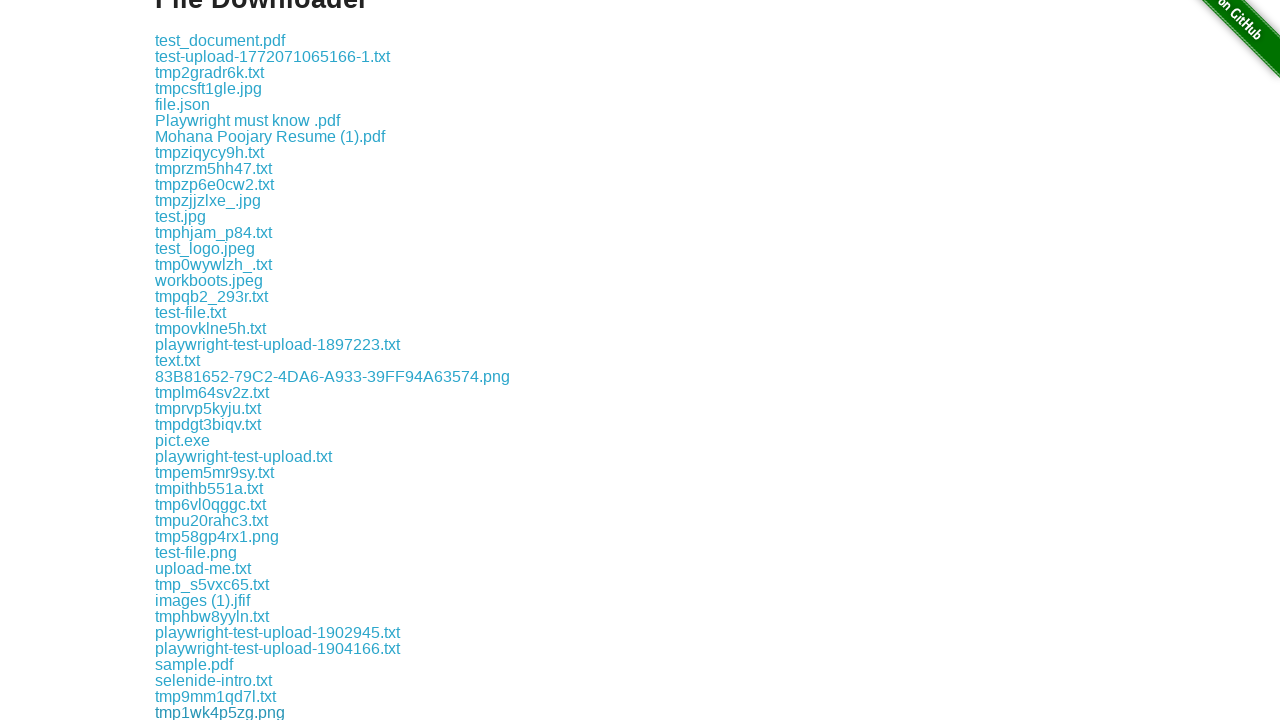

Clicked a download link at (256, 712) on div.example a >> nth=43
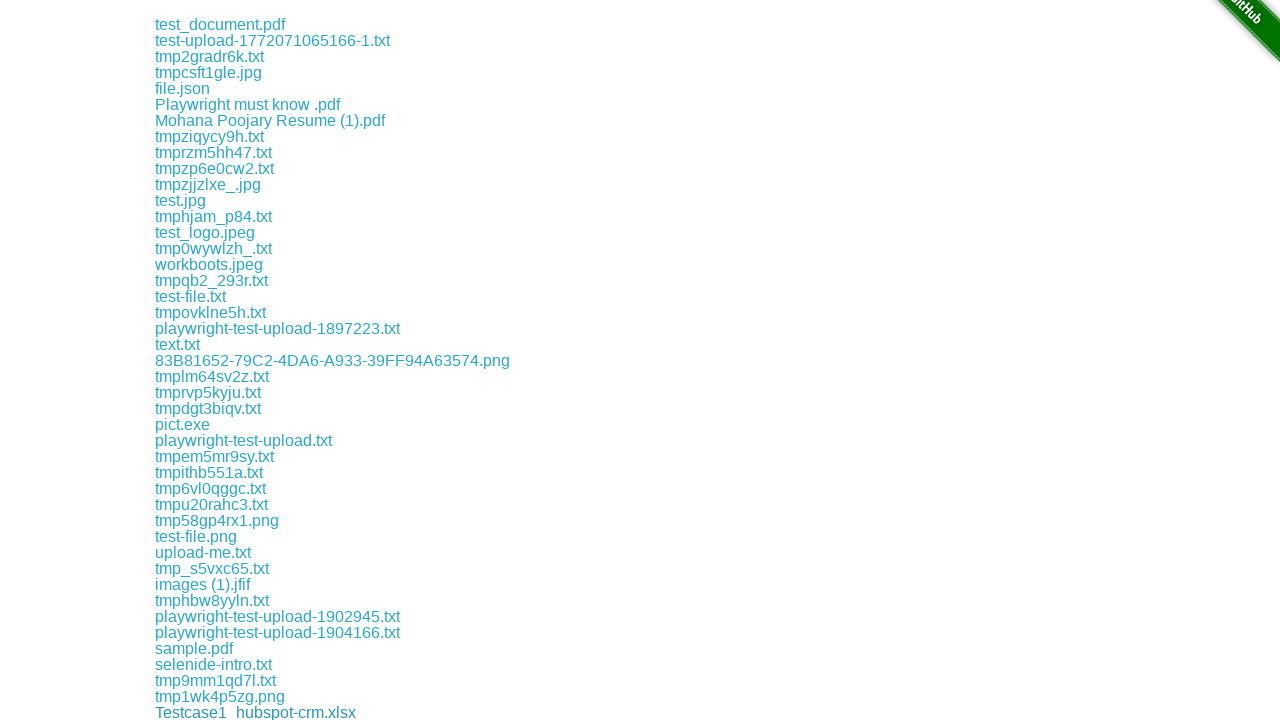

Clicked a download link at (208, 712) on div.example a >> nth=44
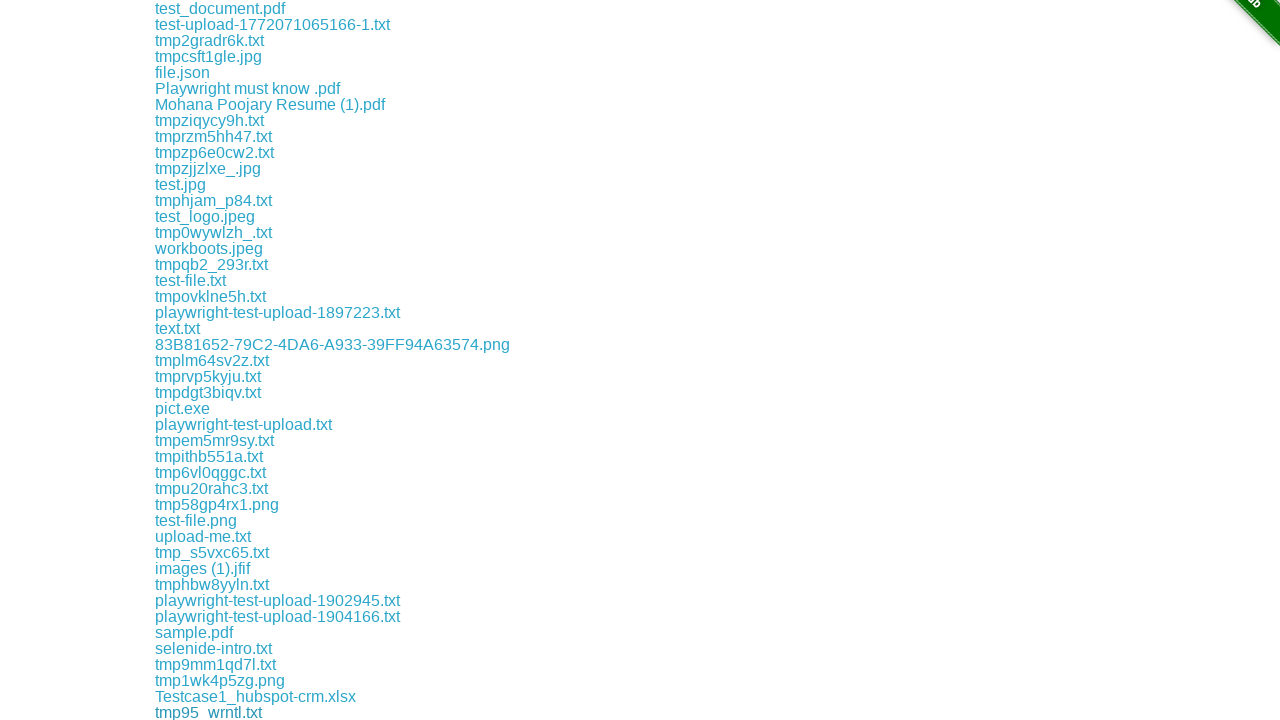

Clicked a download link at (215, 712) on div.example a >> nth=45
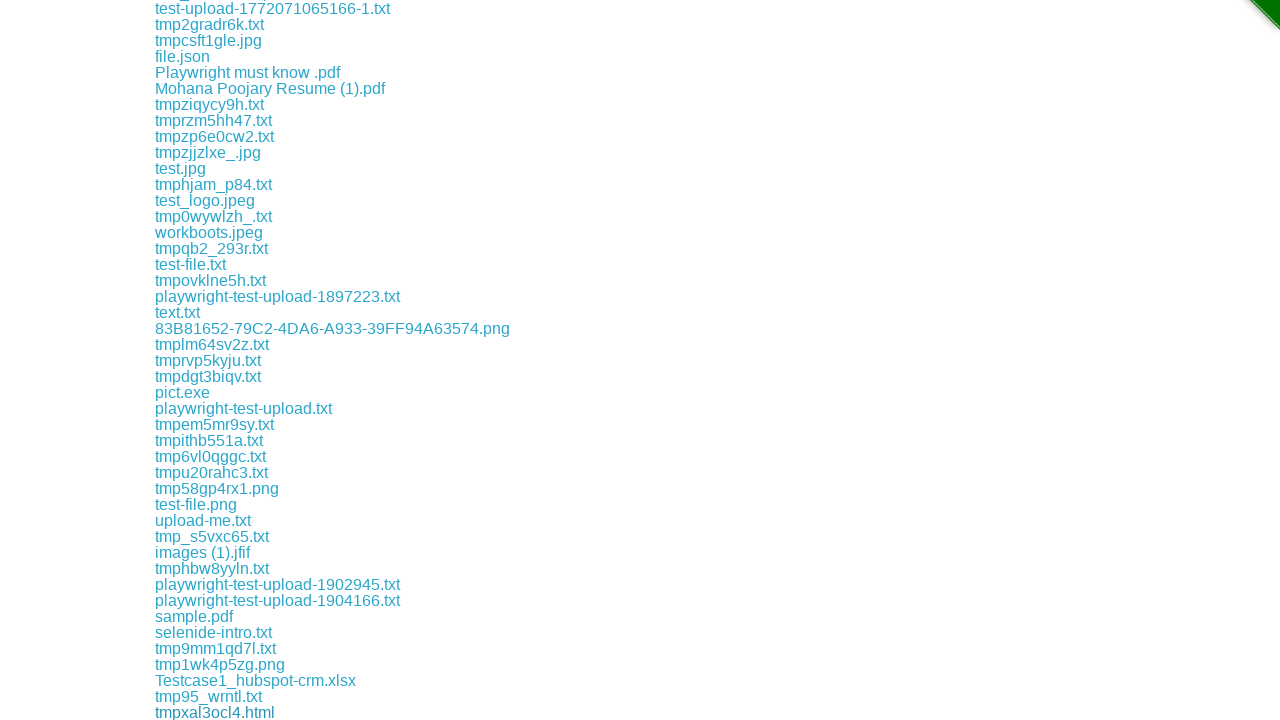

Clicked a download link at (178, 712) on div.example a >> nth=46
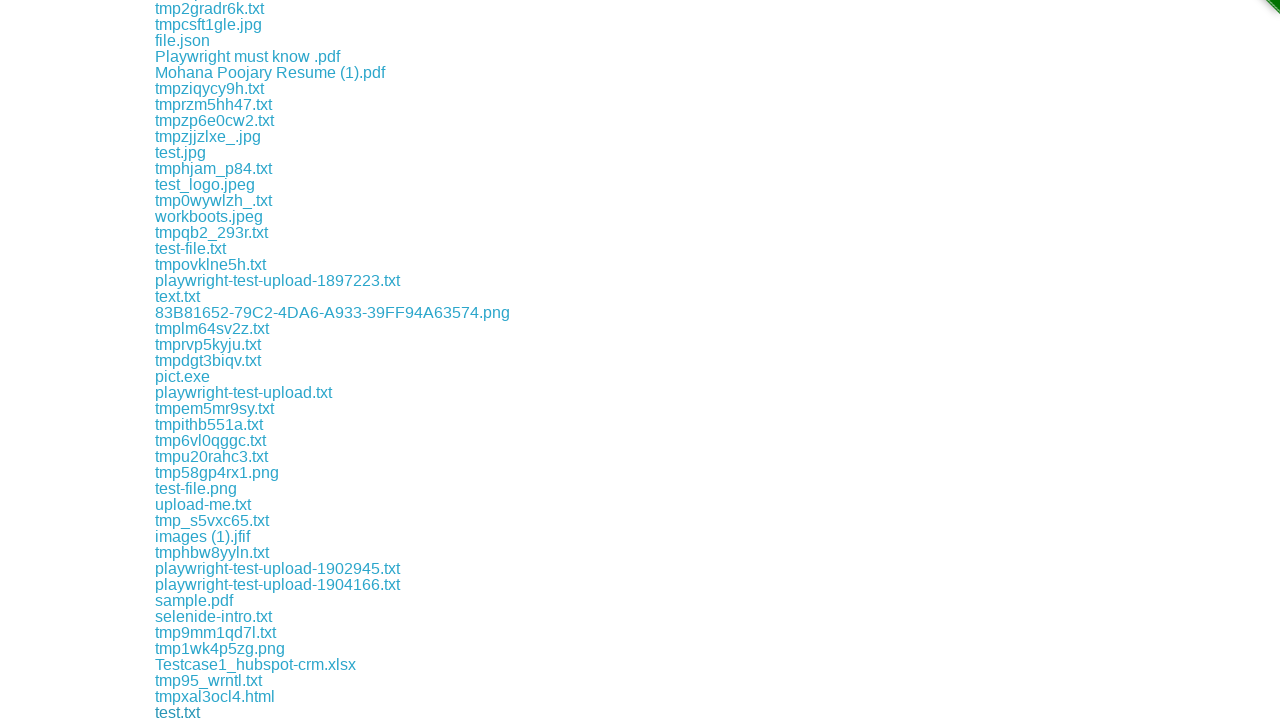

Clicked a download link at (192, 712) on div.example a >> nth=47
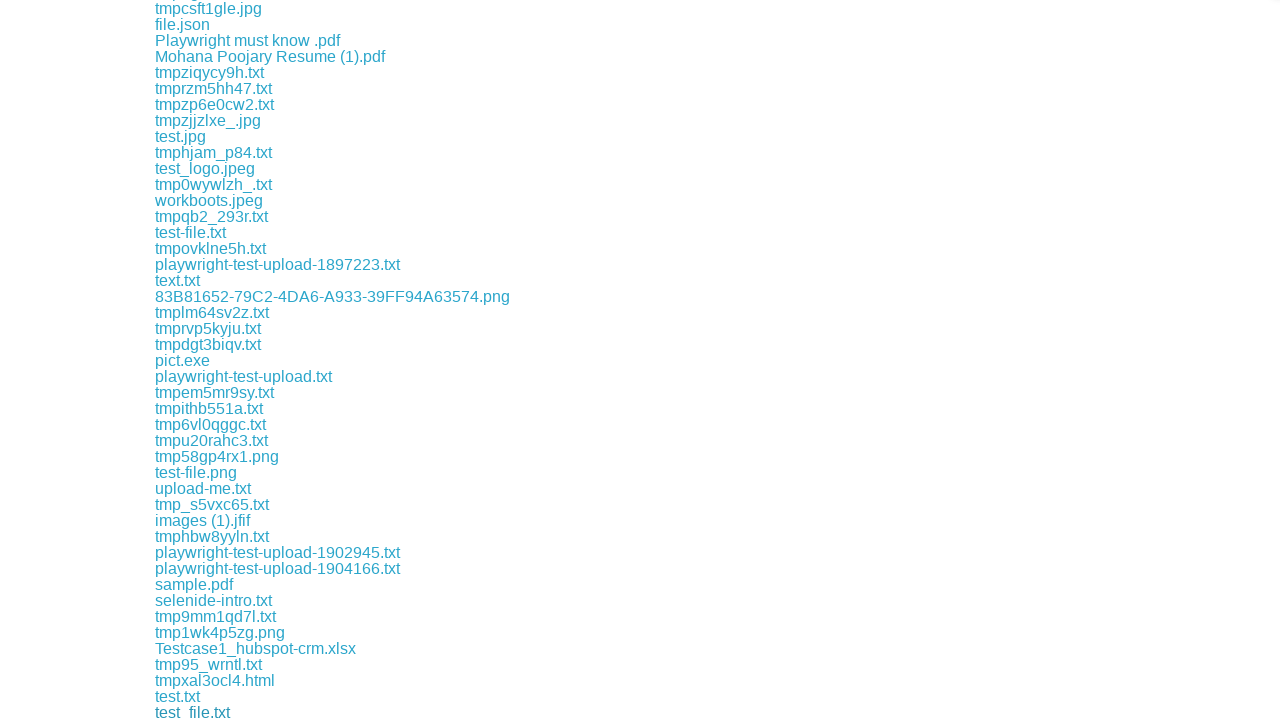

Clicked a download link at (216, 712) on div.example a >> nth=48
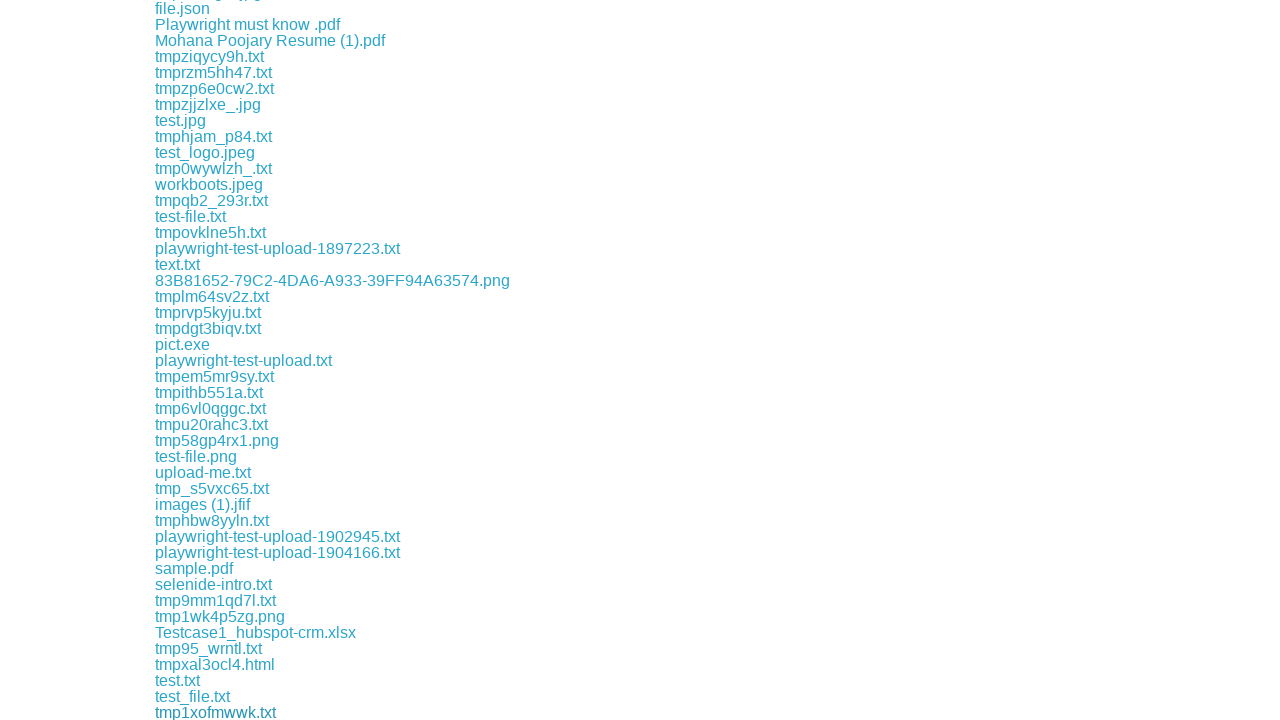

Clicked a download link at (210, 712) on div.example a >> nth=49
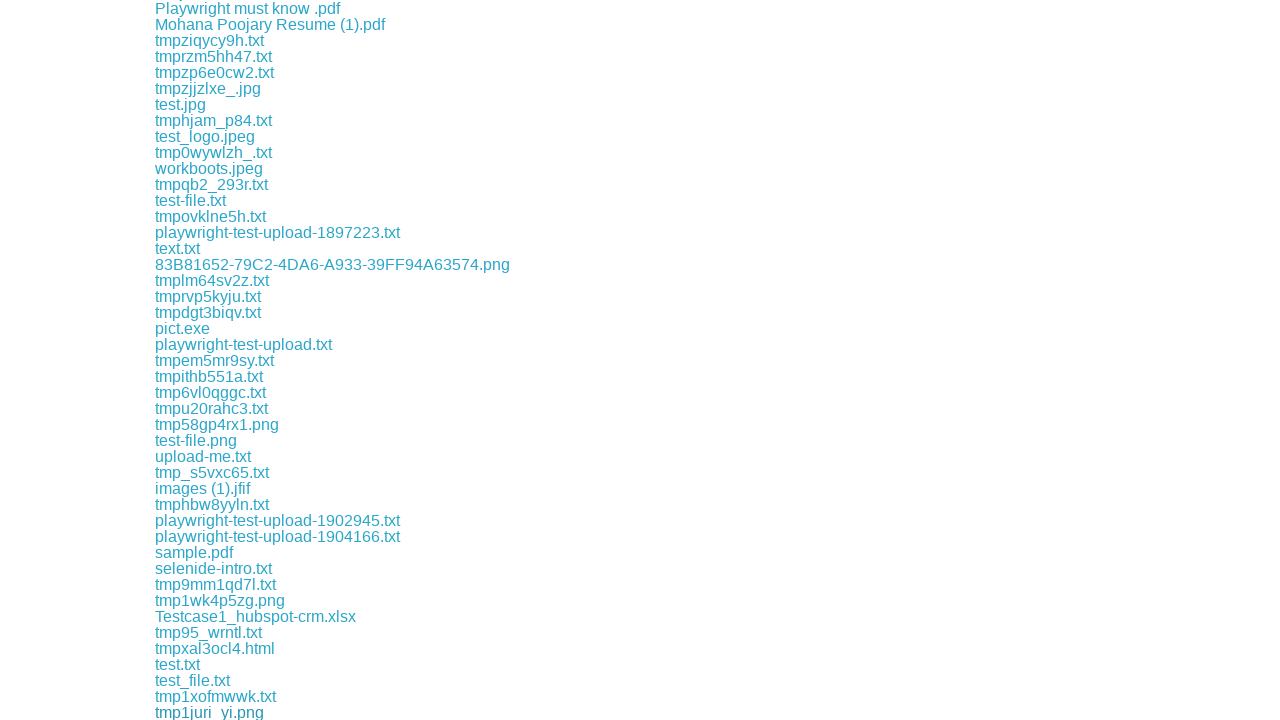

Clicked a download link at (198, 712) on div.example a >> nth=50
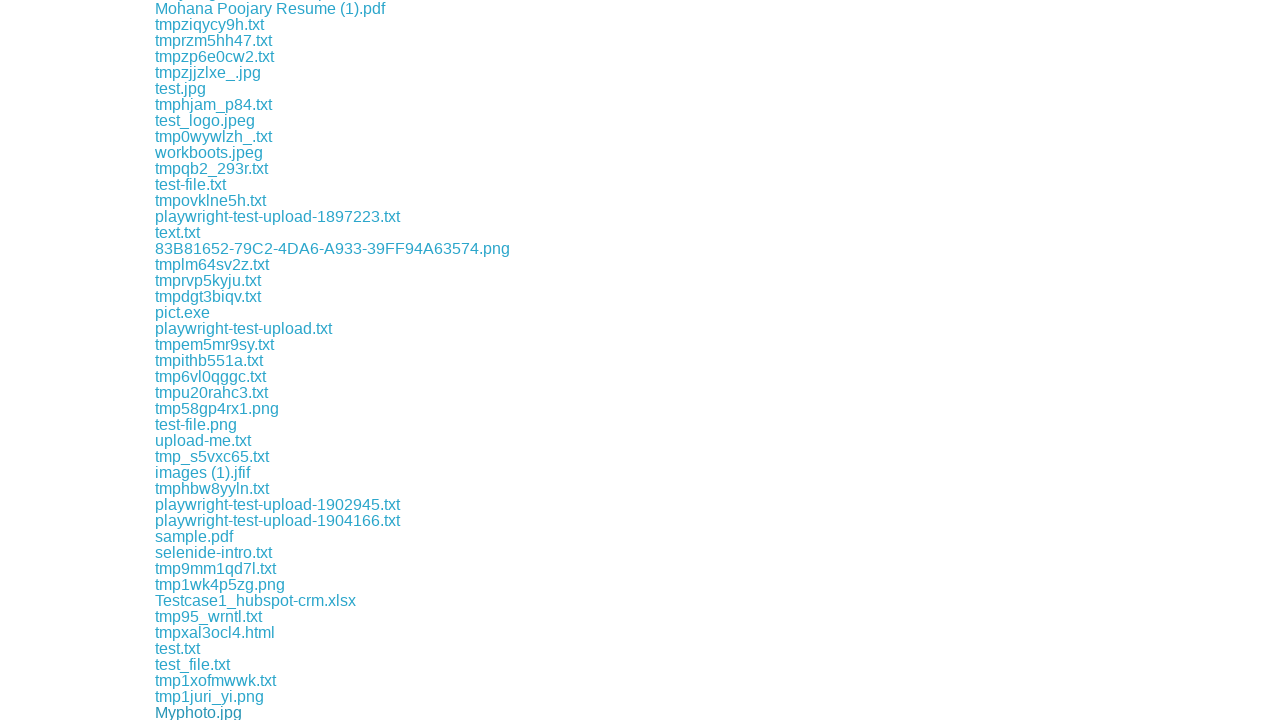

Clicked a download link at (204, 712) on div.example a >> nth=51
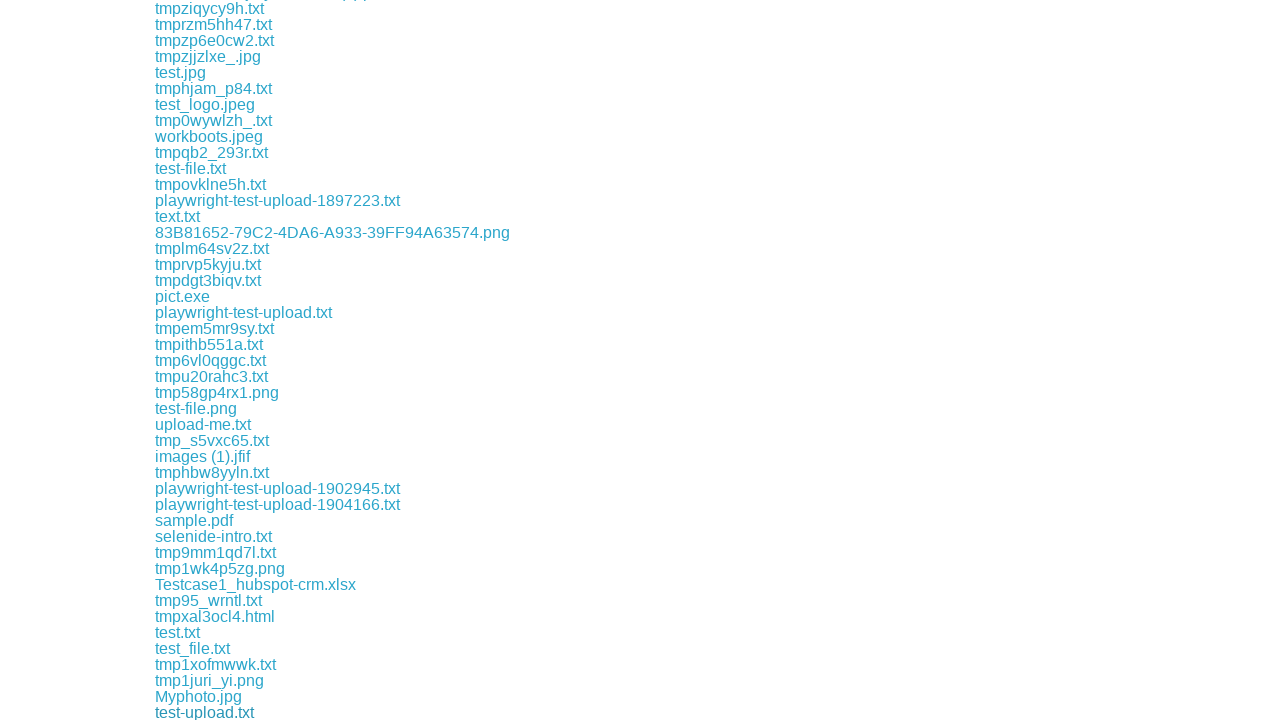

Clicked a download link at (216, 712) on div.example a >> nth=52
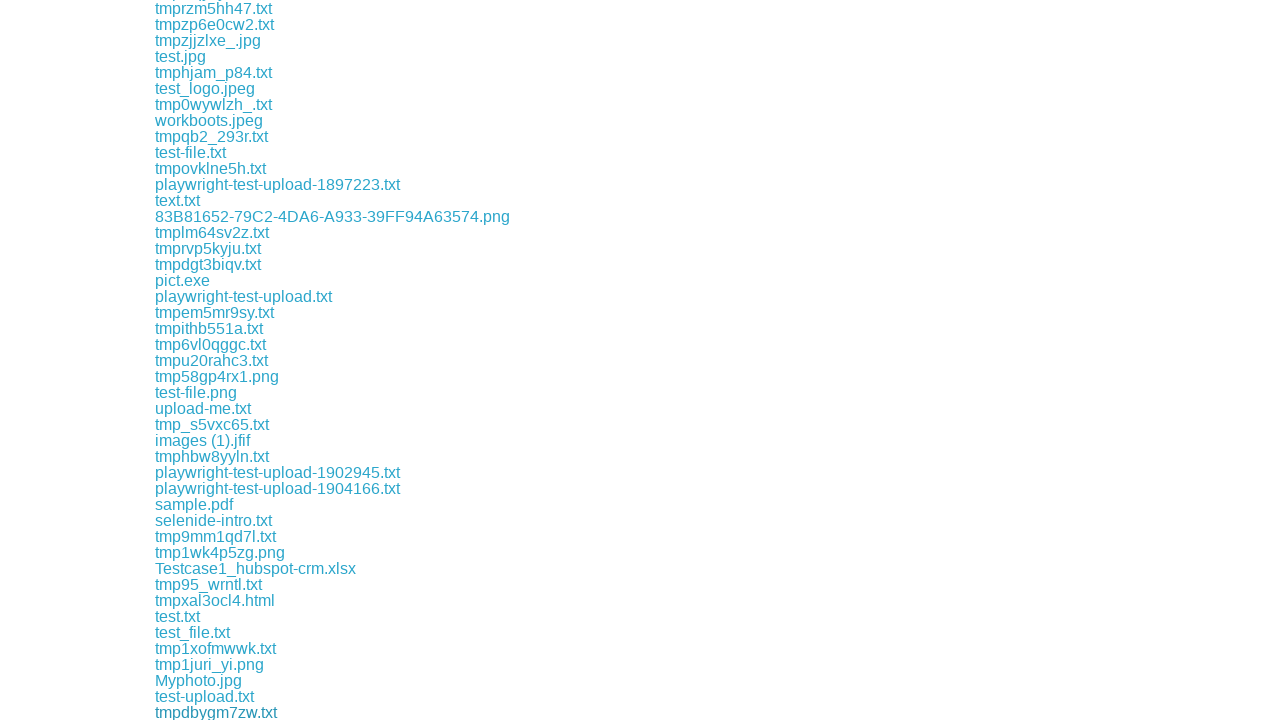

Clicked a download link at (212, 712) on div.example a >> nth=53
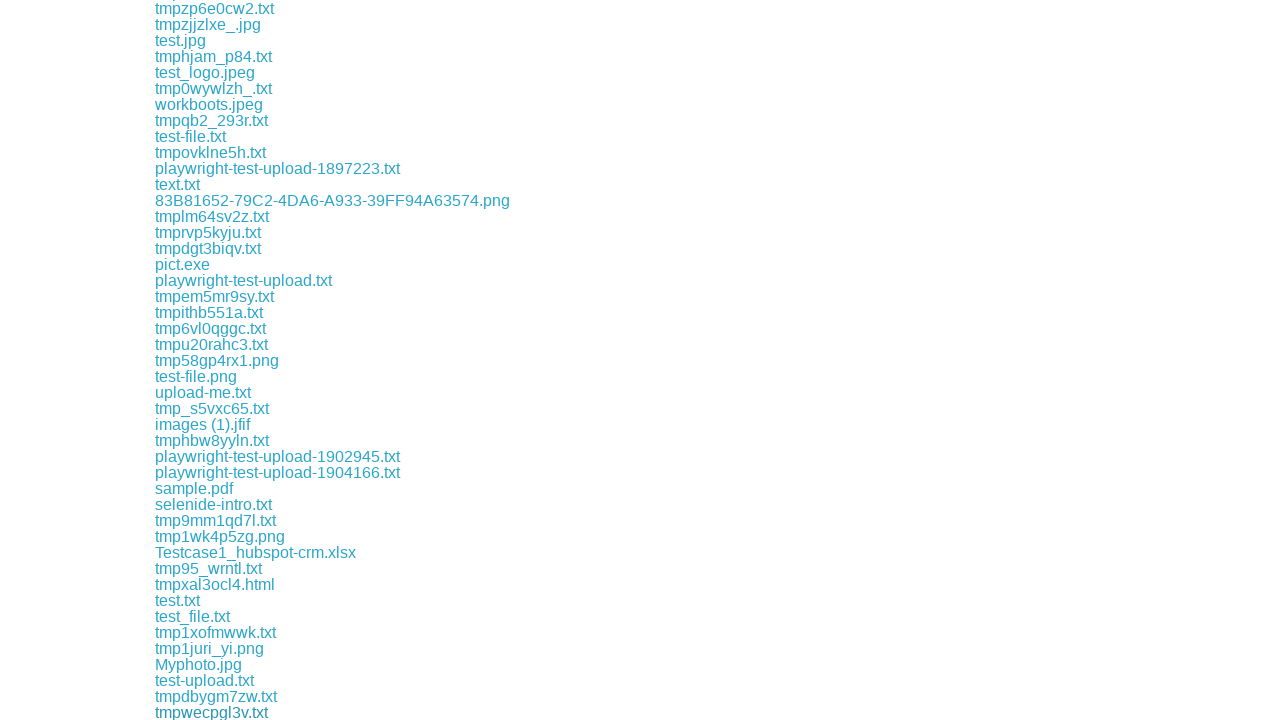

Clicked a download link at (180, 712) on div.example a >> nth=54
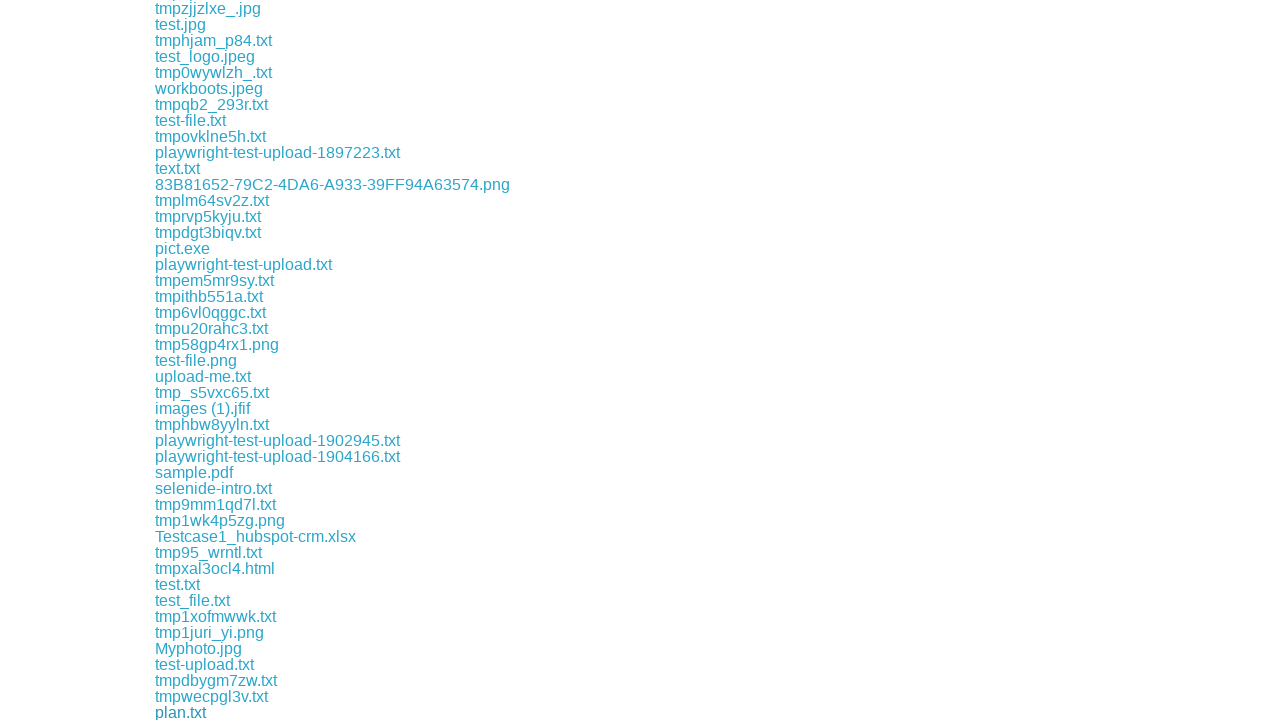

Clicked a download link at (216, 712) on div.example a >> nth=55
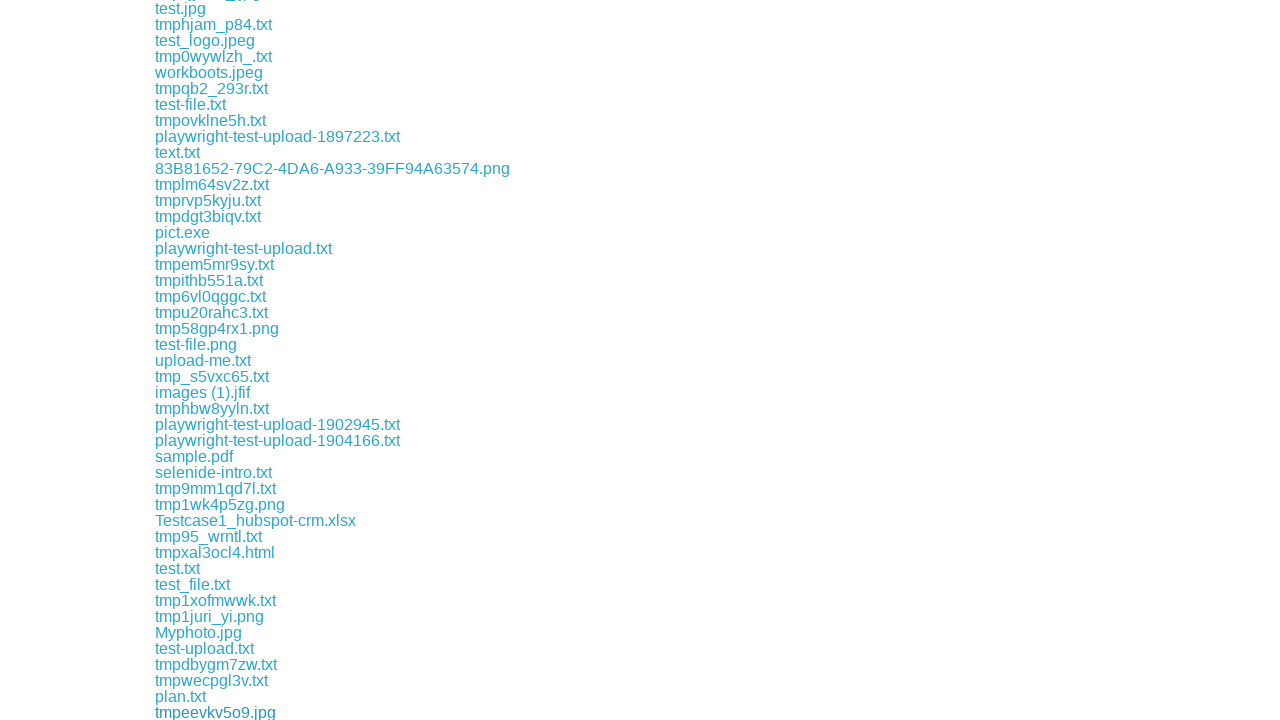

Clicked a download link at (190, 712) on div.example a >> nth=56
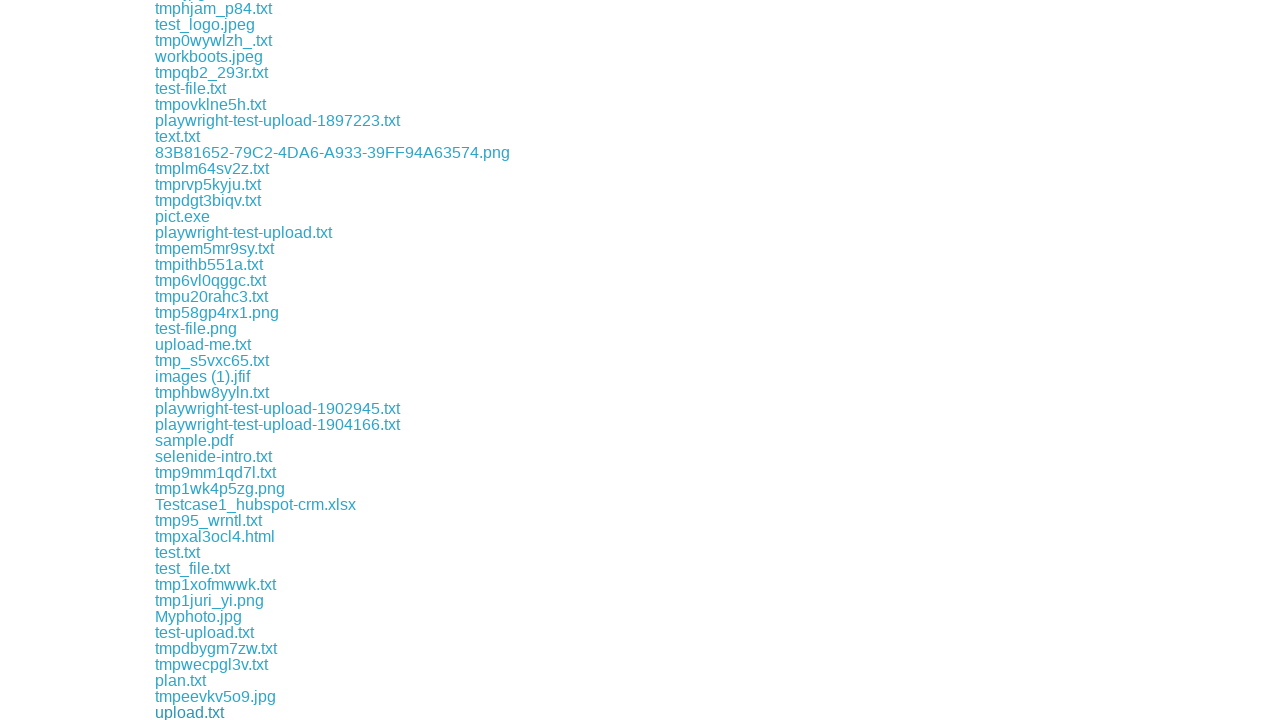

Clicked a download link at (212, 712) on div.example a >> nth=57
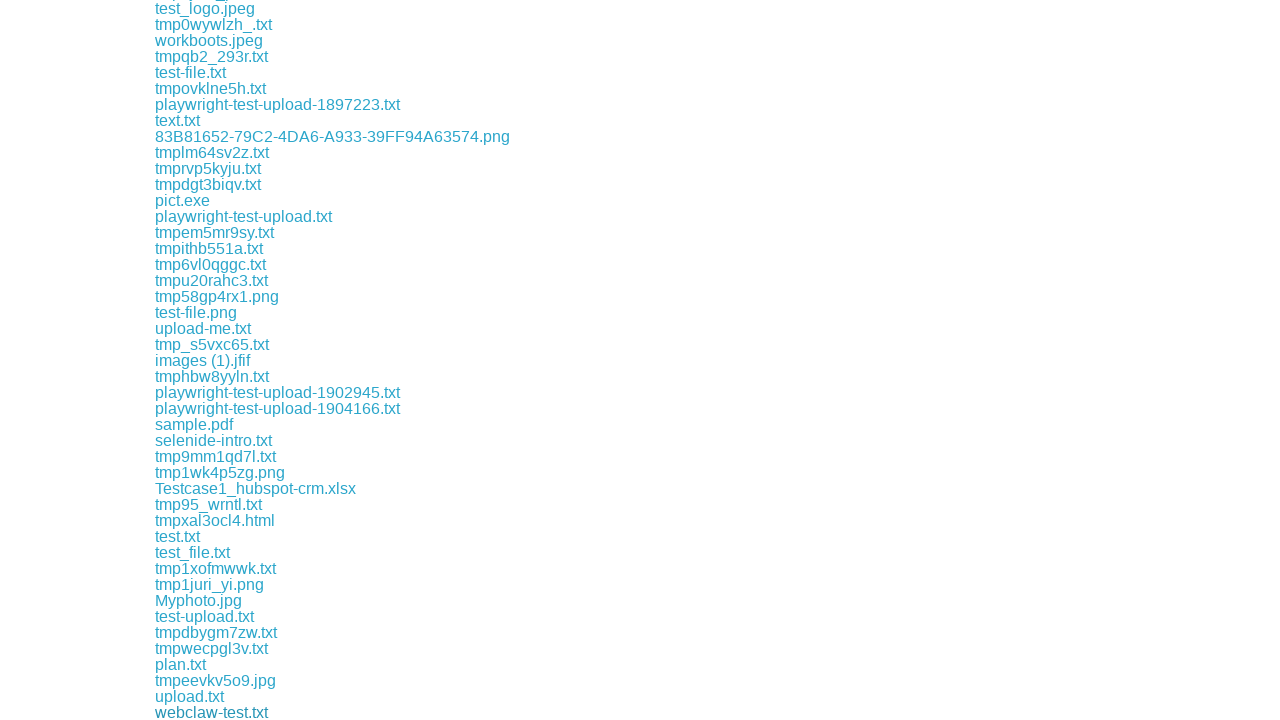

Clicked a download link at (217, 712) on div.example a >> nth=58
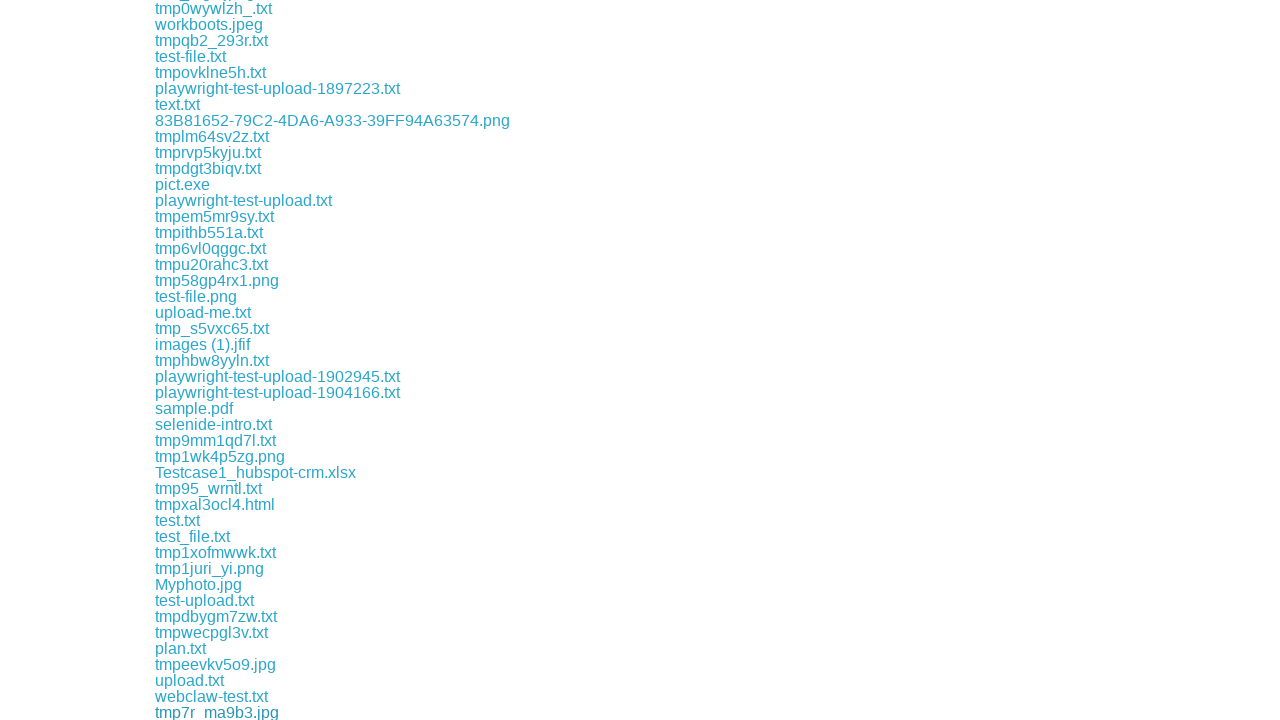

Clicked a download link at (208, 712) on div.example a >> nth=59
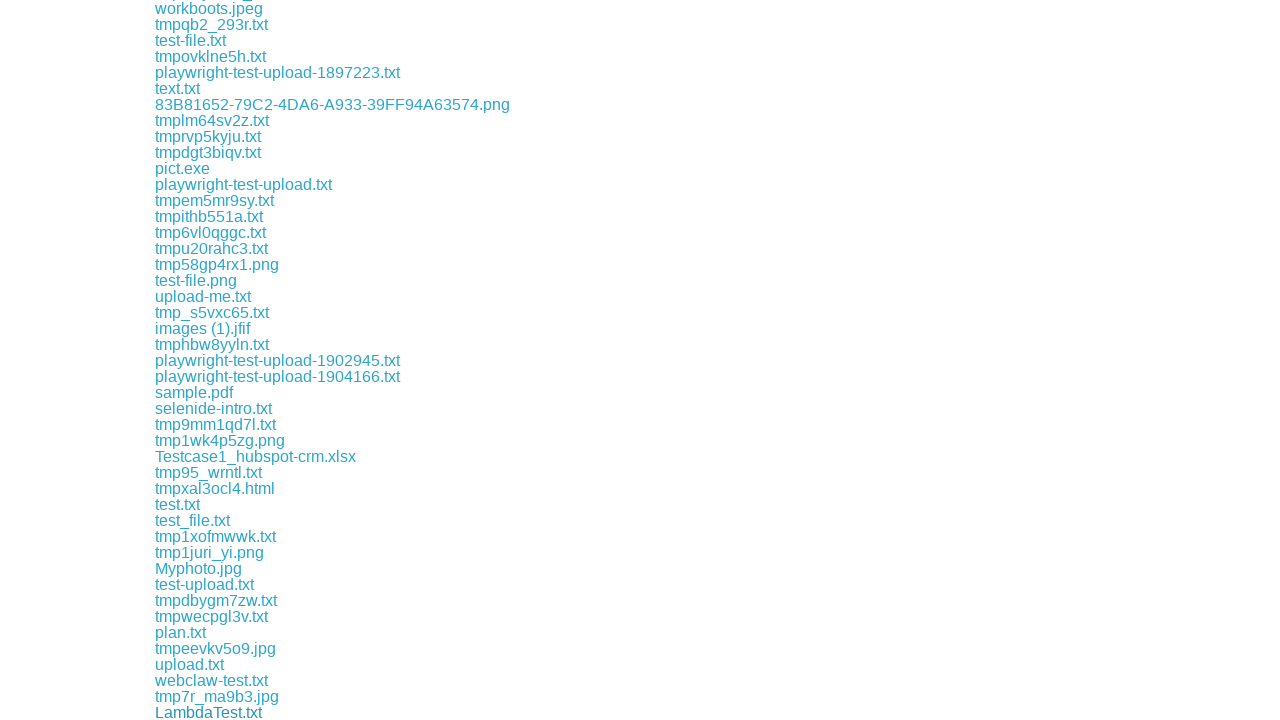

Clicked a download link at (220, 712) on div.example a >> nth=60
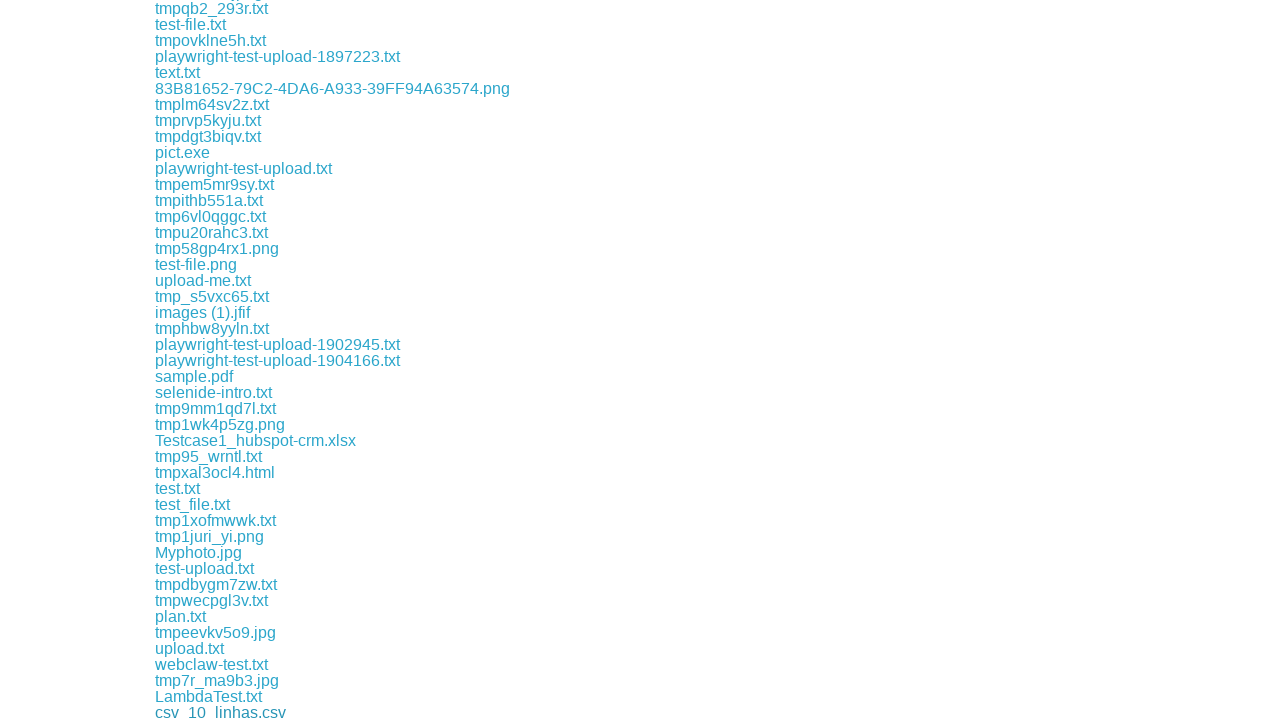

Clicked a download link at (220, 712) on div.example a >> nth=61
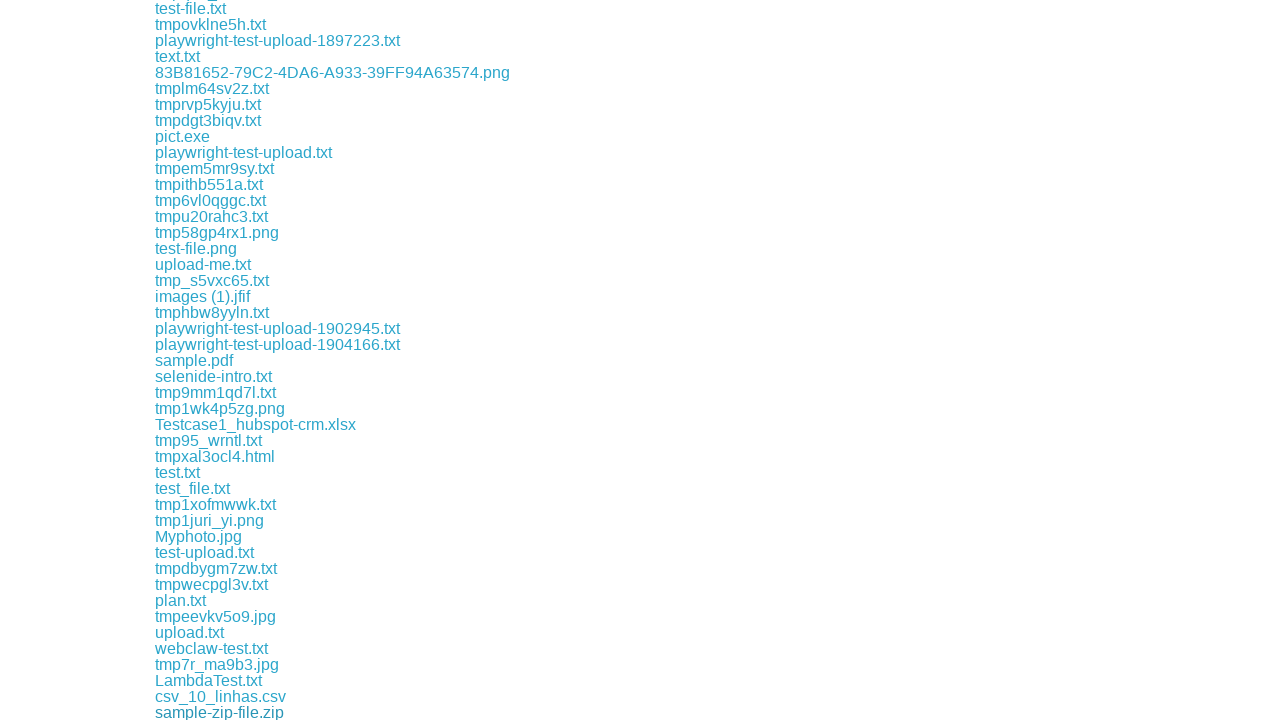

Clicked a download link at (217, 712) on div.example a >> nth=62
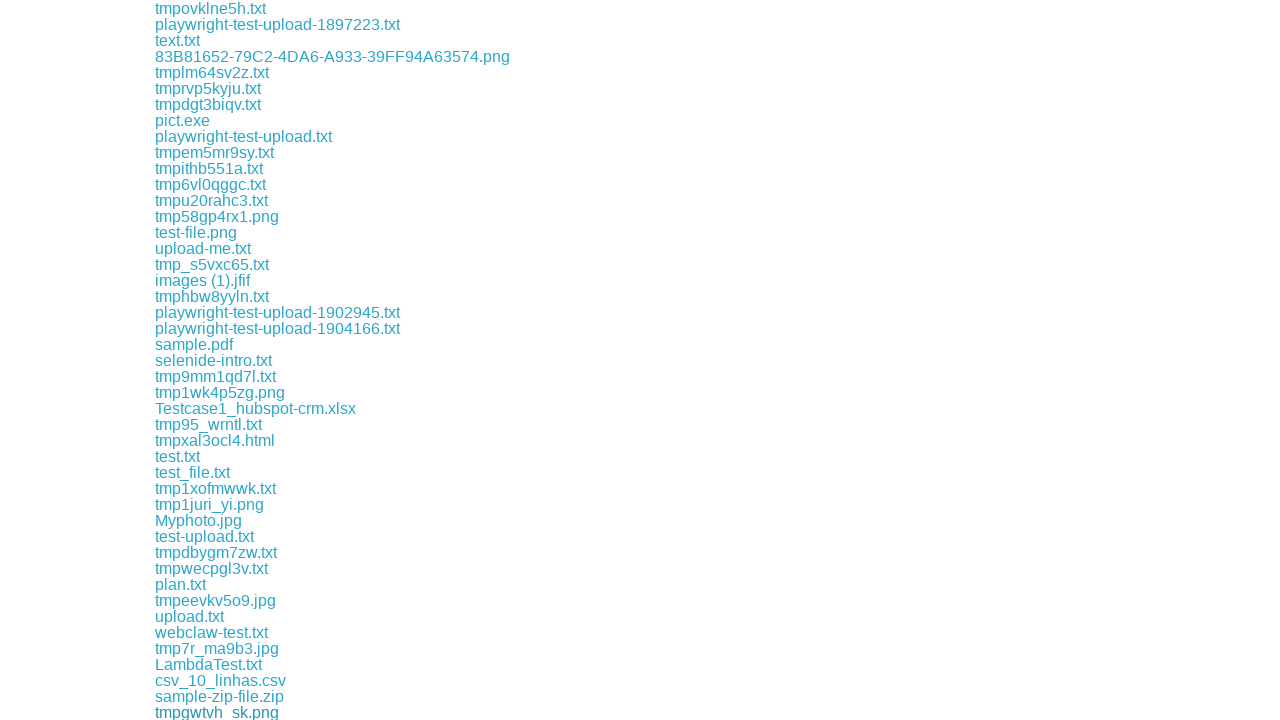

Clicked a download link at (174, 712) on div.example a >> nth=63
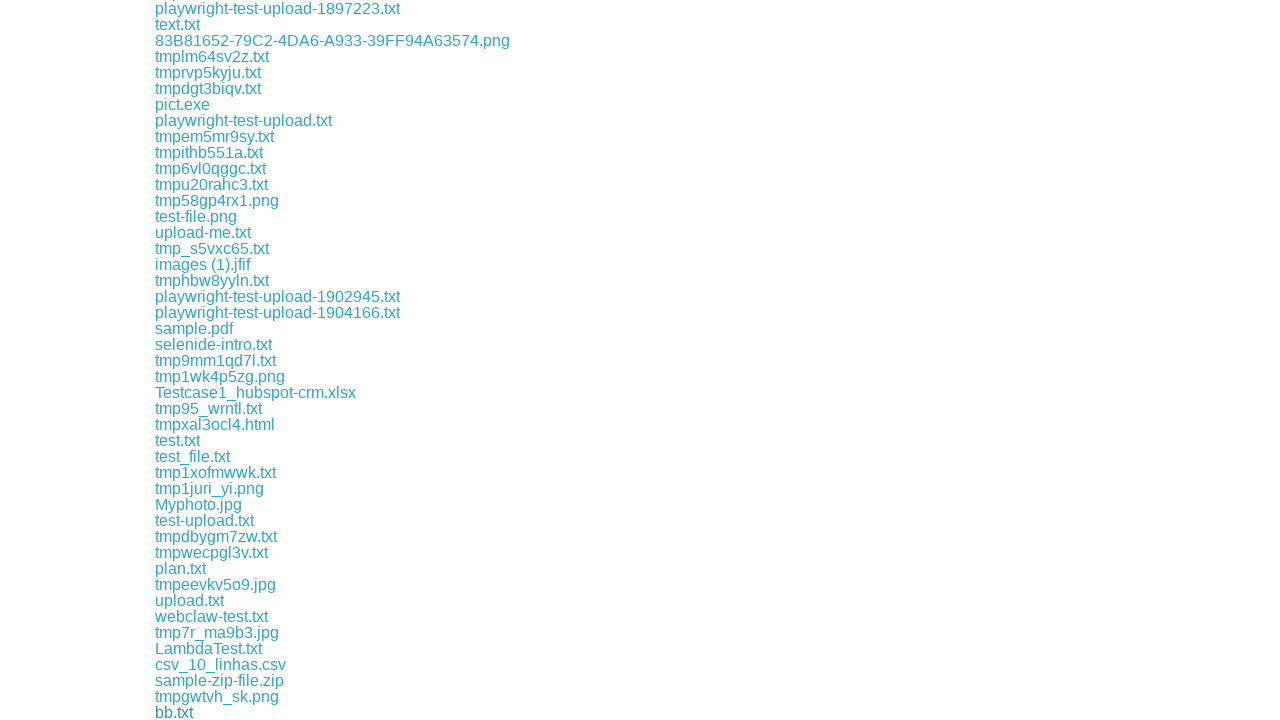

Clicked a download link at (209, 712) on div.example a >> nth=64
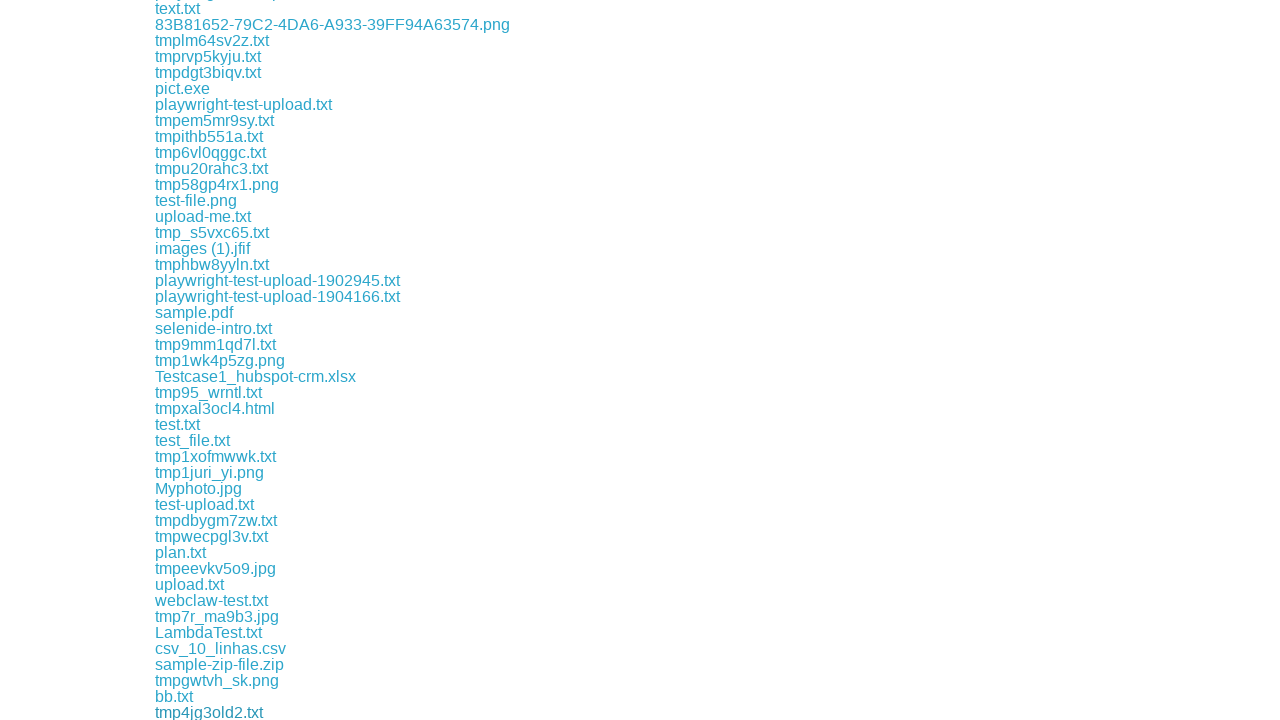

Clicked a download link at (238, 712) on div.example a >> nth=65
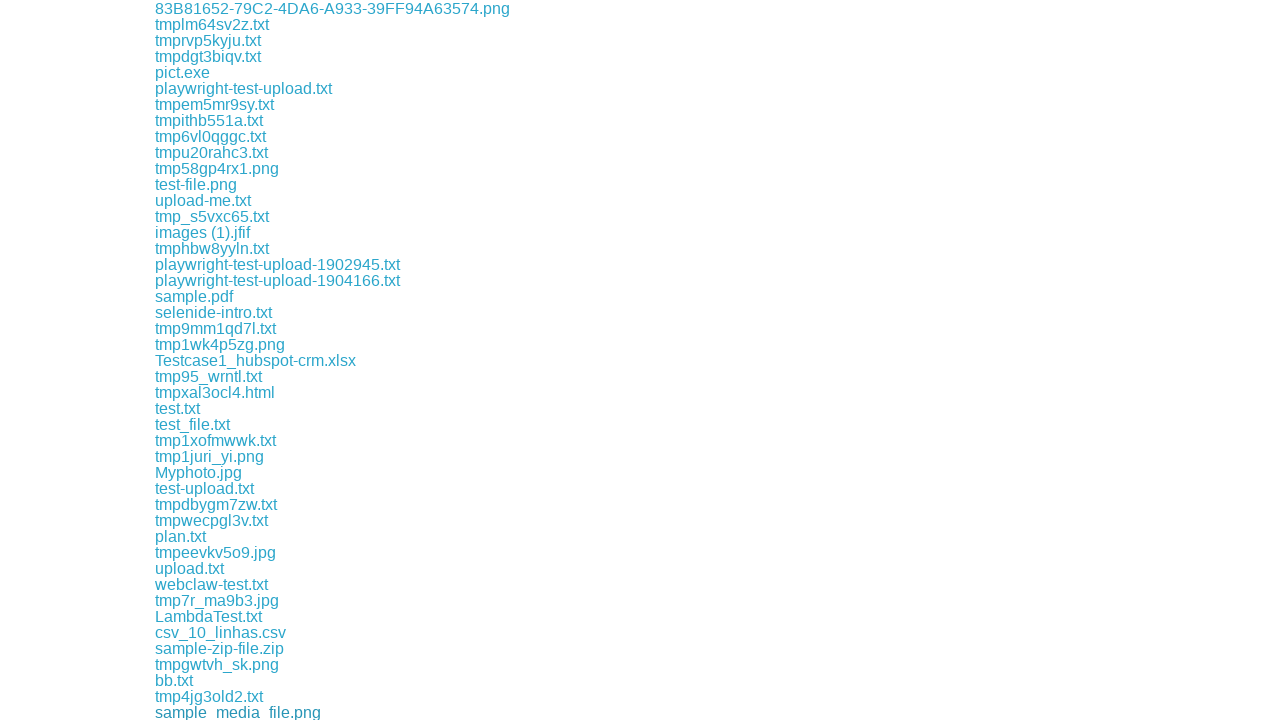

Clicked a download link at (216, 712) on div.example a >> nth=66
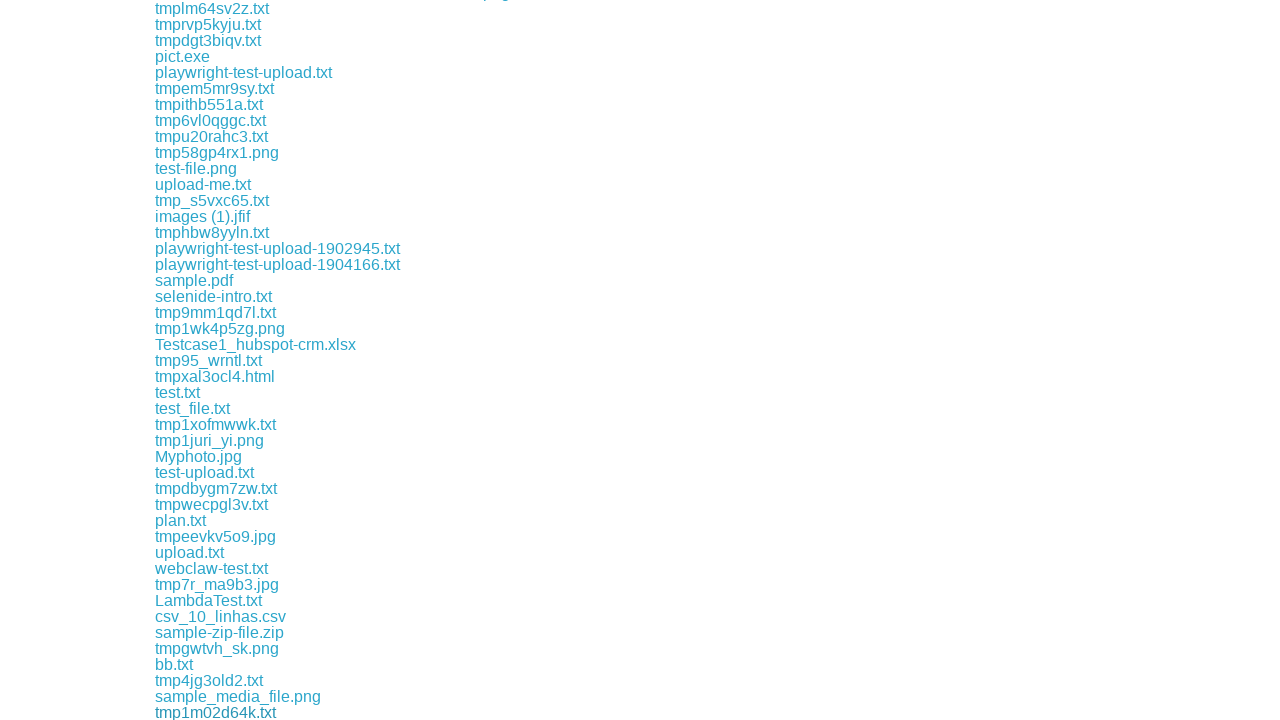

Clicked a download link at (212, 712) on div.example a >> nth=67
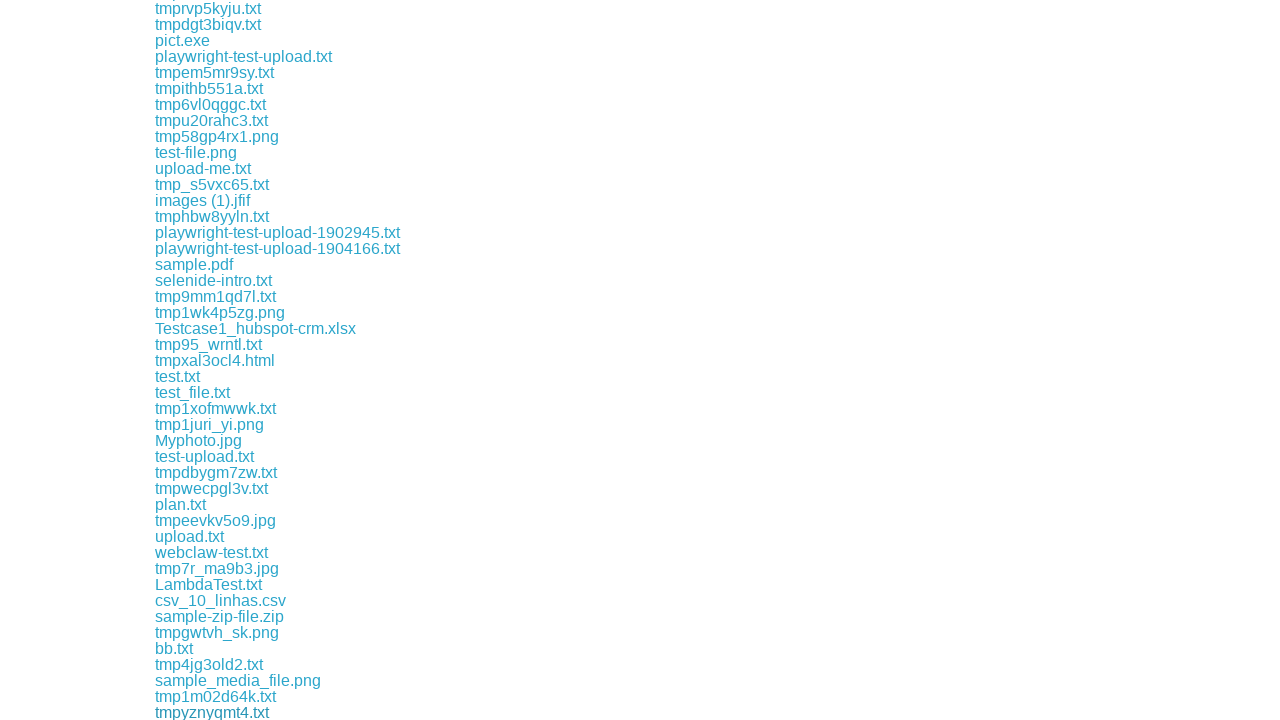

Clicked a download link at (216, 712) on div.example a >> nth=68
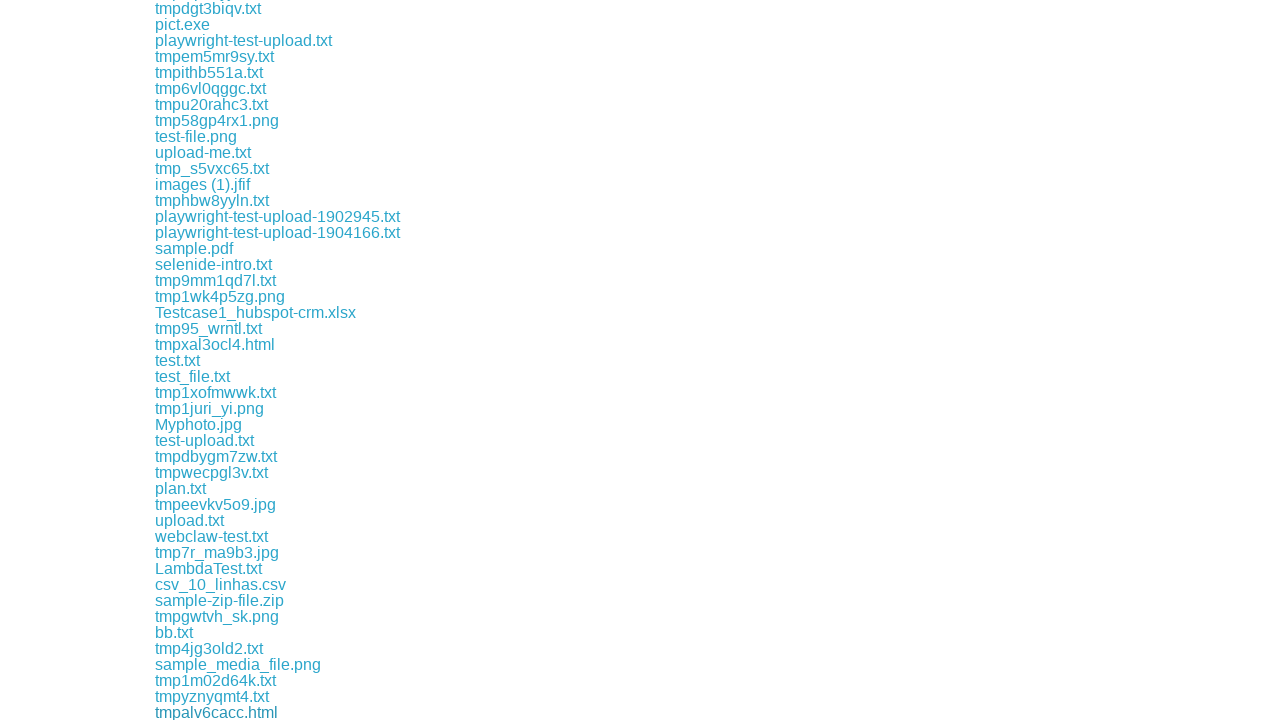

Clicked a download link at (204, 712) on div.example a >> nth=69
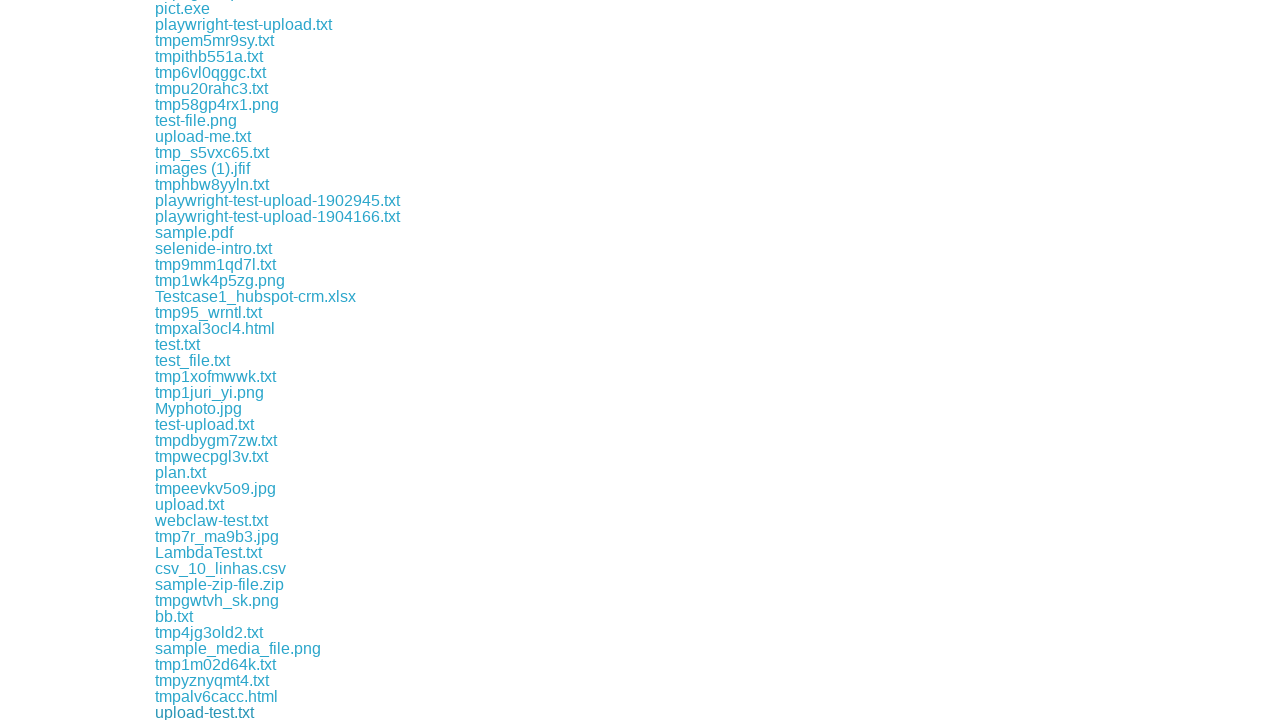

Clicked a download link at (220, 712) on div.example a >> nth=70
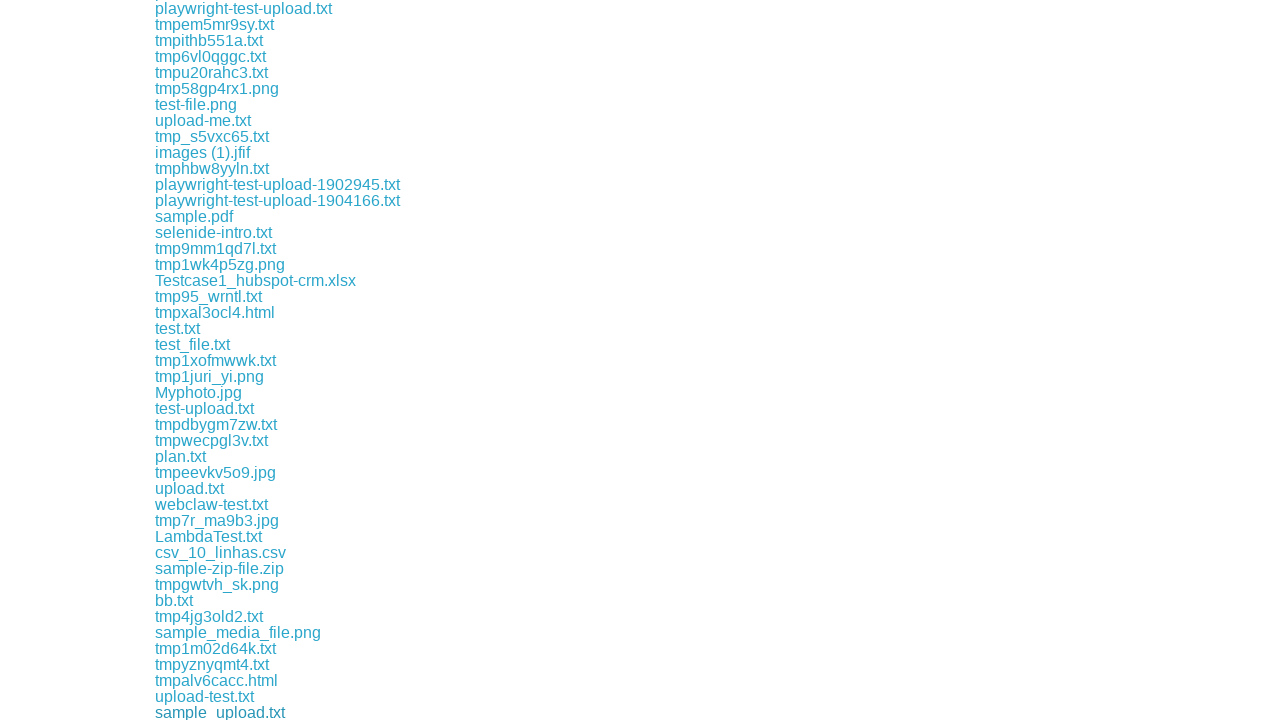

Clicked a download link at (217, 712) on div.example a >> nth=71
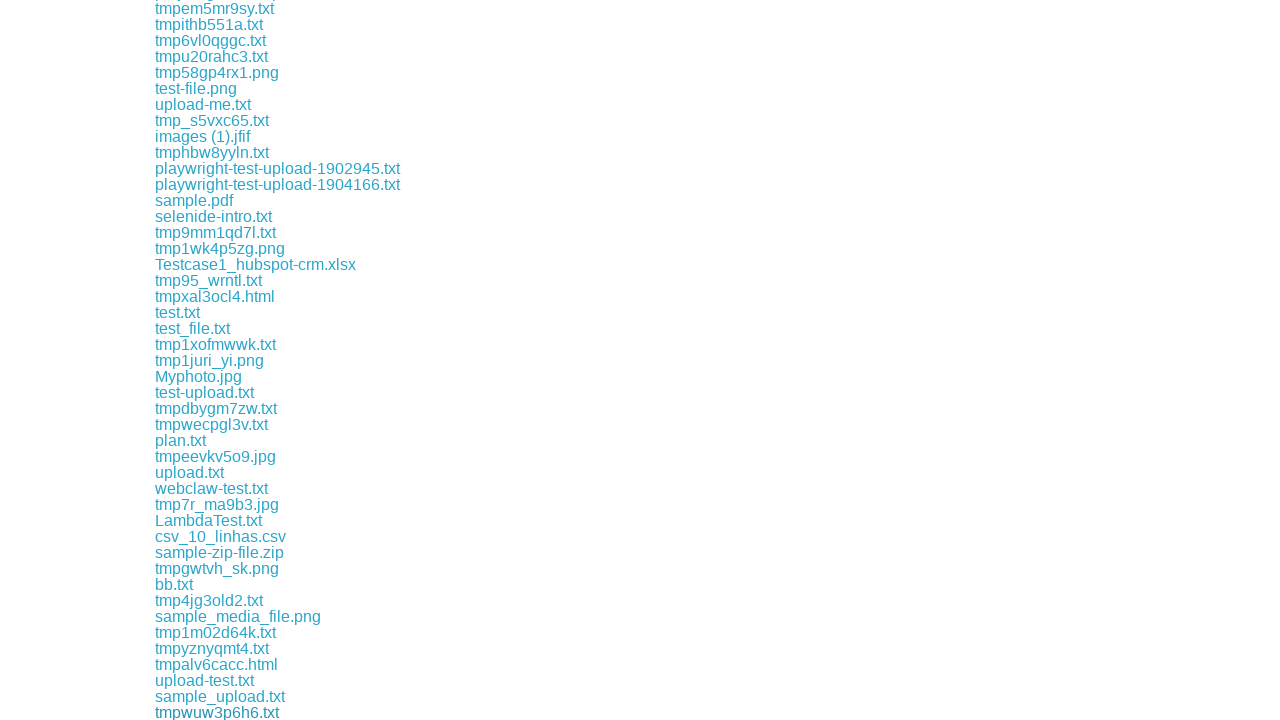

Clicked a download link at (210, 712) on div.example a >> nth=72
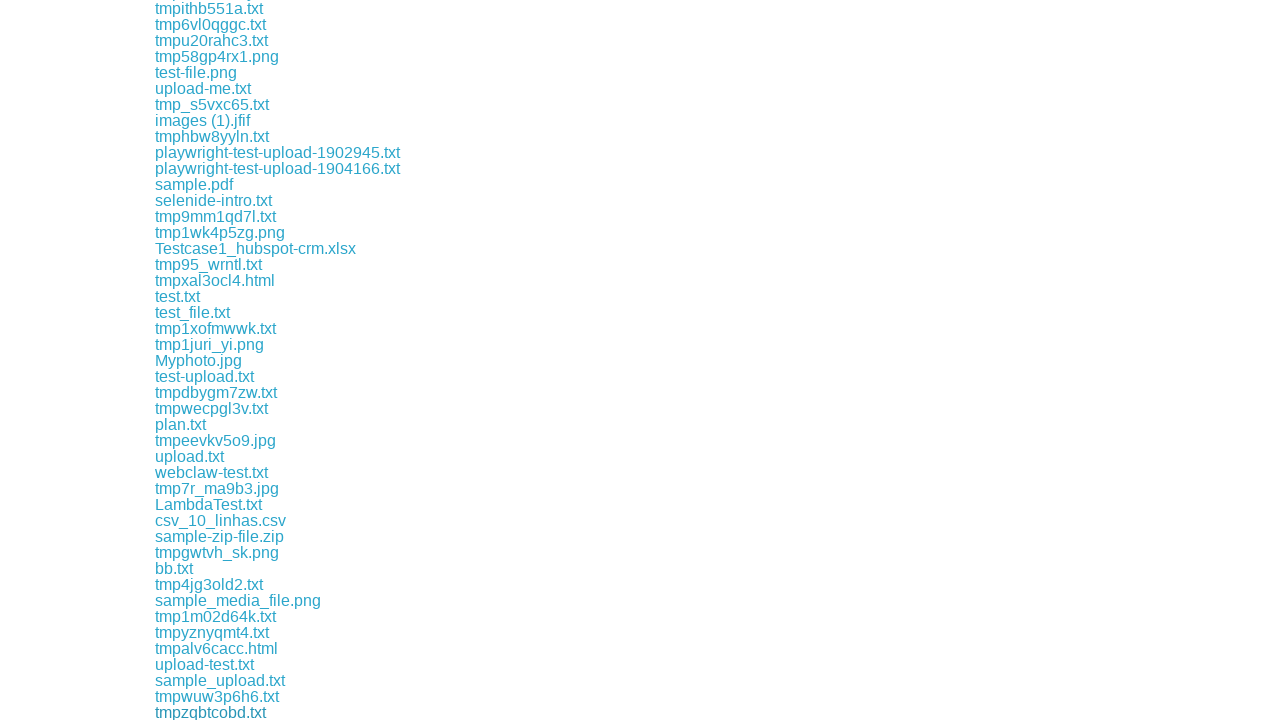

Clicked a download link at (214, 712) on div.example a >> nth=73
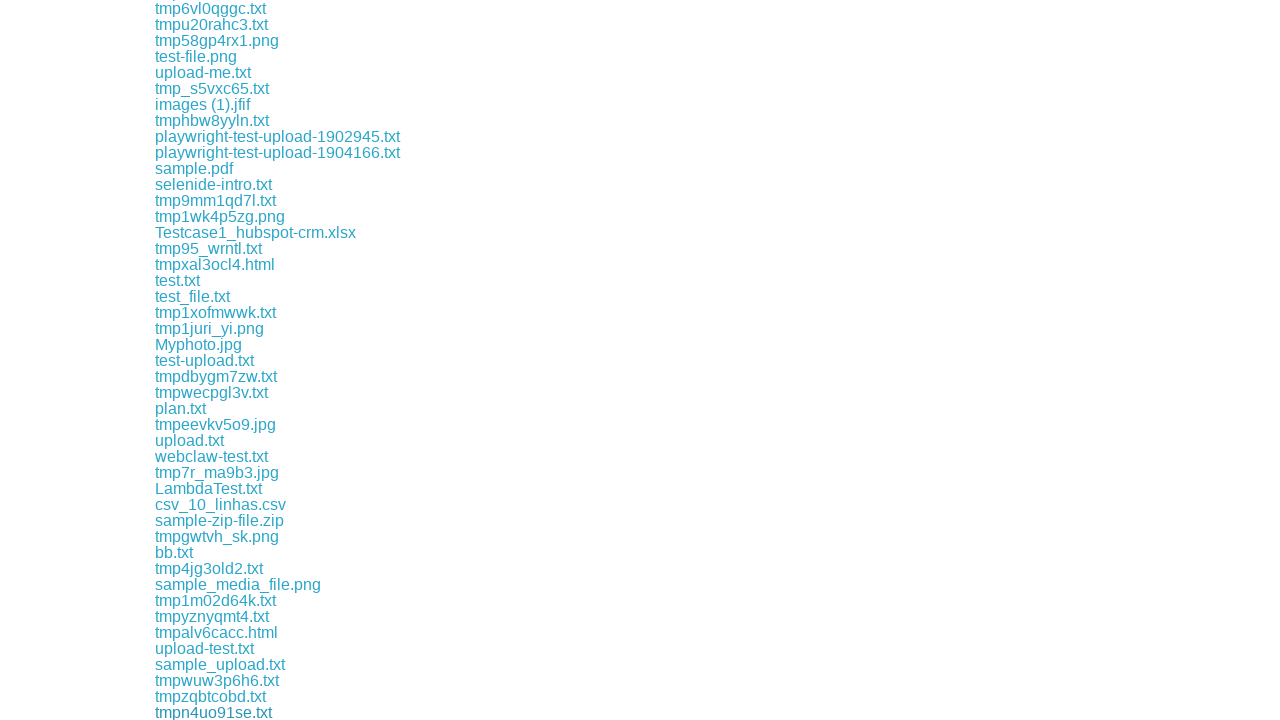

Clicked a download link at (219, 712) on div.example a >> nth=74
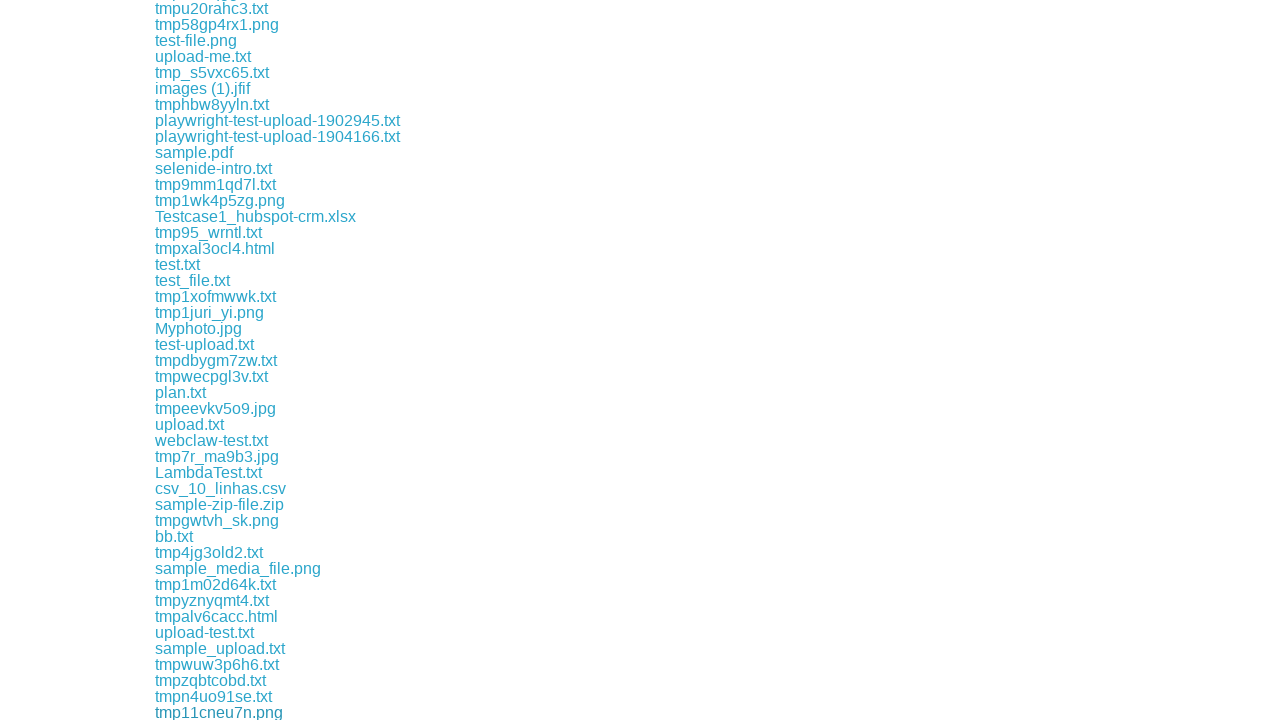

Clicked a download link at (214, 712) on div.example a >> nth=75
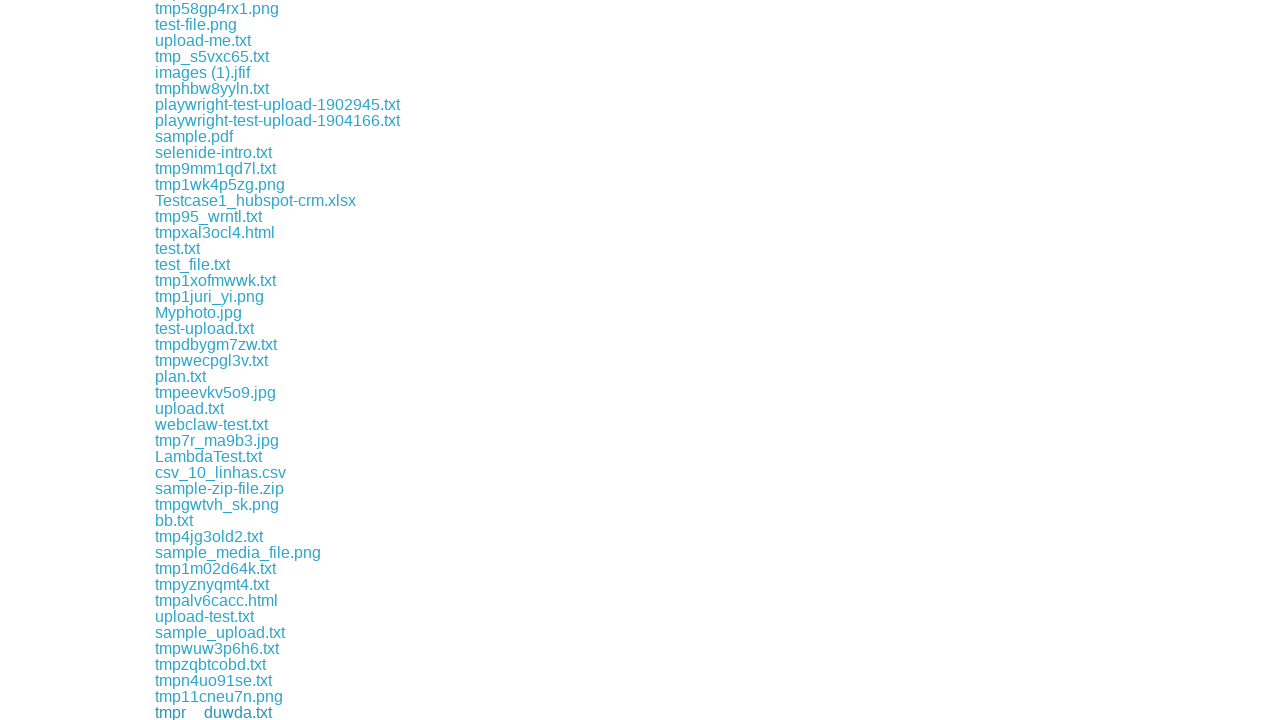

Clicked a download link at (188, 712) on div.example a >> nth=76
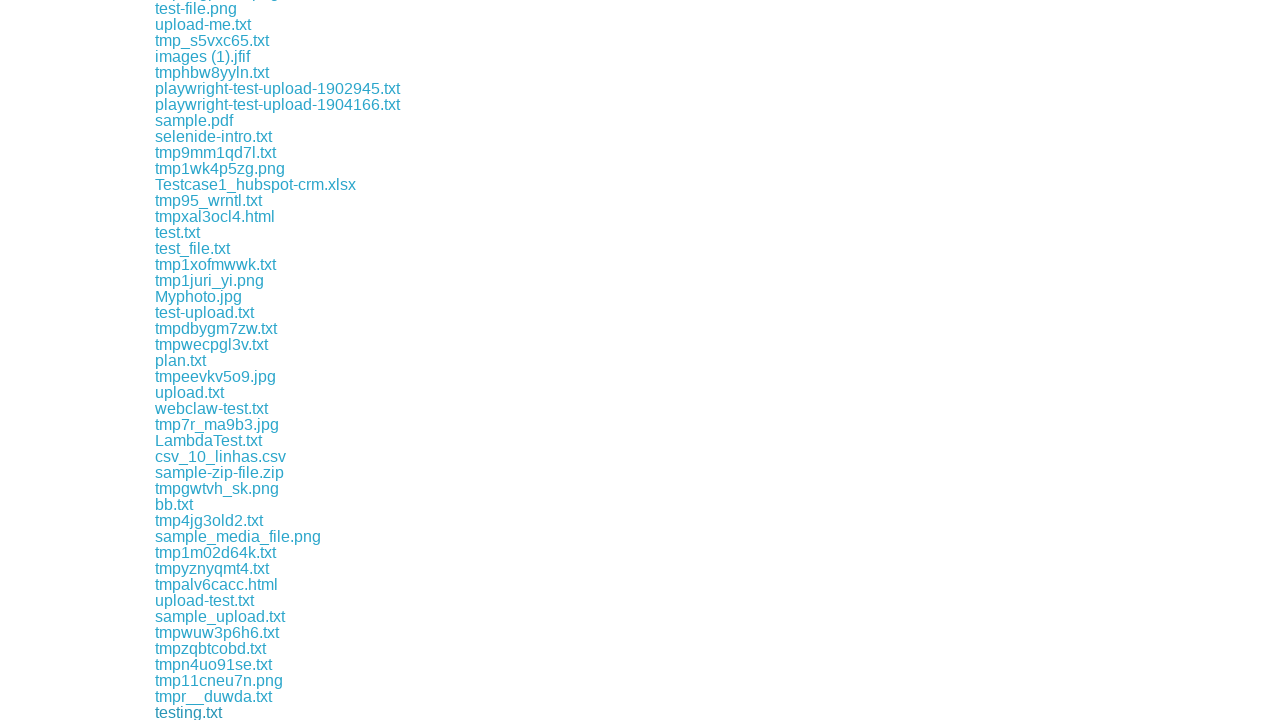

Clicked a download link at (210, 712) on div.example a >> nth=77
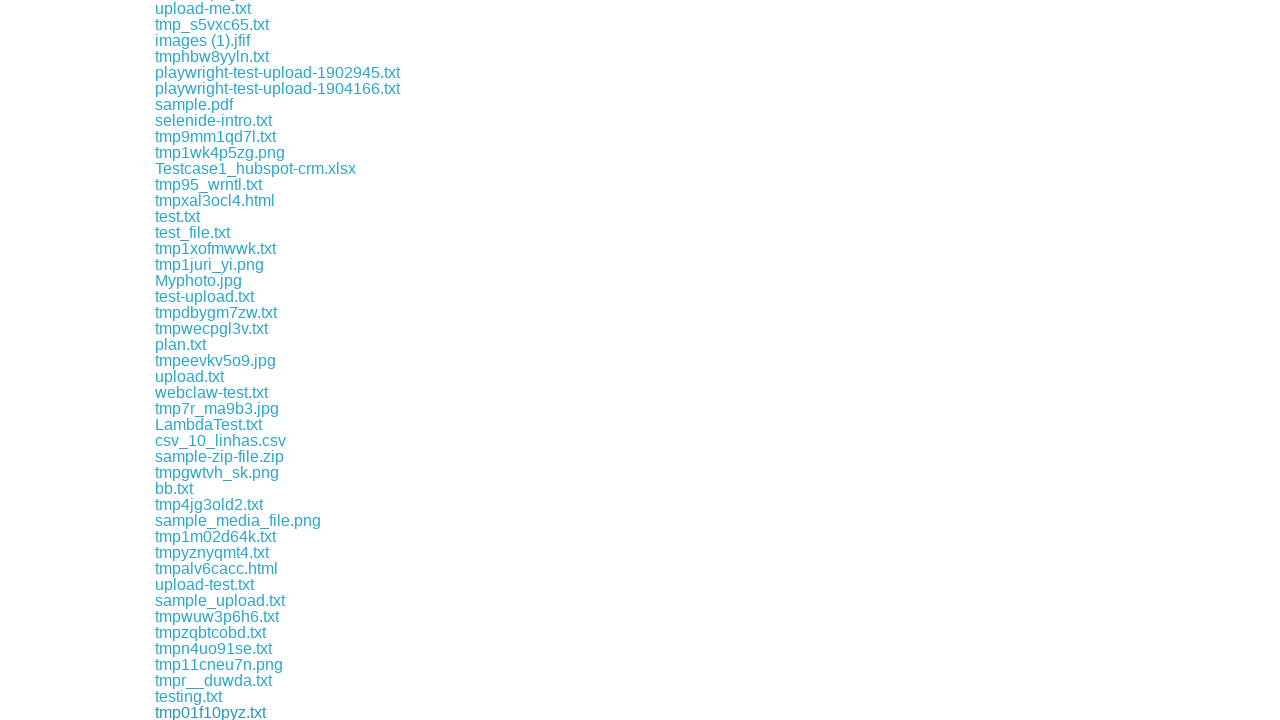

Clicked a download link at (207, 712) on div.example a >> nth=78
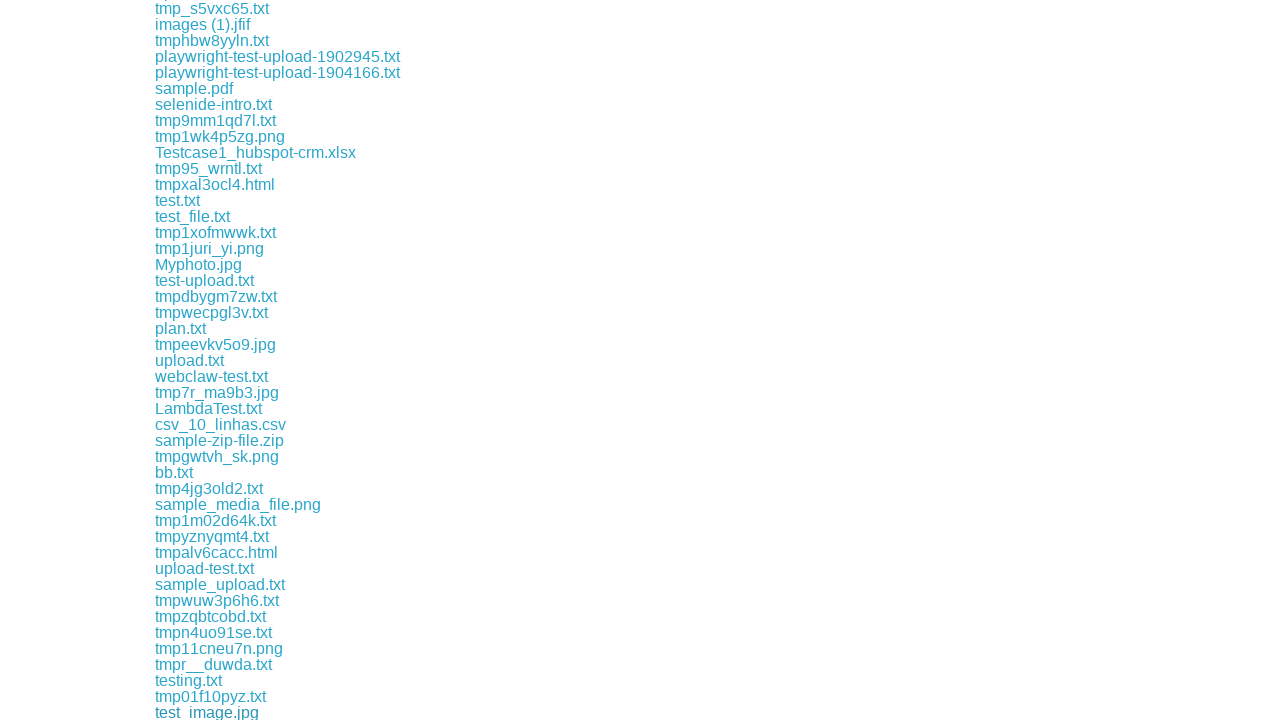

Clicked a download link at (214, 712) on div.example a >> nth=79
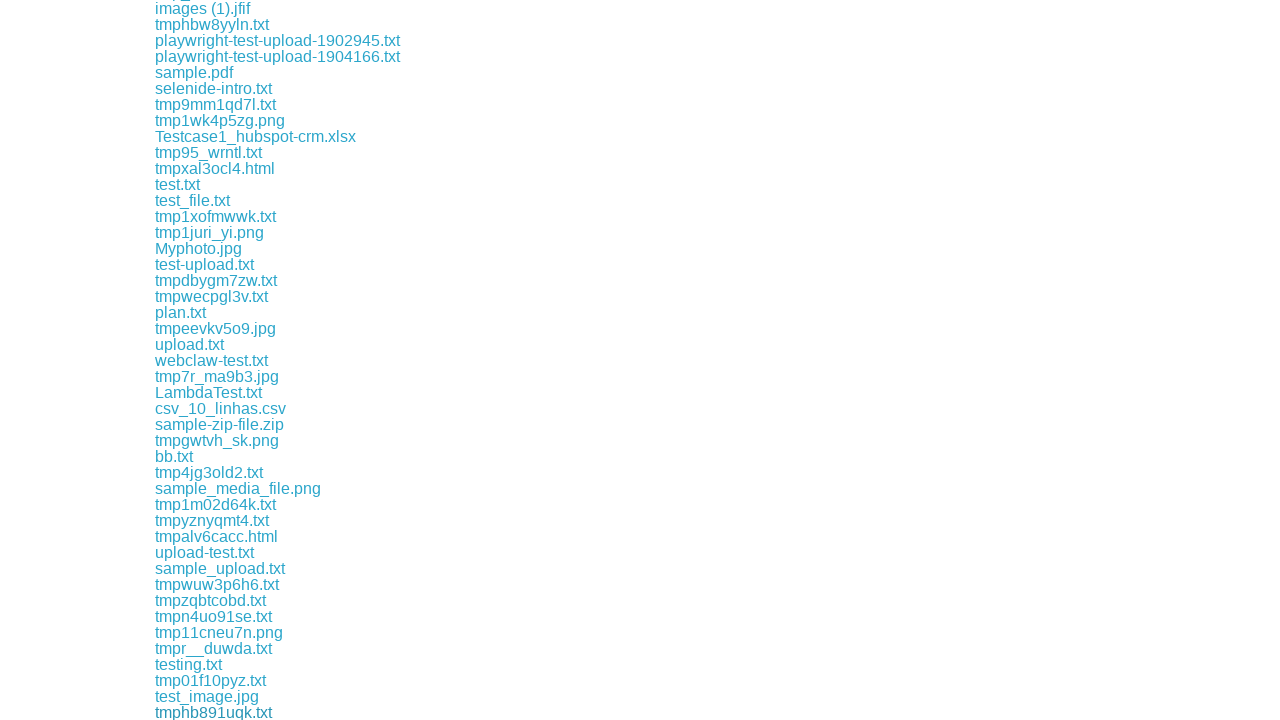

Clicked a download link at (215, 712) on div.example a >> nth=80
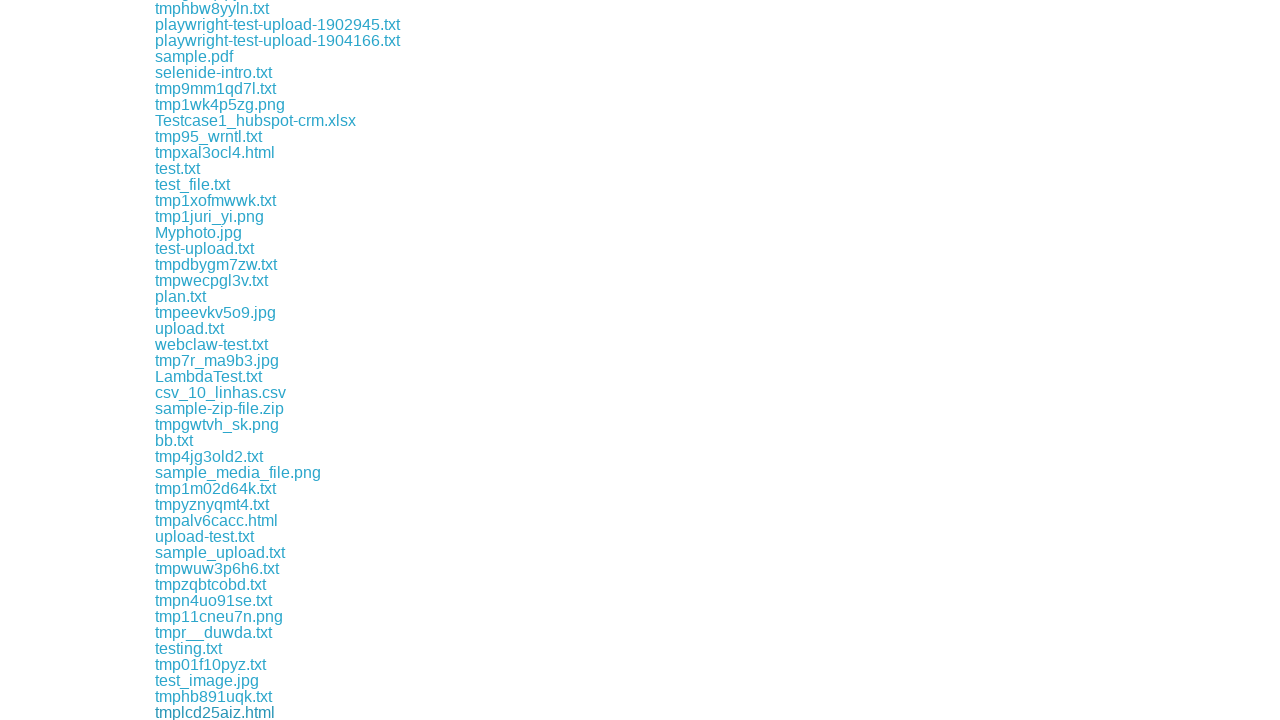

Clicked a download link at (214, 712) on div.example a >> nth=81
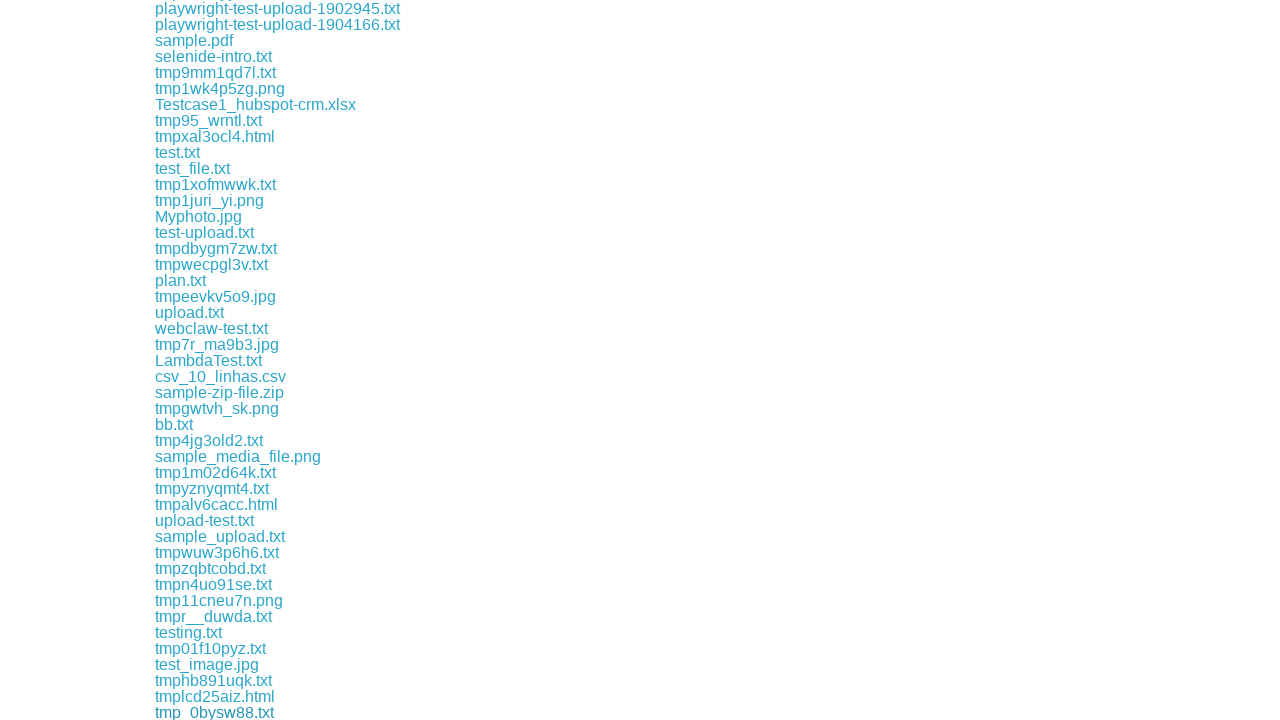

Clicked a download link at (212, 712) on div.example a >> nth=82
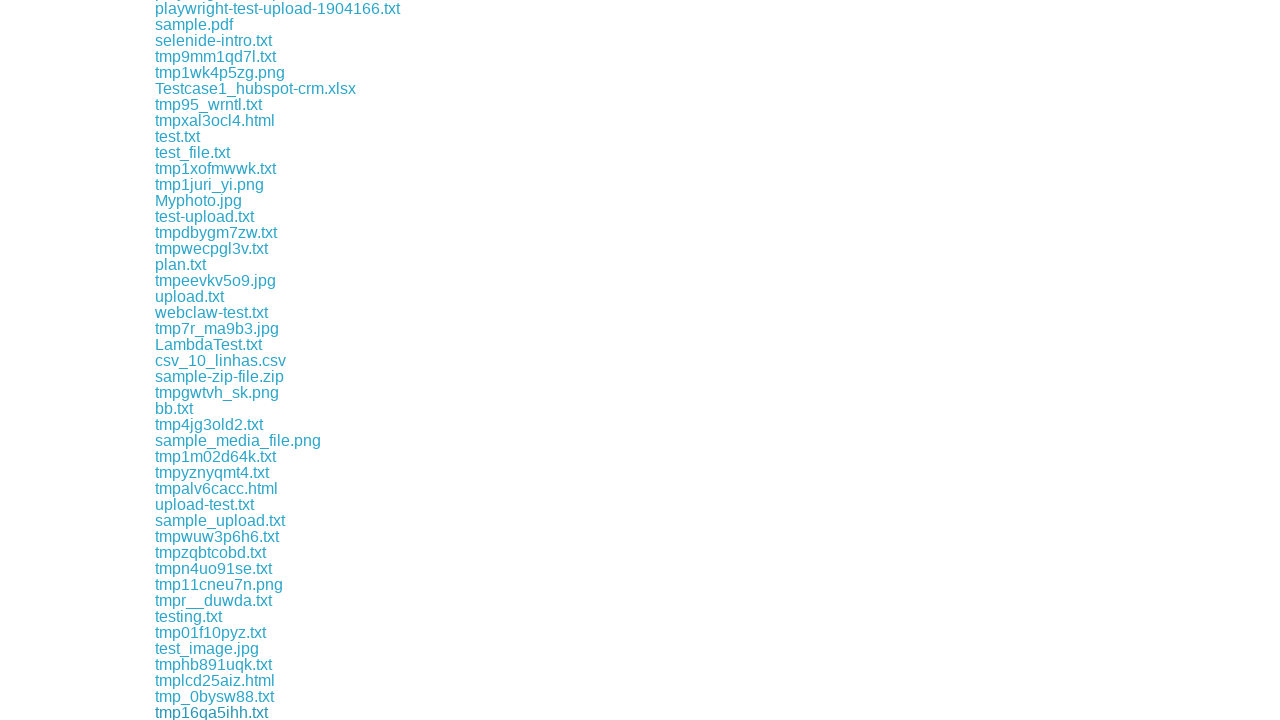

Clicked a download link at (188, 712) on div.example a >> nth=83
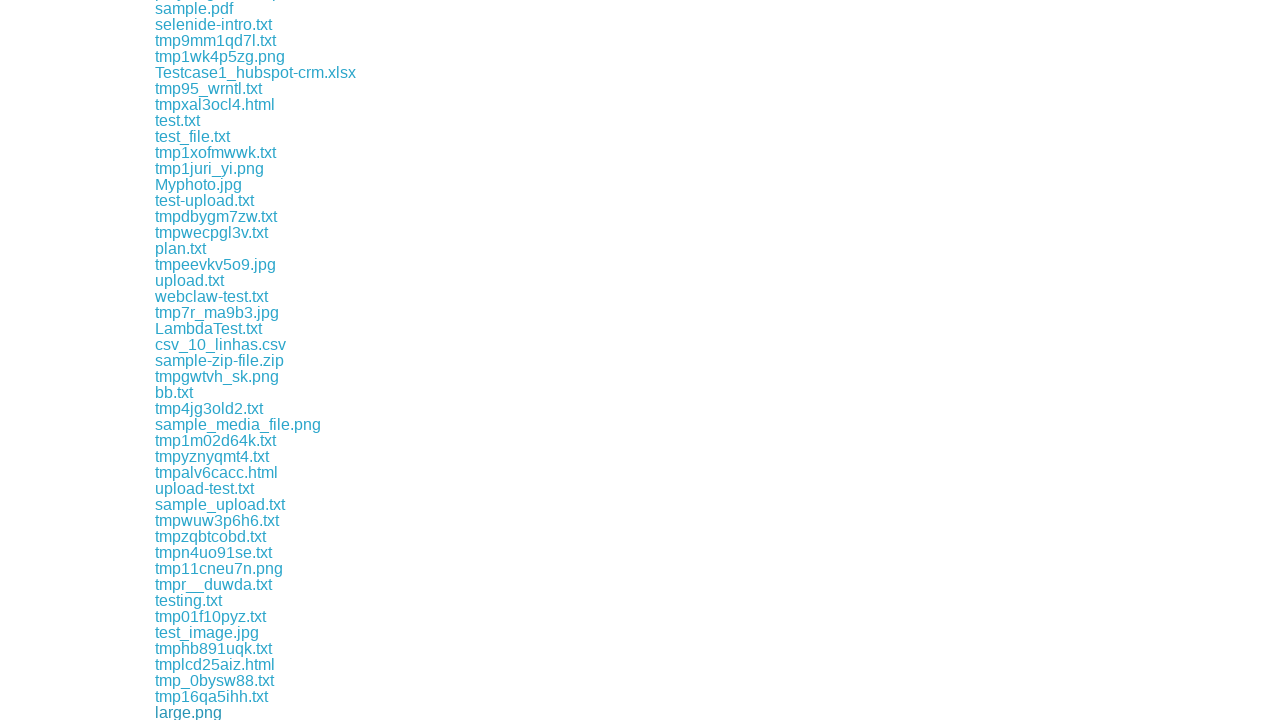

Clicked a download link at (213, 712) on div.example a >> nth=84
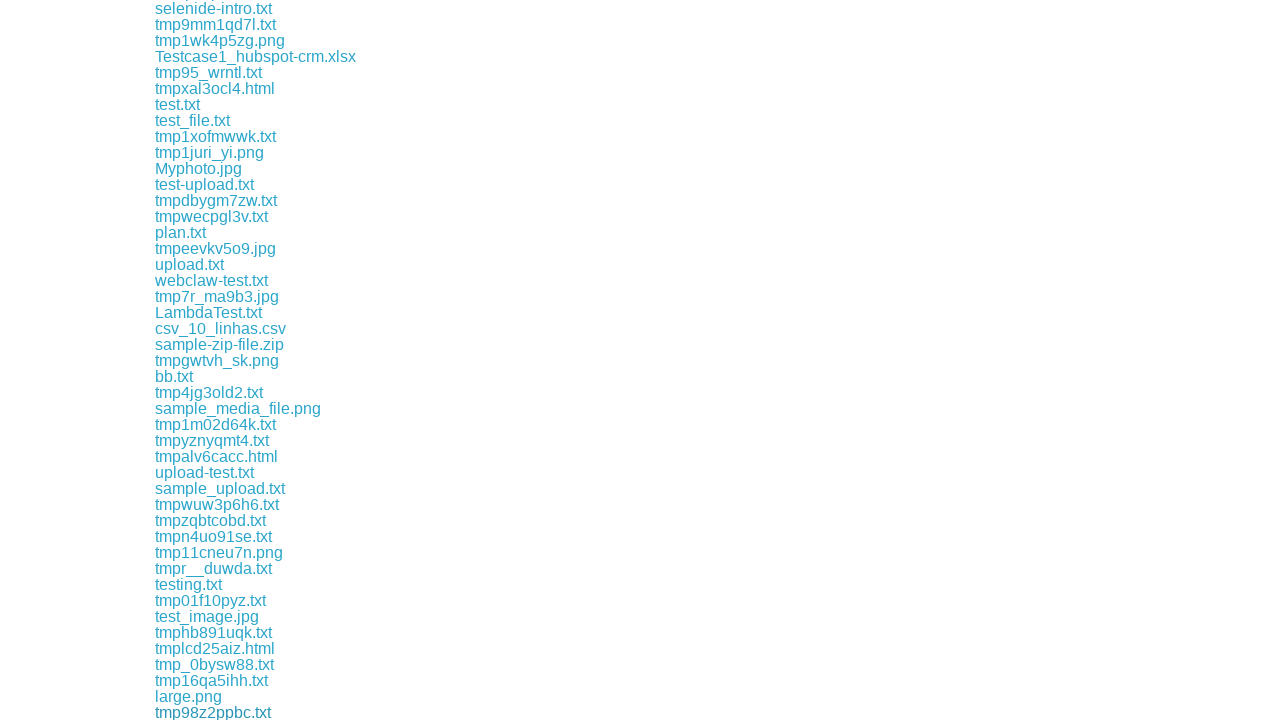

Clicked a download link at (220, 712) on div.example a >> nth=85
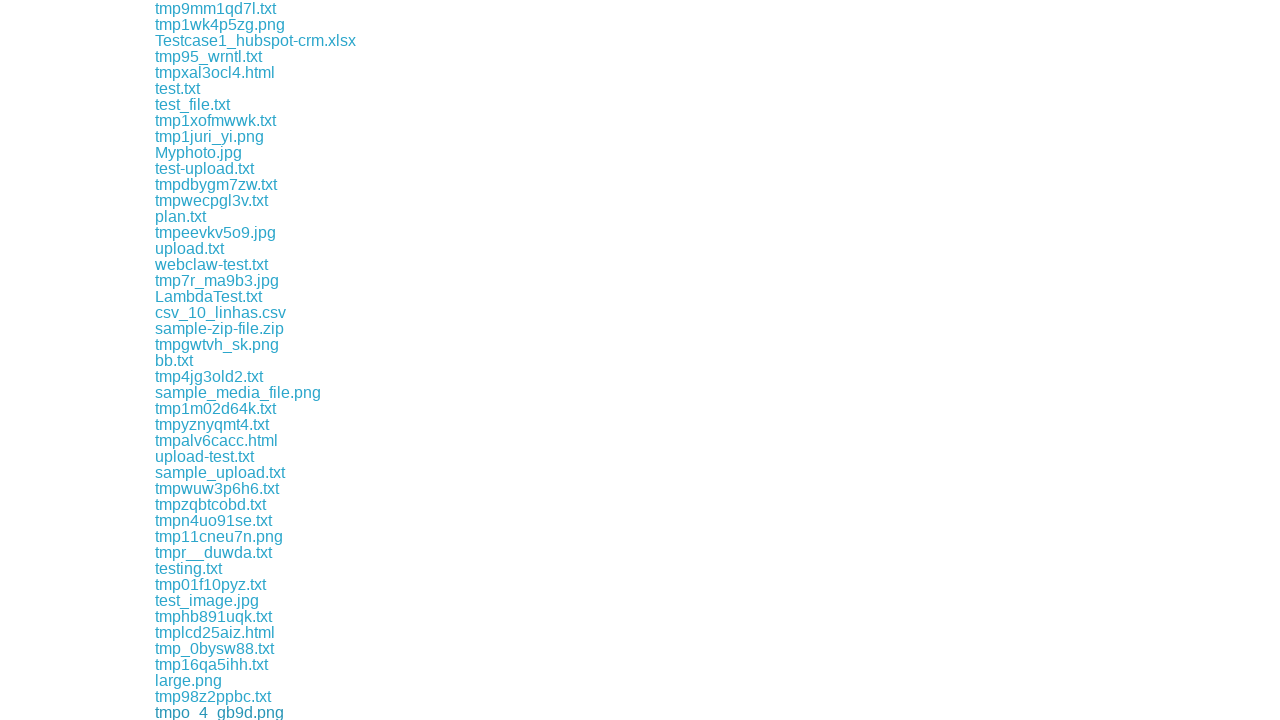

Clicked a download link at (212, 712) on div.example a >> nth=86
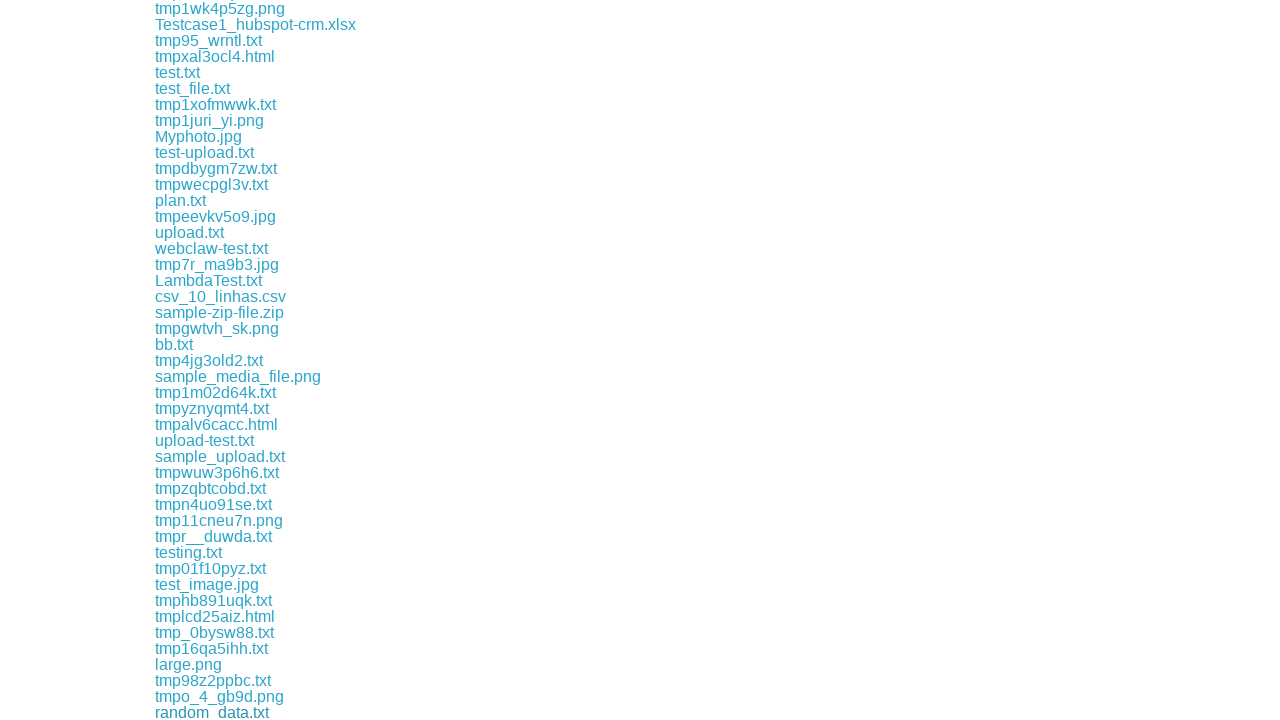

Clicked a download link at (264, 712) on div.example a >> nth=87
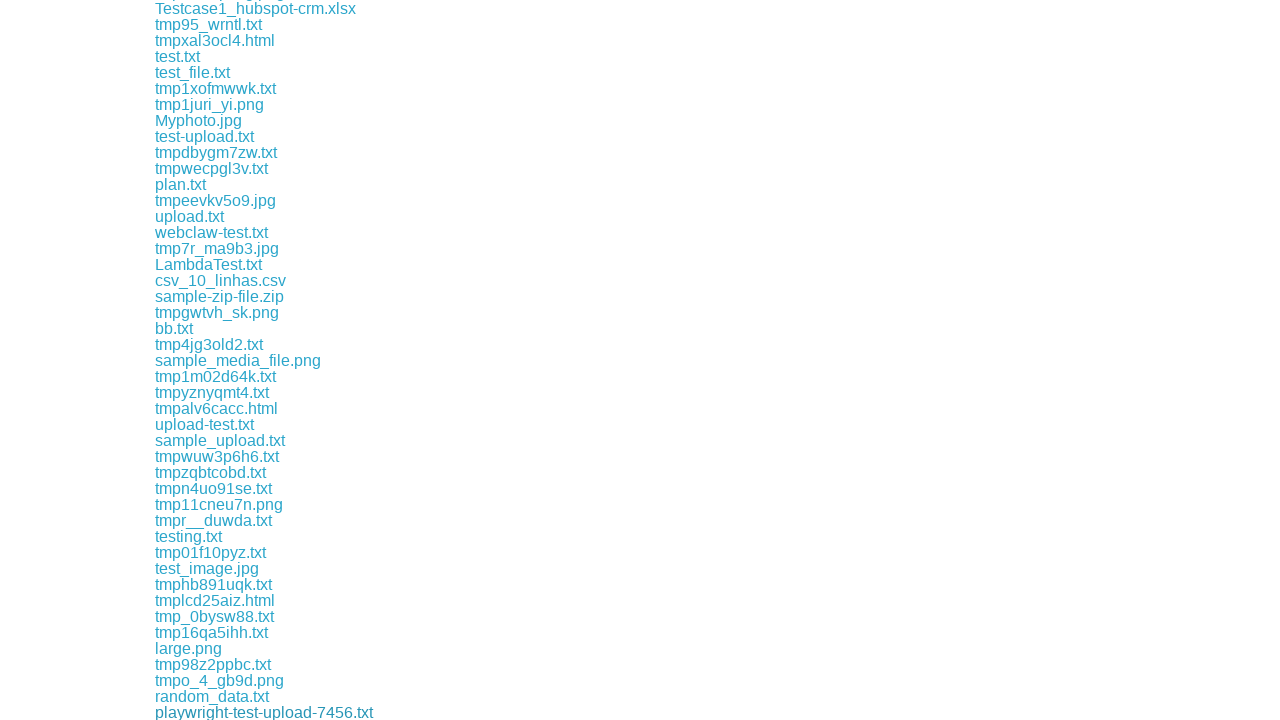

Clicked a download link at (214, 712) on div.example a >> nth=88
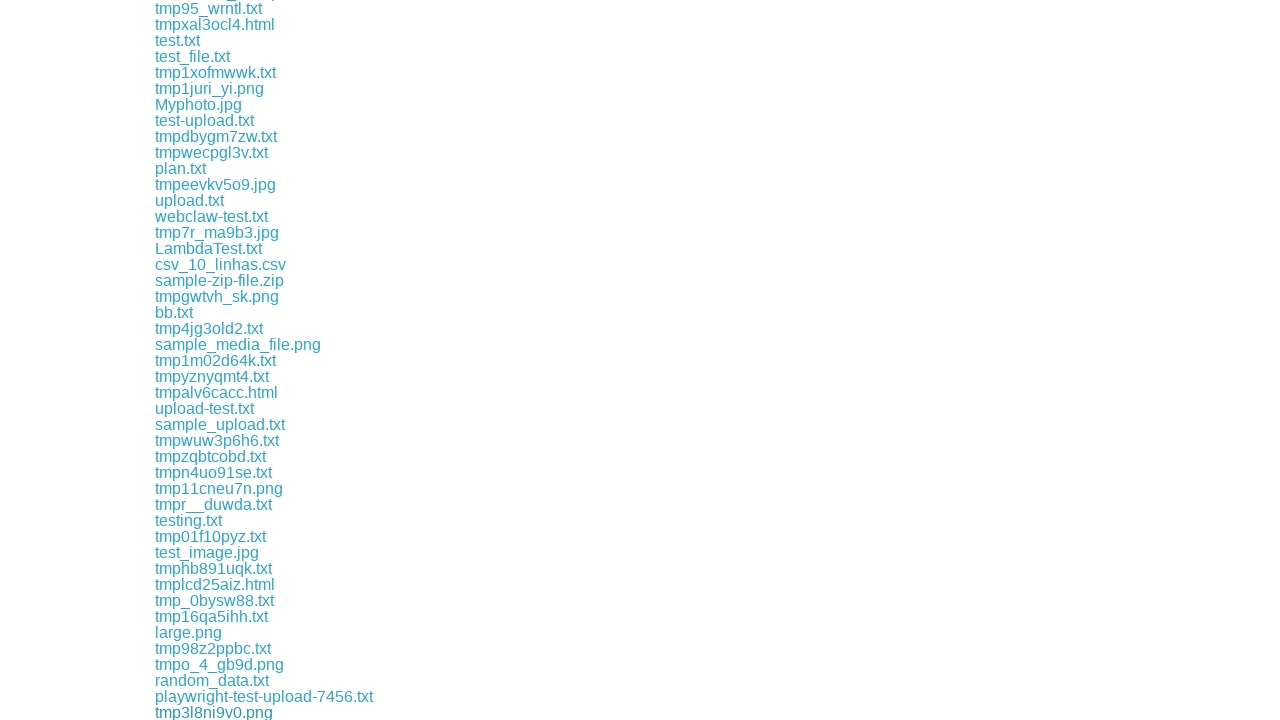

Clicked a download link at (214, 712) on div.example a >> nth=89
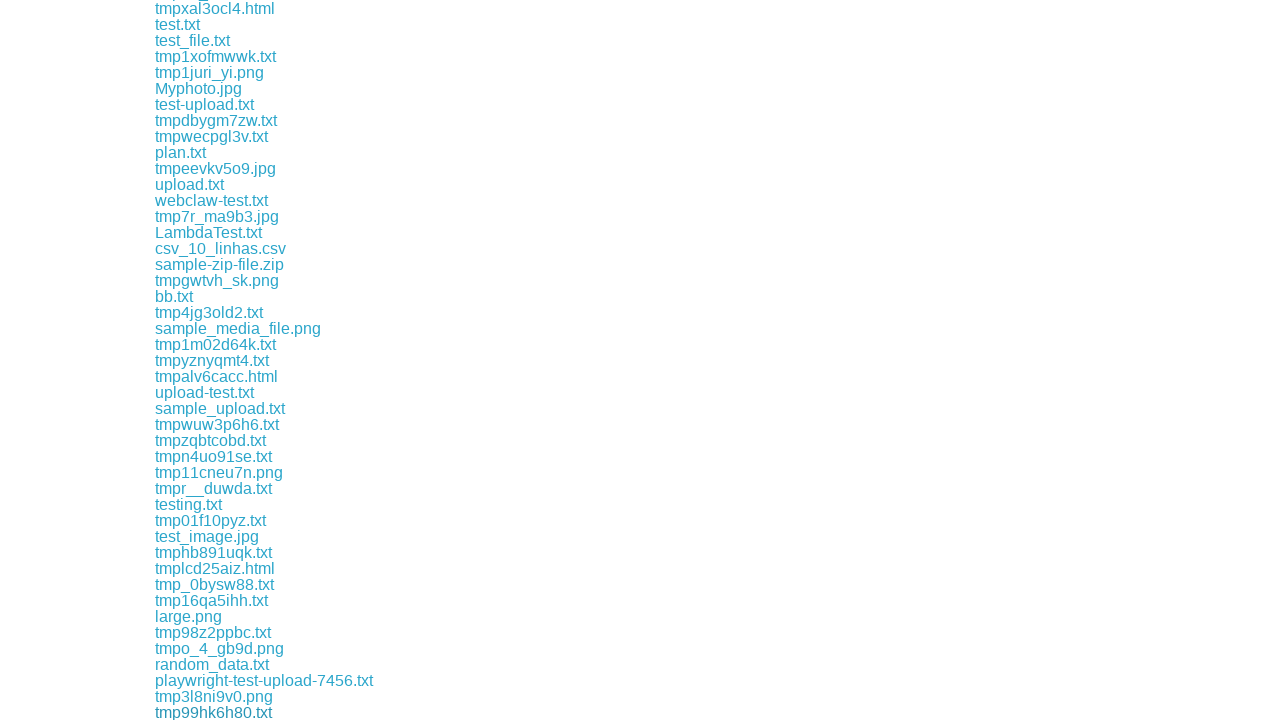

Clicked a download link at (188, 712) on div.example a >> nth=90
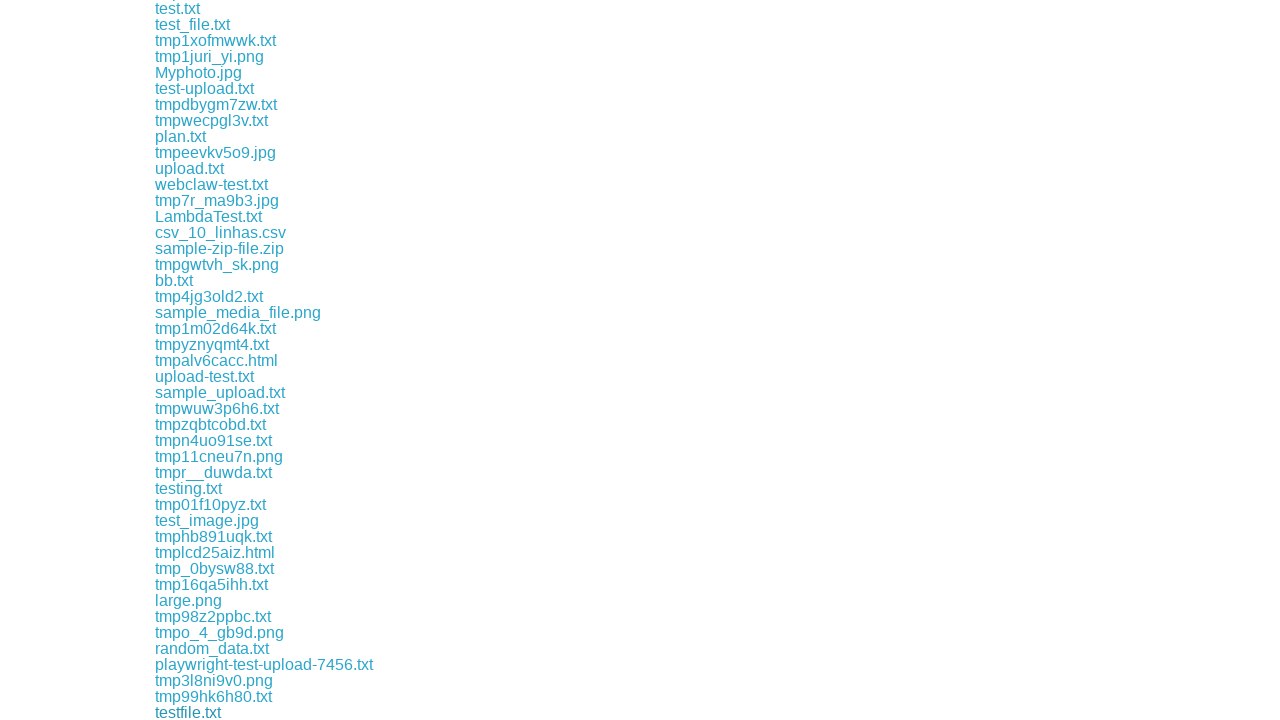

Clicked a download link at (210, 712) on div.example a >> nth=91
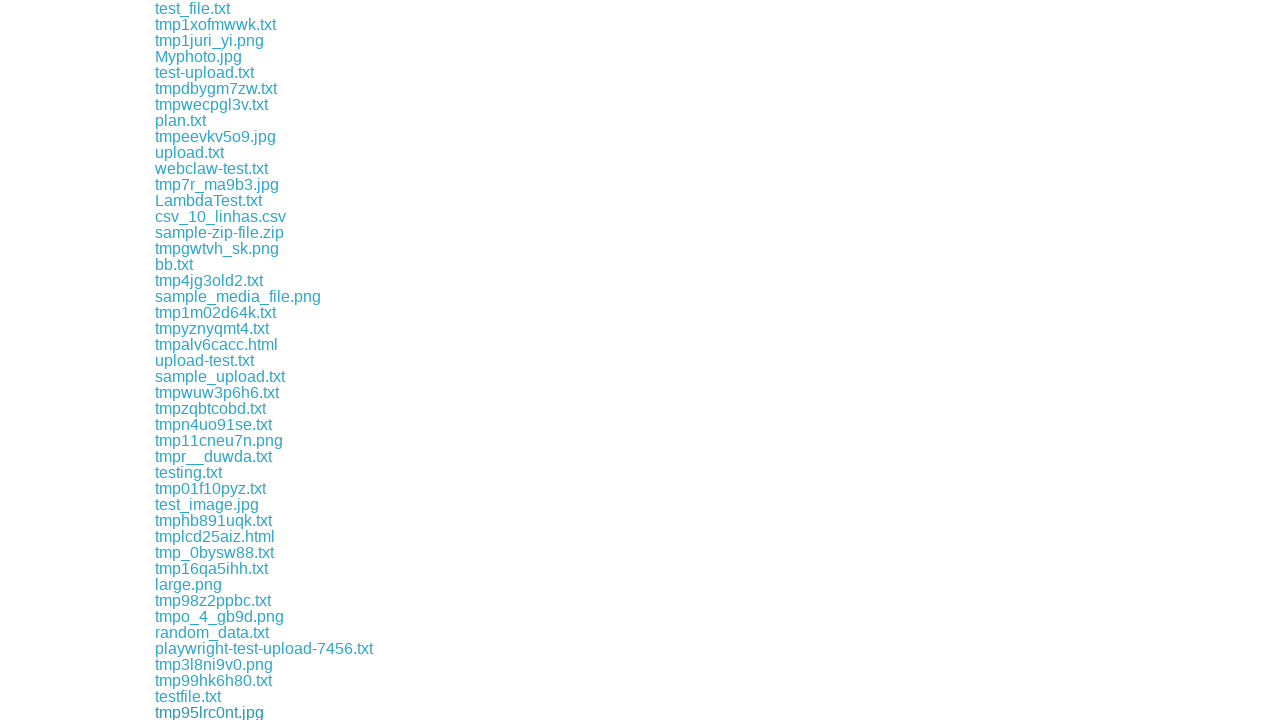

Clicked a download link at (218, 712) on div.example a >> nth=92
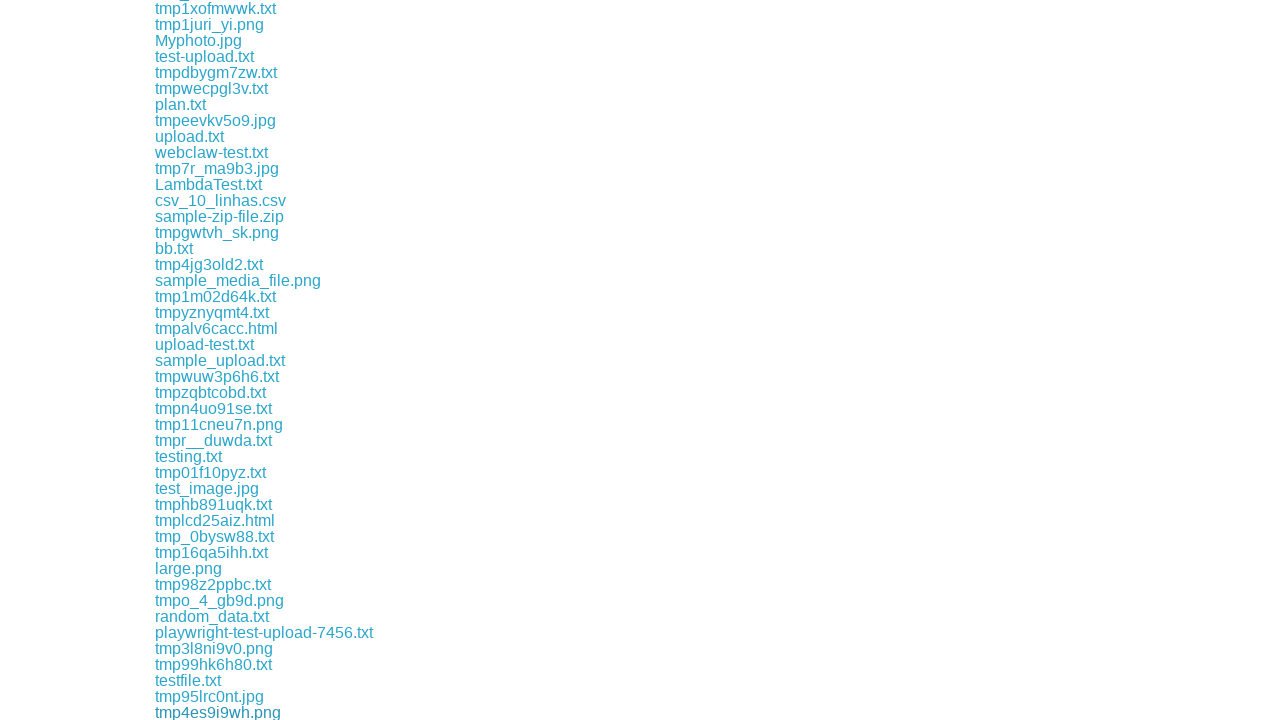

Clicked a download link at (209, 712) on div.example a >> nth=93
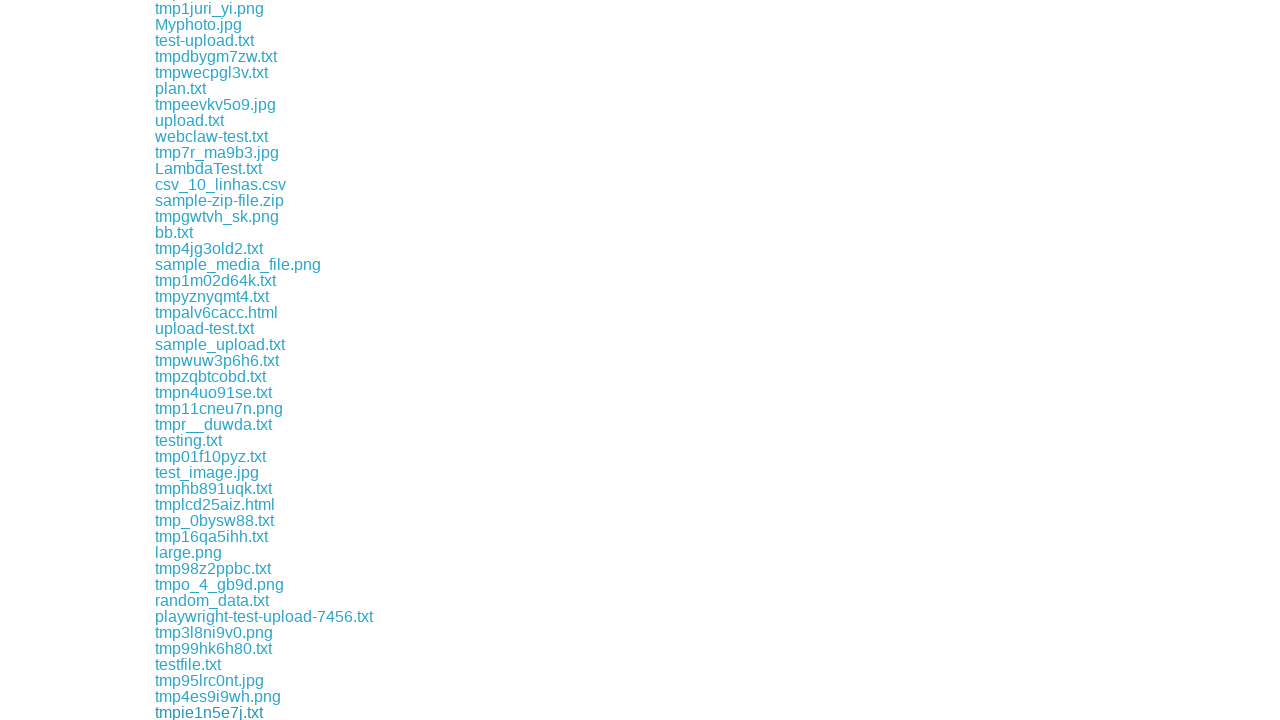

Clicked a download link at (200, 712) on div.example a >> nth=94
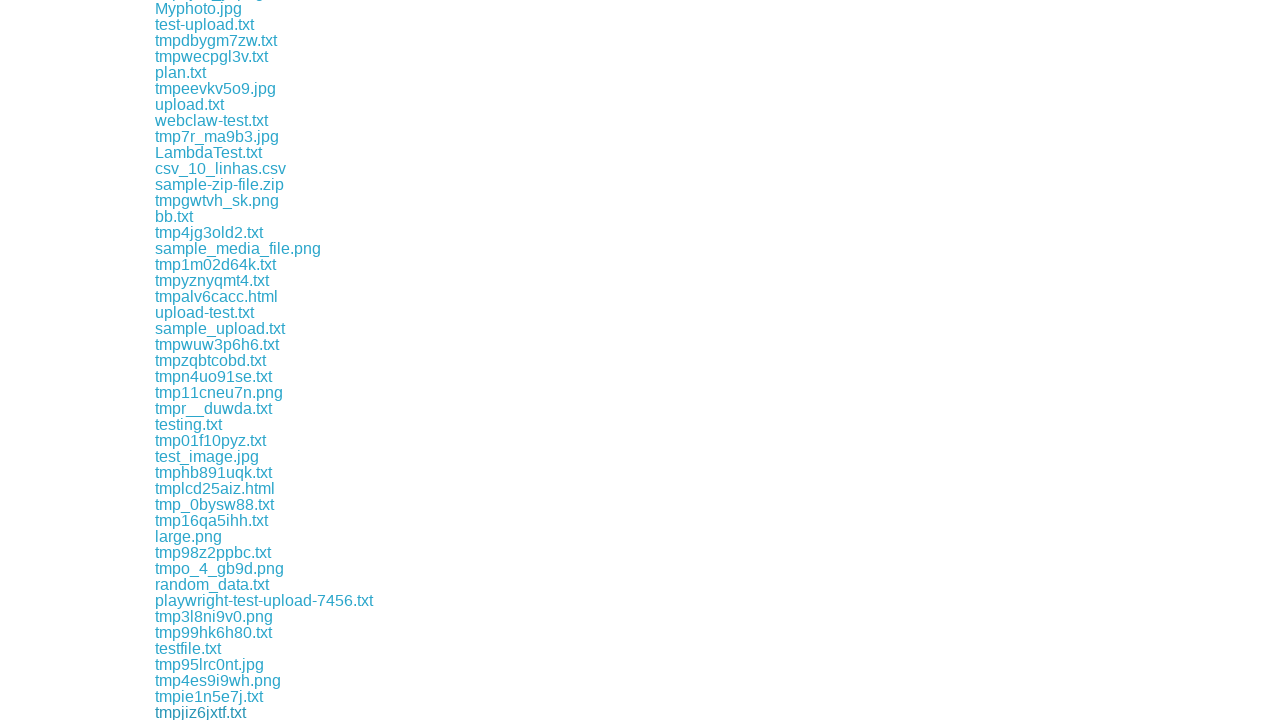

Clicked a download link at (210, 712) on div.example a >> nth=95
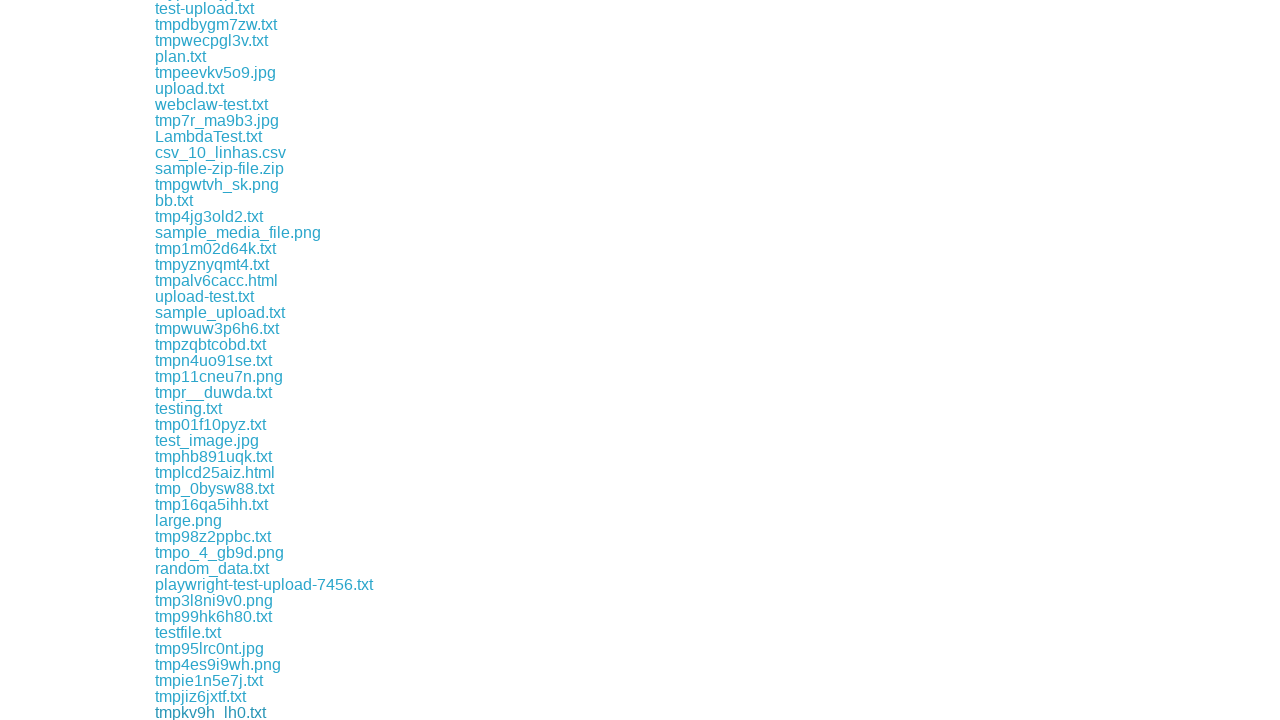

Clicked a download link at (238, 712) on div.example a >> nth=96
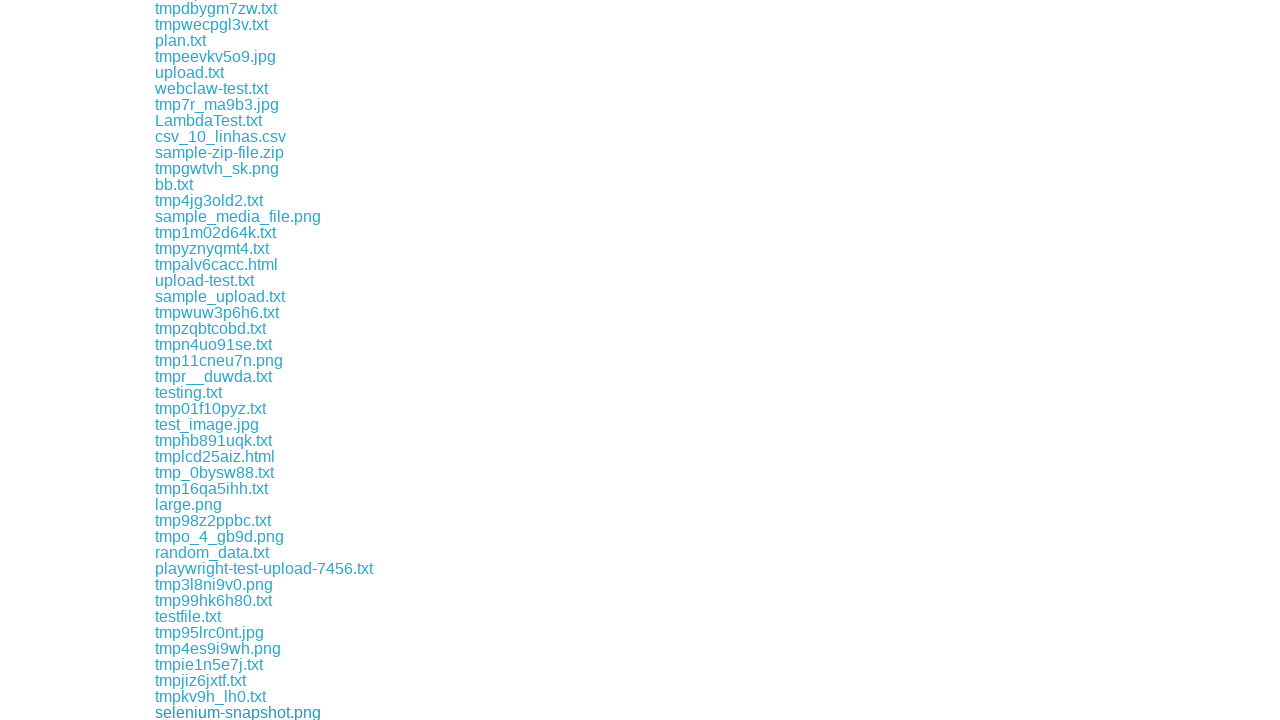

Clicked a download link at (214, 712) on div.example a >> nth=97
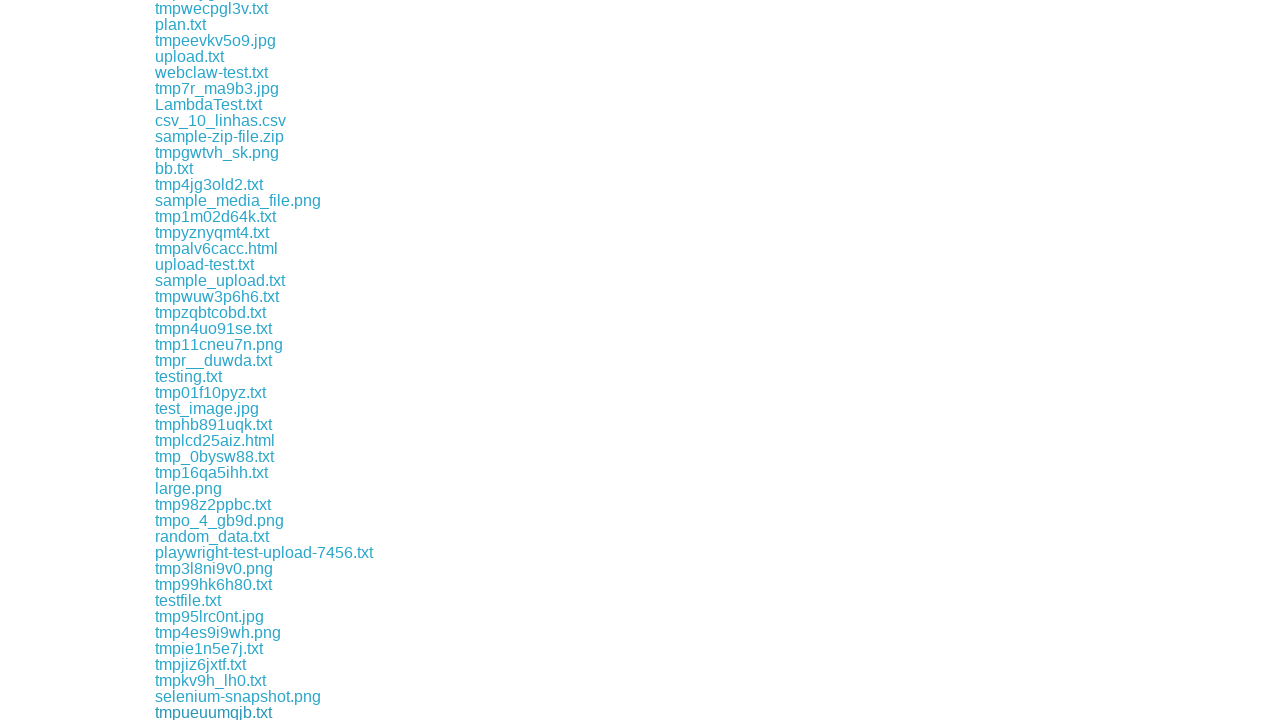

Clicked a download link at (210, 712) on div.example a >> nth=98
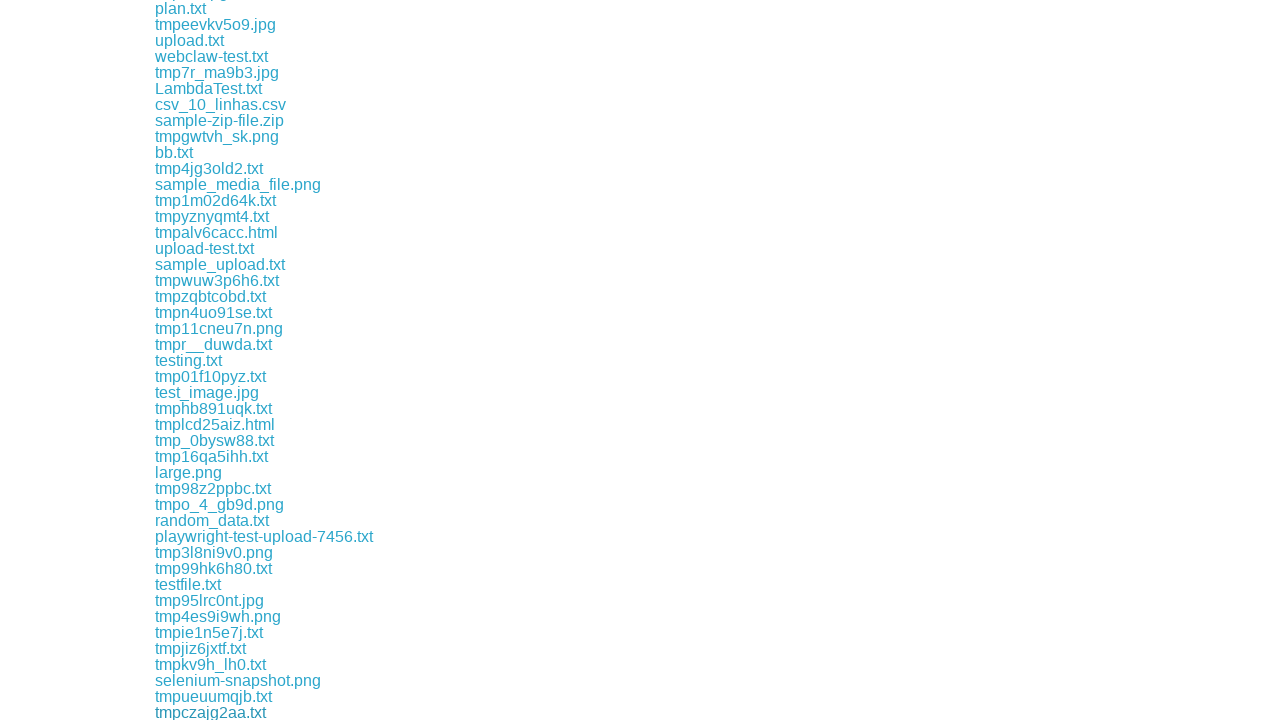

Clicked a download link at (219, 712) on div.example a >> nth=99
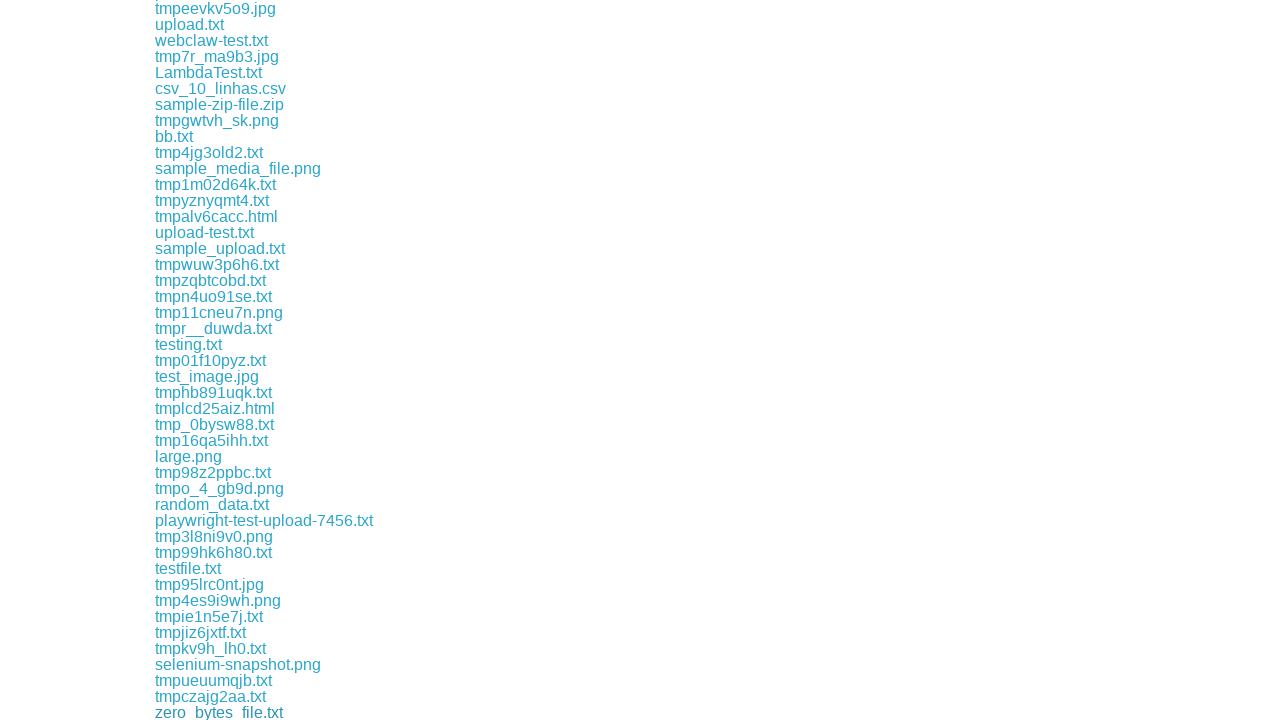

Clicked a download link at (211, 712) on div.example a >> nth=100
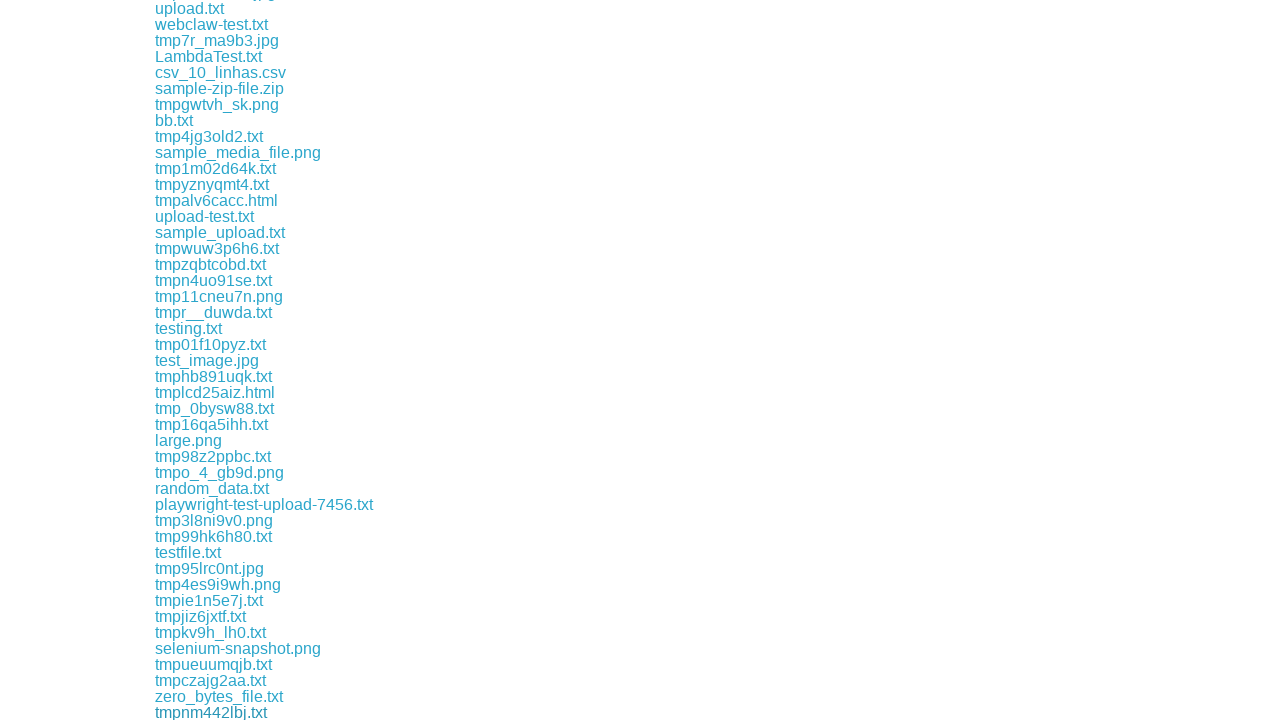

Clicked a download link at (278, 712) on div.example a >> nth=101
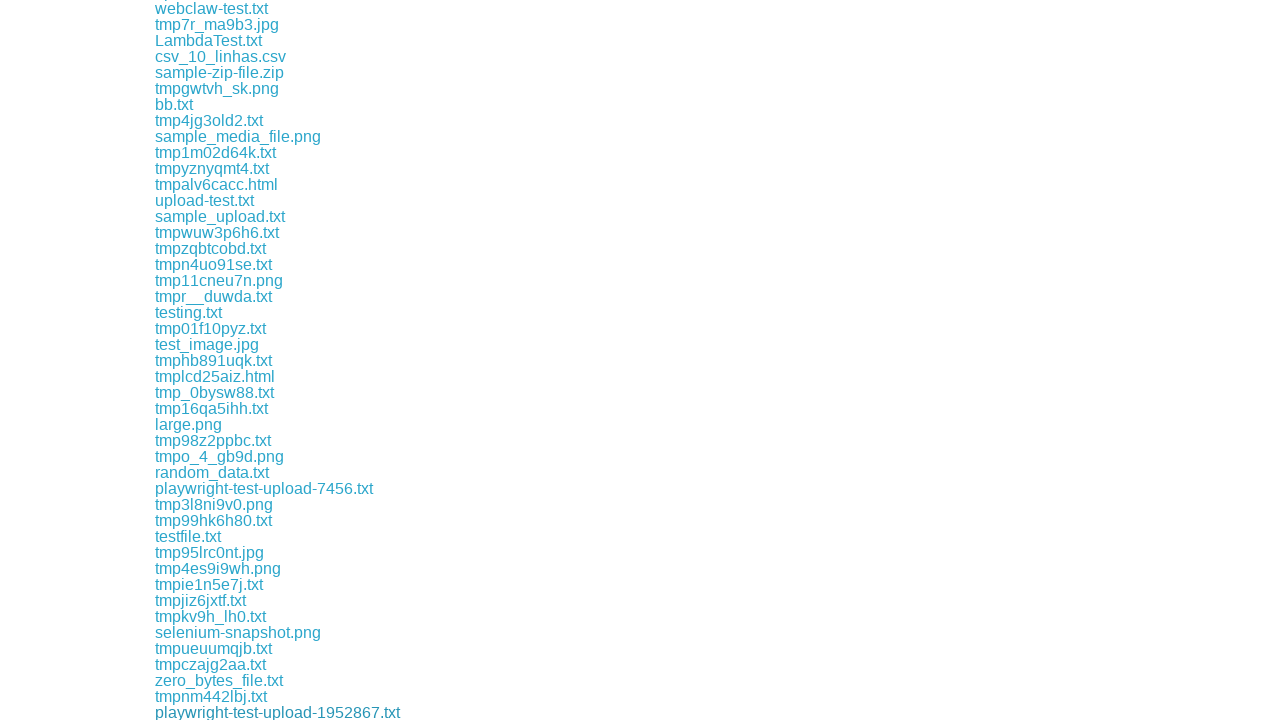

Clicked a download link at (211, 712) on div.example a >> nth=102
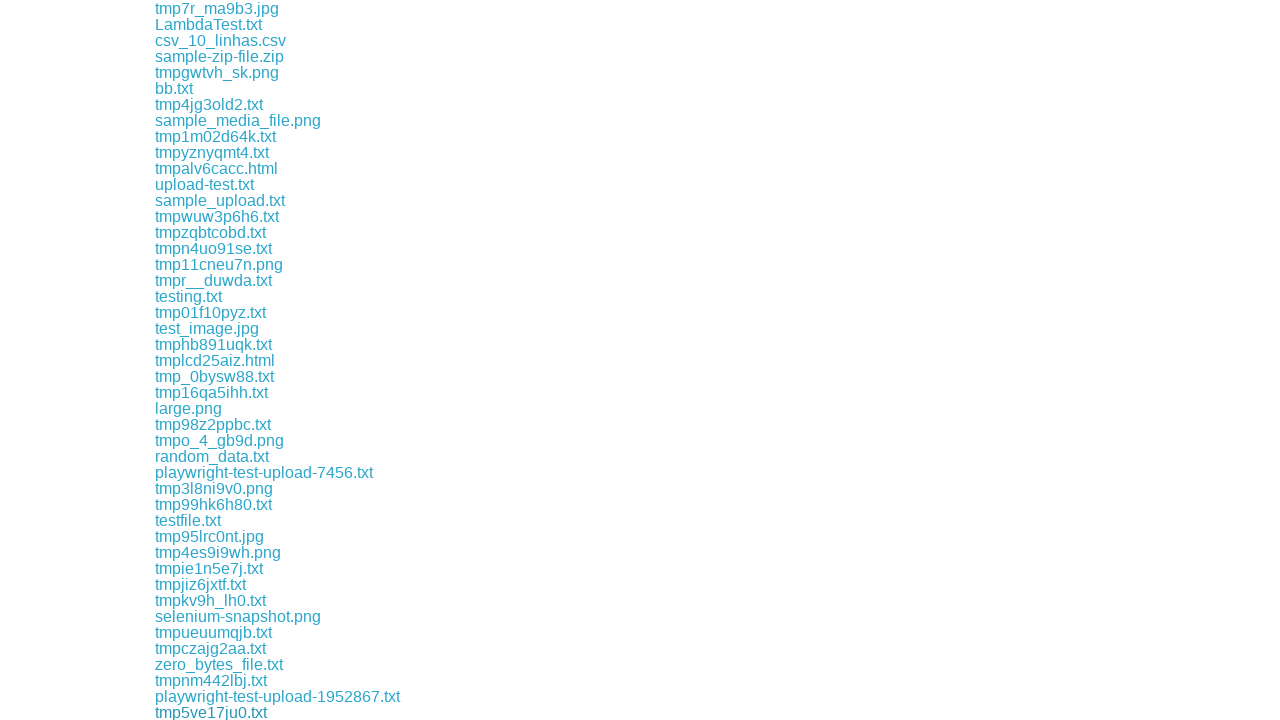

Clicked a download link at (200, 712) on div.example a >> nth=103
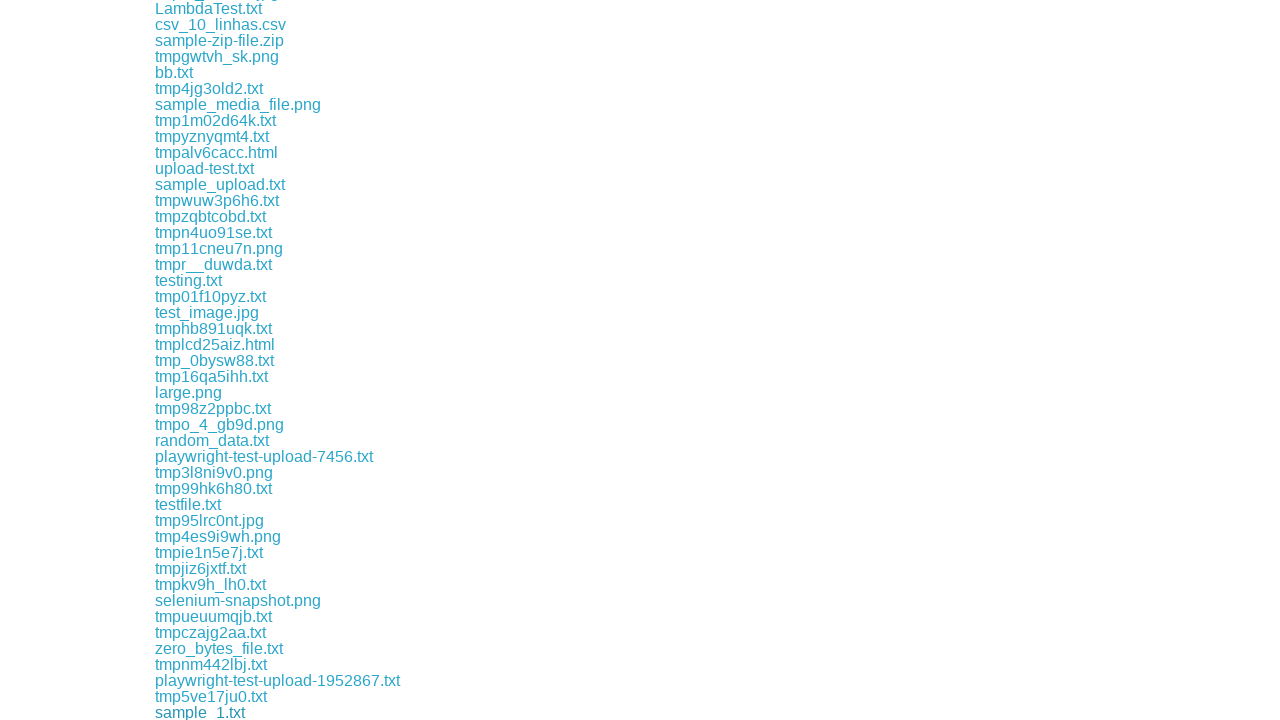

Clicked a download link at (206, 712) on div.example a >> nth=104
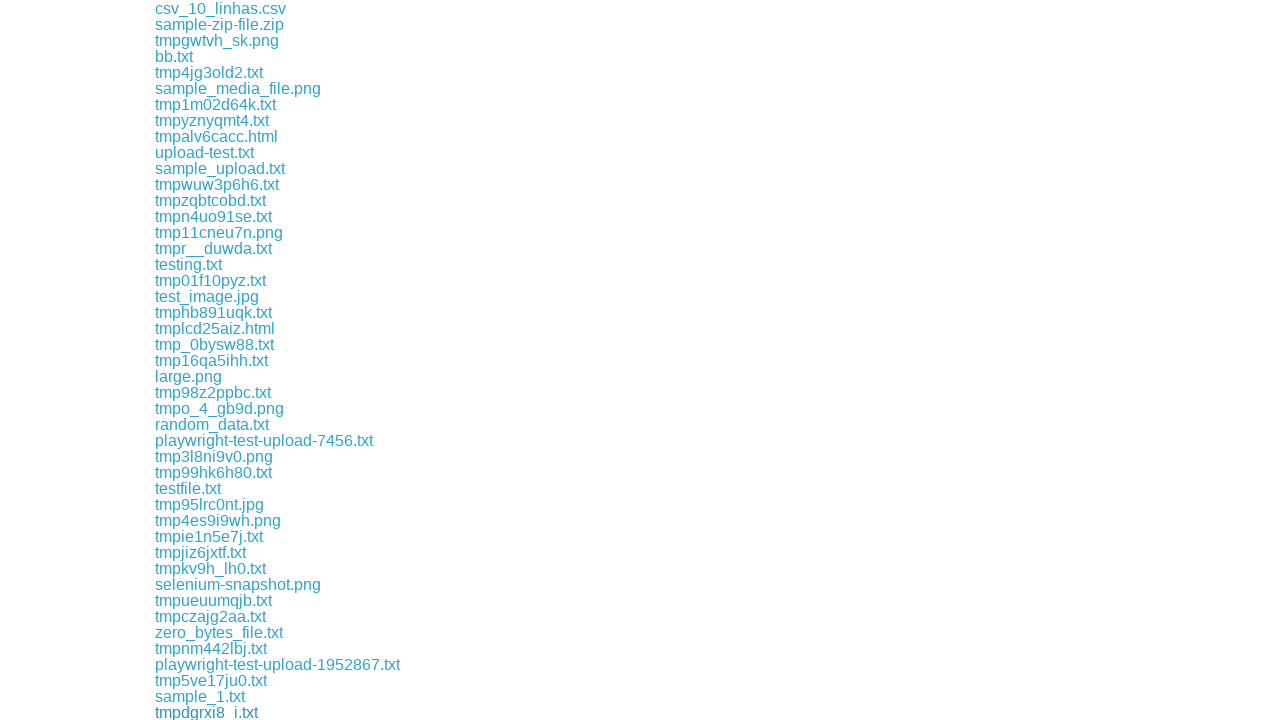

Clicked a download link at (175, 712) on div.example a >> nth=105
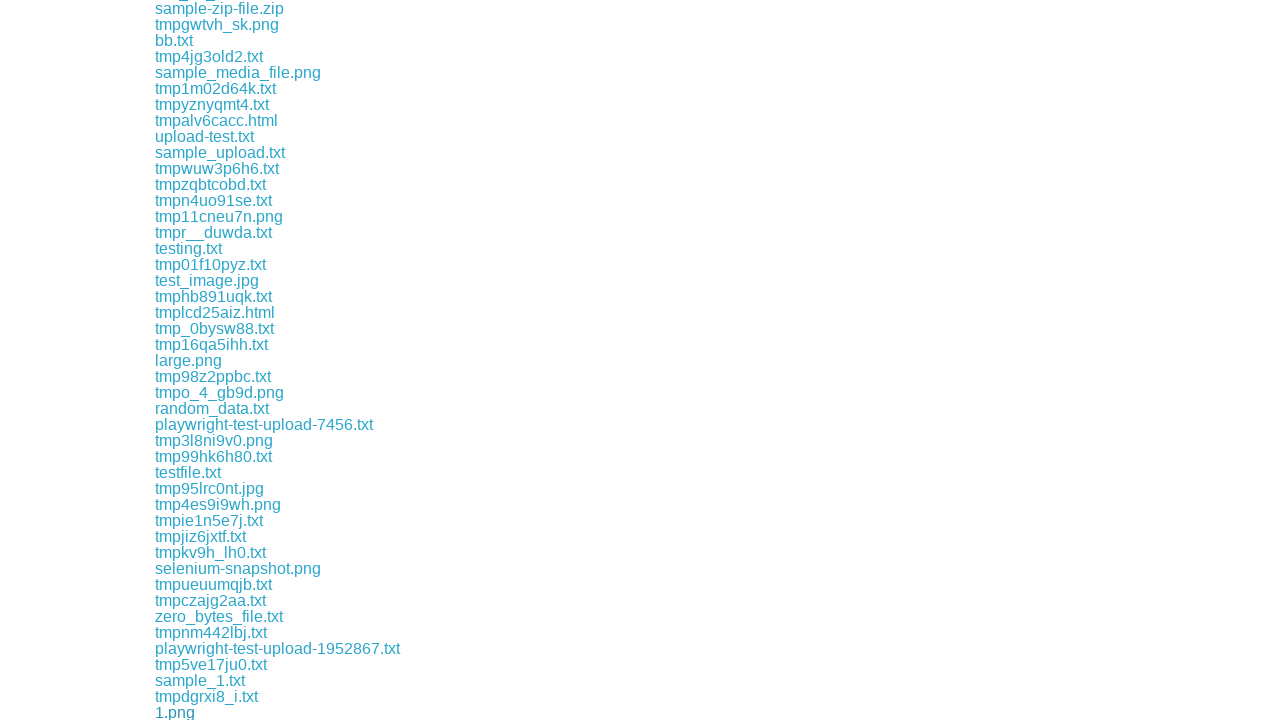

Clicked a download link at (264, 712) on div.example a >> nth=106
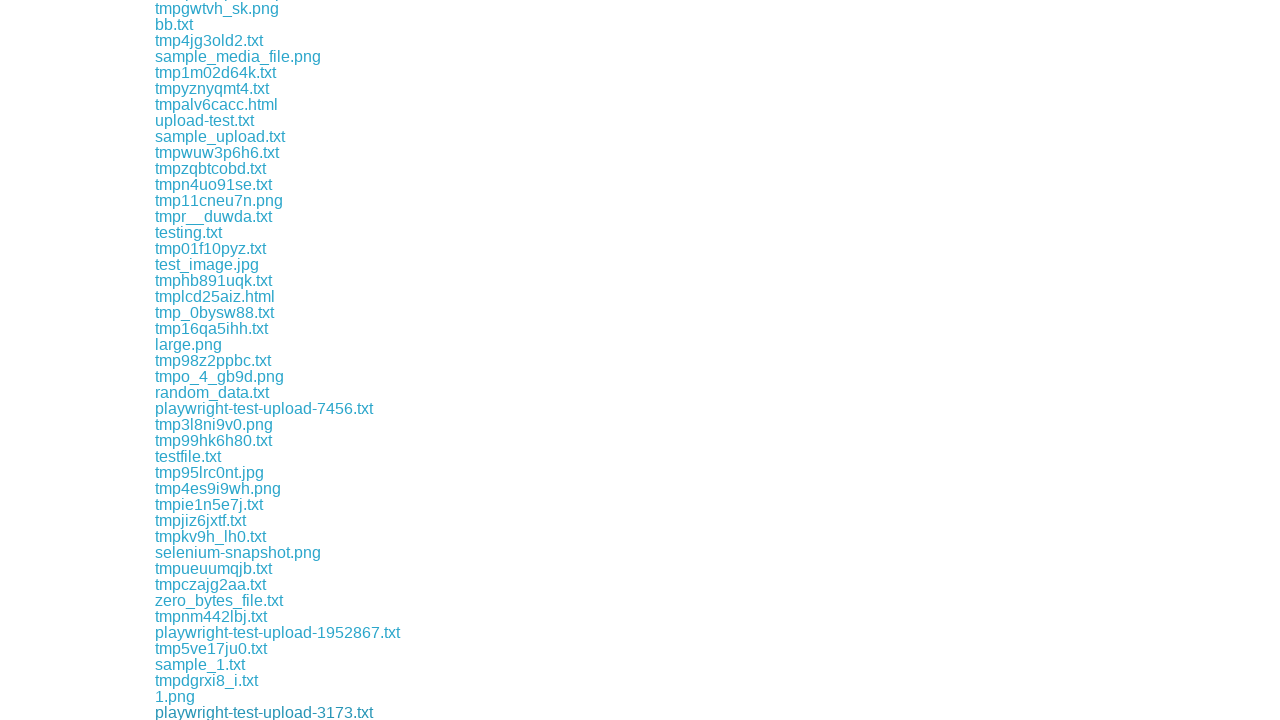

Clicked a download link at (198, 712) on div.example a >> nth=107
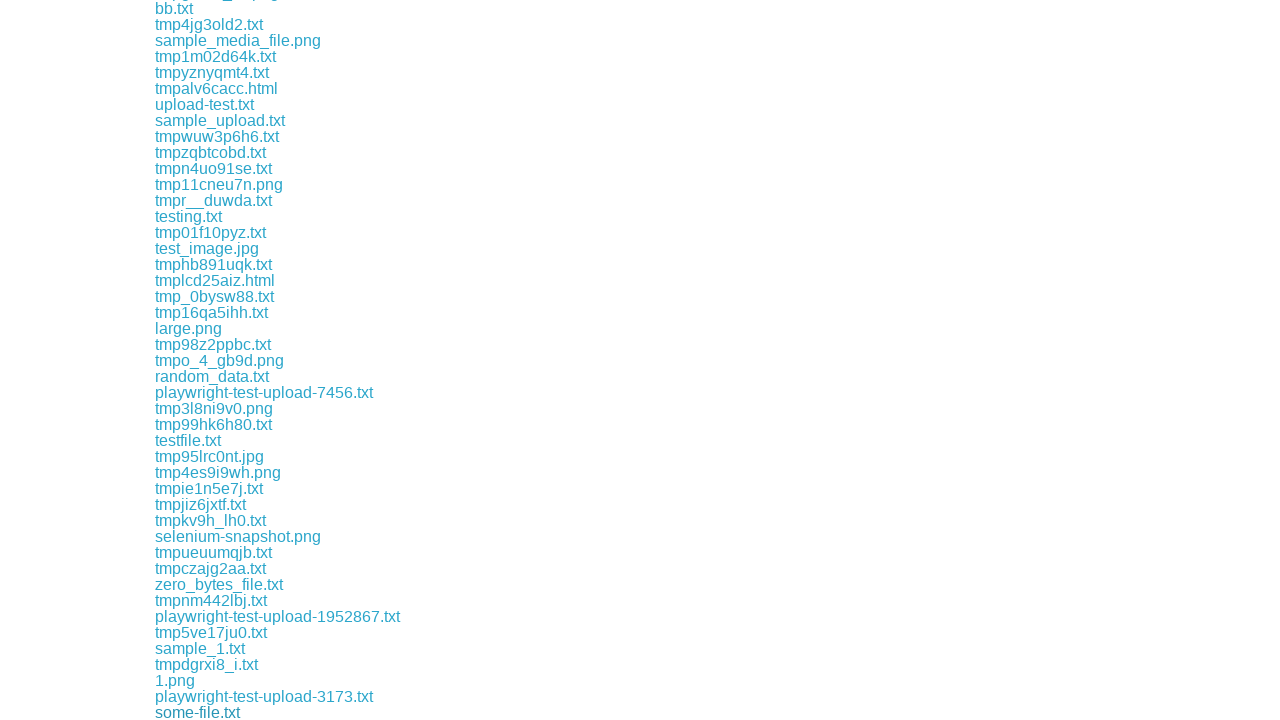

Clicked a download link at (202, 712) on div.example a >> nth=108
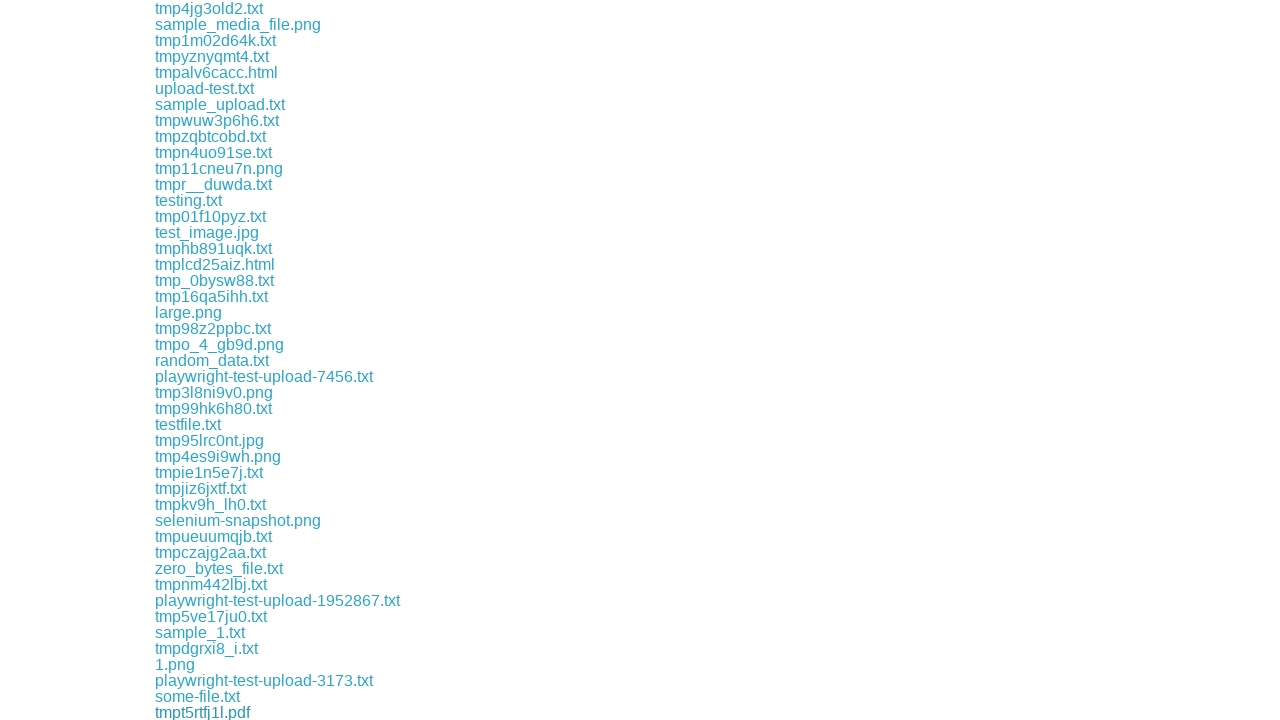

Clicked a download link at (212, 712) on div.example a >> nth=109
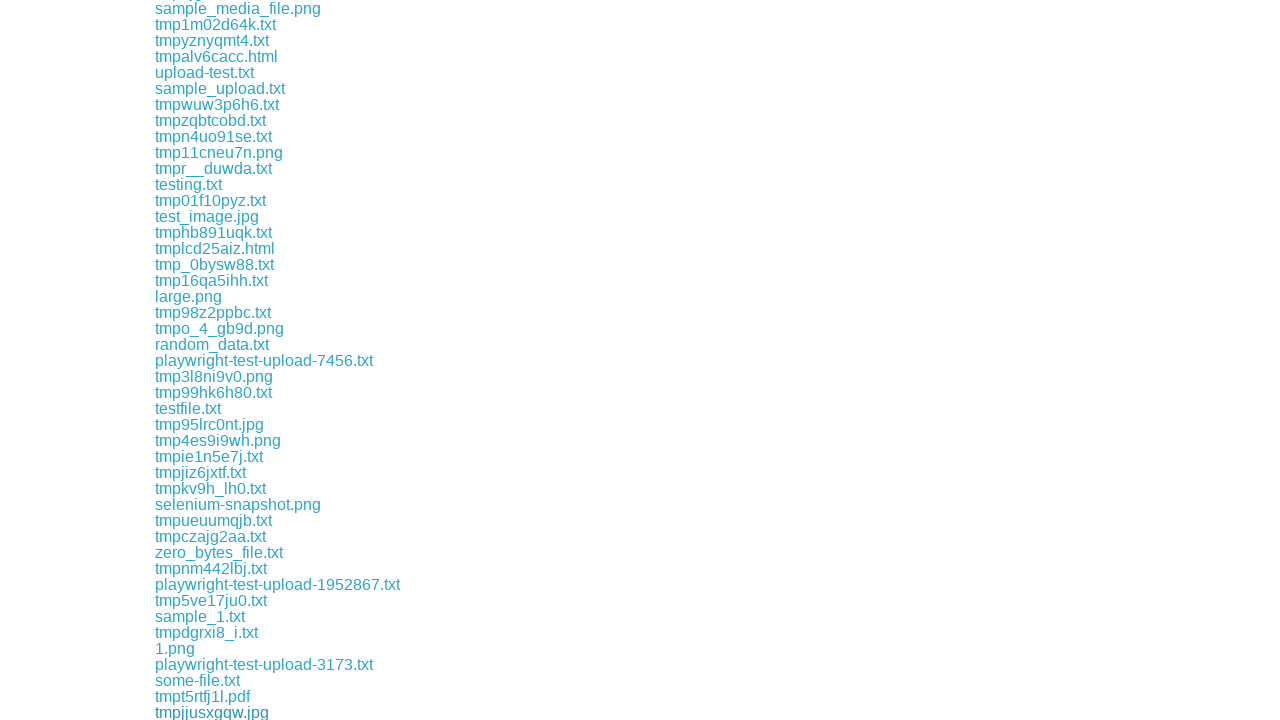

Clicked a download link at (206, 712) on div.example a >> nth=110
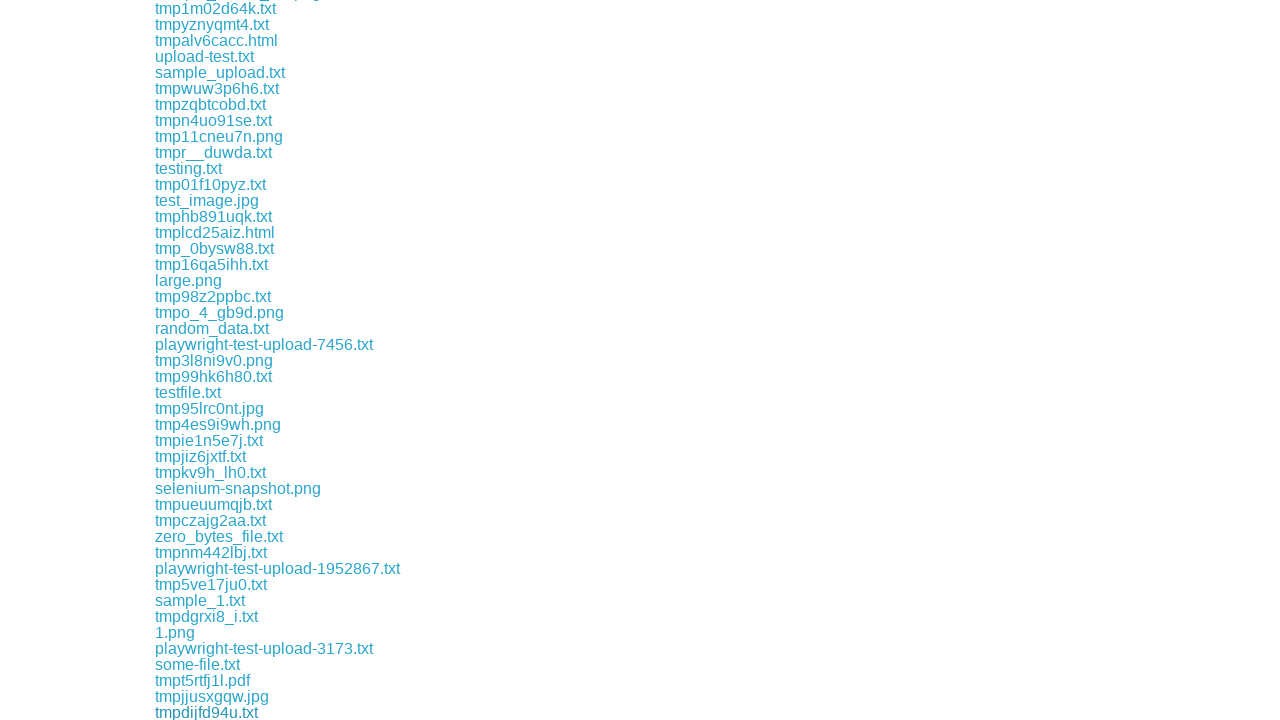

Clicked a download link at (188, 712) on div.example a >> nth=111
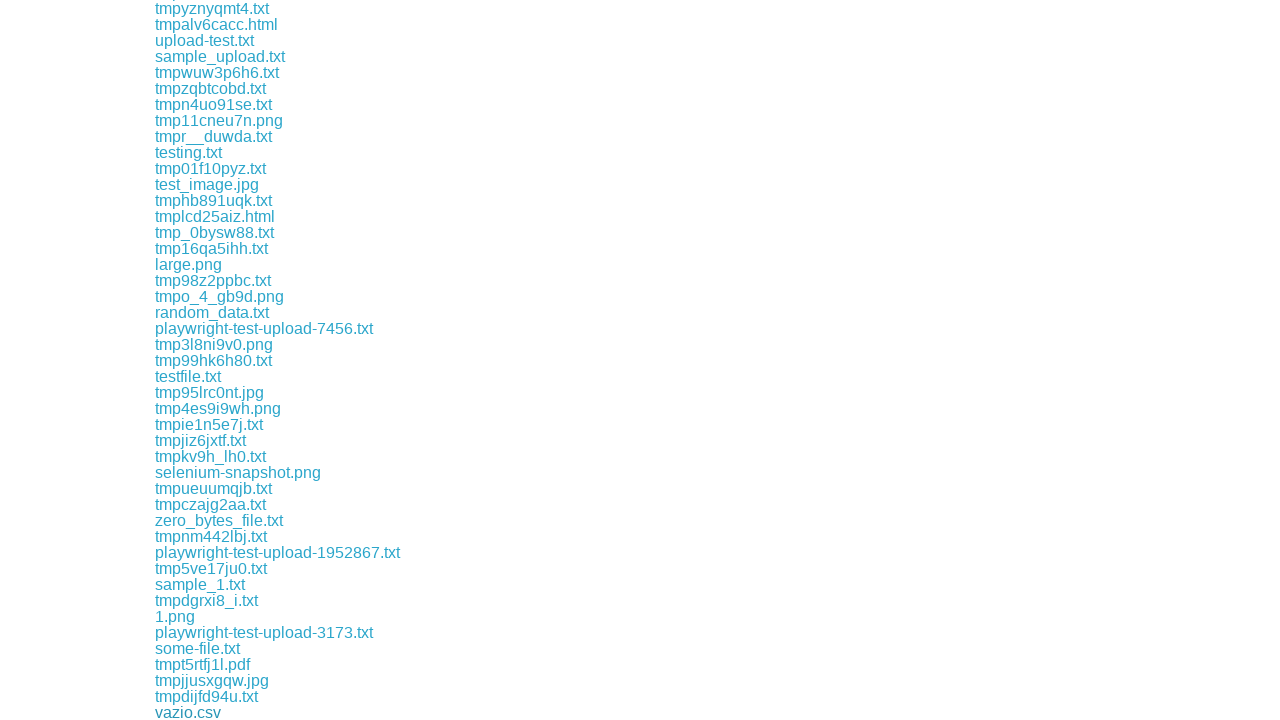

Clicked a download link at (206, 712) on div.example a >> nth=112
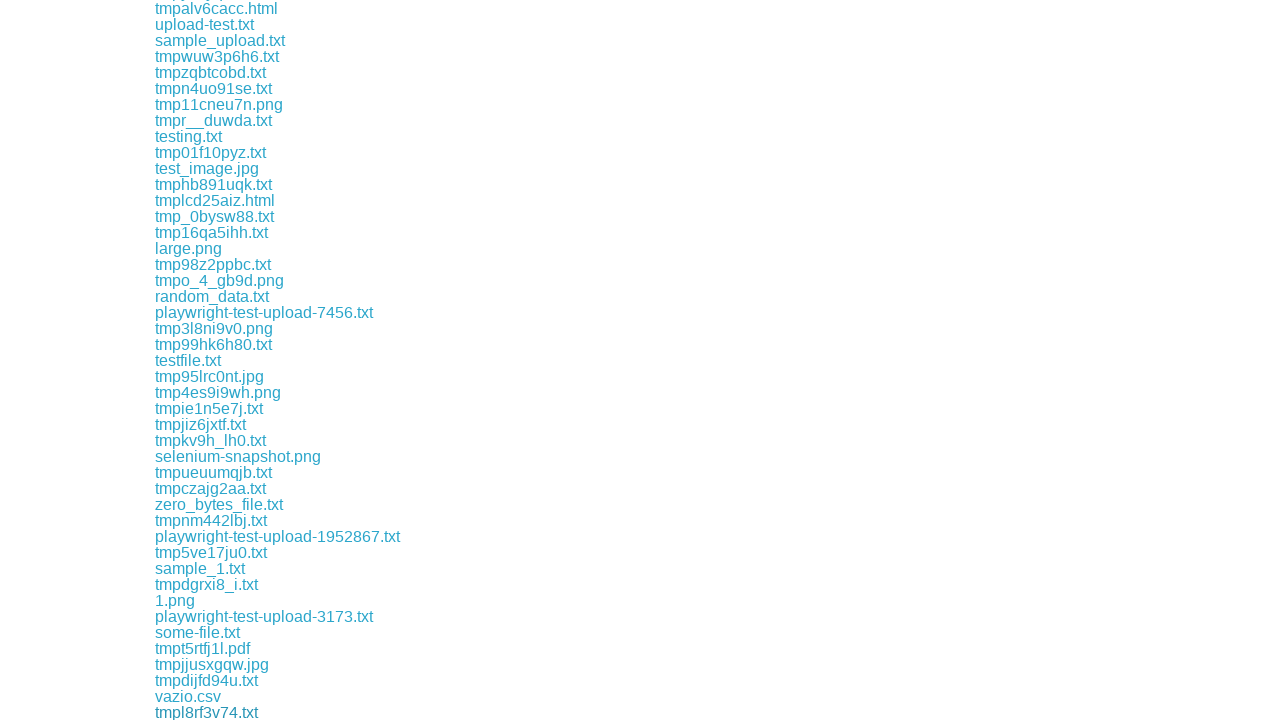

Clicked a download link at (217, 712) on div.example a >> nth=113
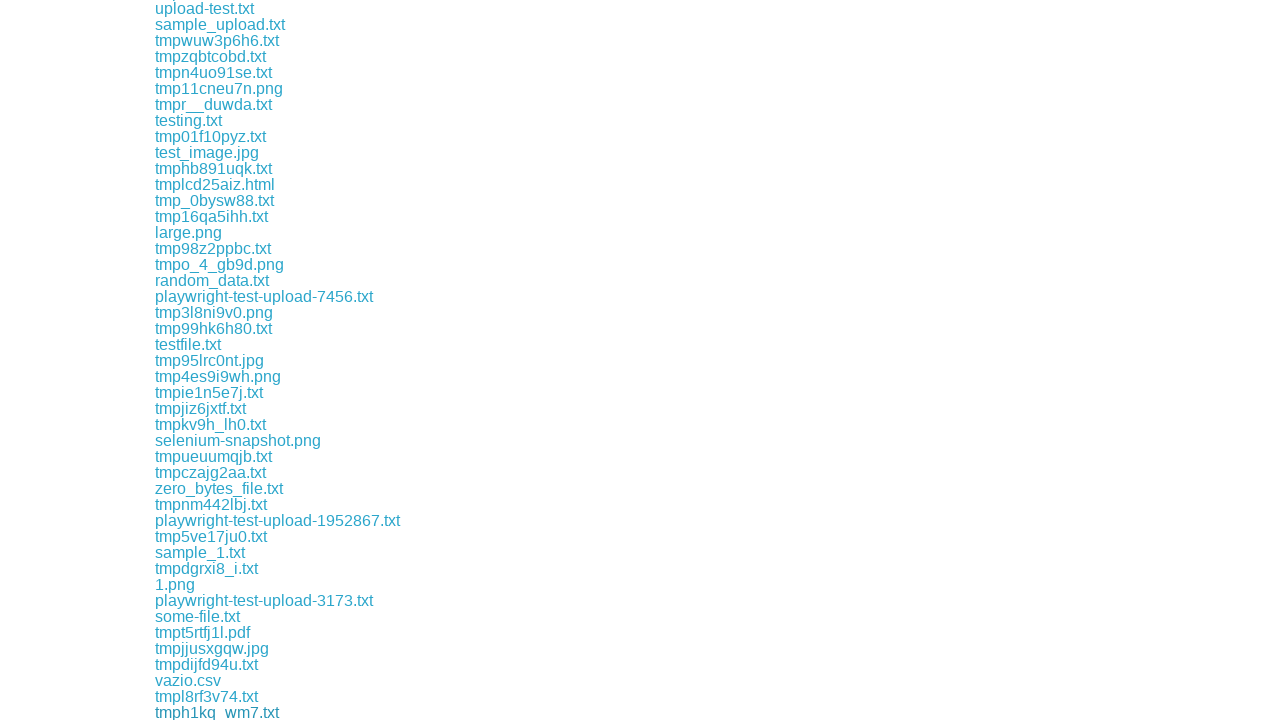

Clicked a download link at (212, 712) on div.example a >> nth=114
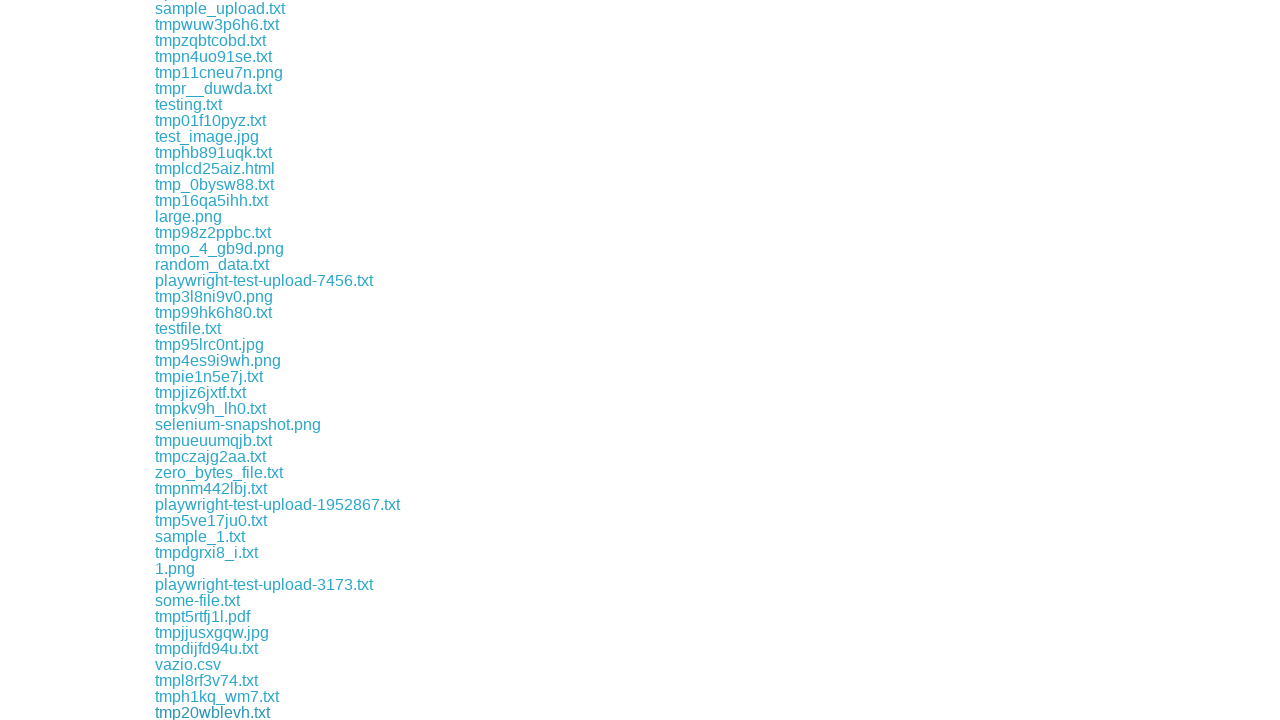

Clicked a download link at (212, 712) on div.example a >> nth=115
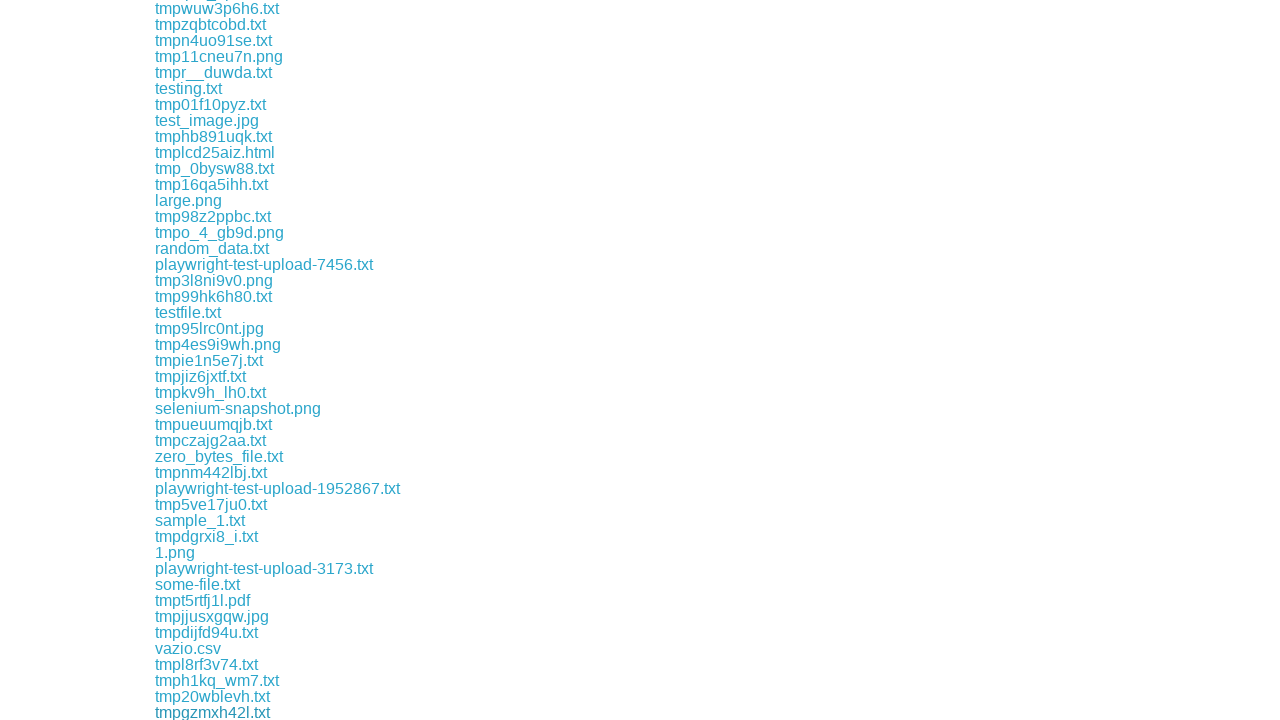

Clicked a download link at (212, 712) on div.example a >> nth=116
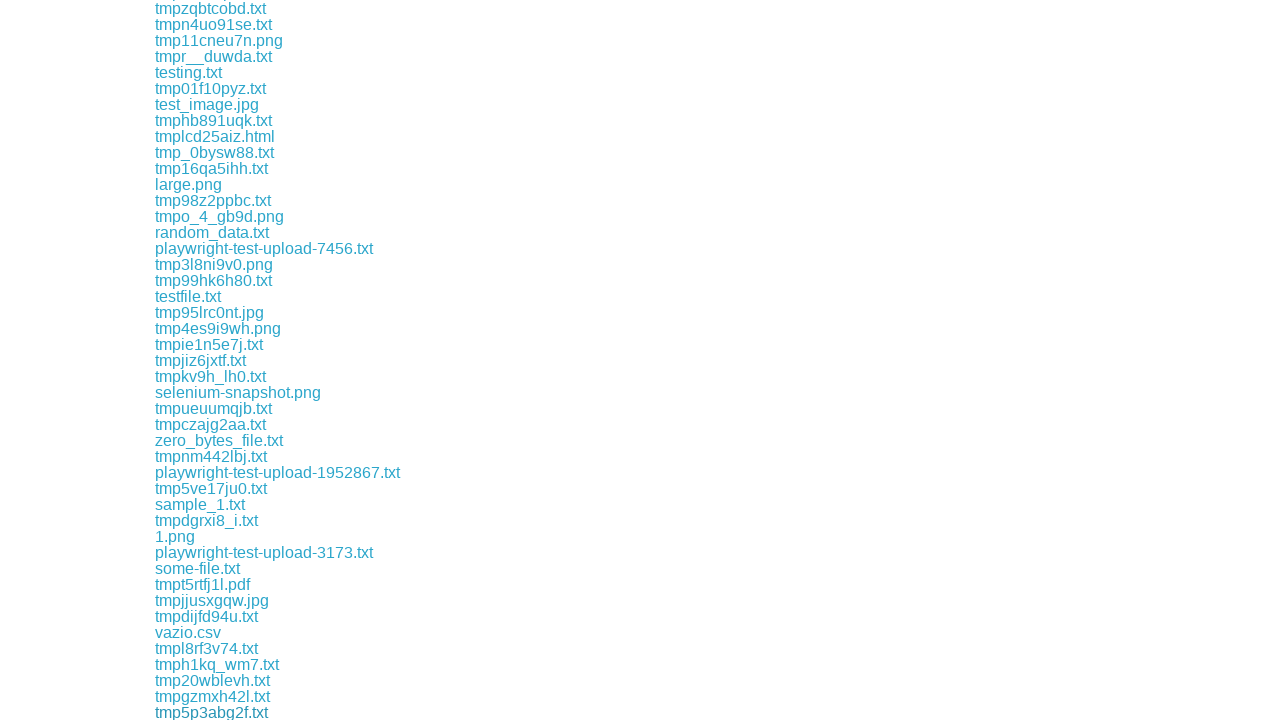

Clicked a download link at (183, 712) on div.example a >> nth=117
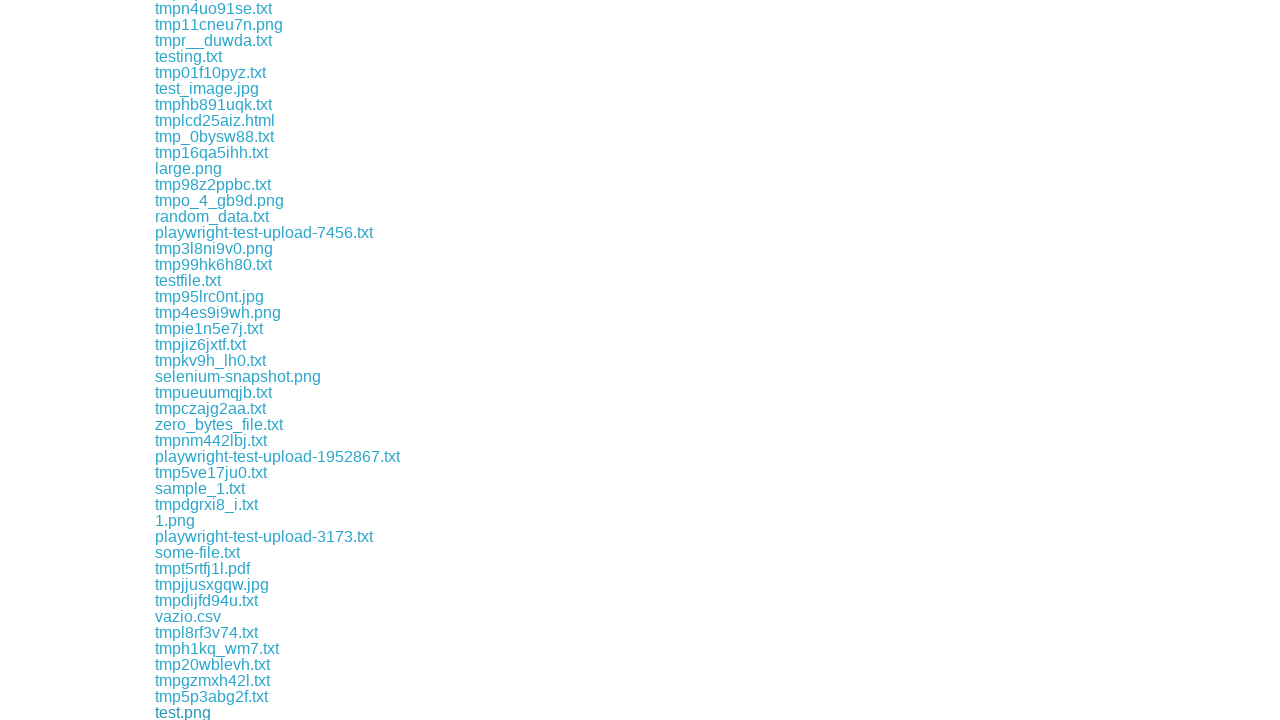

Clicked a download link at (211, 712) on div.example a >> nth=118
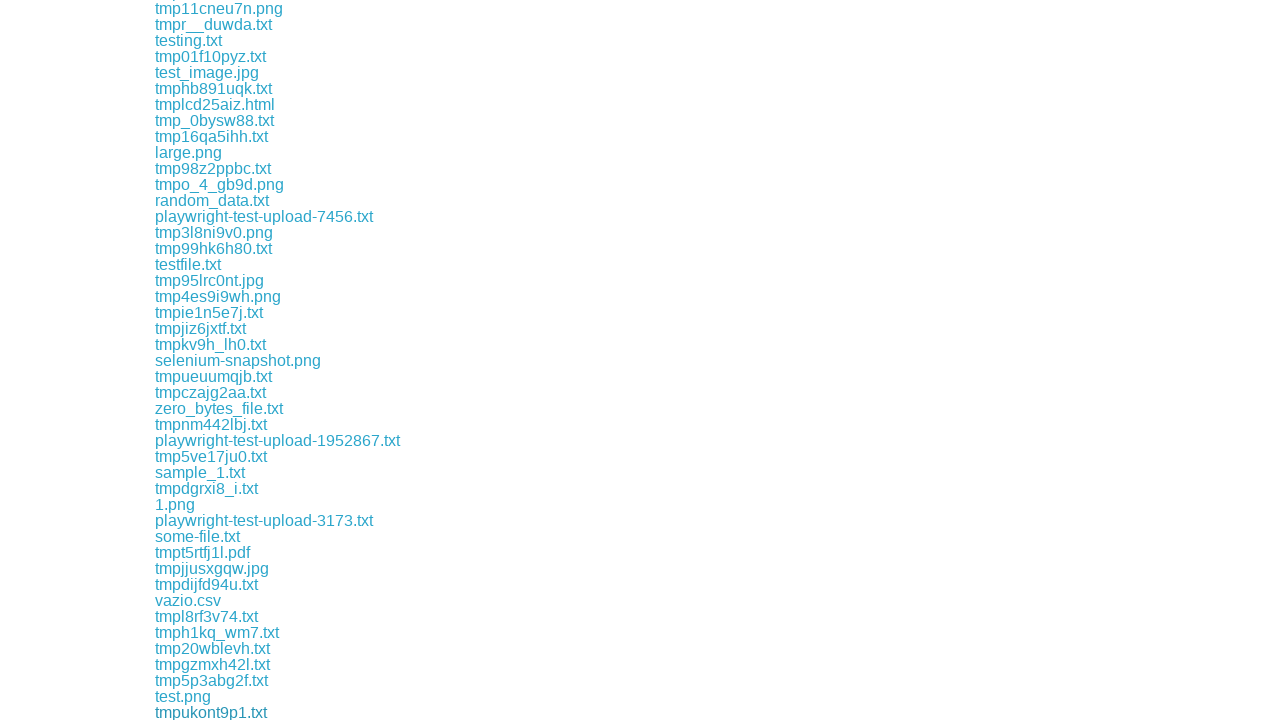

Clicked a download link at (213, 712) on div.example a >> nth=119
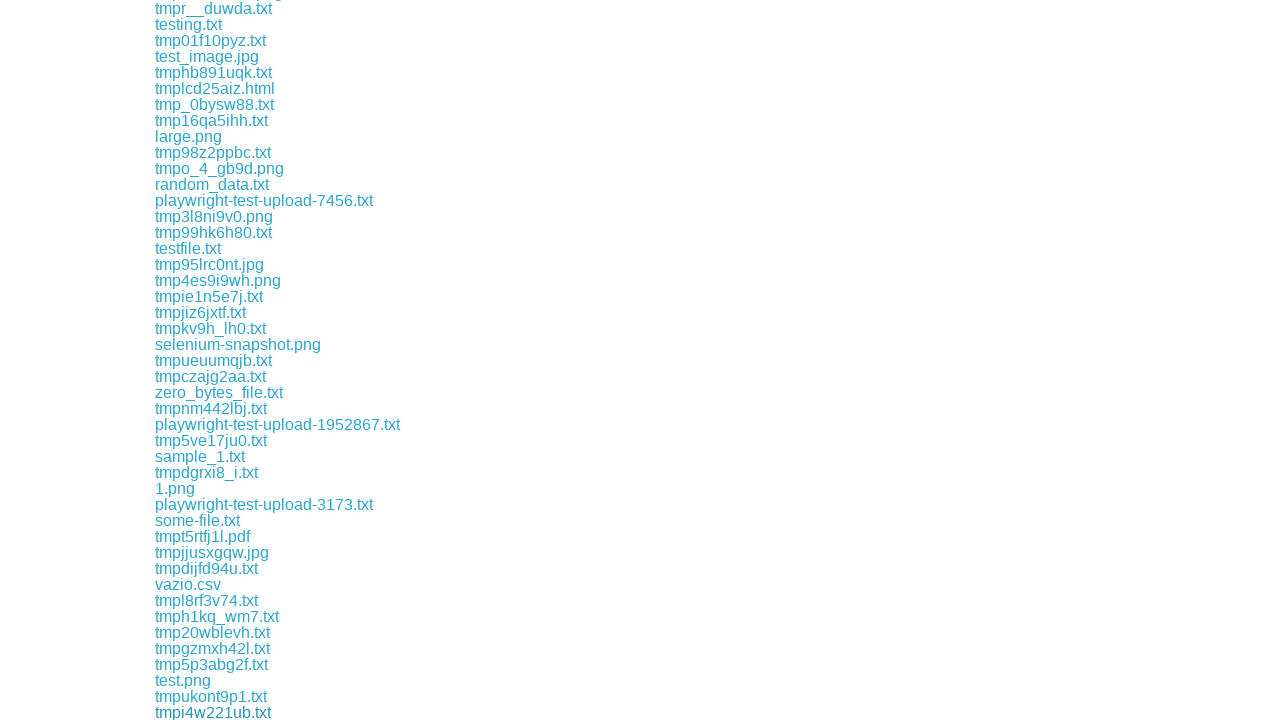

Clicked a download link at (212, 712) on div.example a >> nth=120
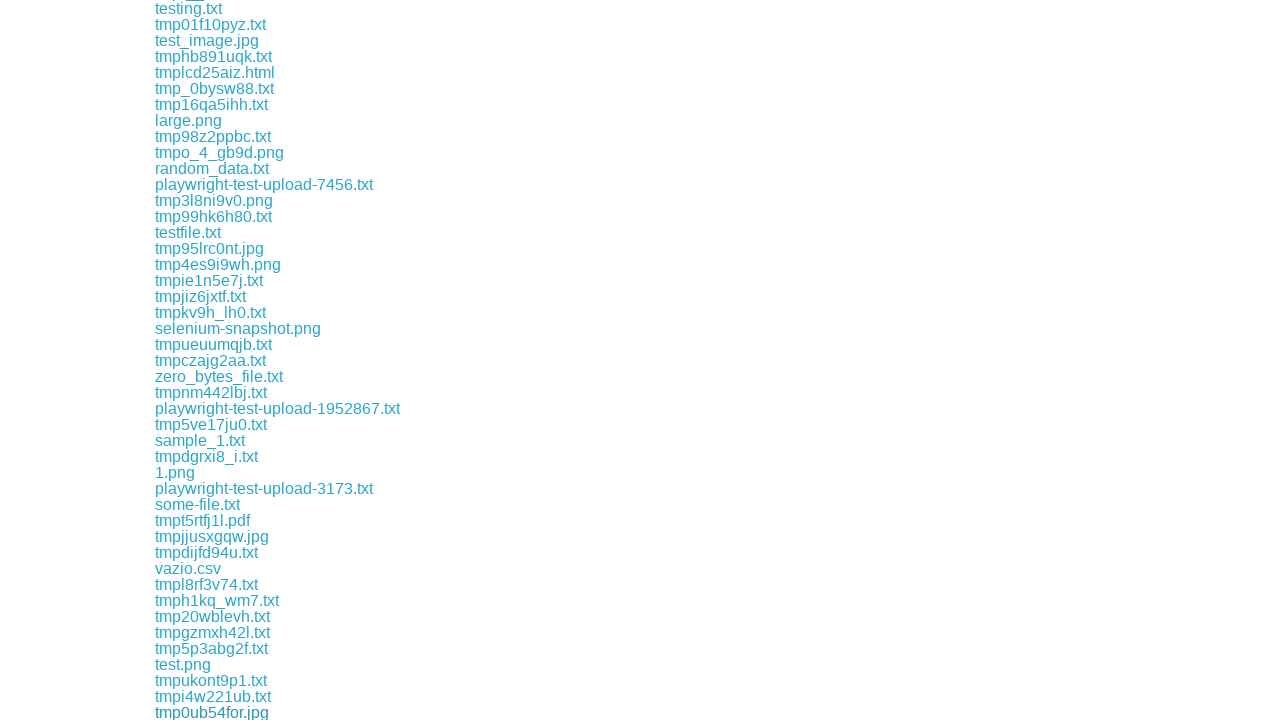

Clicked a download link at (200, 712) on div.example a >> nth=121
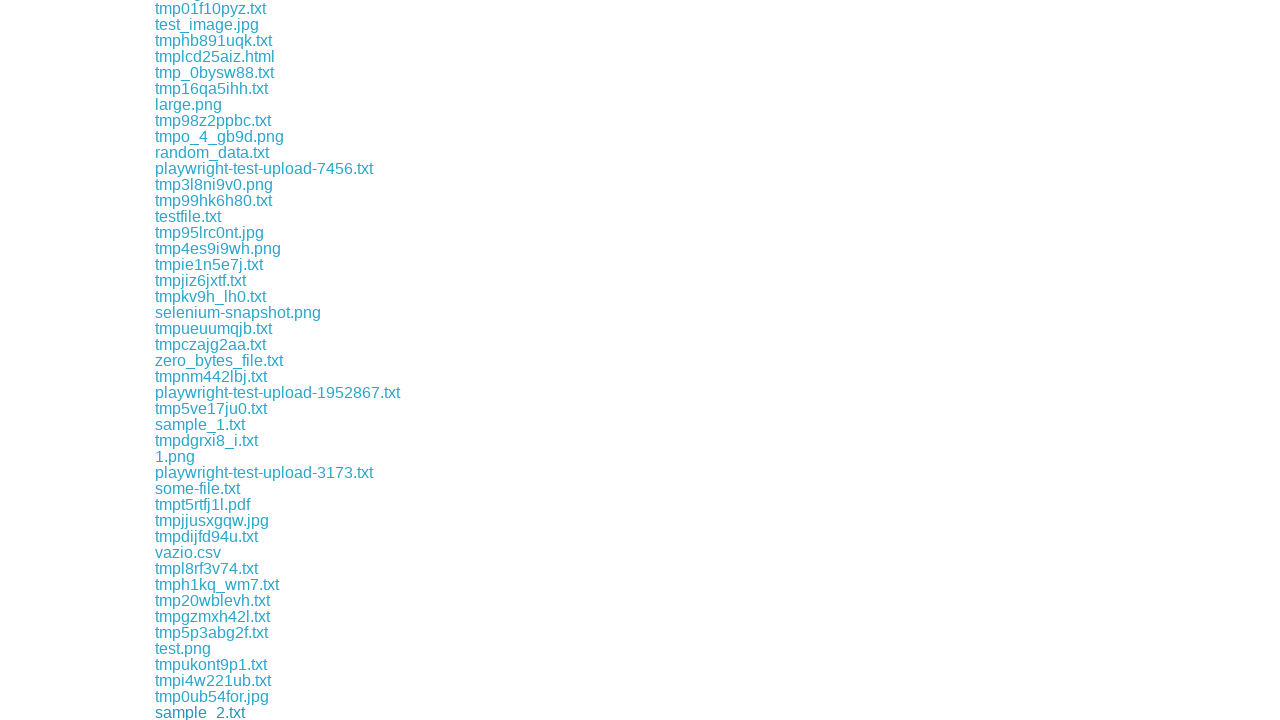

Clicked a download link at (212, 712) on div.example a >> nth=122
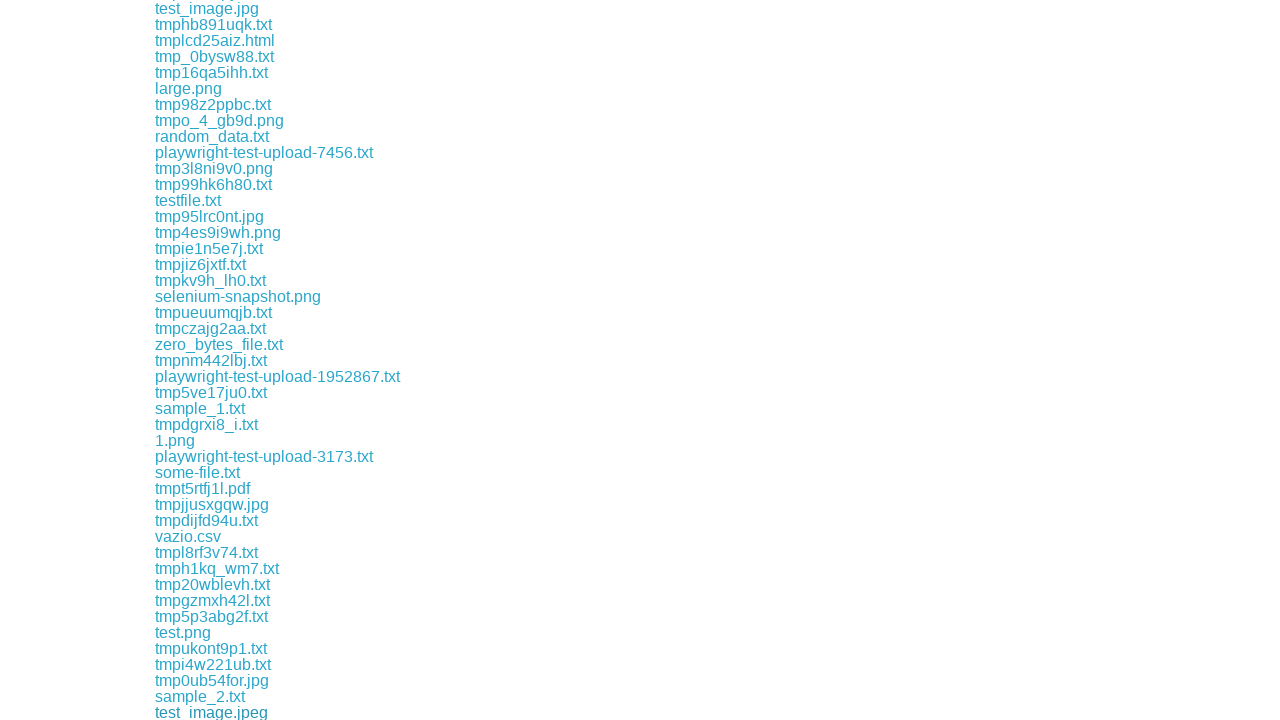

Clicked a download link at (214, 712) on div.example a >> nth=123
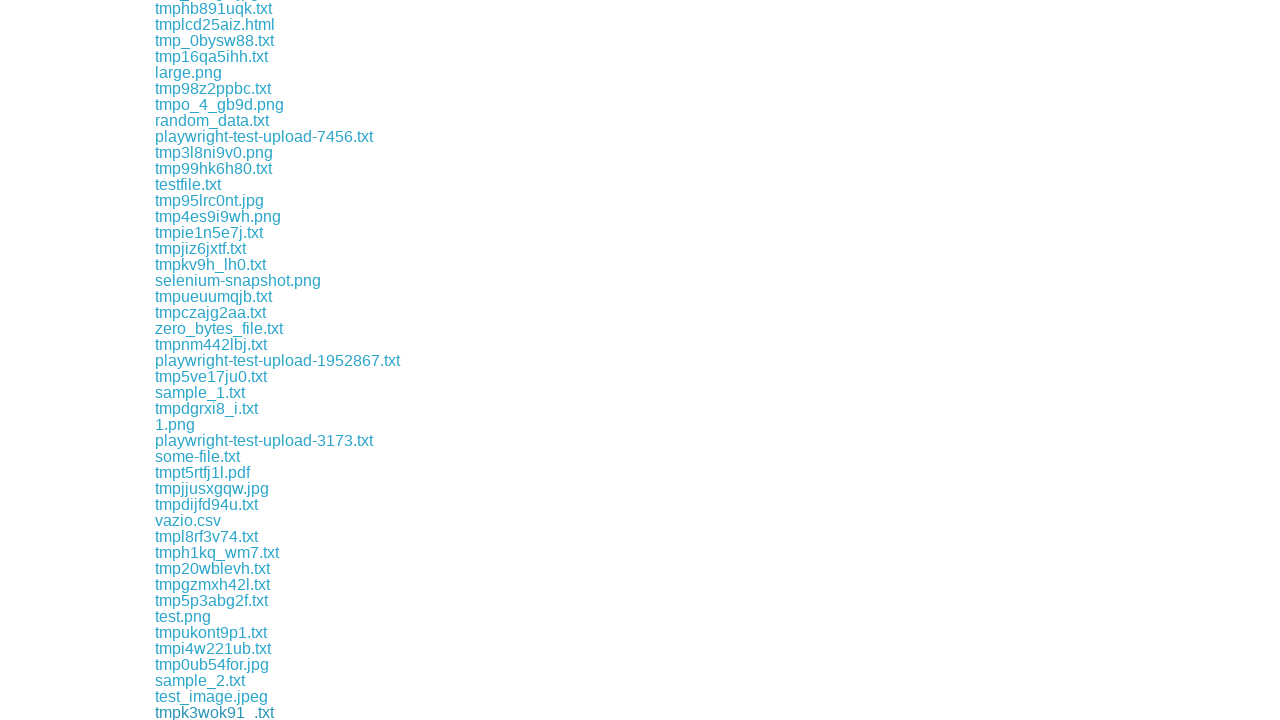

Clicked a download link at (211, 712) on div.example a >> nth=124
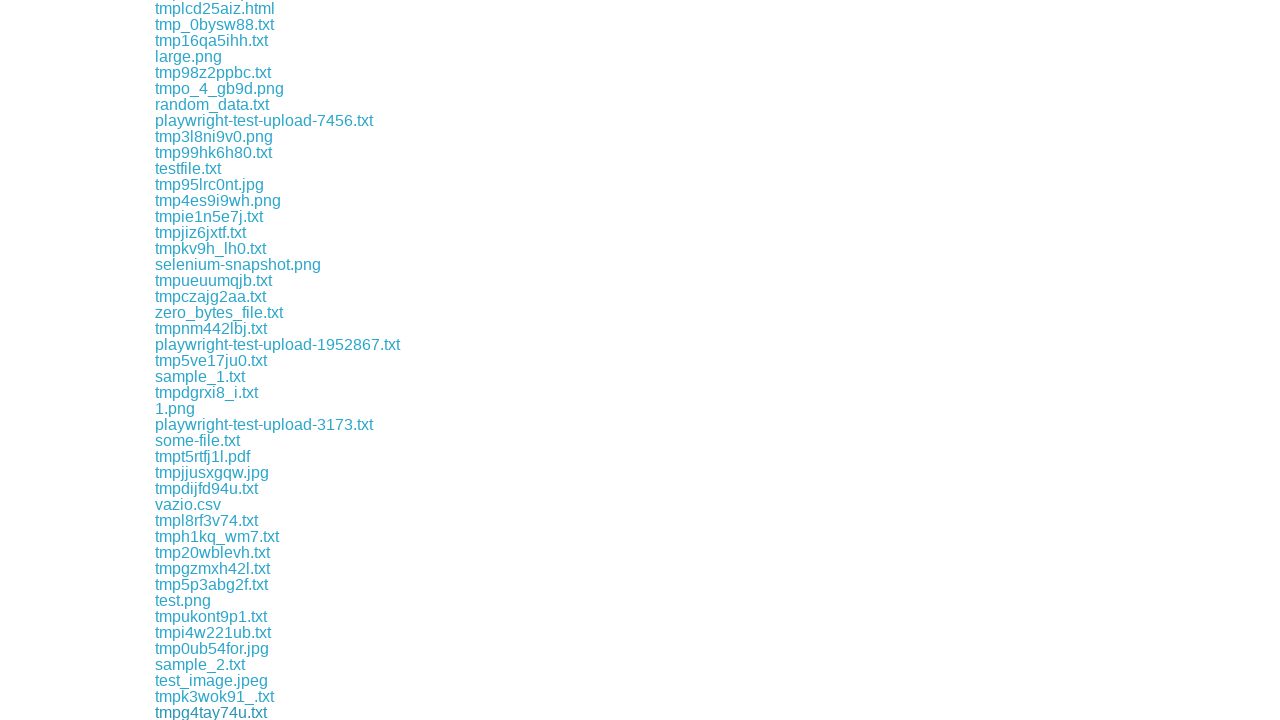

Clicked a download link at (213, 712) on div.example a >> nth=125
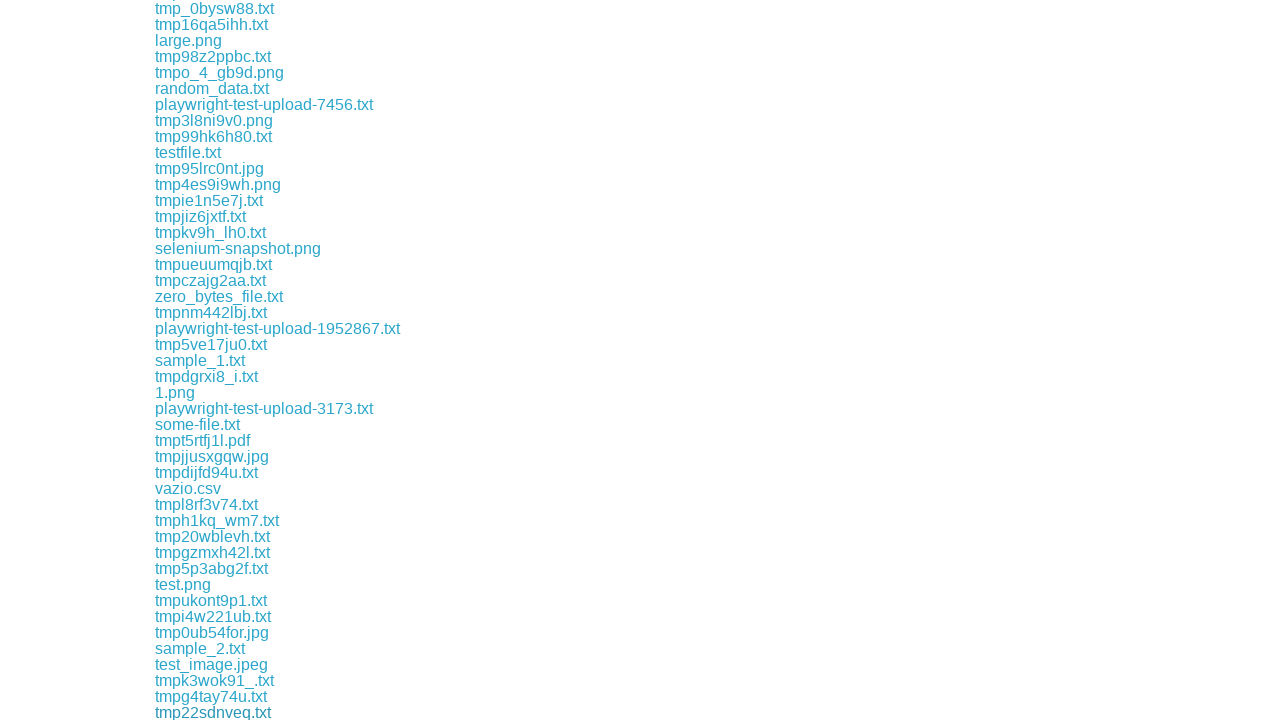

Clicked a download link at (206, 712) on div.example a >> nth=126
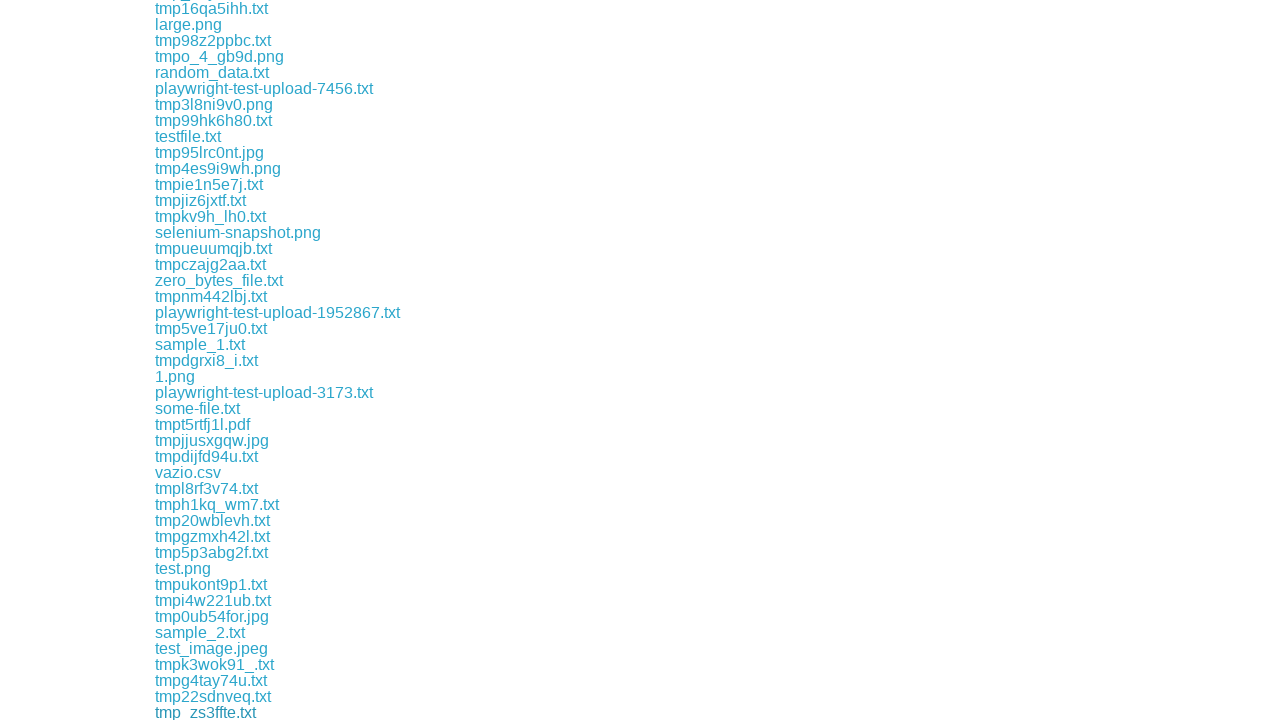

Clicked a download link at (210, 712) on div.example a >> nth=127
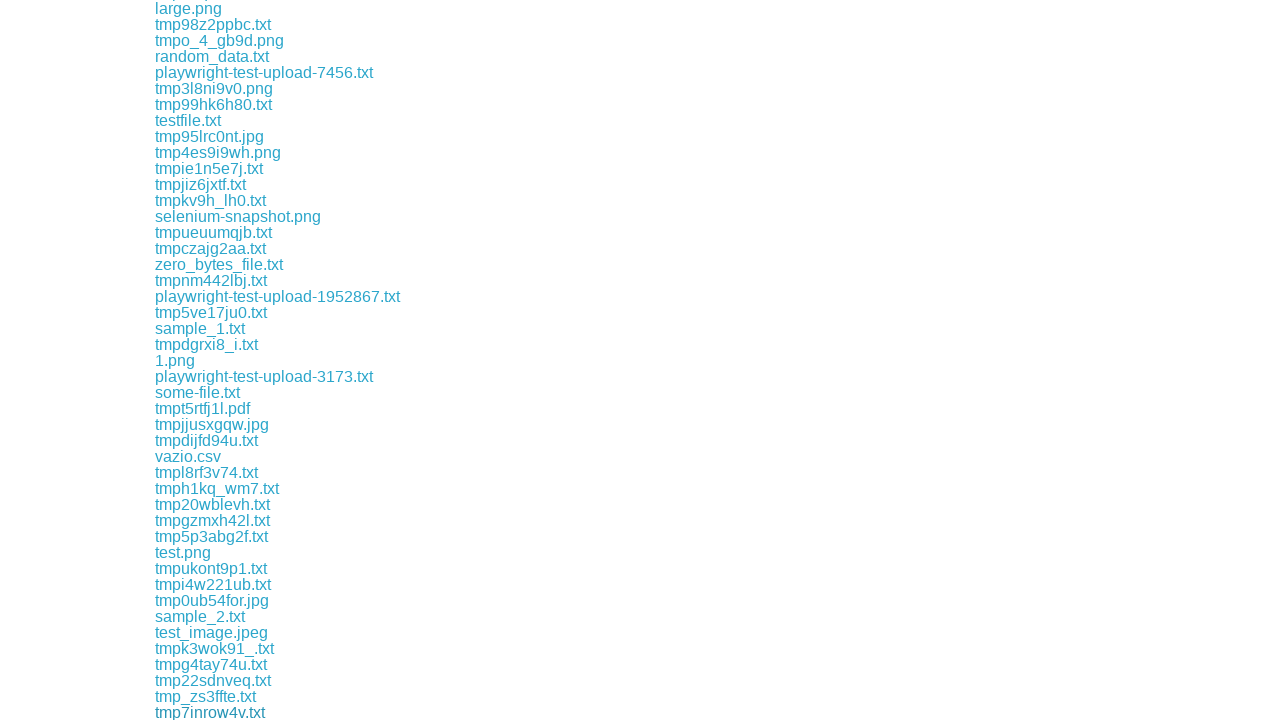

Clicked a download link at (230, 712) on div.example a >> nth=128
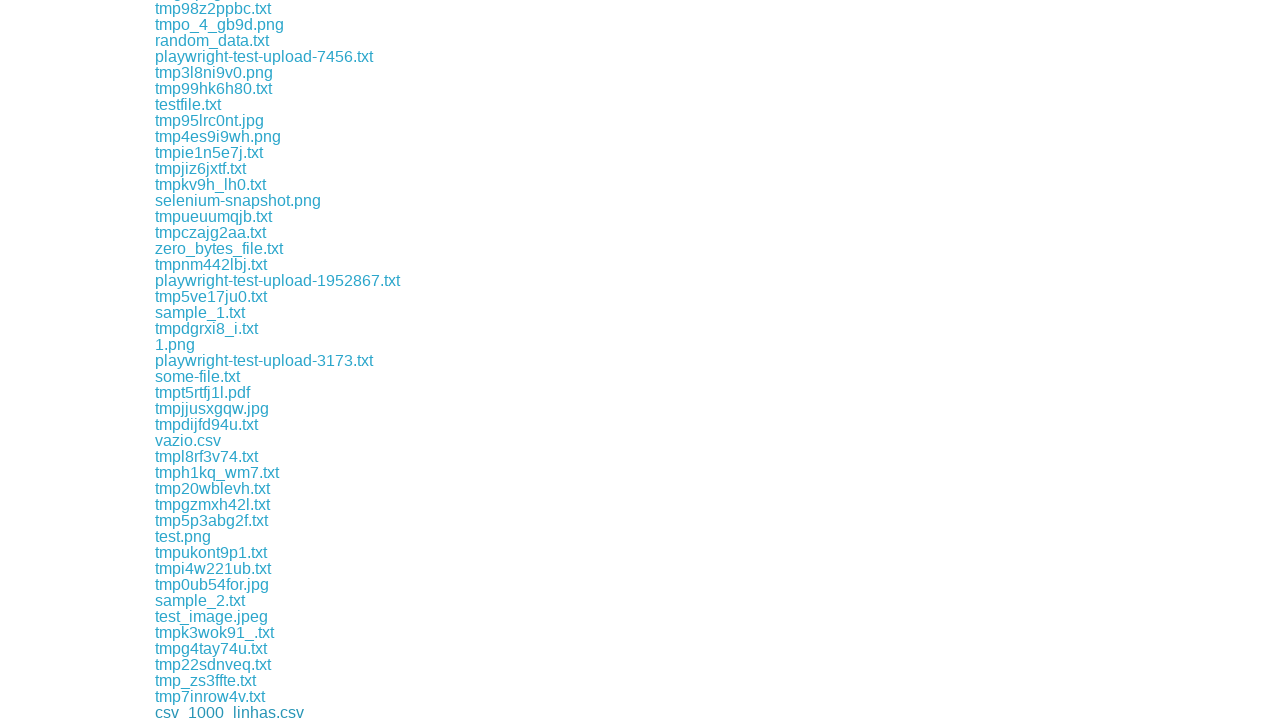

Clicked a download link at (218, 712) on div.example a >> nth=129
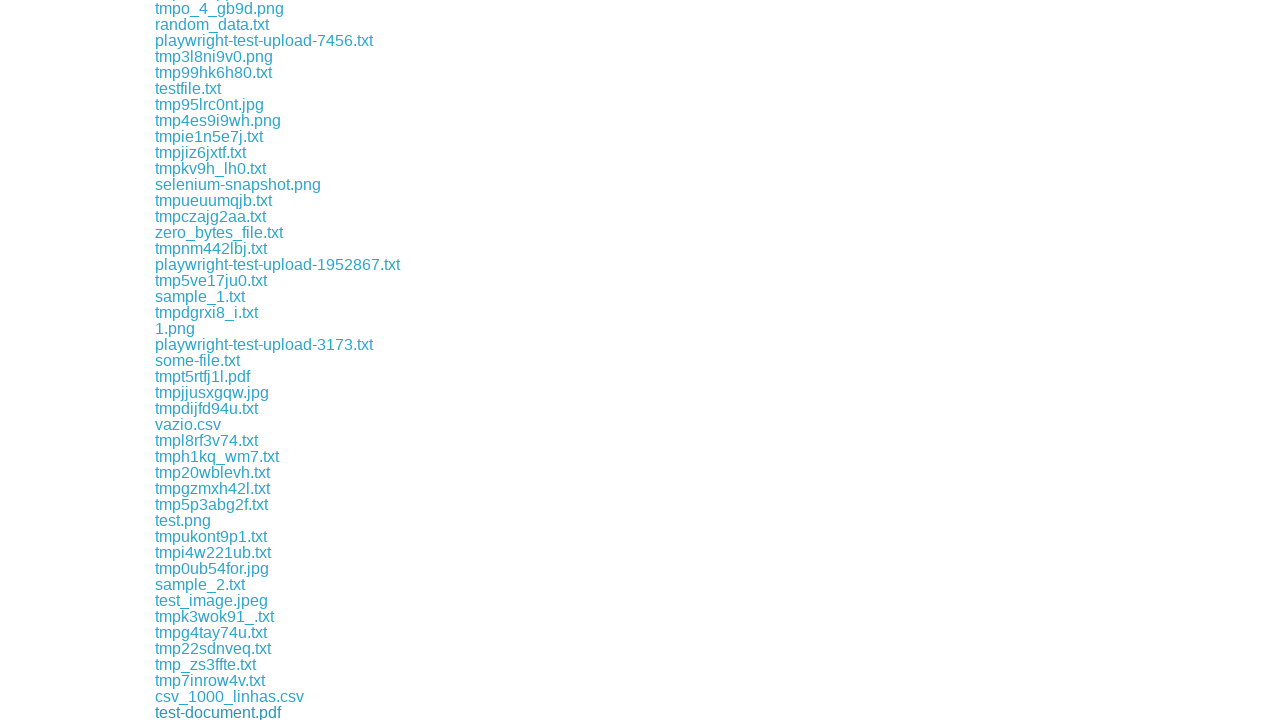

Clicked a download link at (216, 712) on div.example a >> nth=130
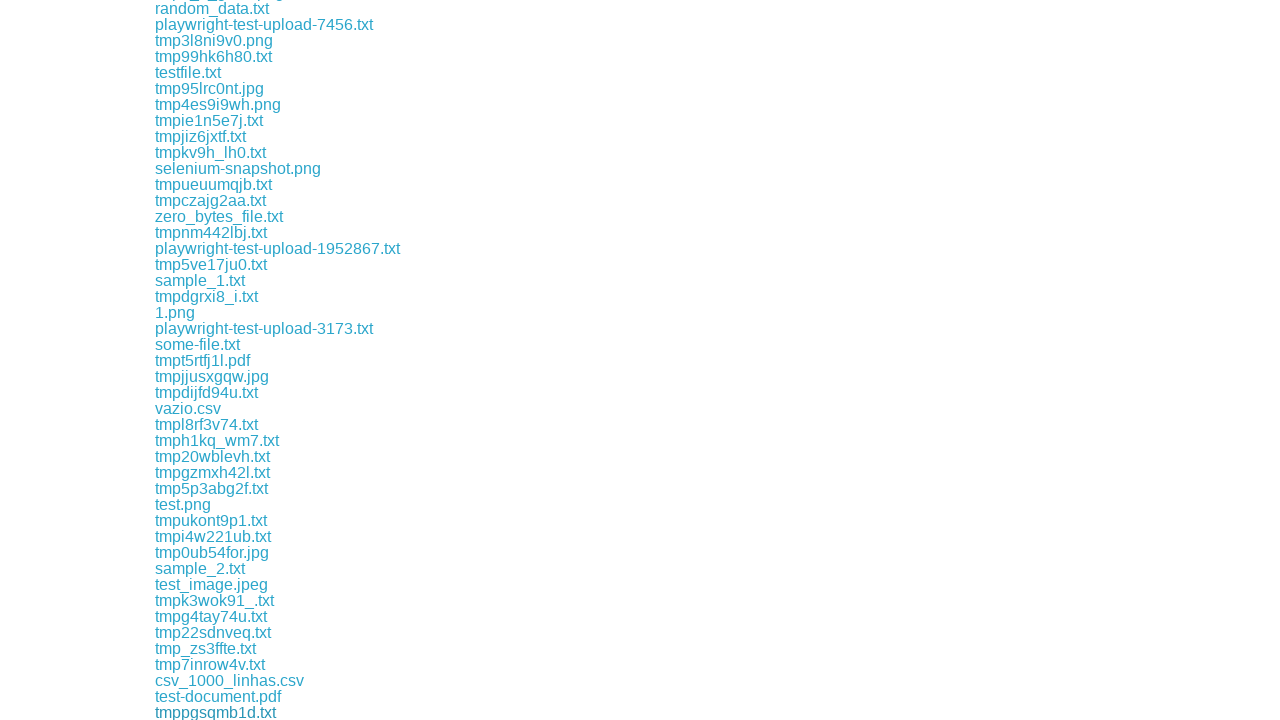

Clicked a download link at (220, 712) on div.example a >> nth=131
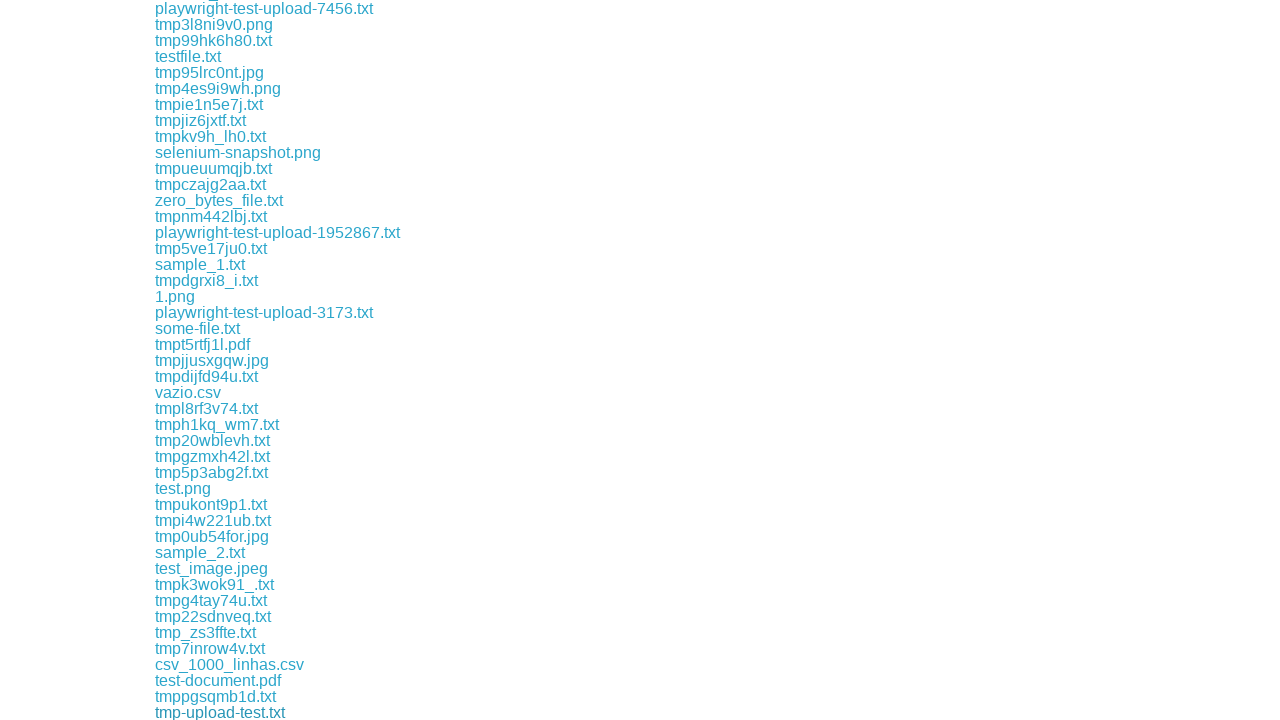

Clicked a download link at (211, 712) on div.example a >> nth=132
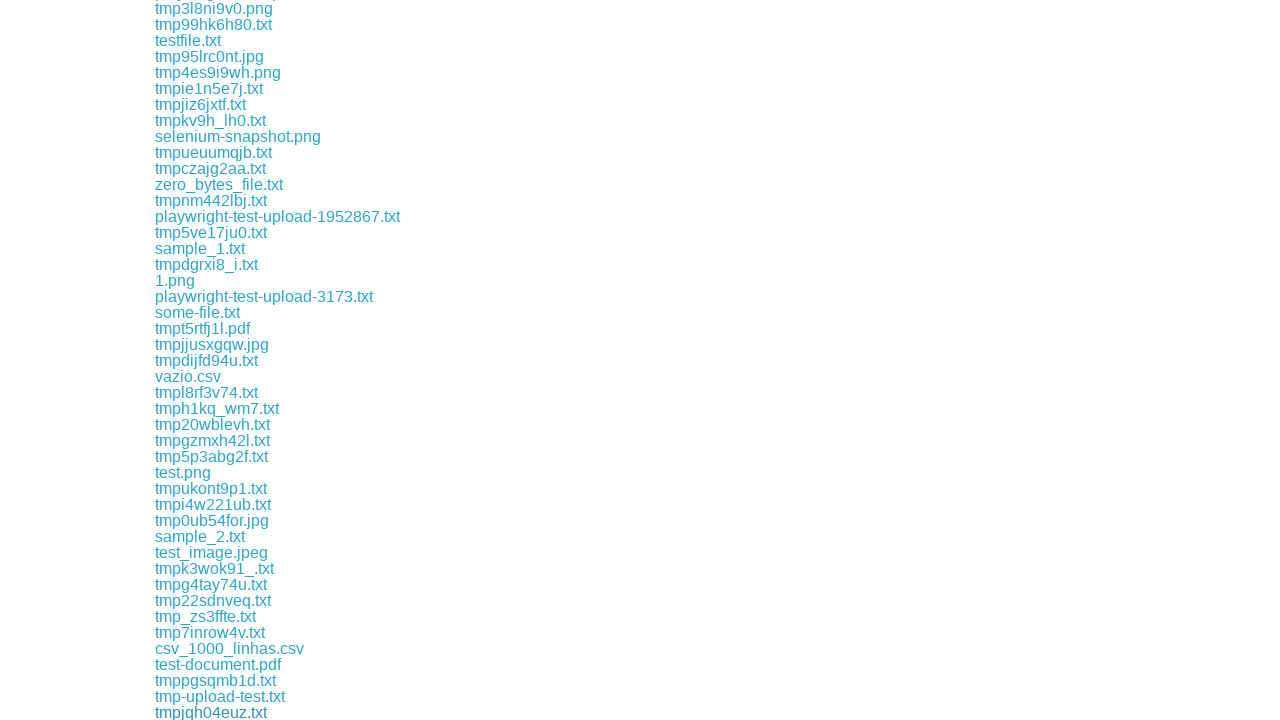

Clicked a download link at (210, 712) on div.example a >> nth=133
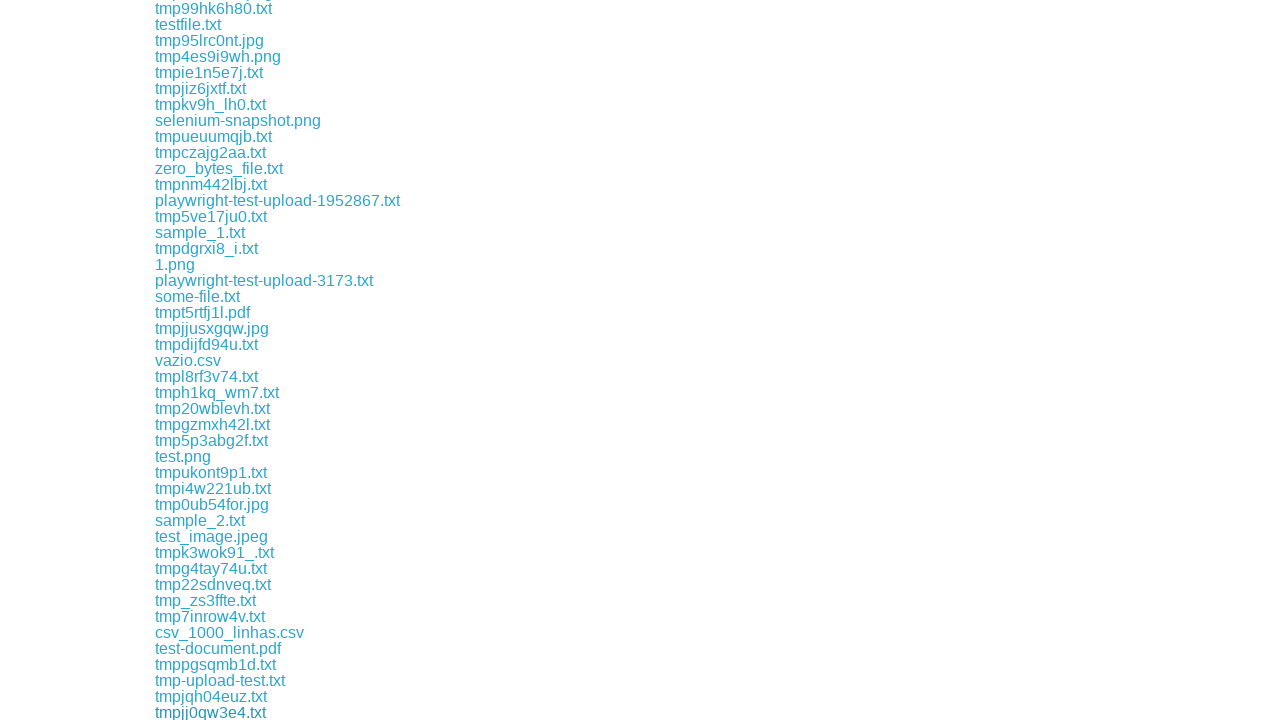

Clicked a download link at (215, 712) on div.example a >> nth=134
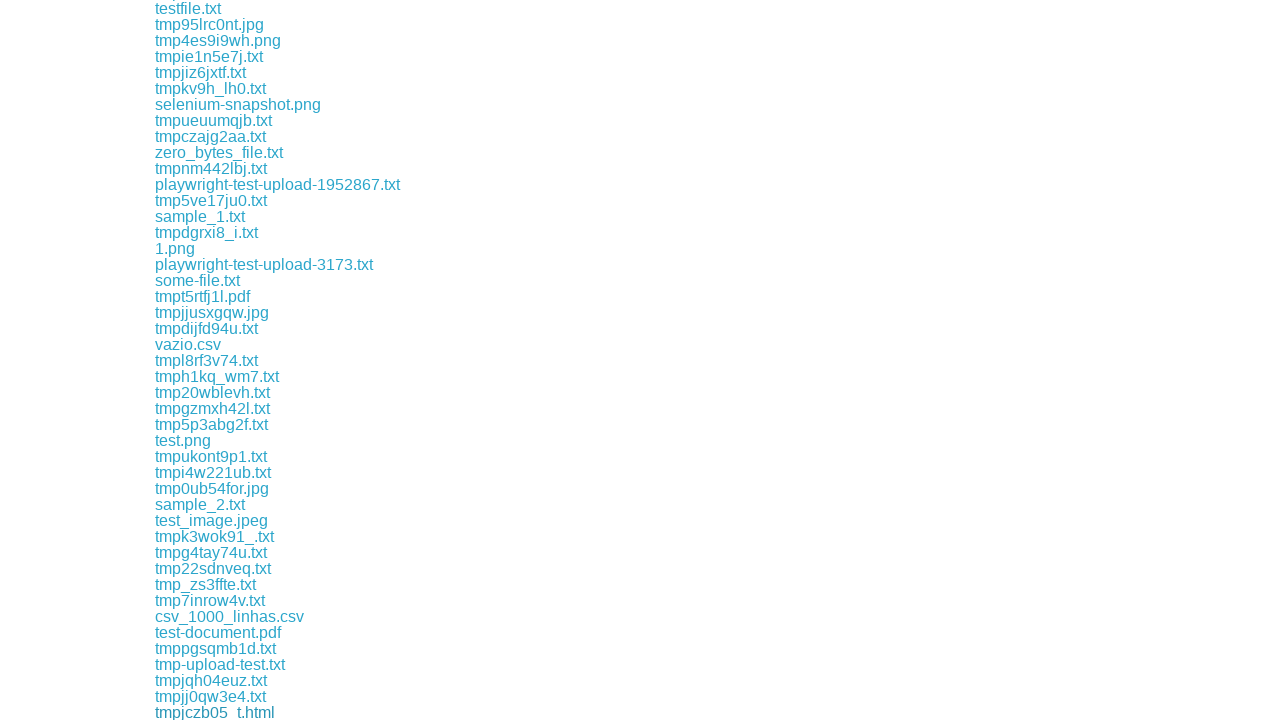

Clicked a download link at (225, 712) on div.example a >> nth=135
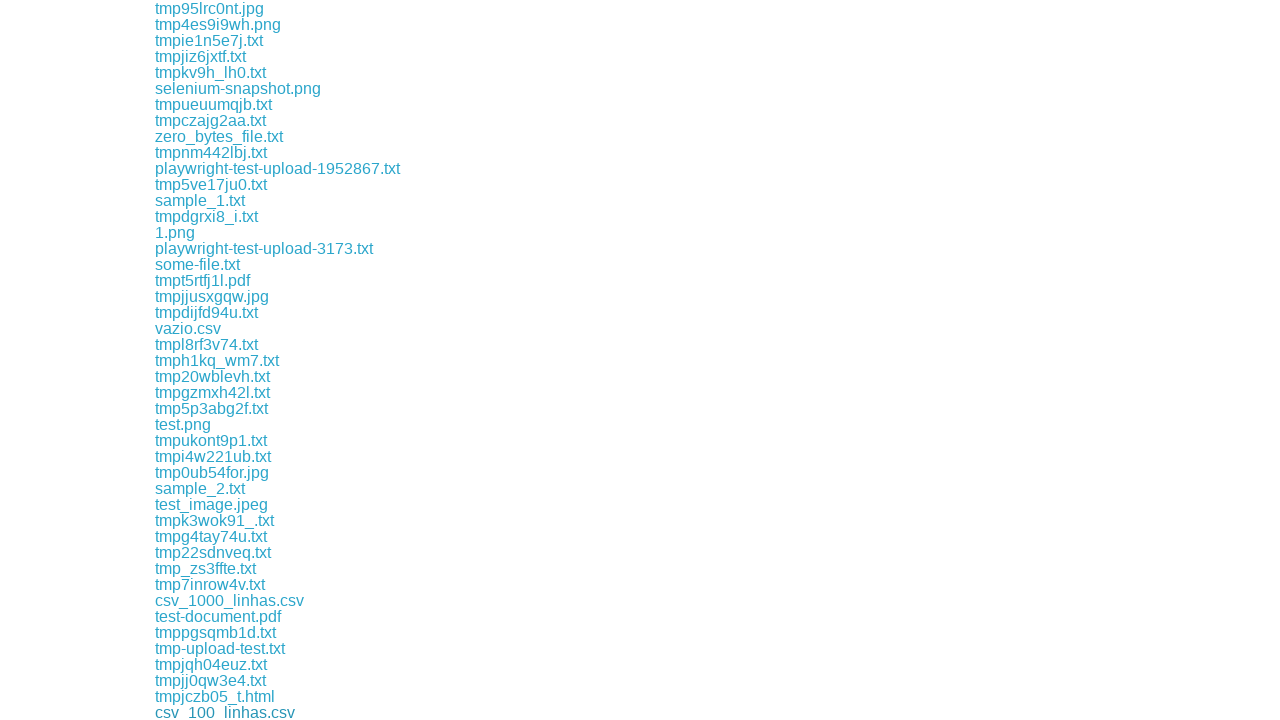

Clicked a download link at (200, 712) on div.example a >> nth=136
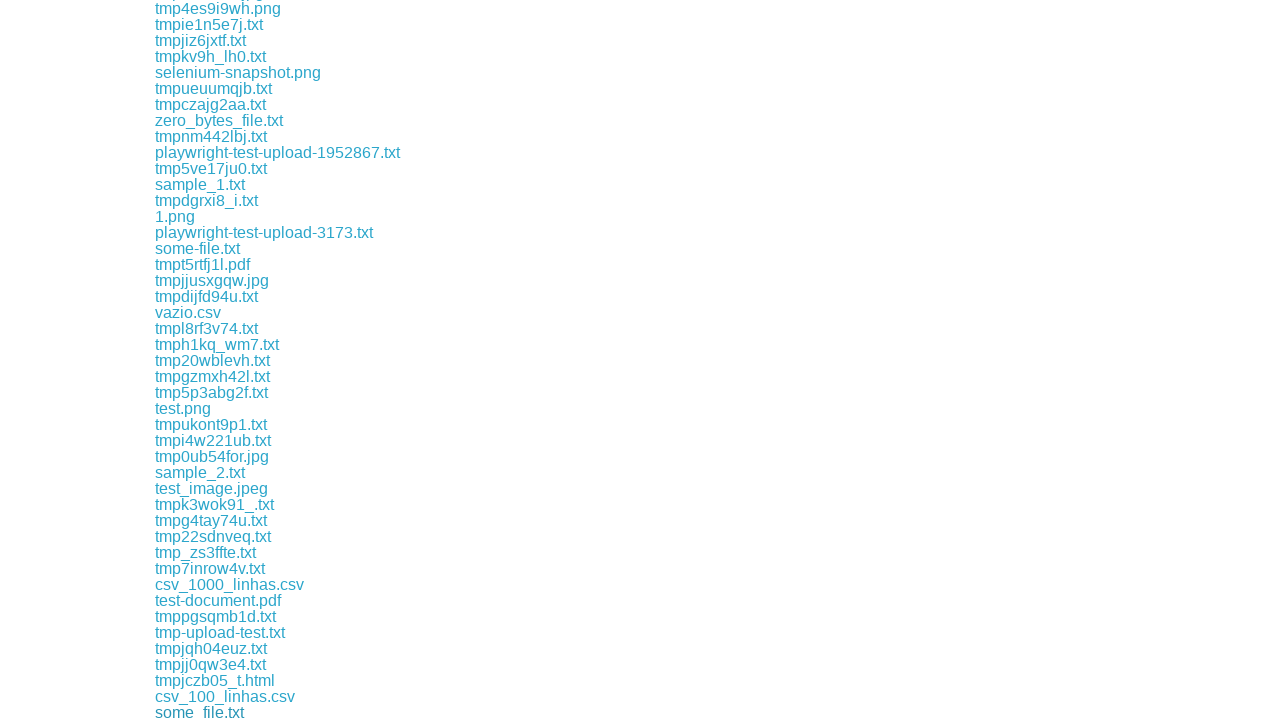

Clicked a download link at (208, 712) on div.example a >> nth=137
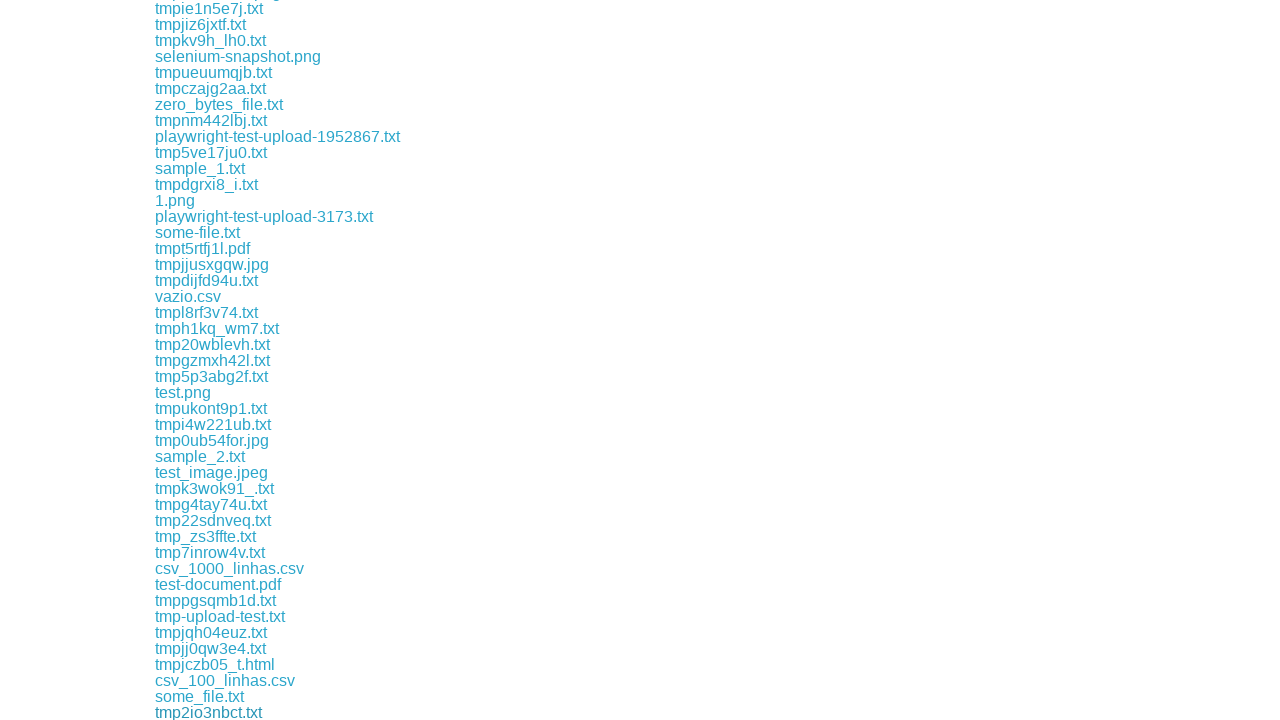

Clicked a download link at (218, 712) on div.example a >> nth=138
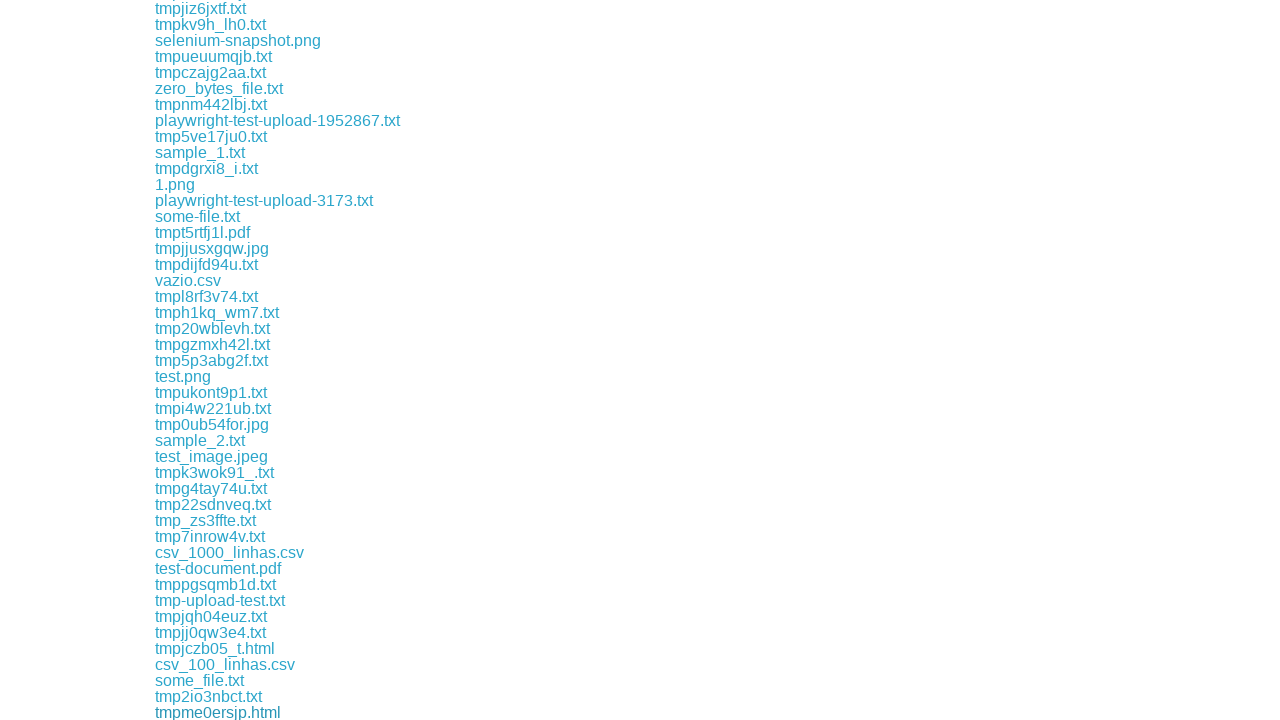

Clicked a download link at (212, 712) on div.example a >> nth=139
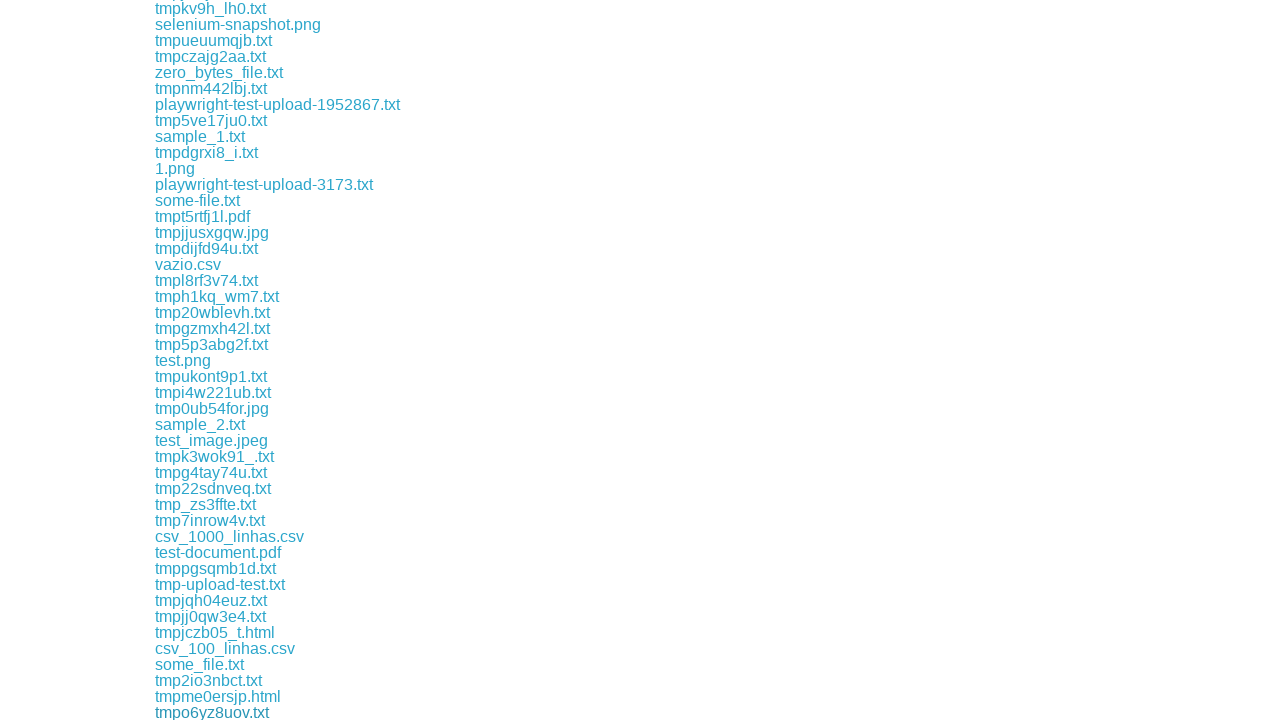

Clicked a download link at (215, 712) on div.example a >> nth=140
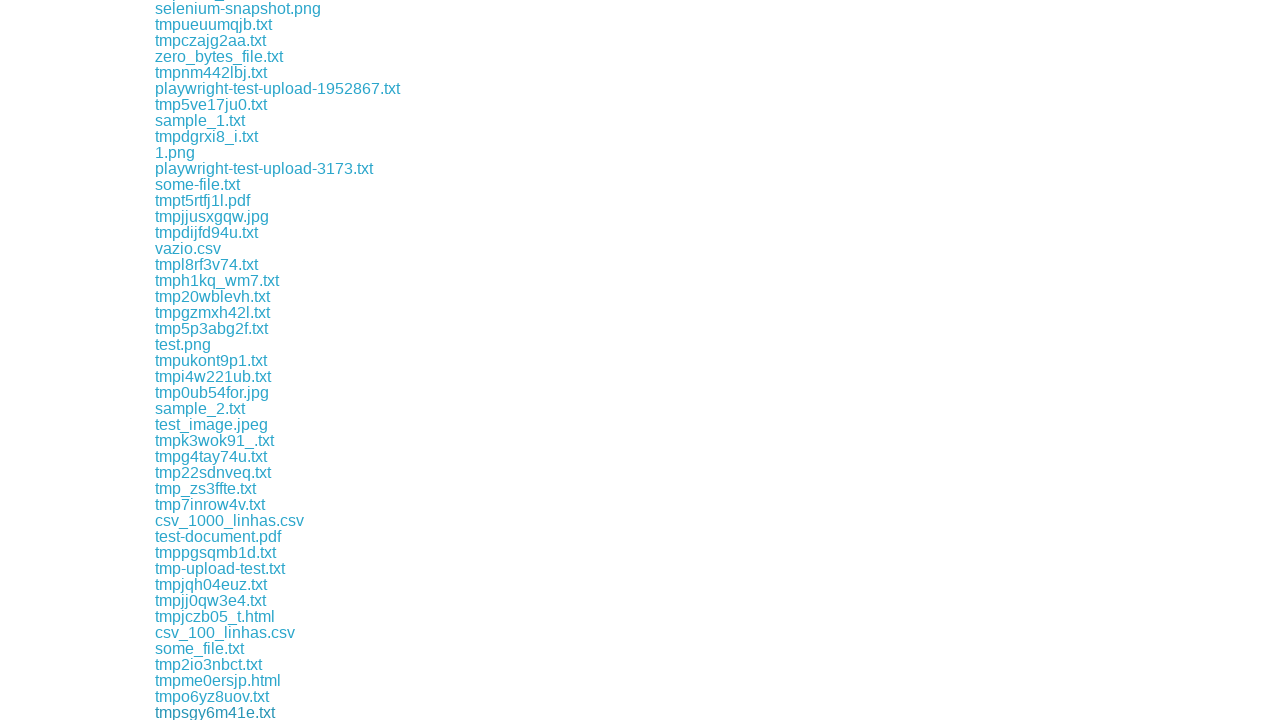

Clicked a download link at (226, 712) on div.example a >> nth=141
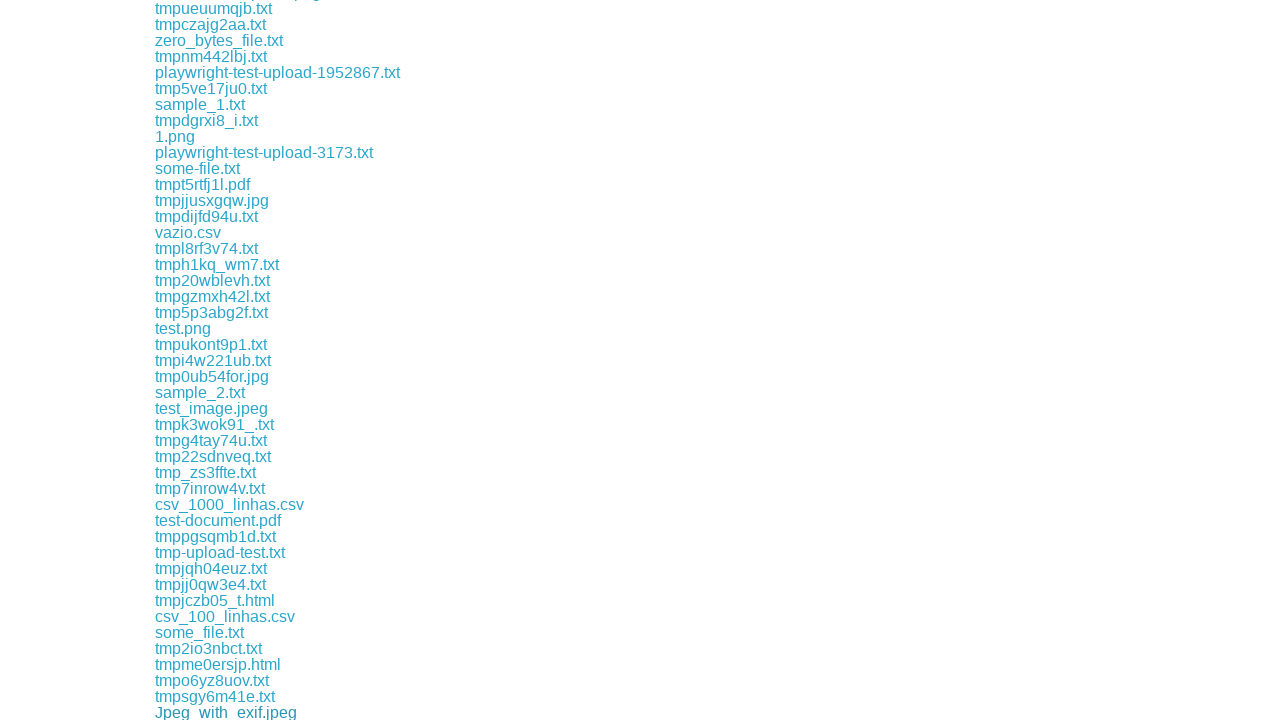

Clicked a download link at (214, 712) on div.example a >> nth=142
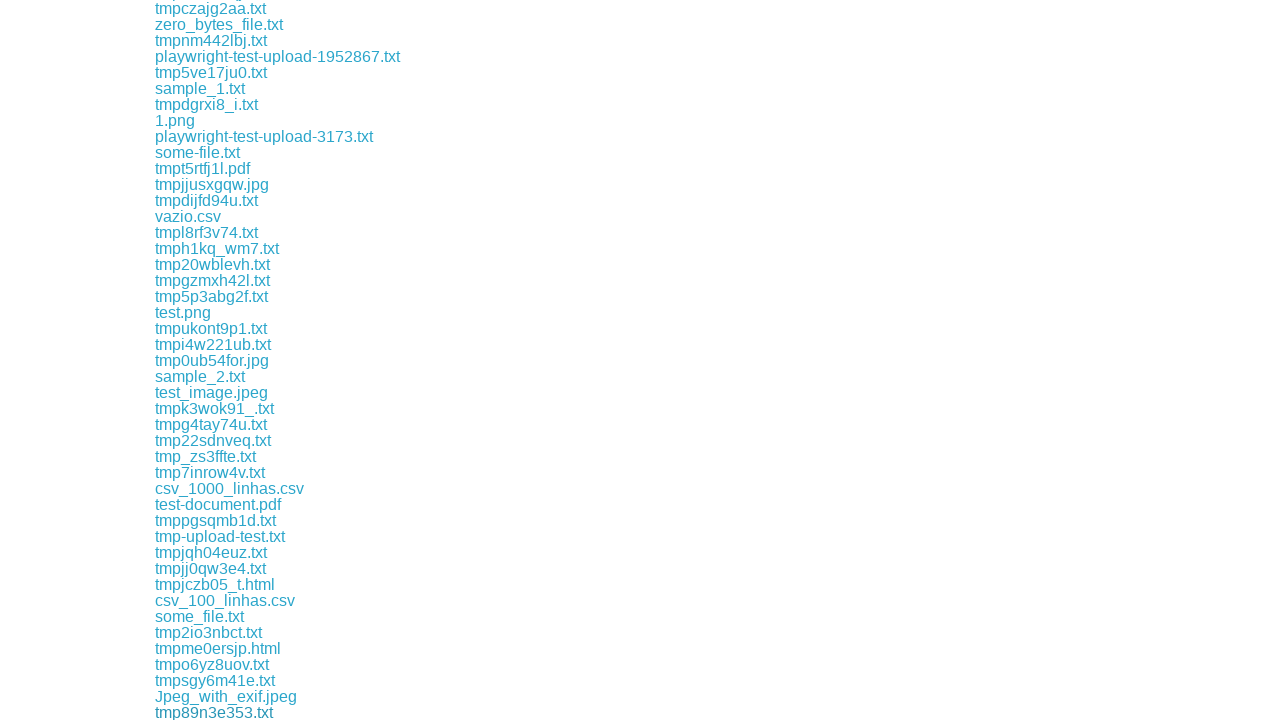

Clicked a download link at (217, 712) on div.example a >> nth=143
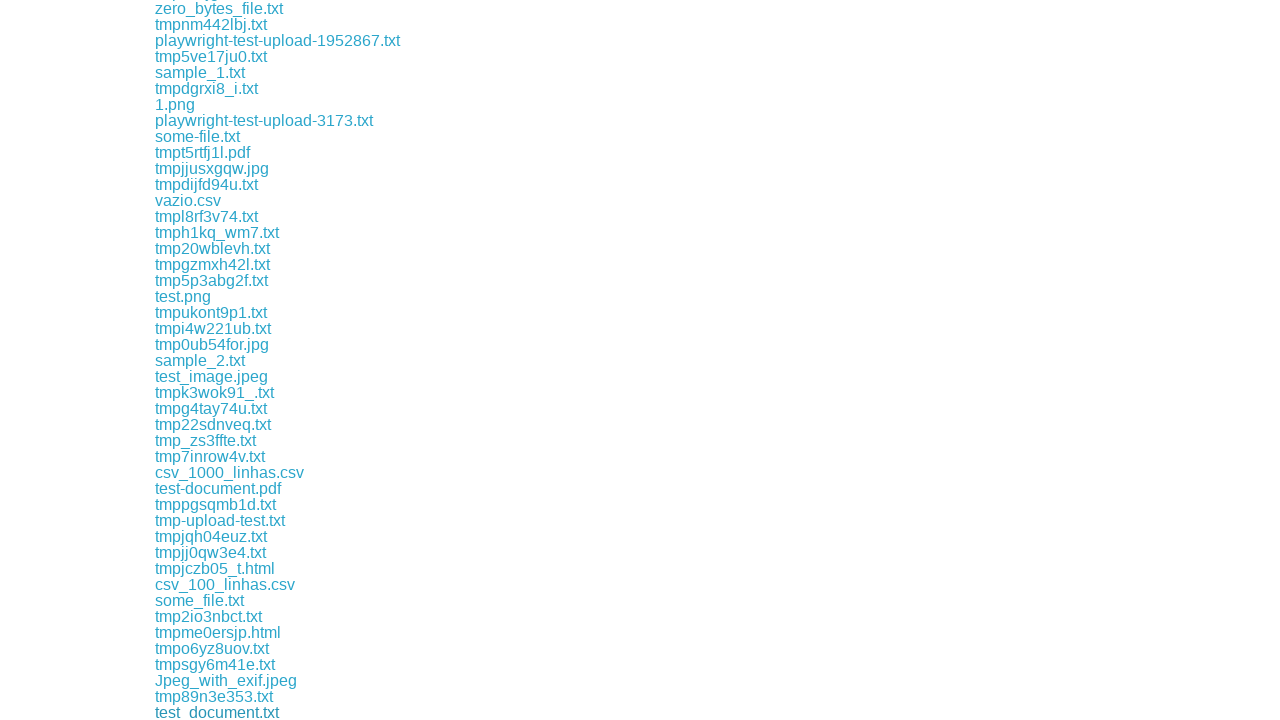

Clicked a download link at (216, 712) on div.example a >> nth=144
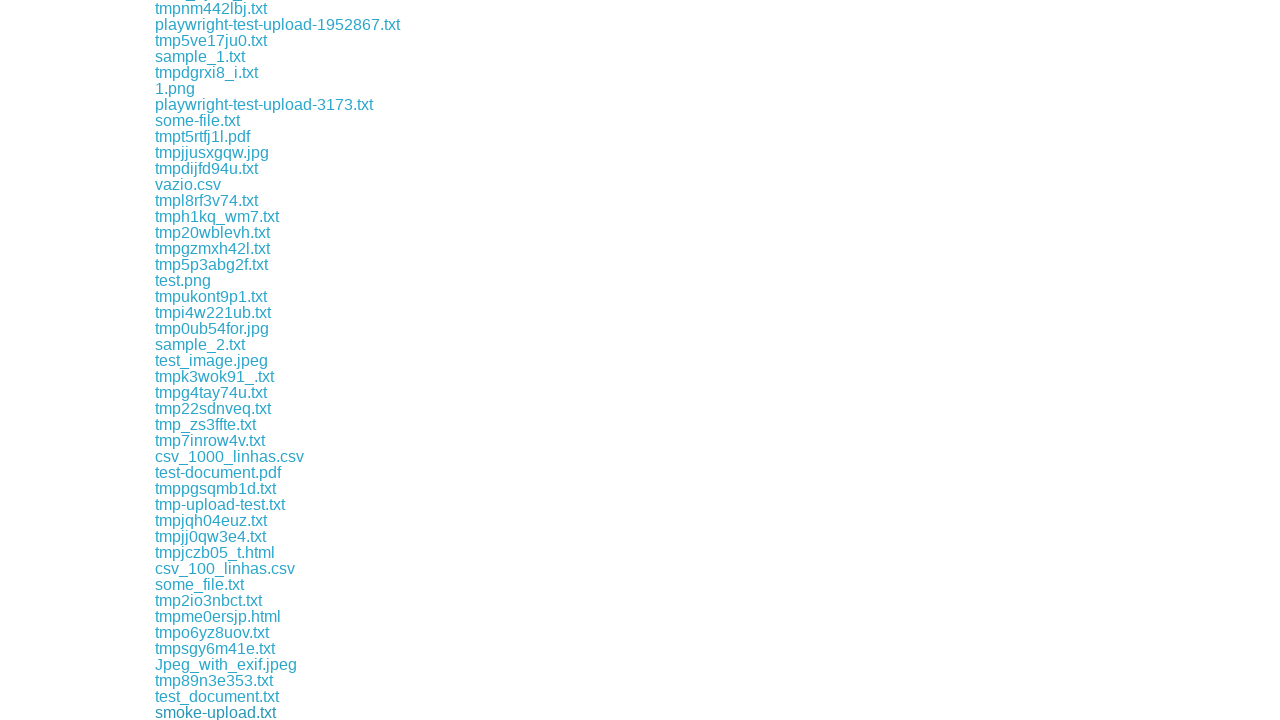

Clicked a download link at (268, 712) on div.example a >> nth=145
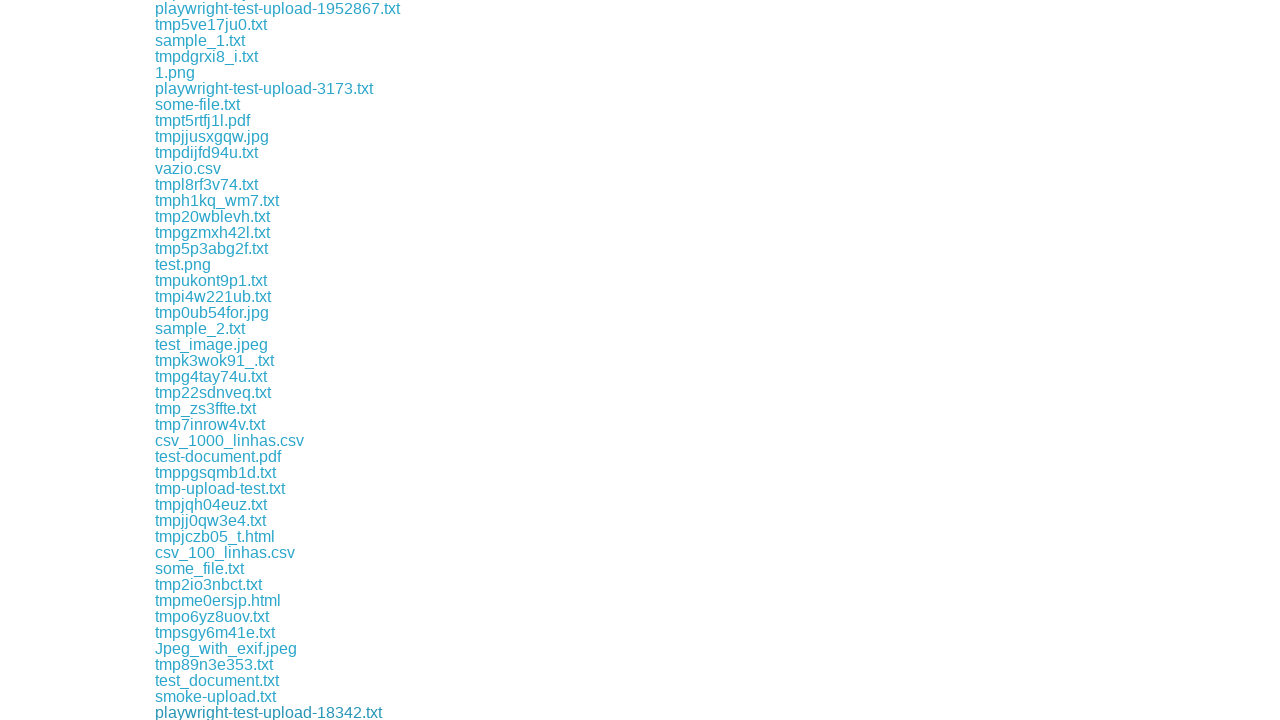

Clicked a download link at (186, 712) on div.example a >> nth=146
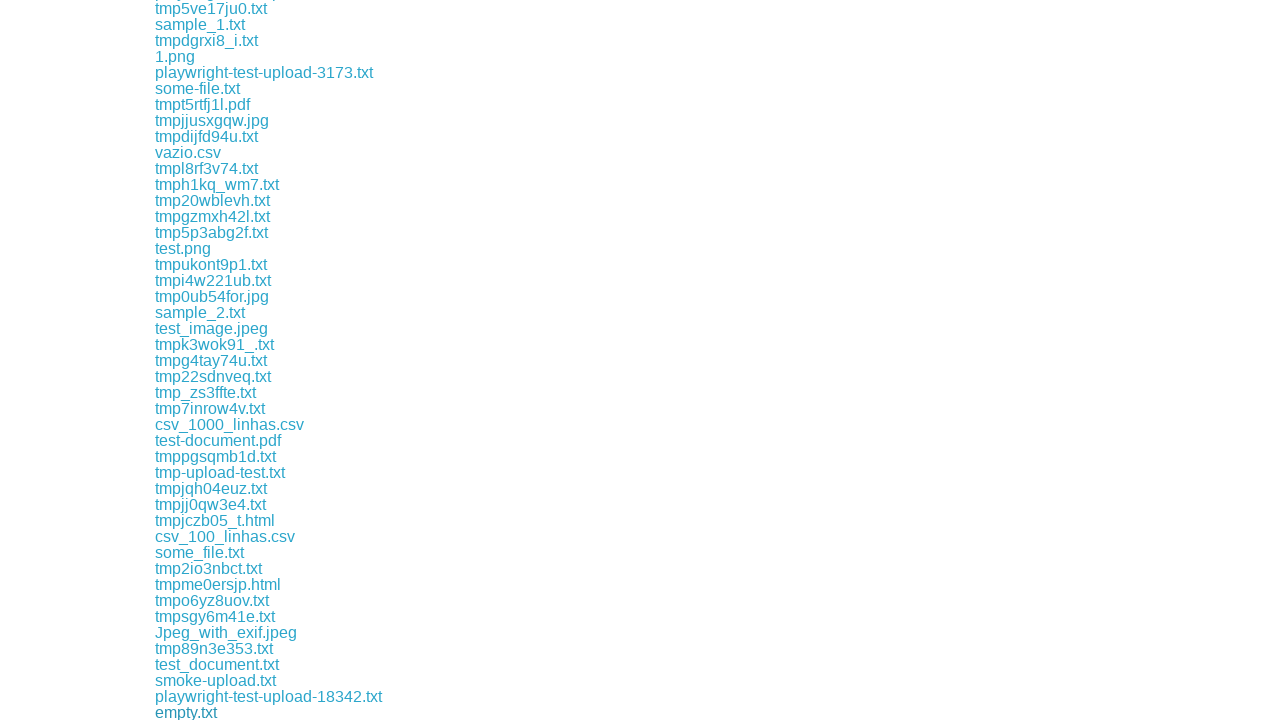

Clicked a download link at (212, 712) on div.example a >> nth=147
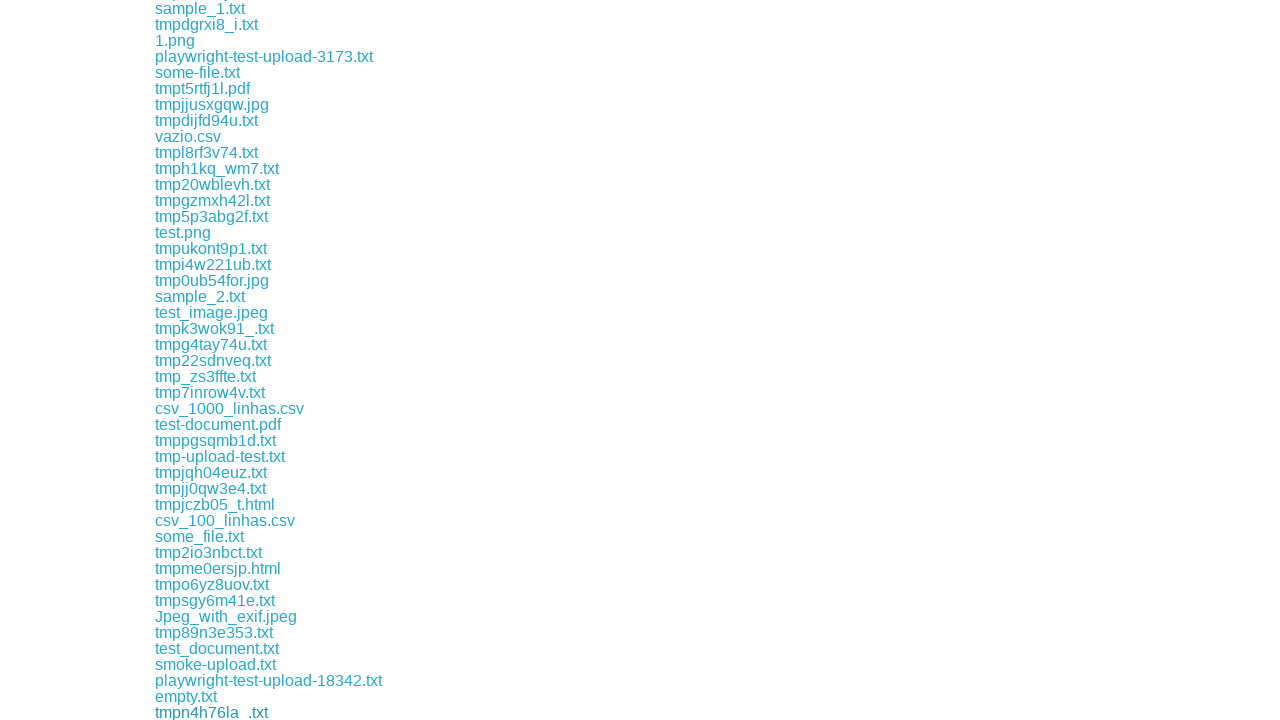

Clicked a download link at (213, 712) on div.example a >> nth=148
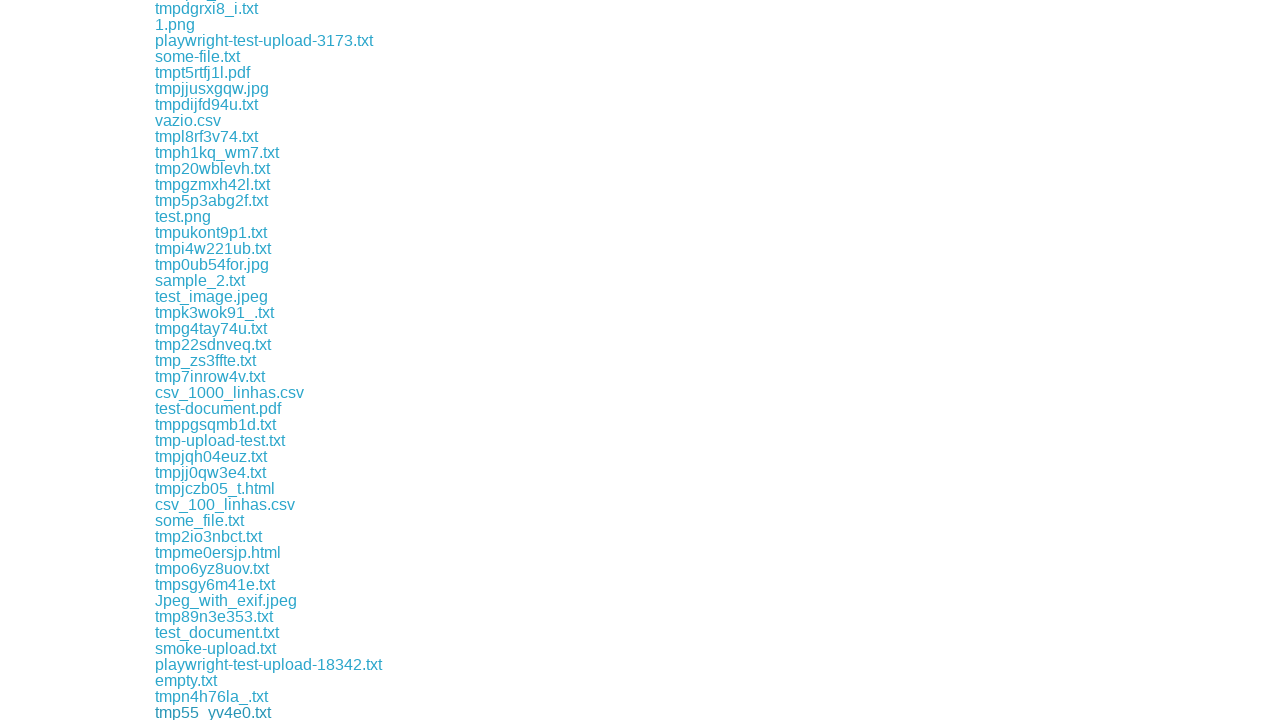

Clicked a download link at (208, 712) on div.example a >> nth=149
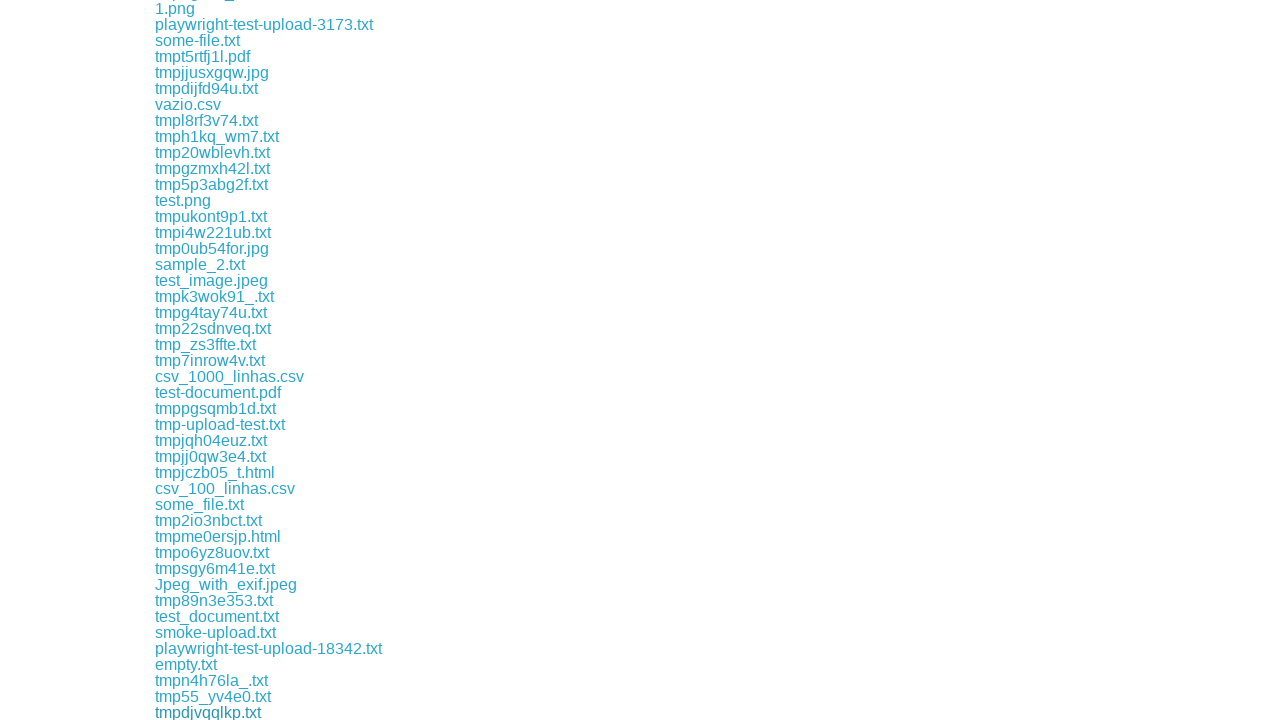

Clicked a download link at (214, 712) on div.example a >> nth=150
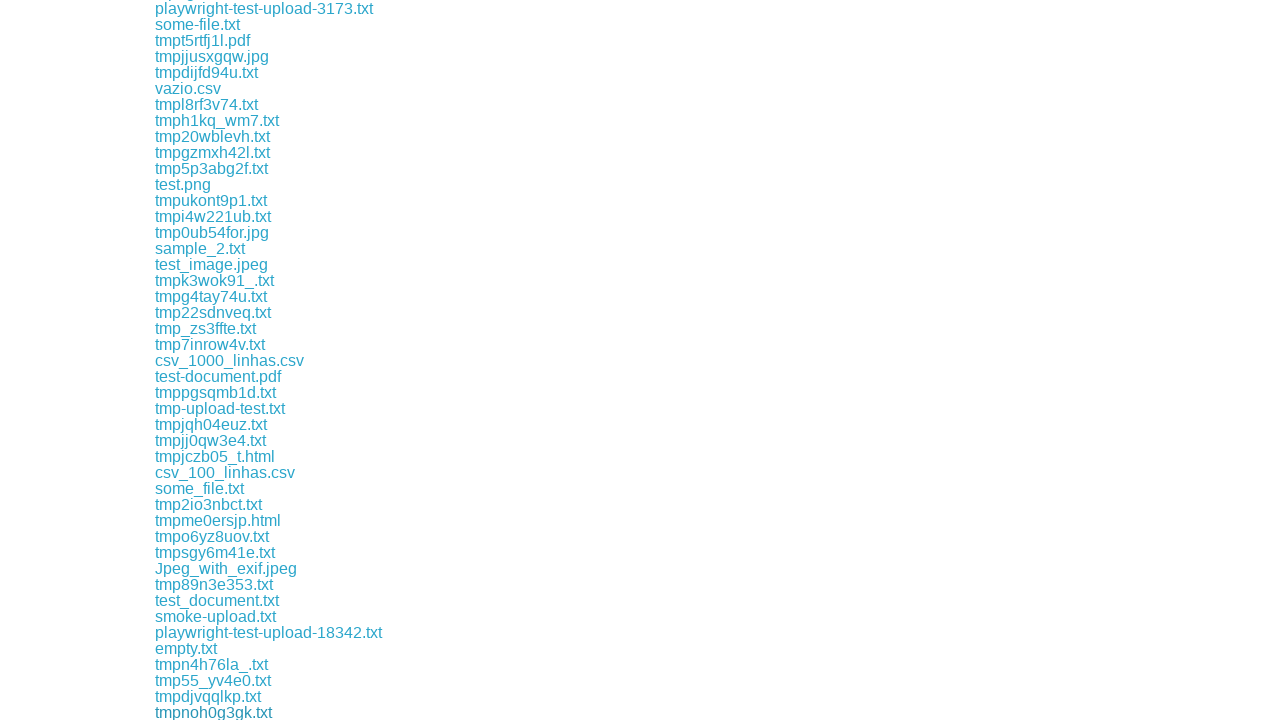

Clicked a download link at (206, 712) on div.example a >> nth=151
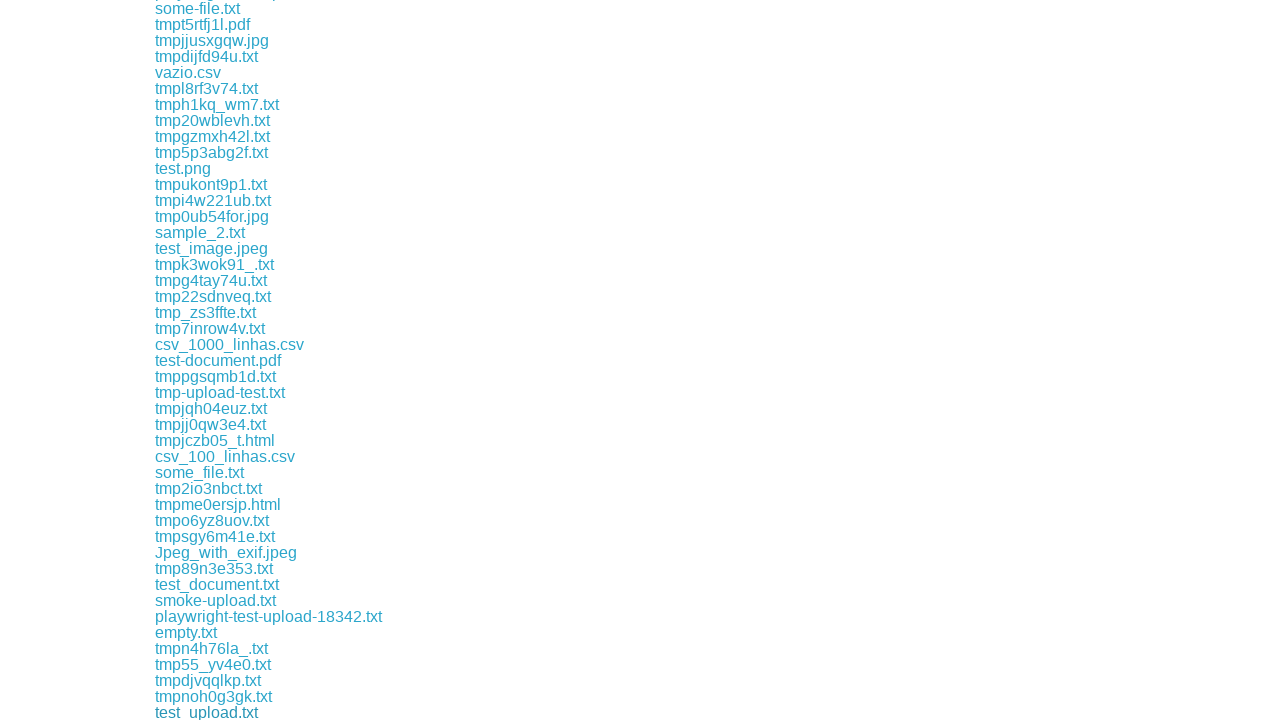

Clicked a download link at (212, 712) on div.example a >> nth=152
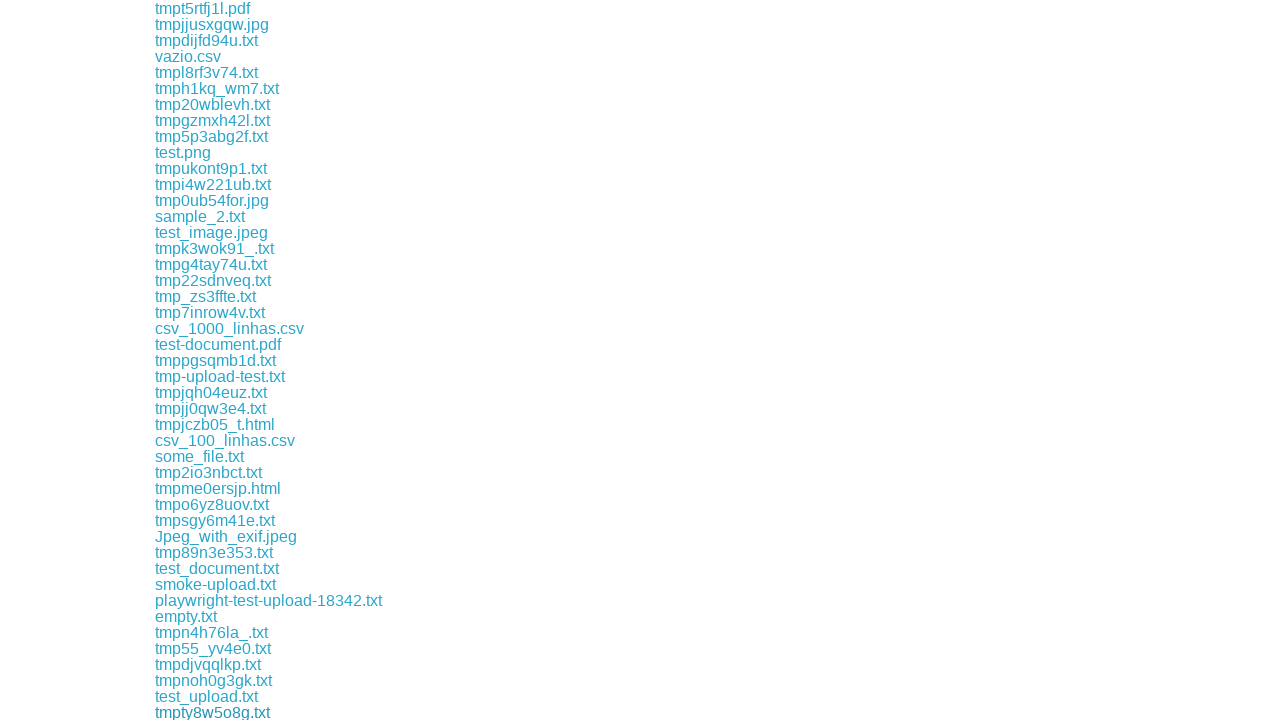

Clicked a download link at (212, 712) on div.example a >> nth=153
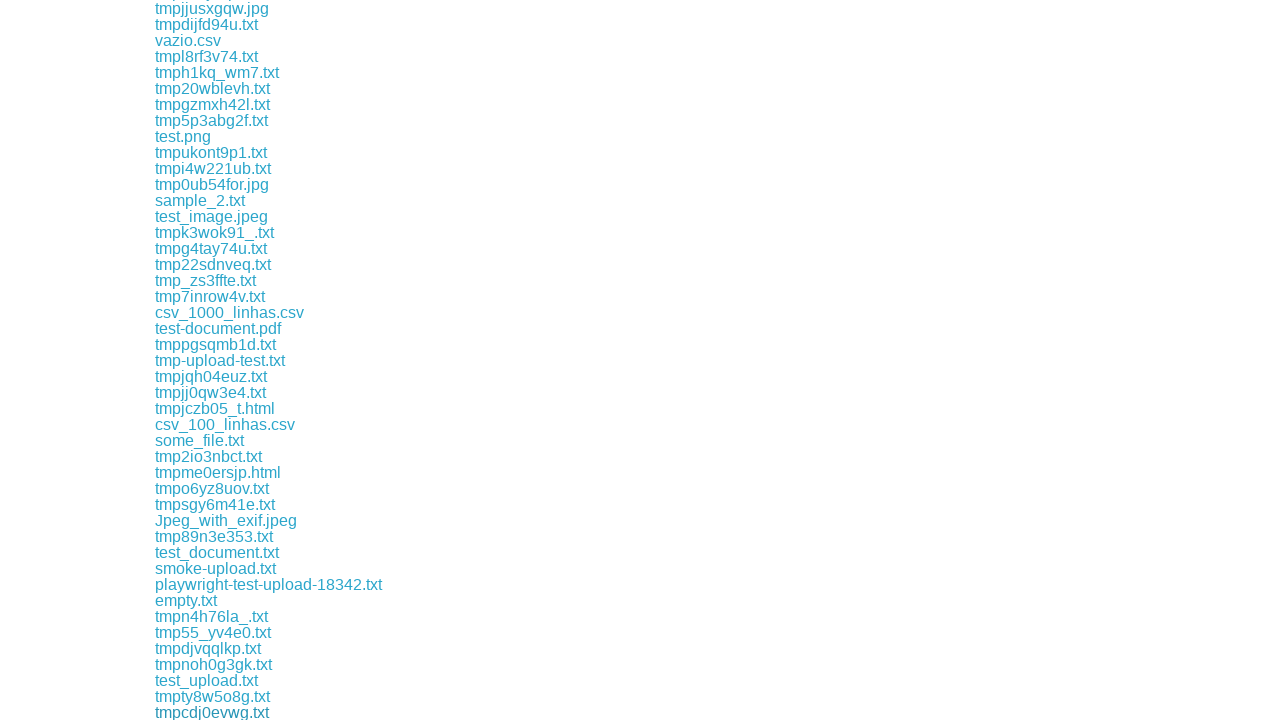

Clicked a download link at (215, 712) on div.example a >> nth=154
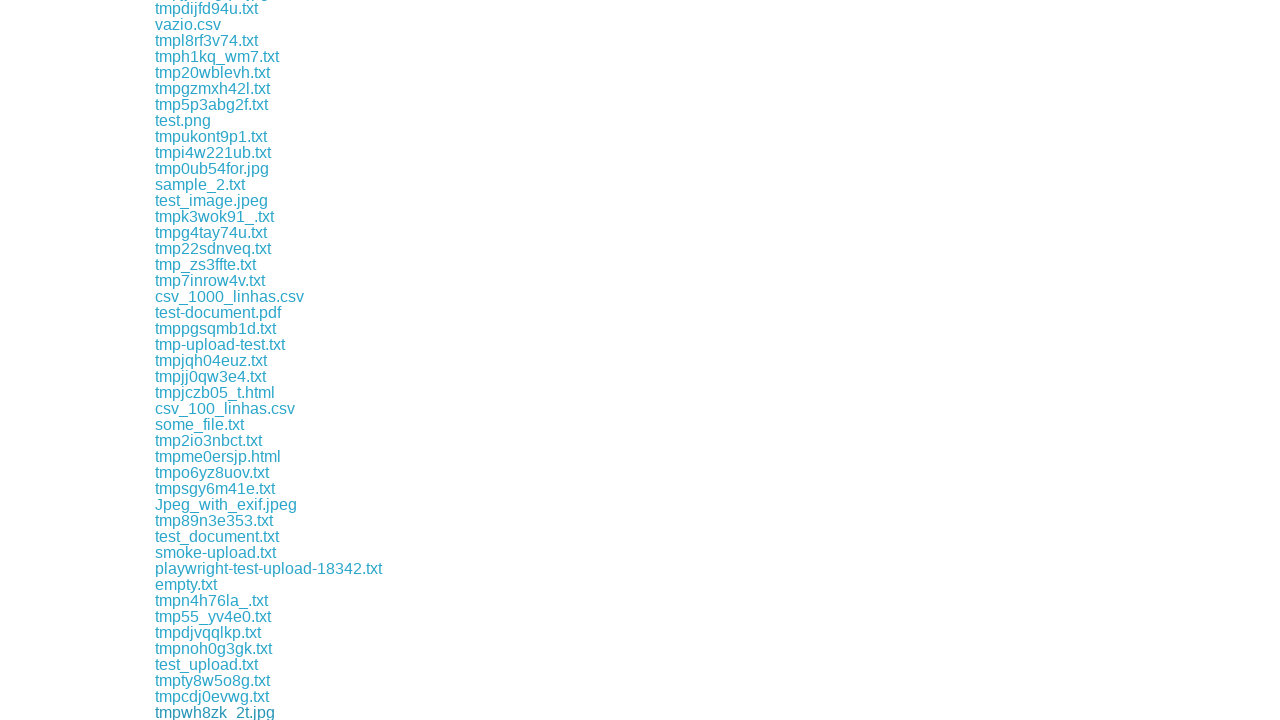

Clicked a download link at (221, 712) on div.example a >> nth=155
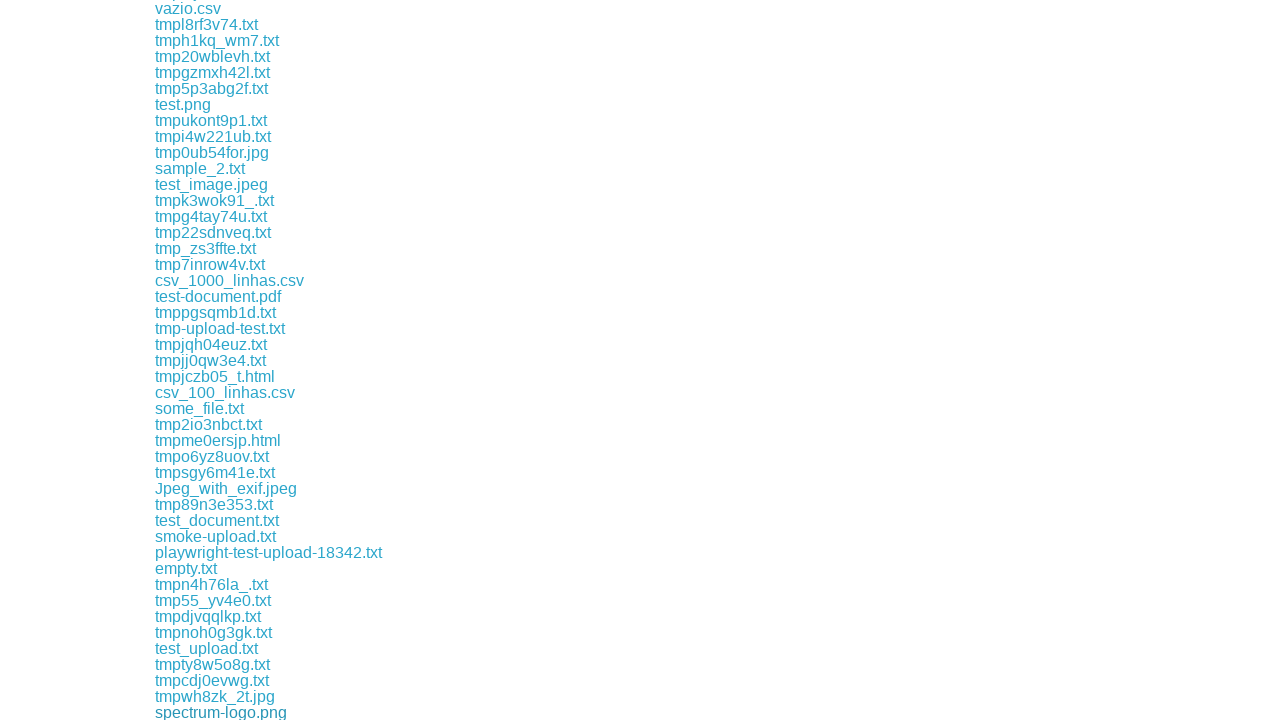

Clicked a download link at (210, 712) on div.example a >> nth=156
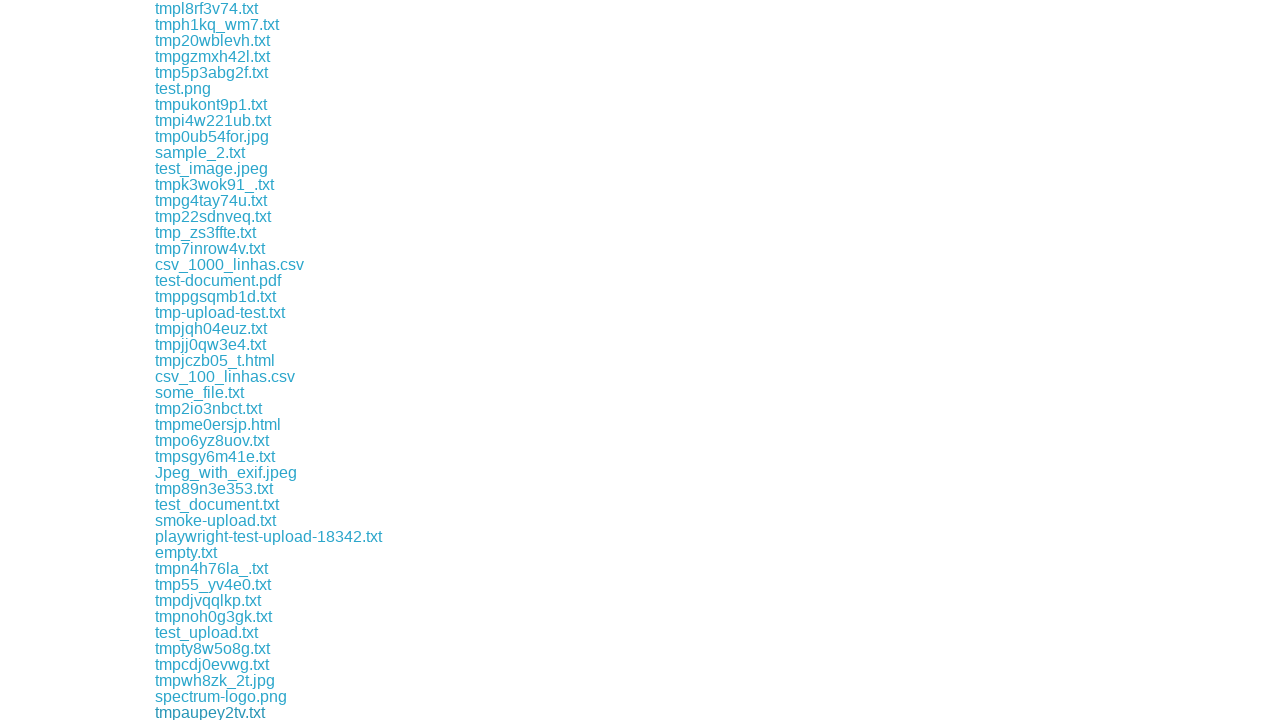

Clicked a download link at (210, 712) on div.example a >> nth=157
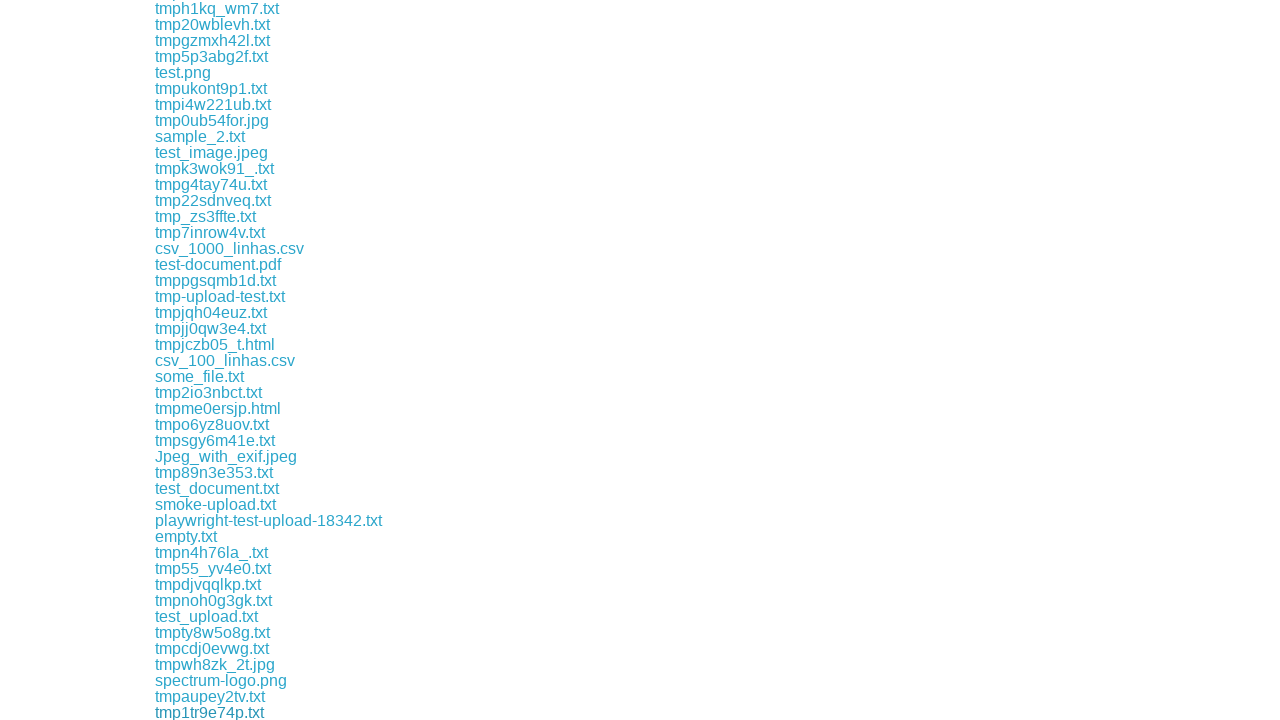

Clicked a download link at (211, 712) on div.example a >> nth=158
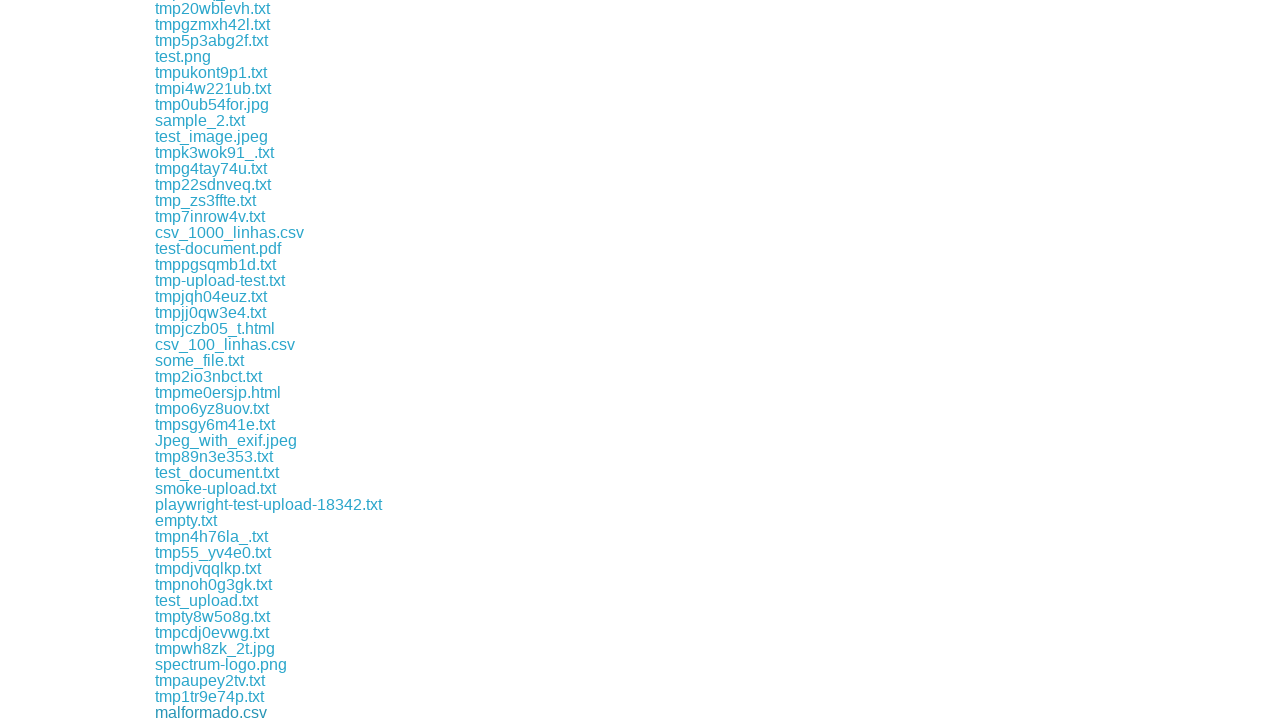

Clicked a download link at (212, 712) on div.example a >> nth=159
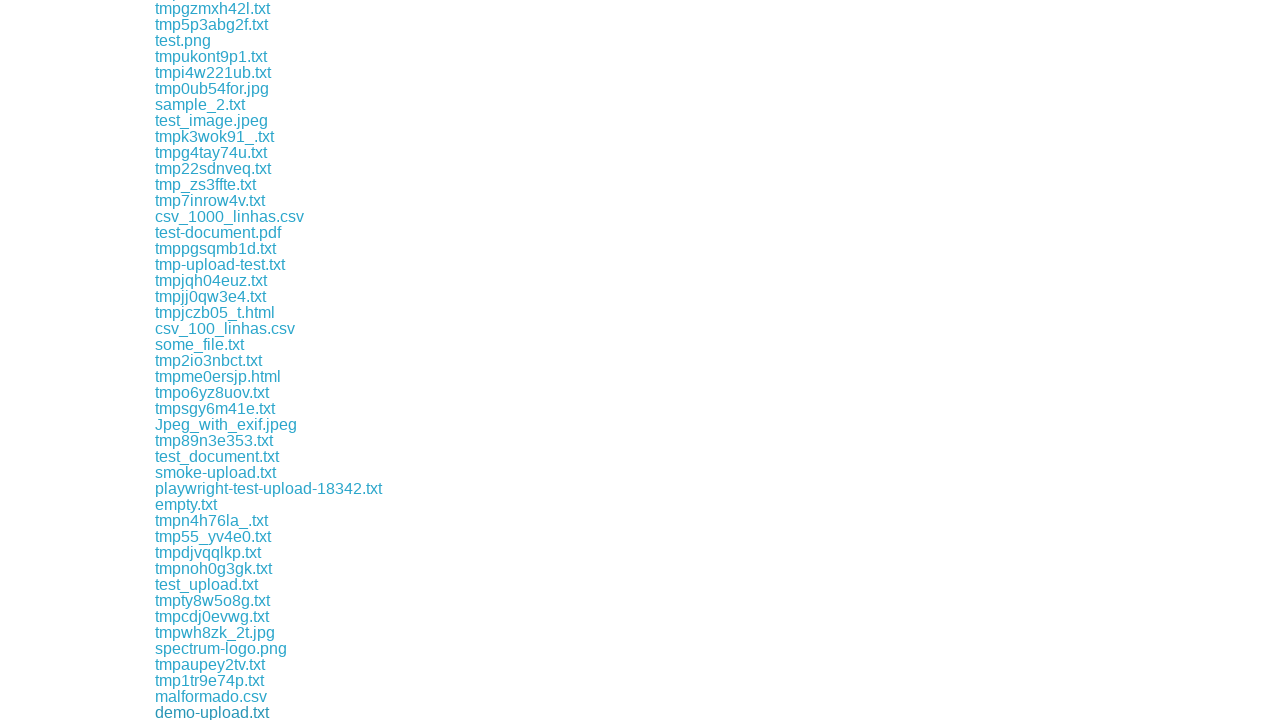

Clicked a download link at (198, 712) on div.example a >> nth=160
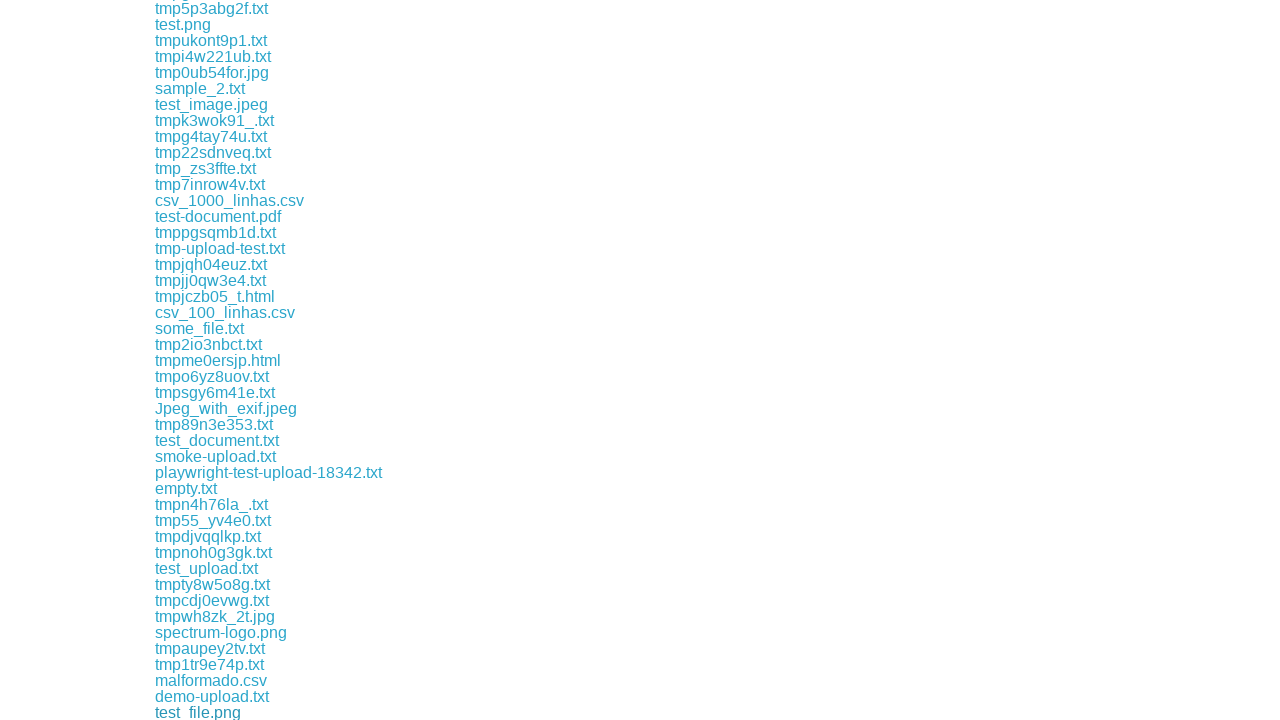

Clicked a download link at (208, 712) on div.example a >> nth=161
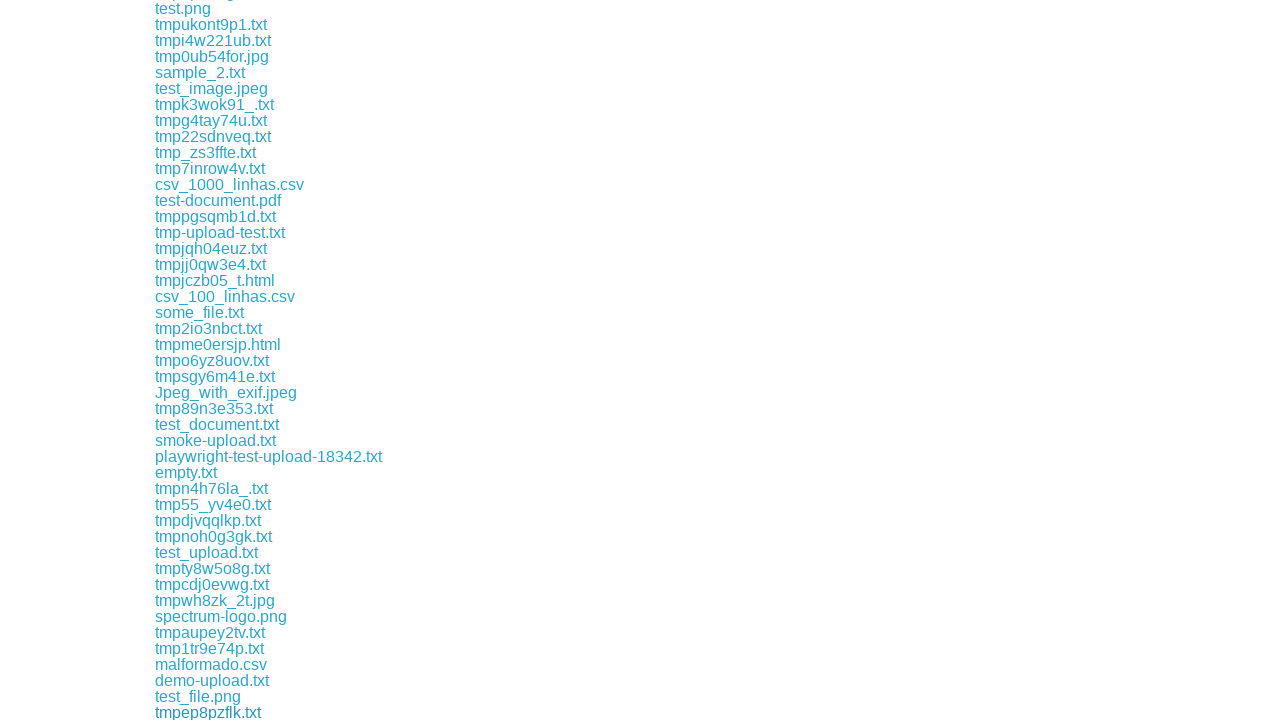

Clicked a download link at (206, 712) on div.example a >> nth=162
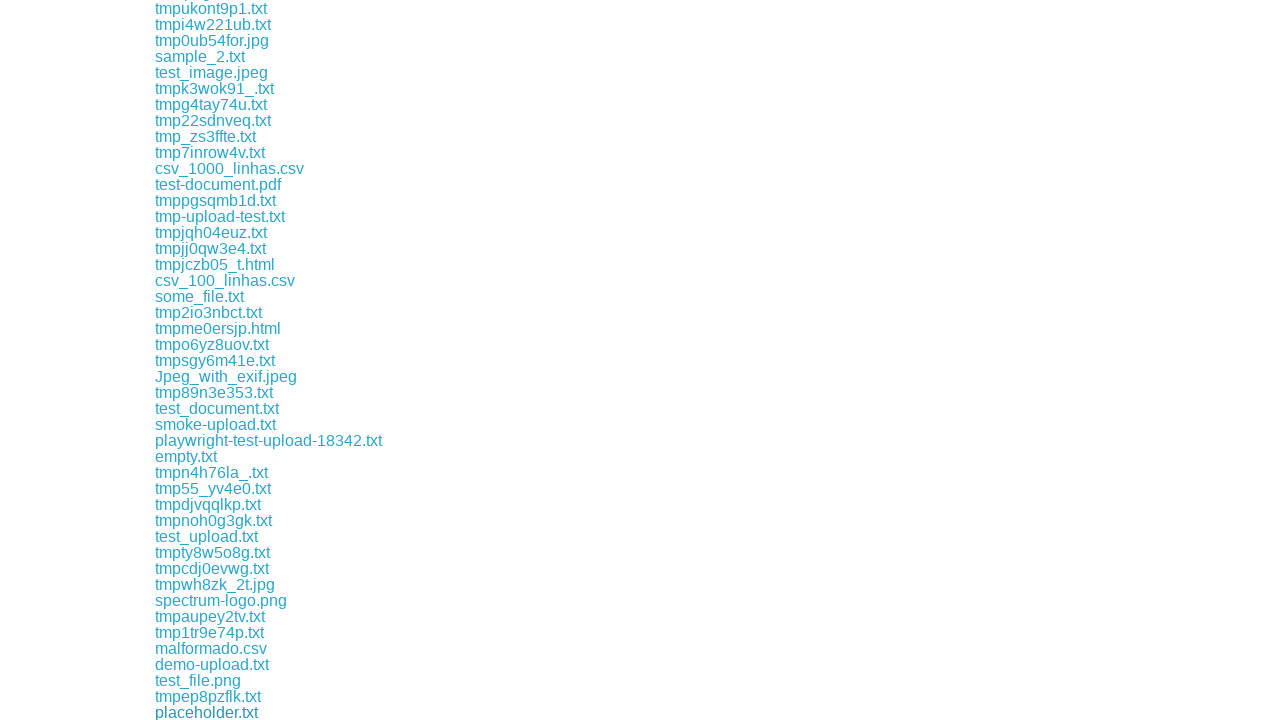

Clicked a download link at (210, 712) on div.example a >> nth=163
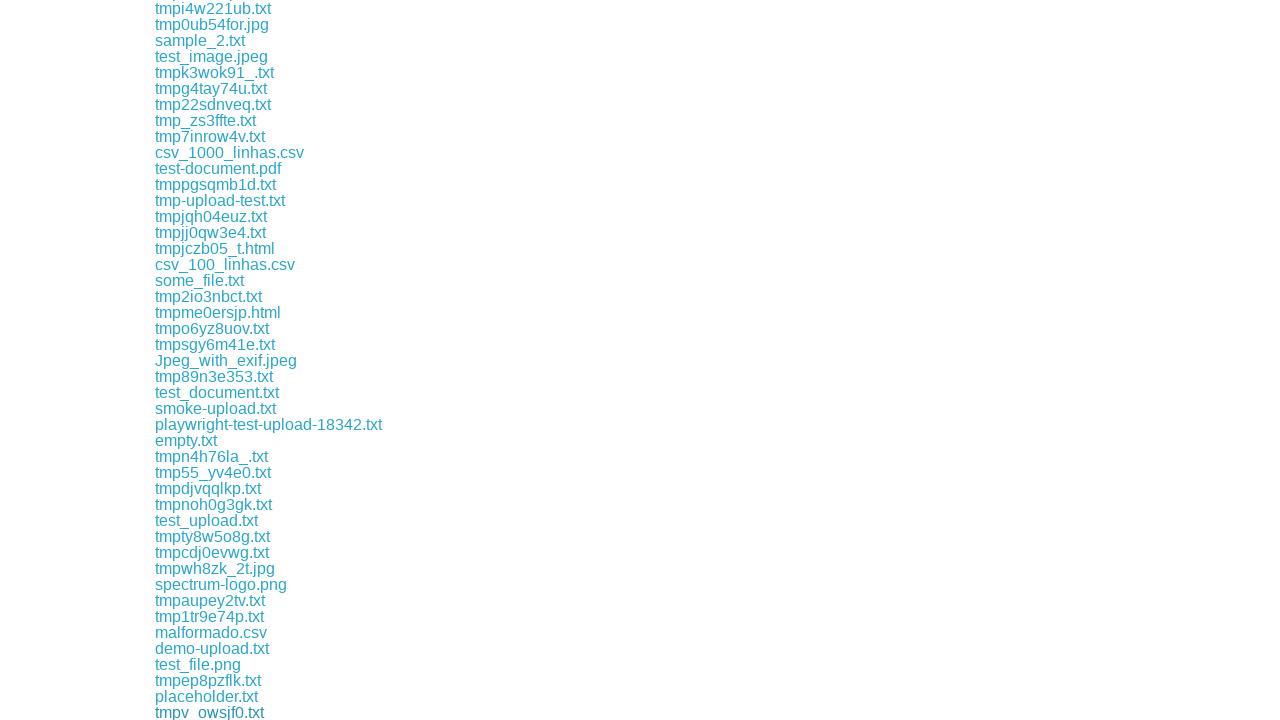

Clicked a download link at (211, 712) on div.example a >> nth=164
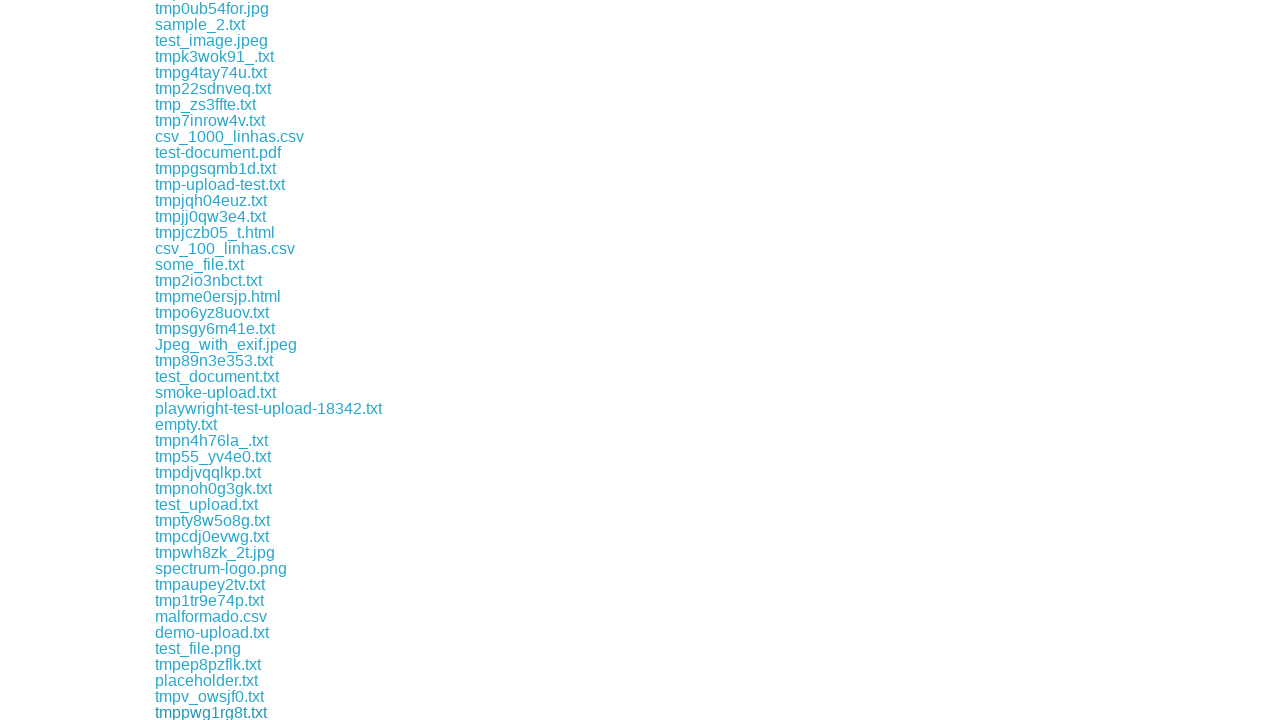

Clicked a download link at (208, 712) on div.example a >> nth=165
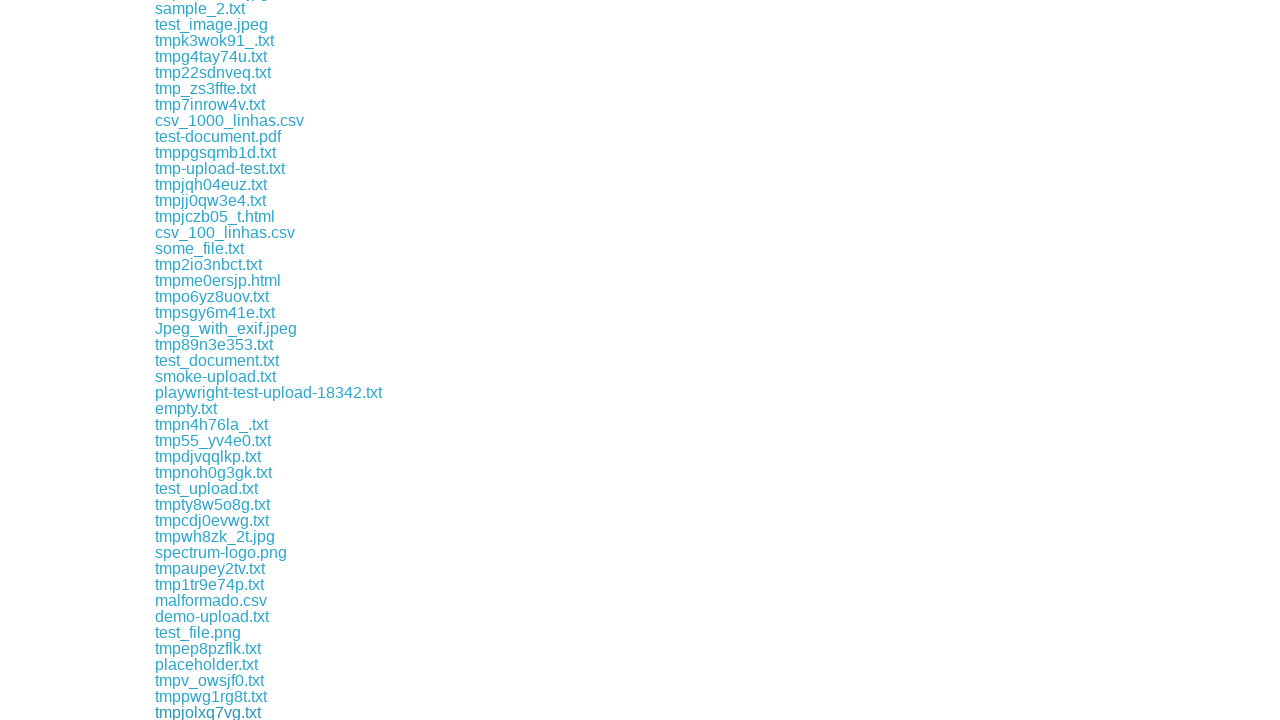

Clicked a download link at (278, 712) on div.example a >> nth=166
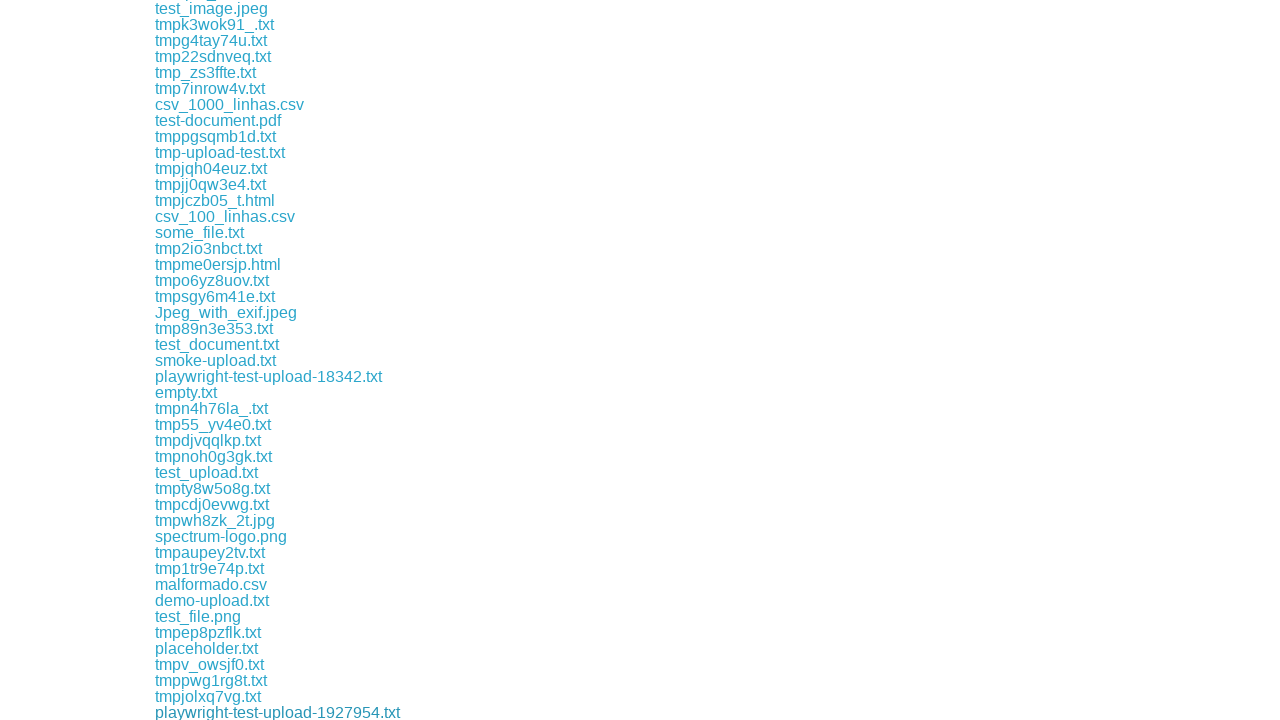

Clicked a download link at (212, 712) on div.example a >> nth=167
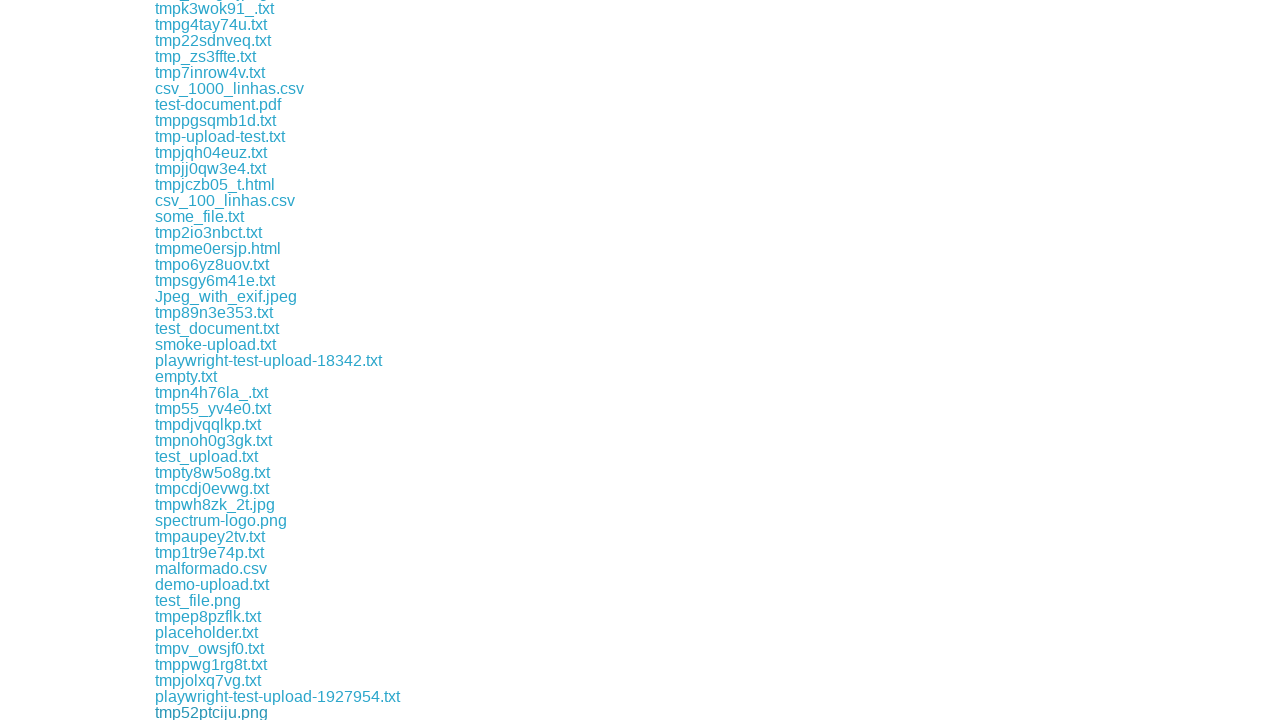

Clicked a download link at (212, 712) on div.example a >> nth=168
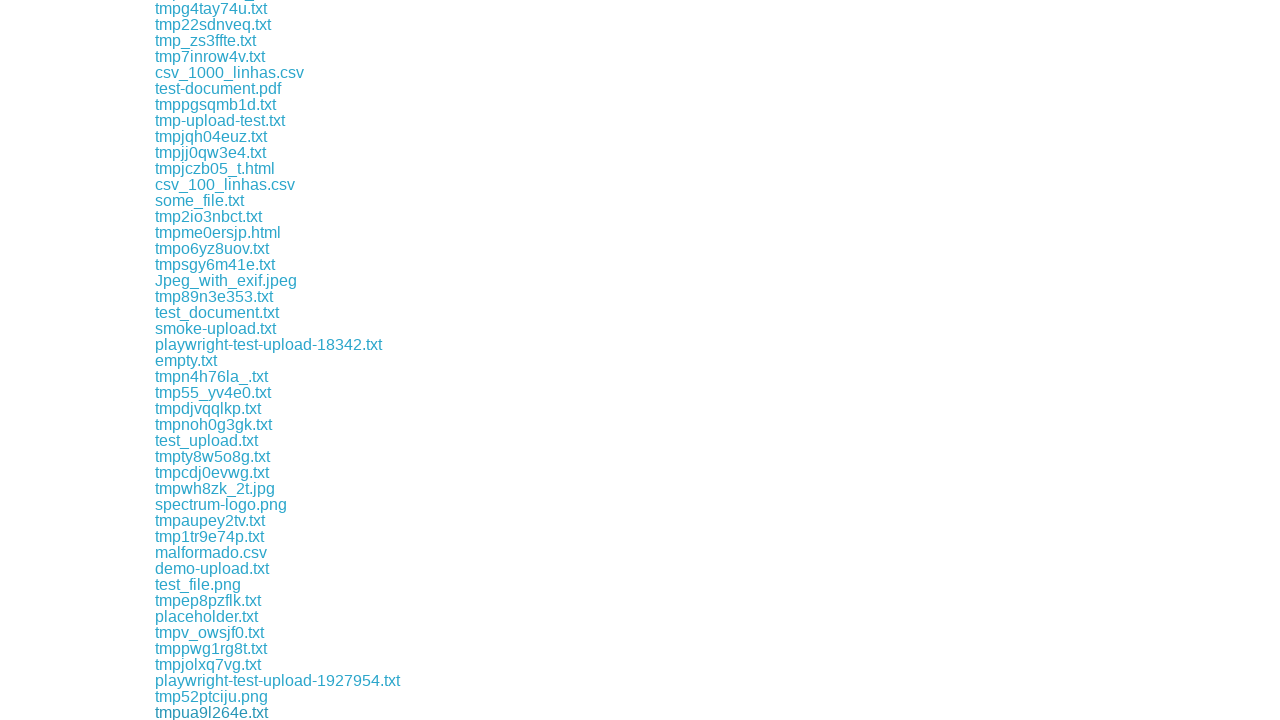

Clicked a download link at (219, 712) on div.example a >> nth=169
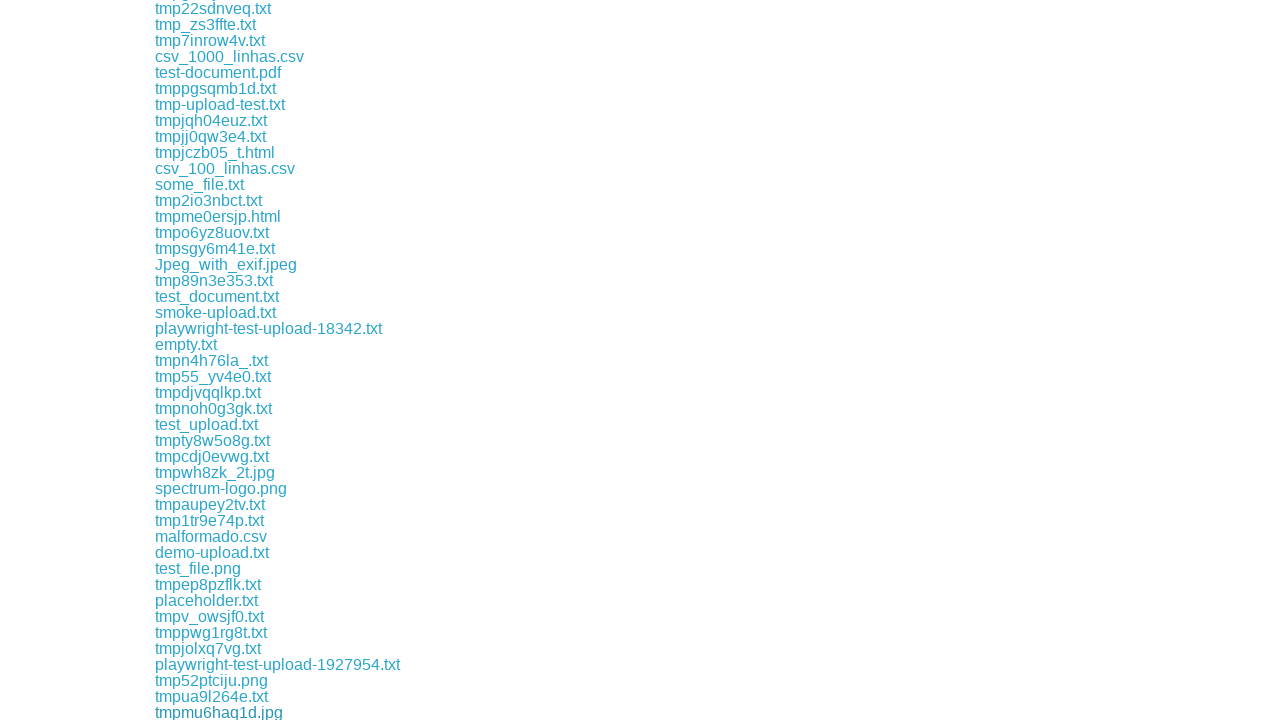

Clicked a download link at (215, 712) on div.example a >> nth=170
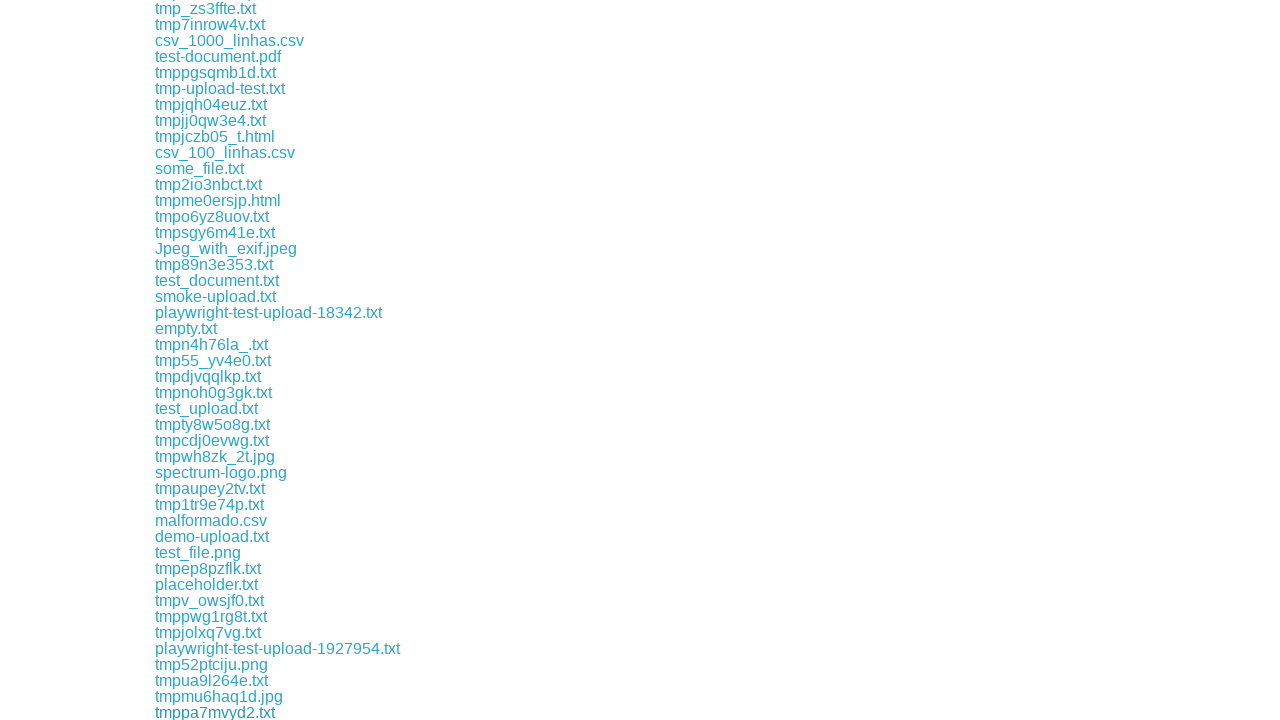

Clicked a download link at (214, 712) on div.example a >> nth=171
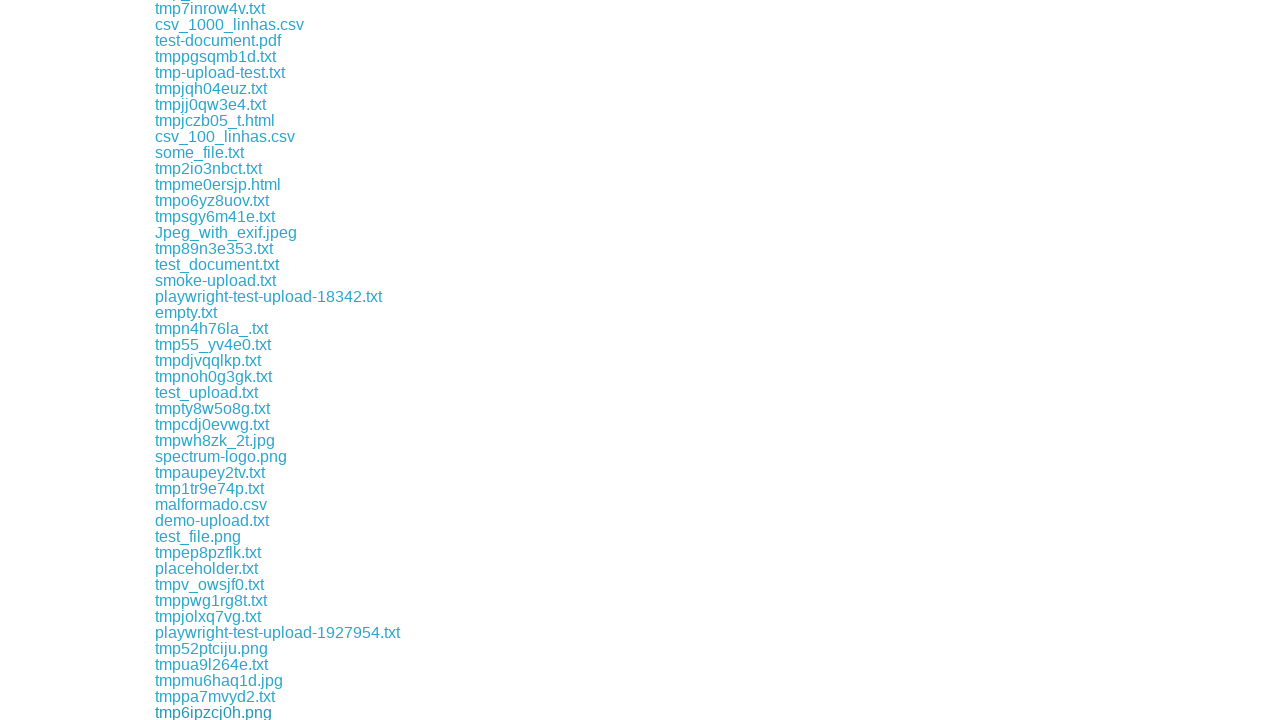

Clicked a download link at (216, 712) on div.example a >> nth=172
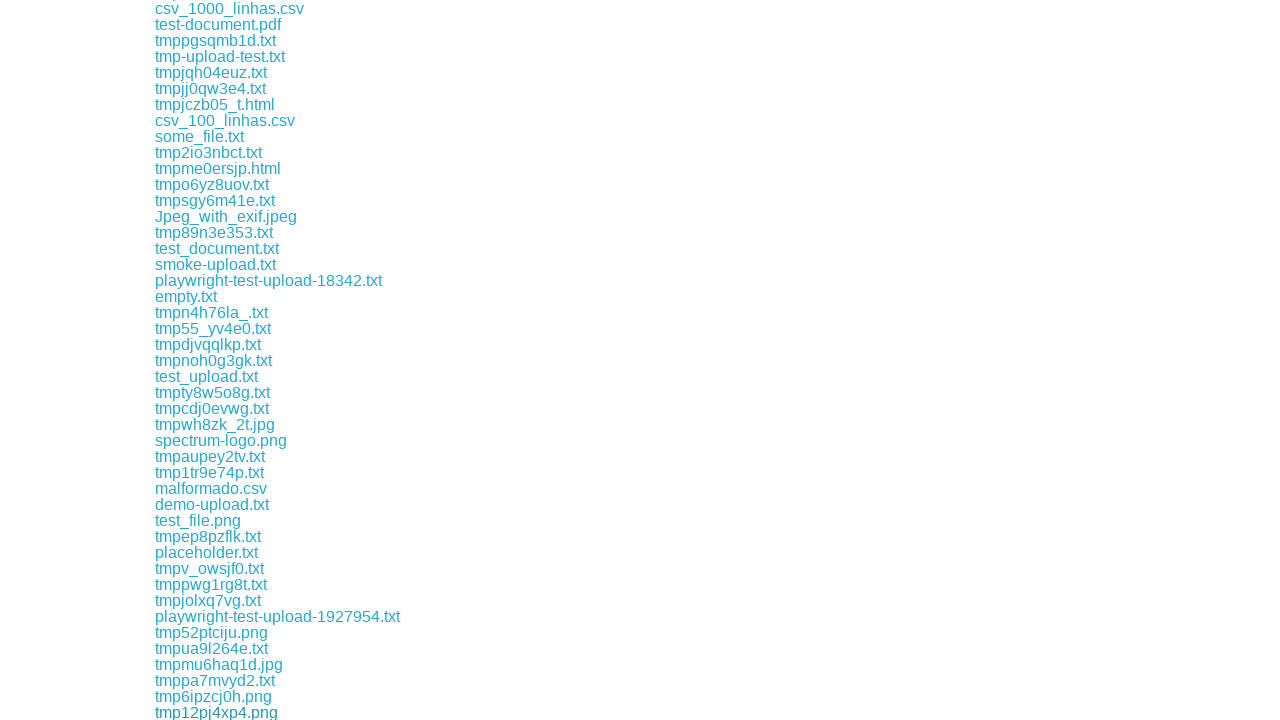

Clicked a download link at (212, 712) on div.example a >> nth=173
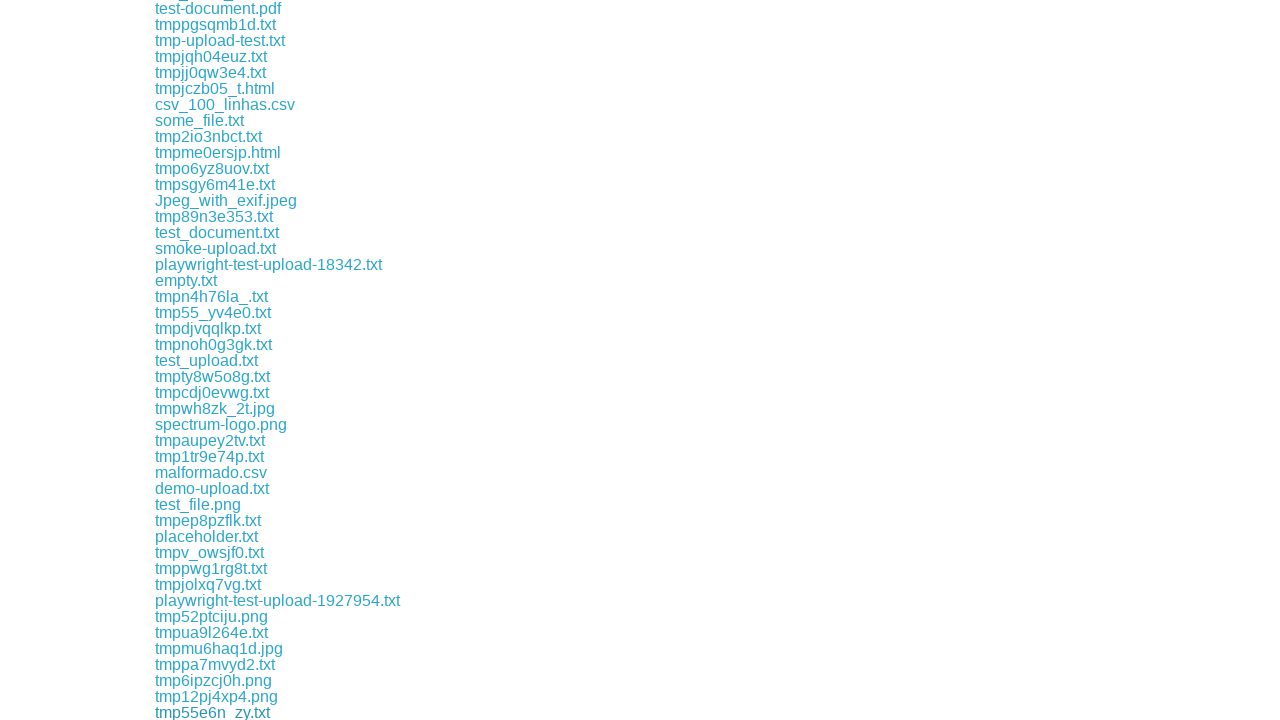

Clicked a download link at (196, 712) on div.example a >> nth=174
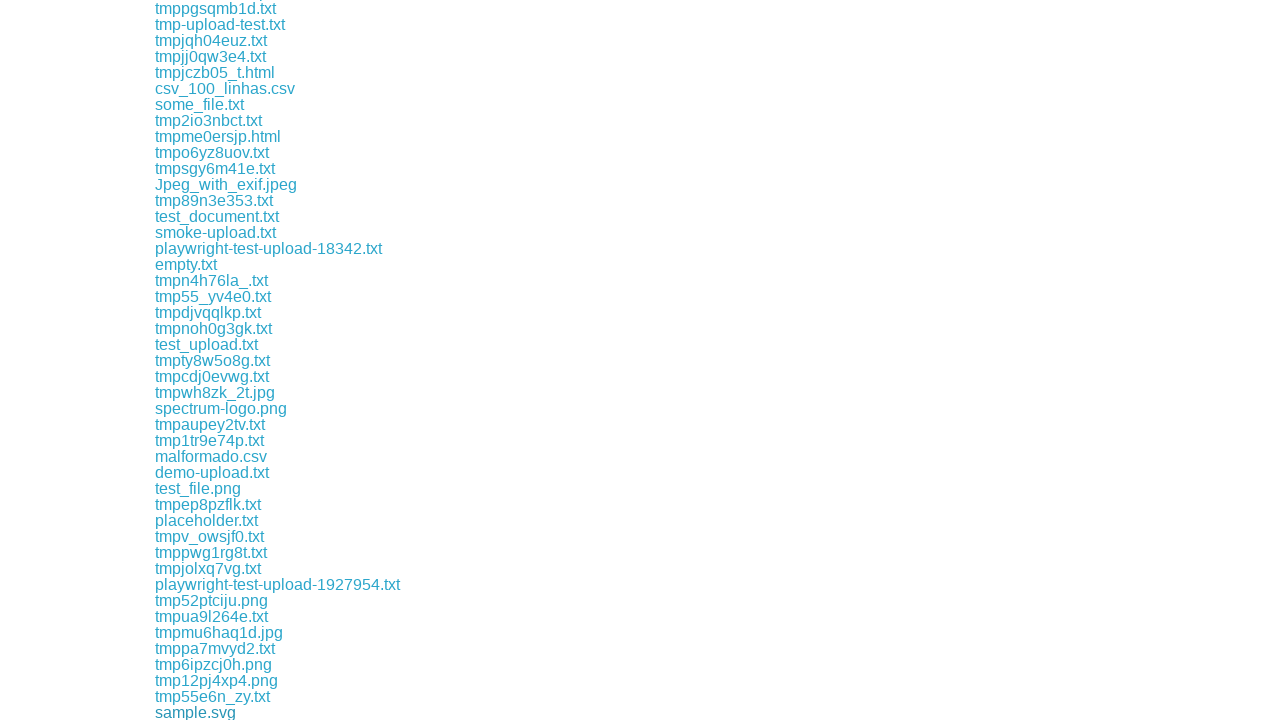

Clicked a download link at (210, 712) on div.example a >> nth=175
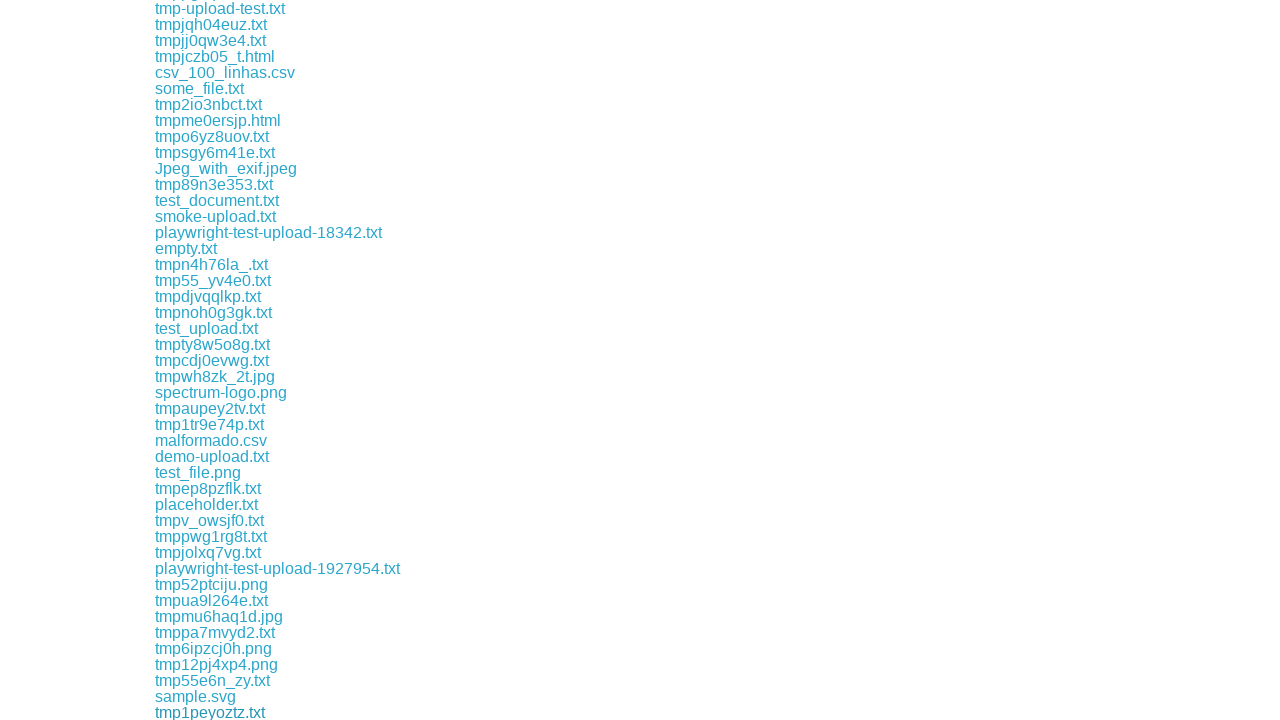

Clicked a download link at (221, 712) on div.example a >> nth=176
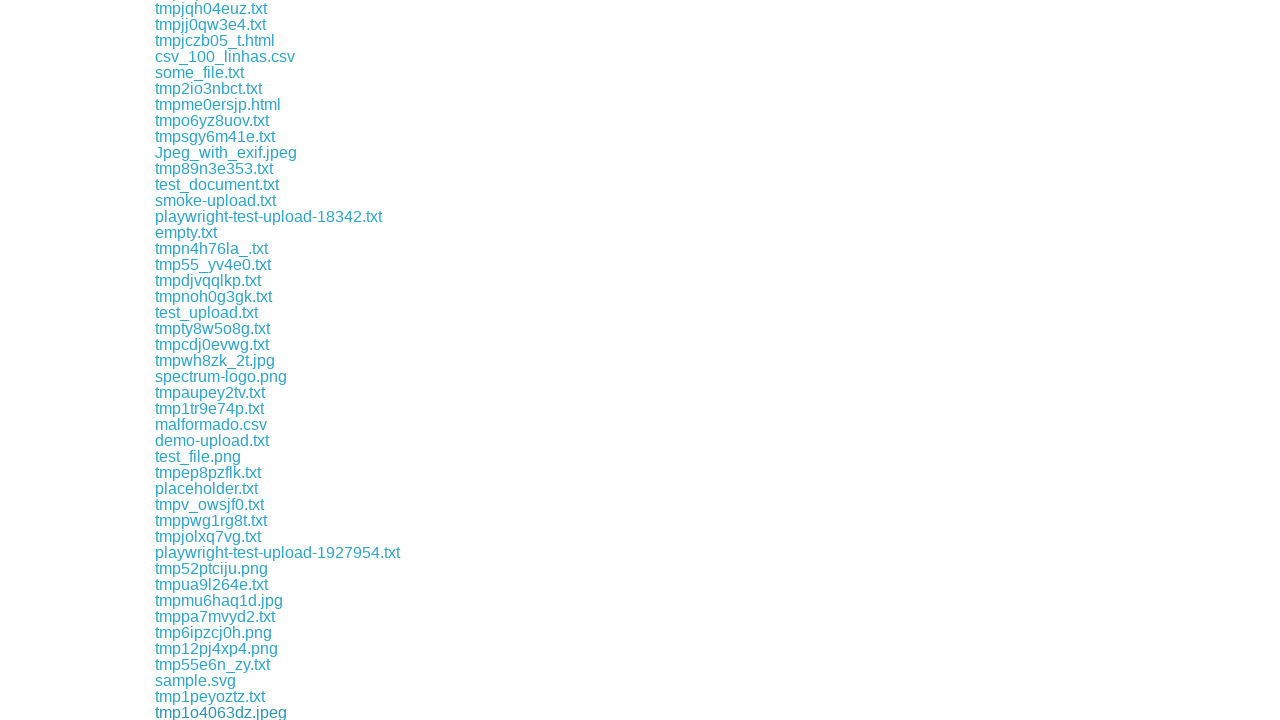

Clicked a download link at (208, 712) on div.example a >> nth=177
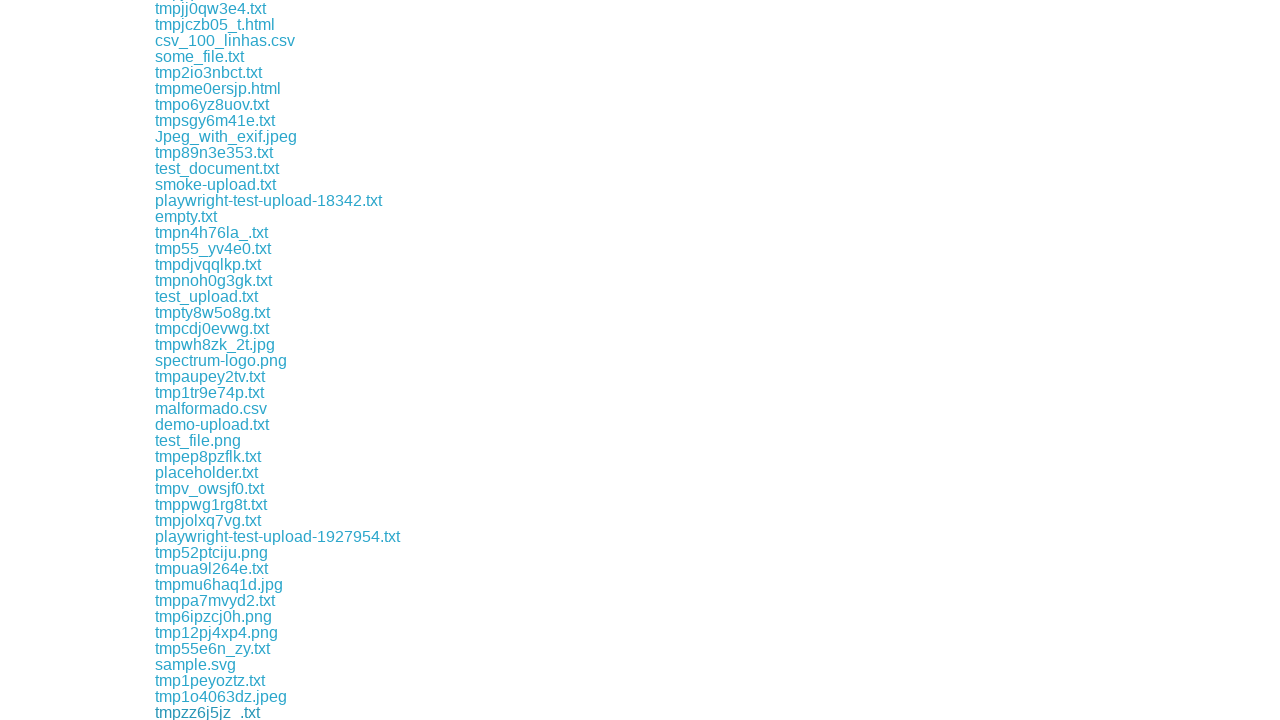

Clicked a download link at (209, 712) on div.example a >> nth=178
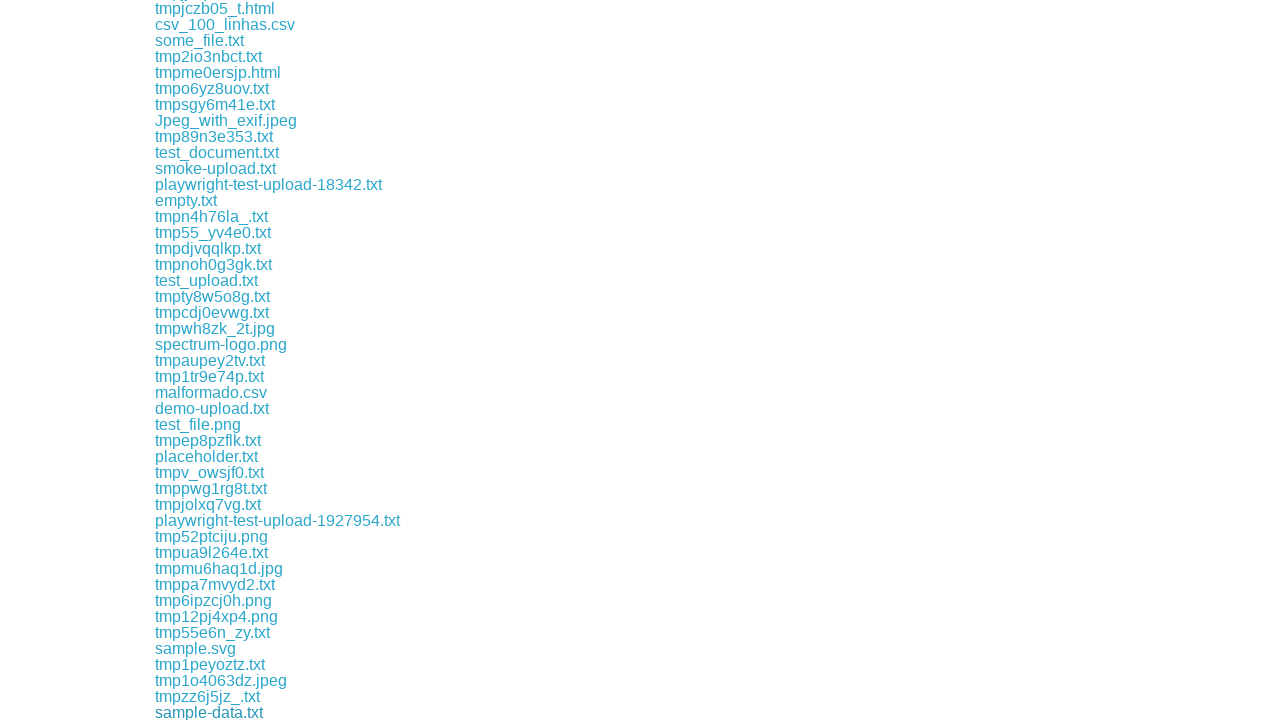

Clicked a download link at (208, 712) on div.example a >> nth=179
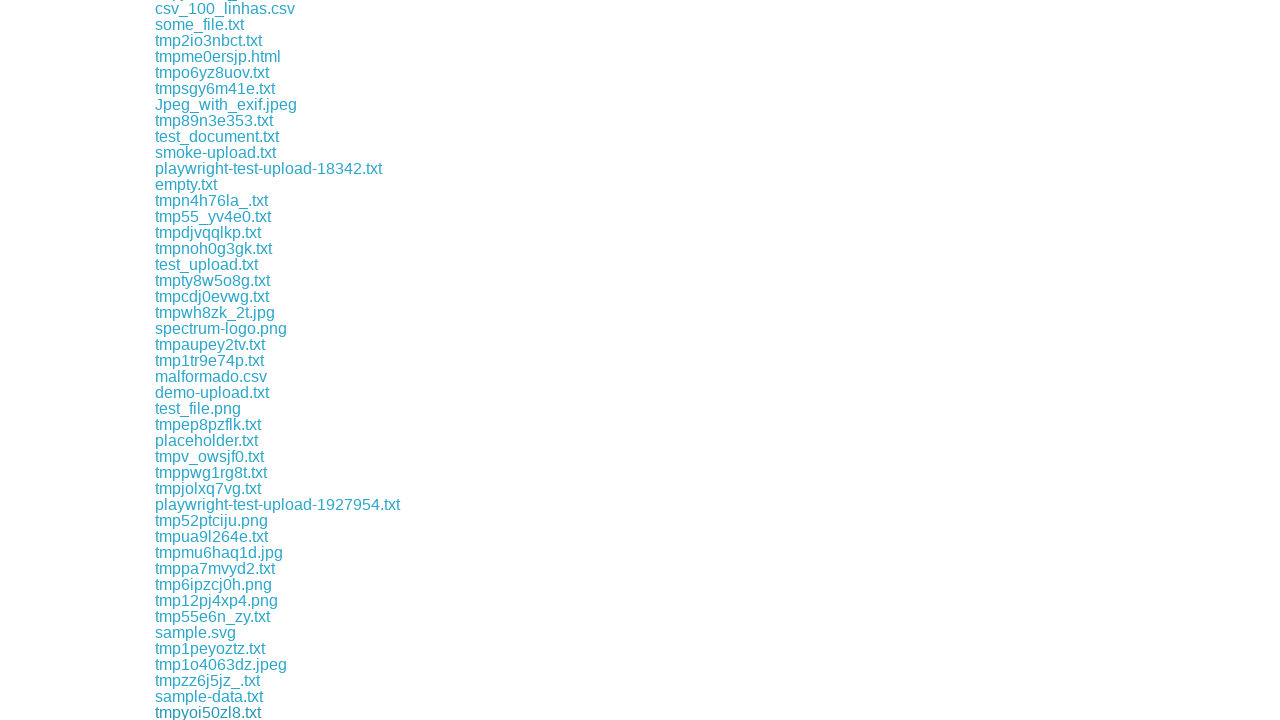

Clicked a download link at (215, 712) on div.example a >> nth=180
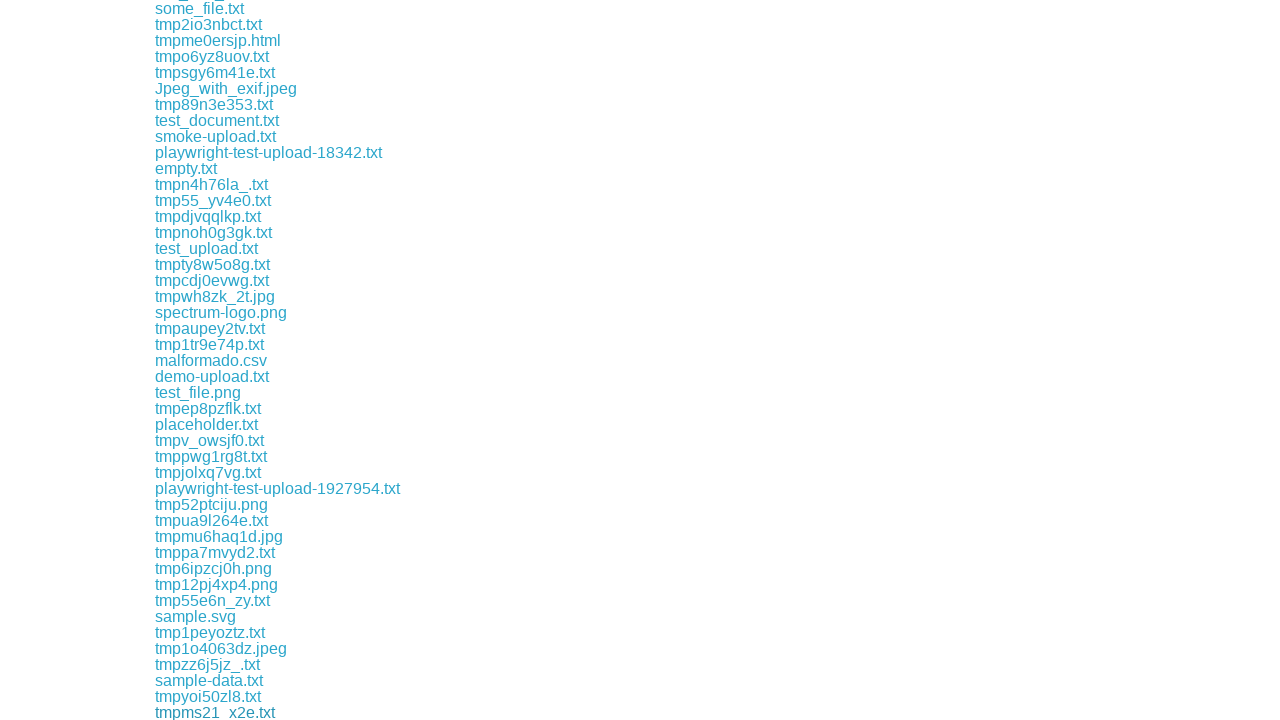

Clicked a download link at (214, 712) on div.example a >> nth=181
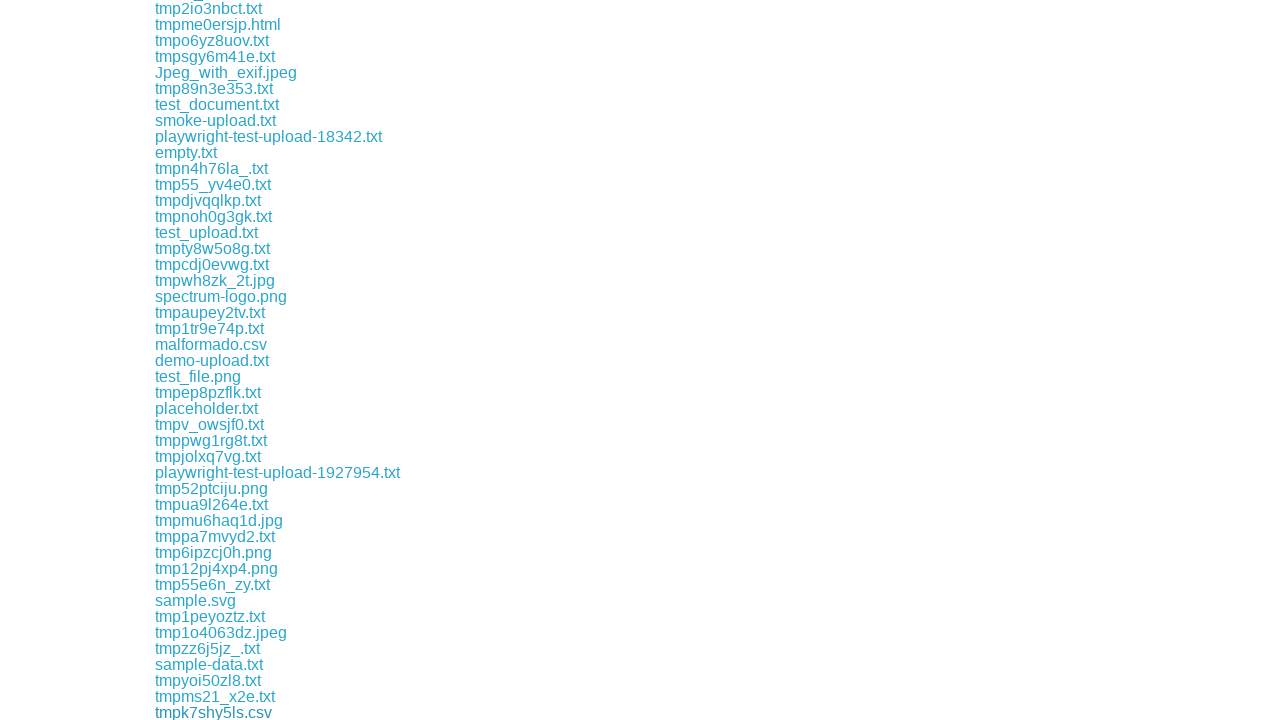

Clicked a download link at (214, 712) on div.example a >> nth=182
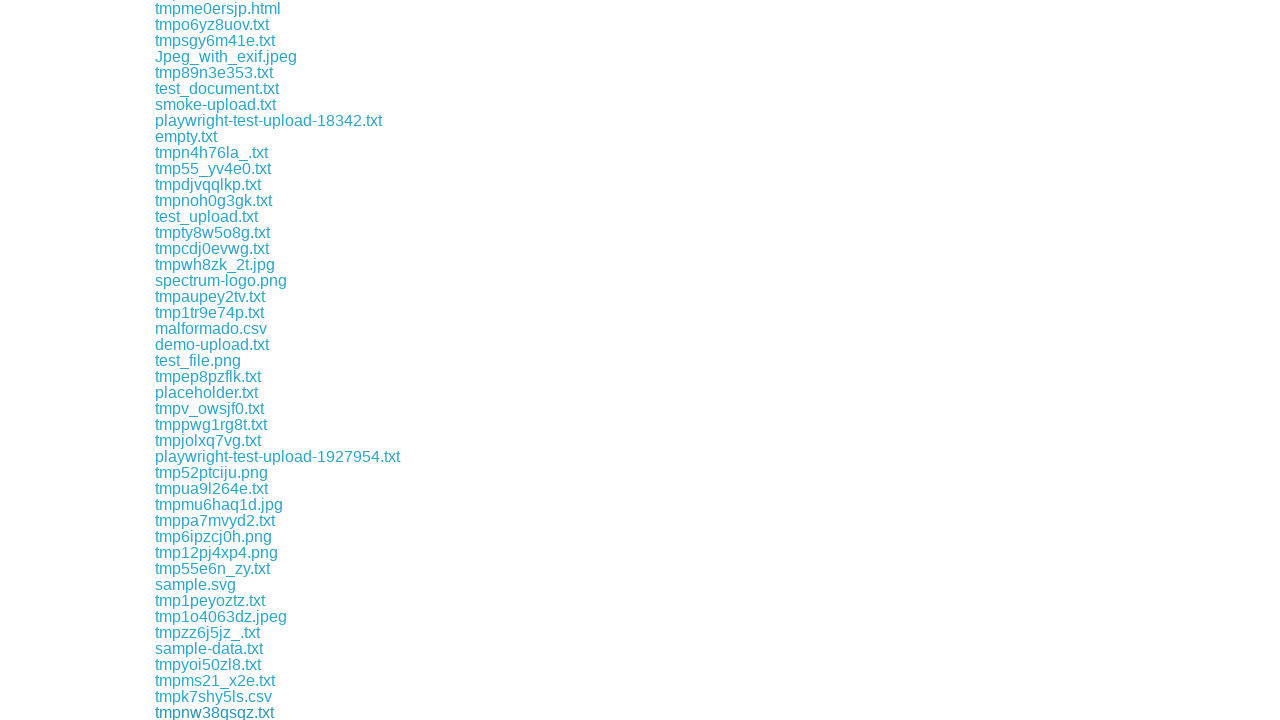

Clicked a download link at (210, 712) on div.example a >> nth=183
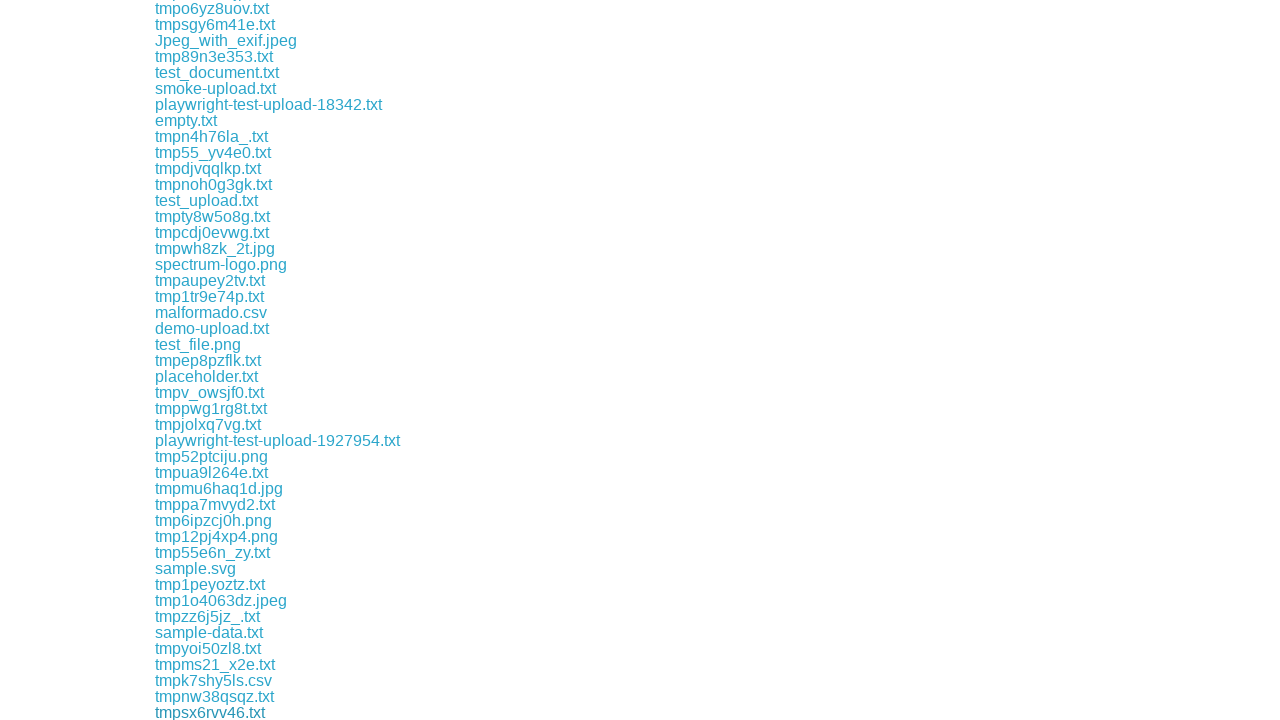

Clicked a download link at (202, 712) on div.example a >> nth=184
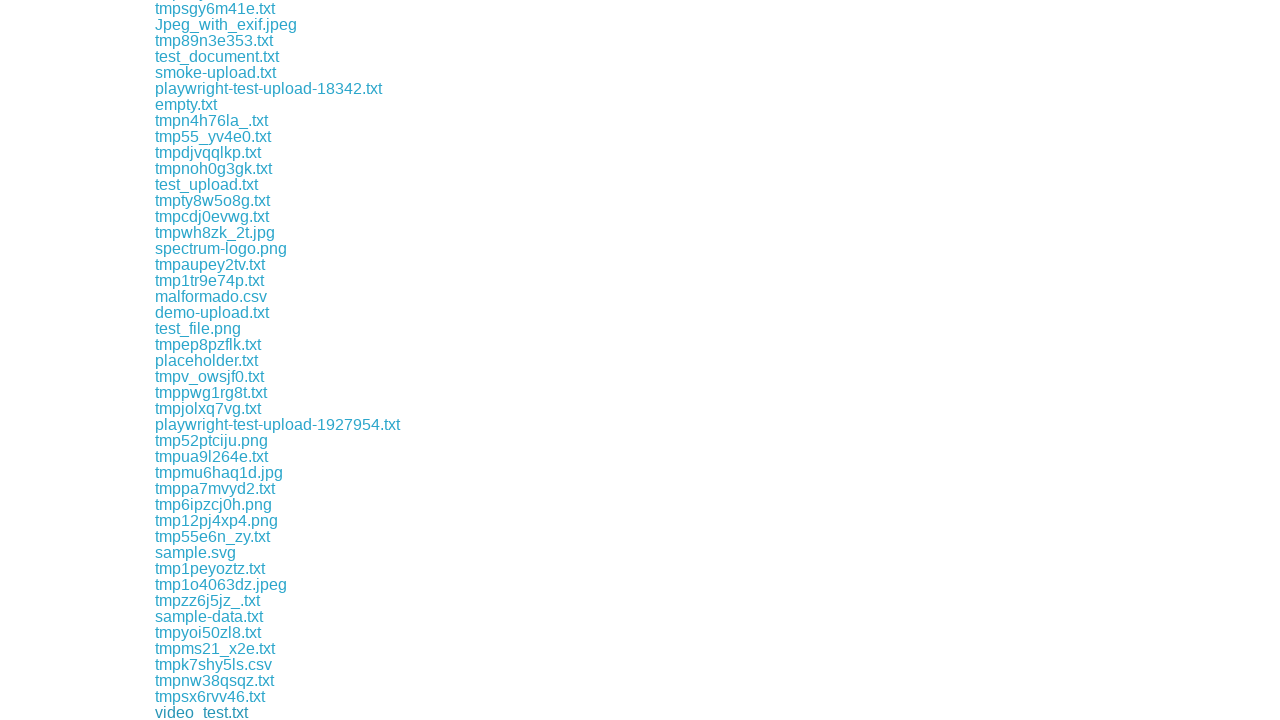

Clicked a download link at (215, 712) on div.example a >> nth=185
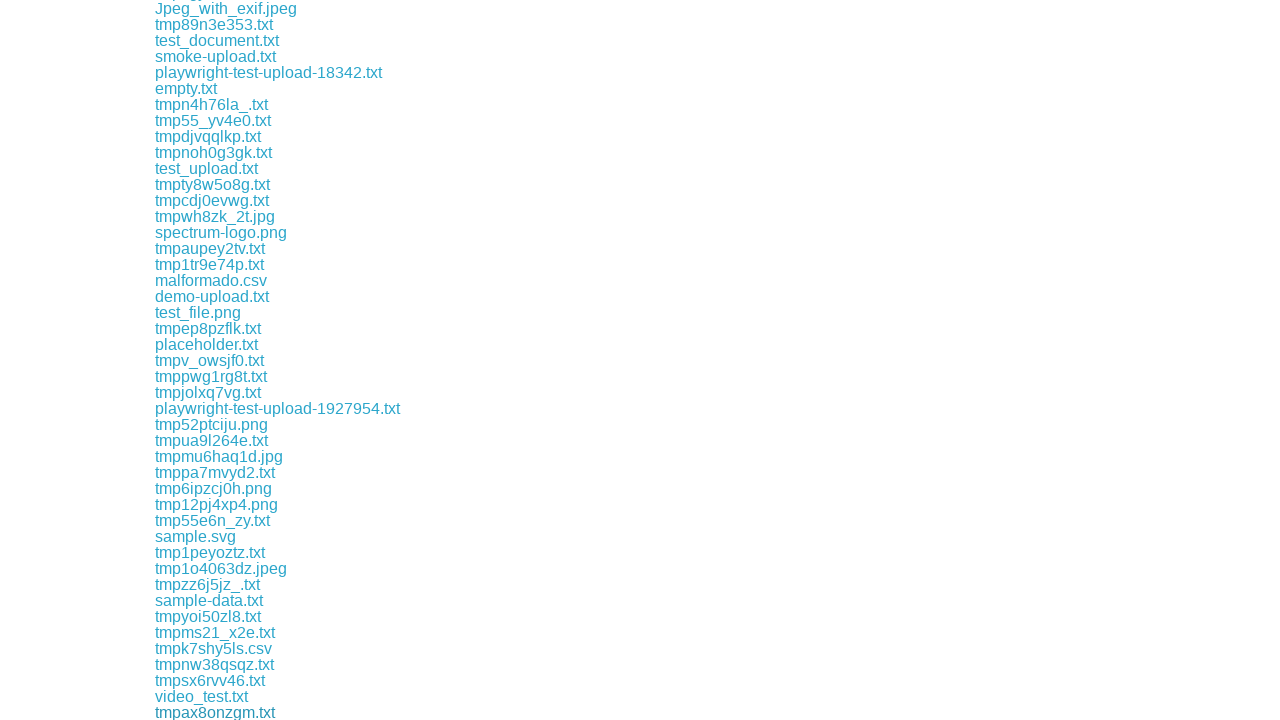

Clicked a download link at (210, 712) on div.example a >> nth=186
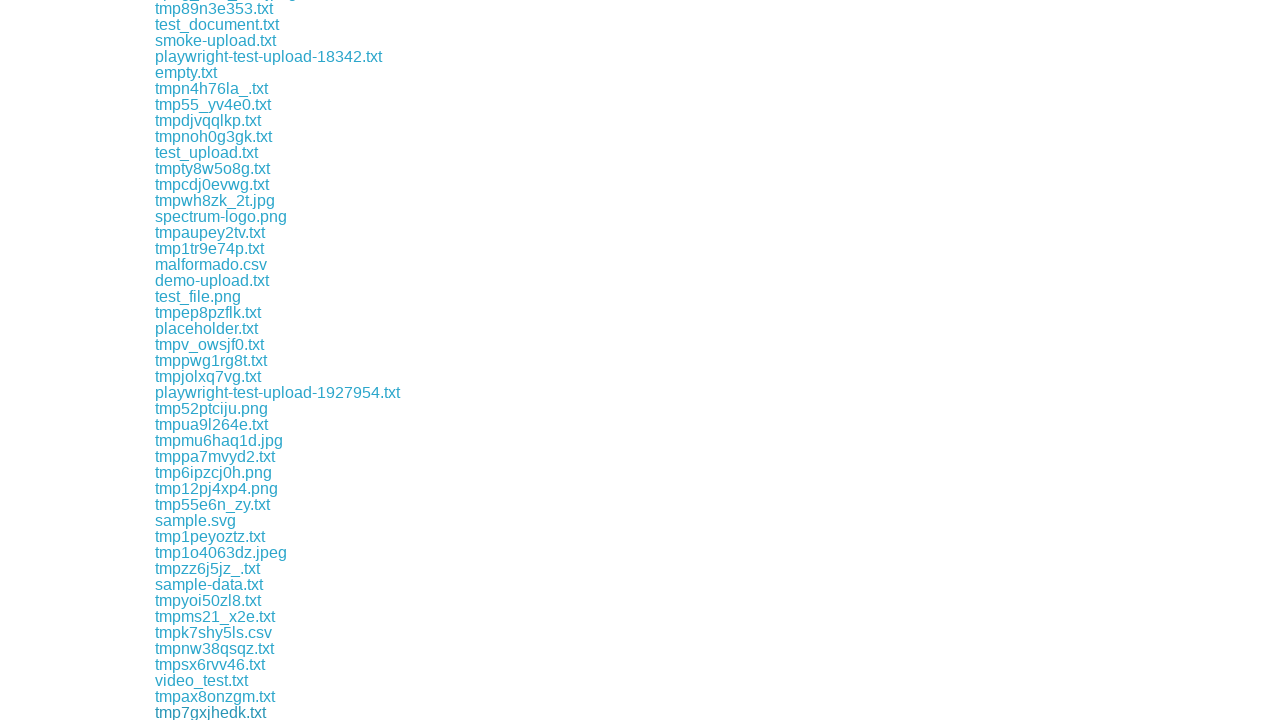

Clicked a download link at (187, 712) on div.example a >> nth=187
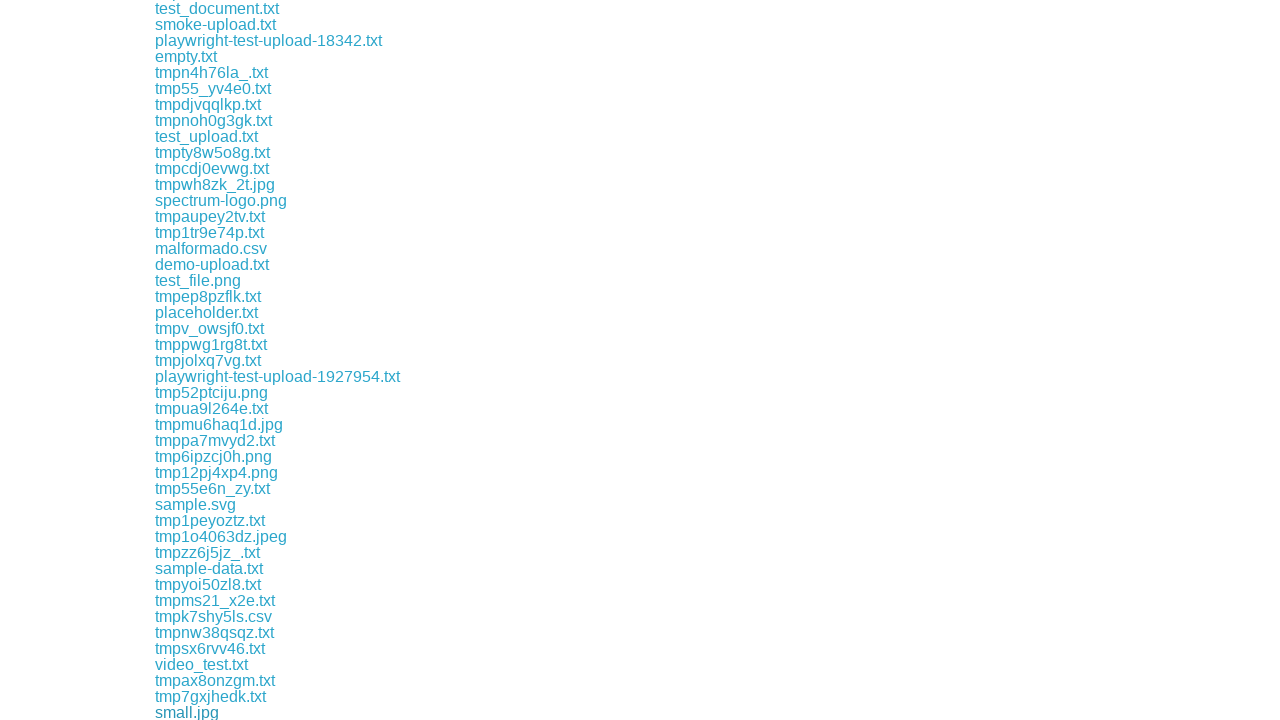

Clicked a download link at (216, 712) on div.example a >> nth=188
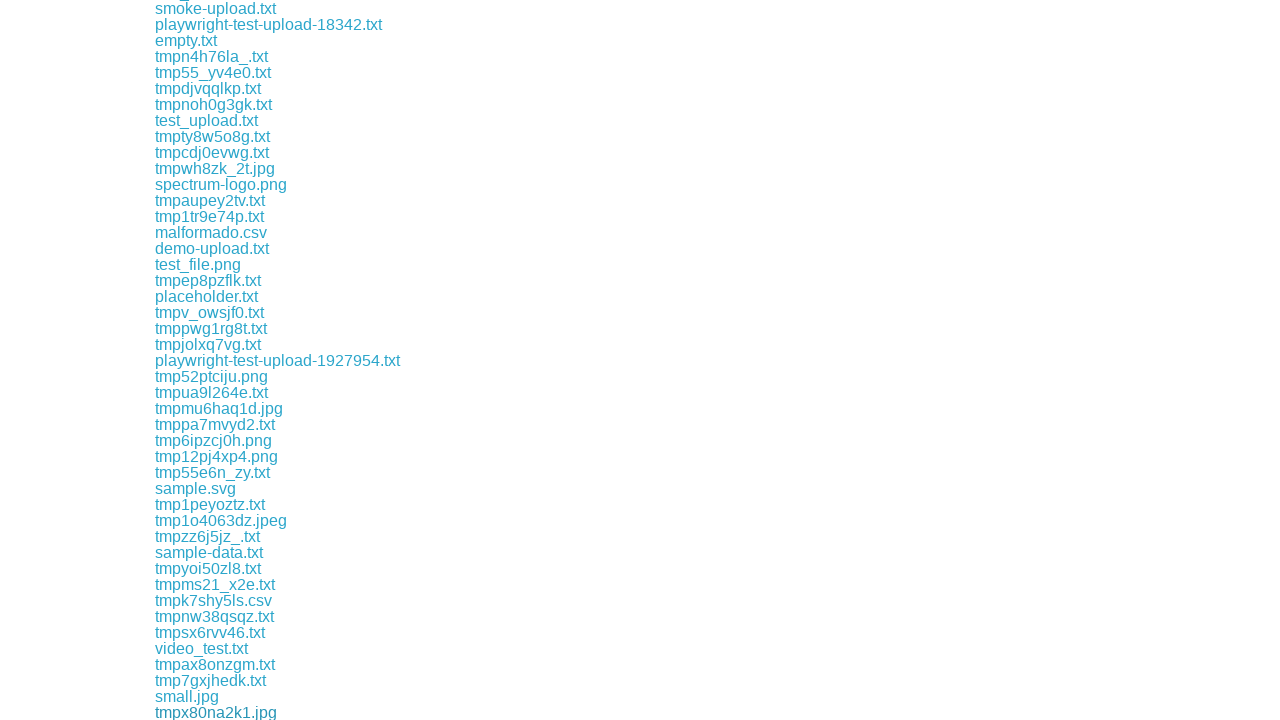

Clicked a download link at (211, 712) on div.example a >> nth=189
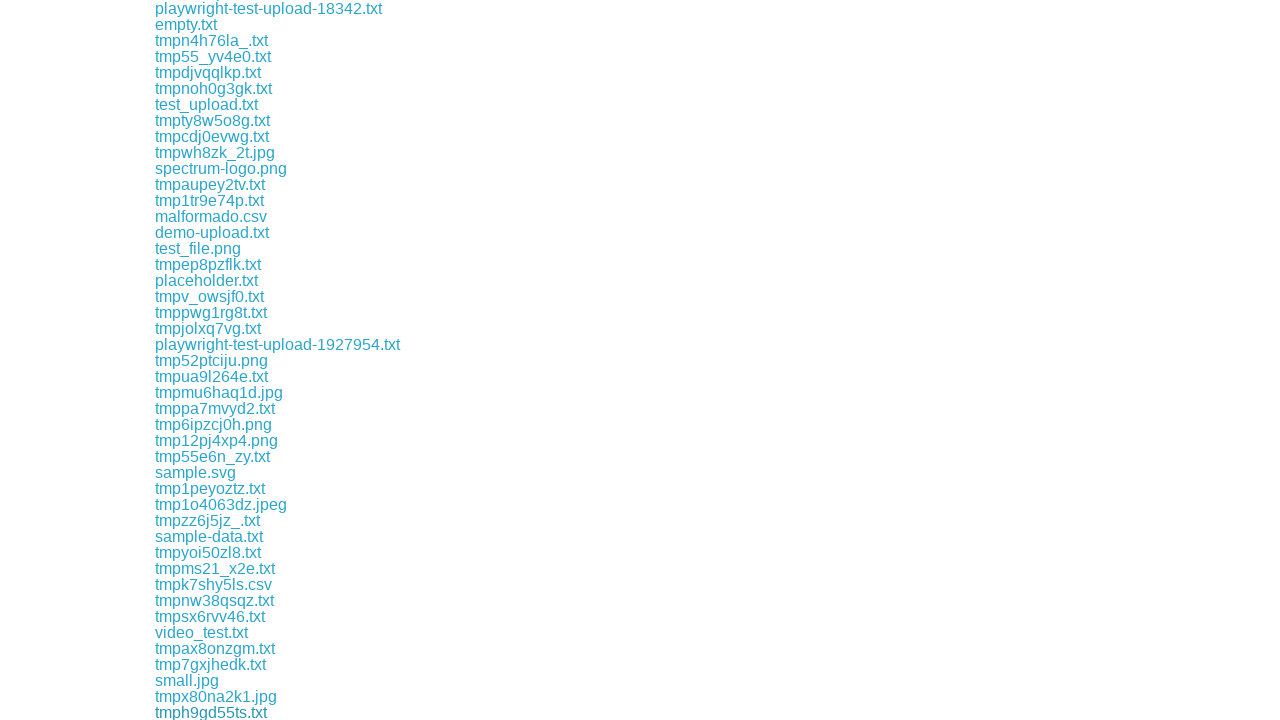

Clicked a download link at (234, 712) on div.example a >> nth=190
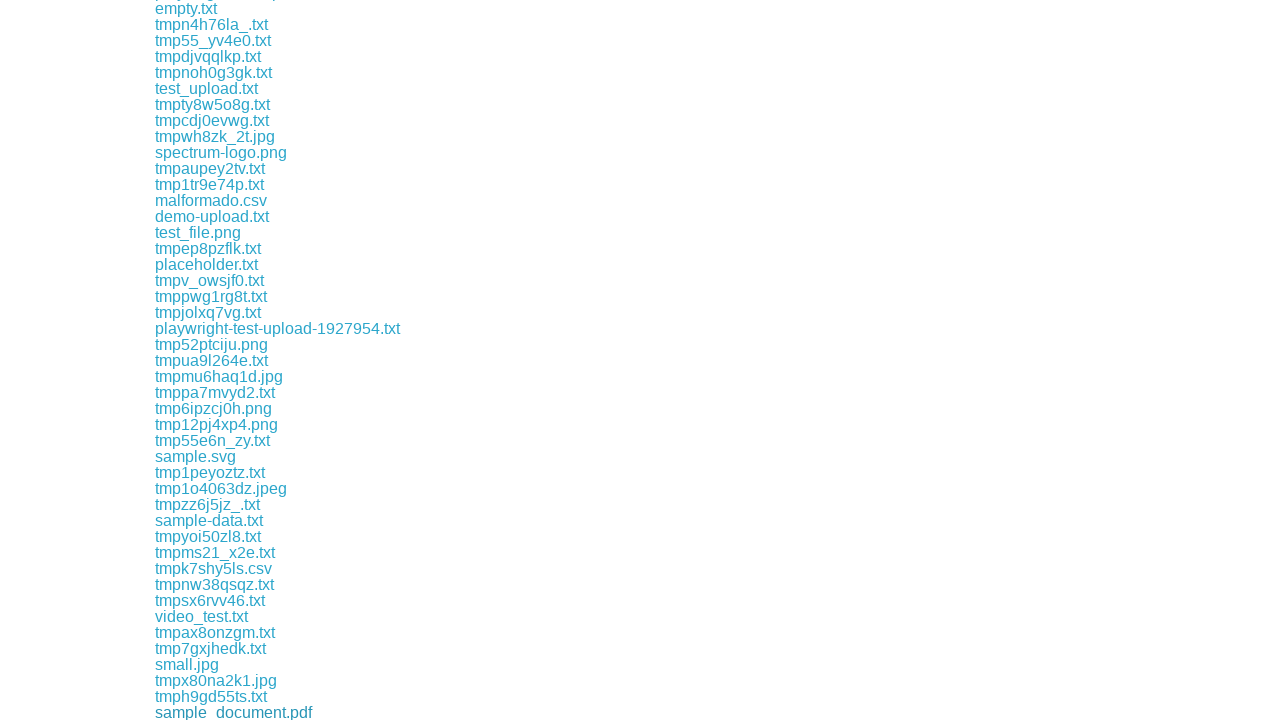

Clicked a download link at (183, 712) on div.example a >> nth=191
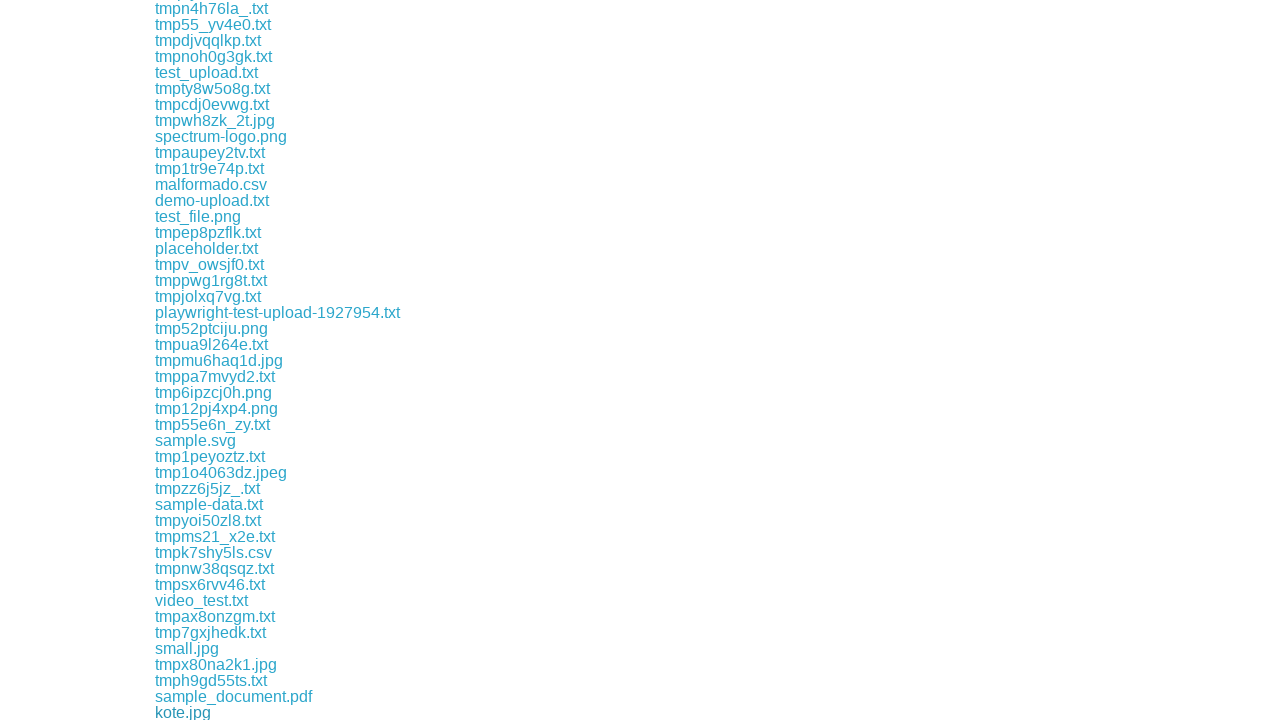

Clicked a download link at (212, 712) on div.example a >> nth=192
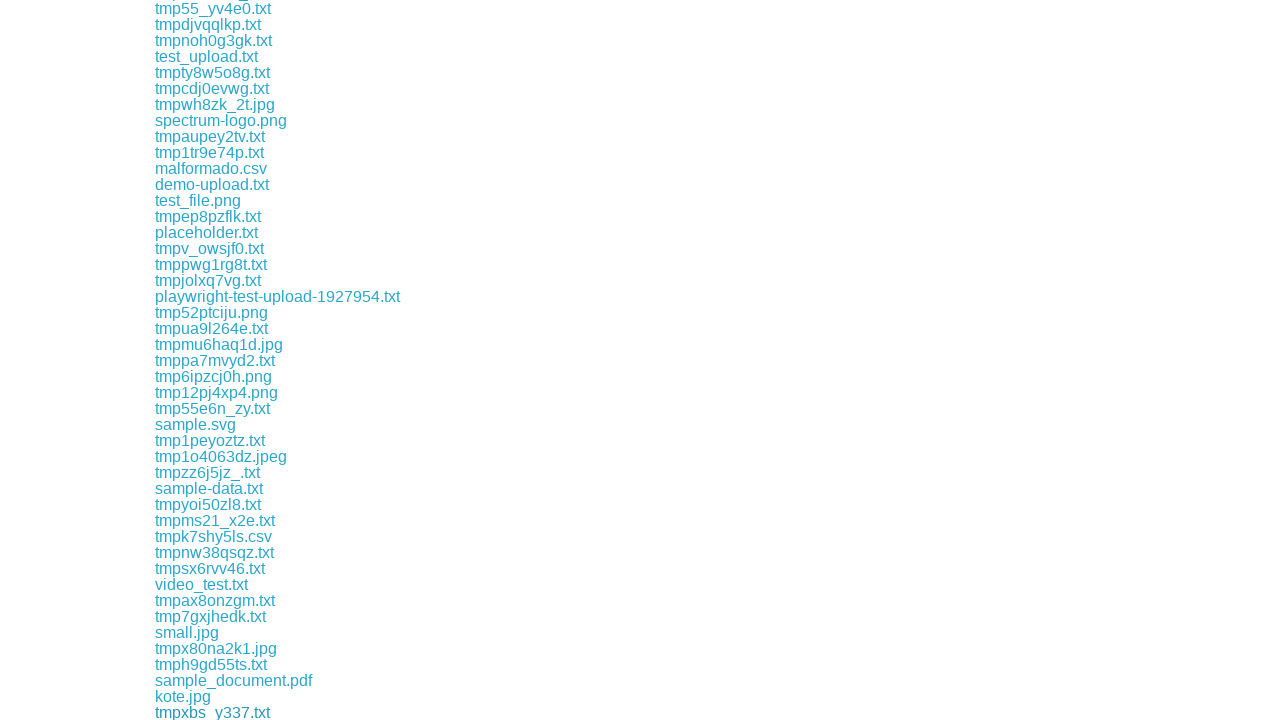

Clicked a download link at (204, 712) on div.example a >> nth=193
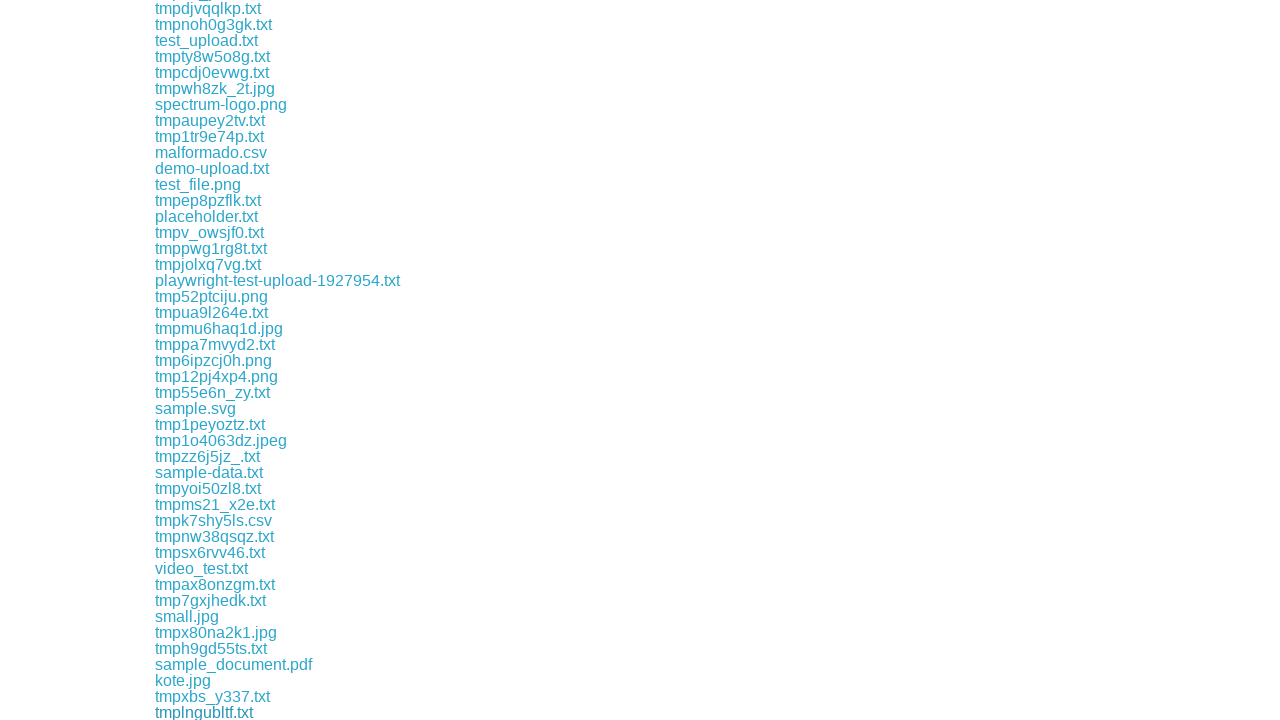

Clicked a download link at (220, 712) on div.example a >> nth=194
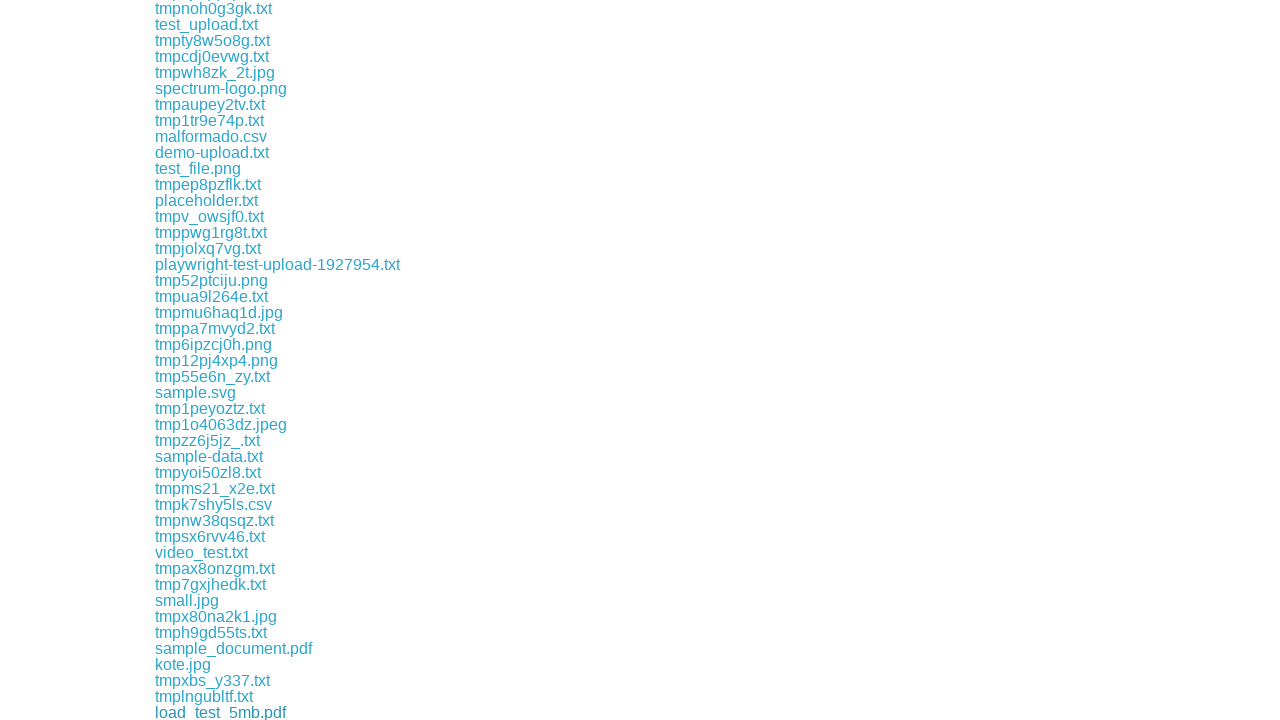

Clicked a download link at (208, 712) on div.example a >> nth=195
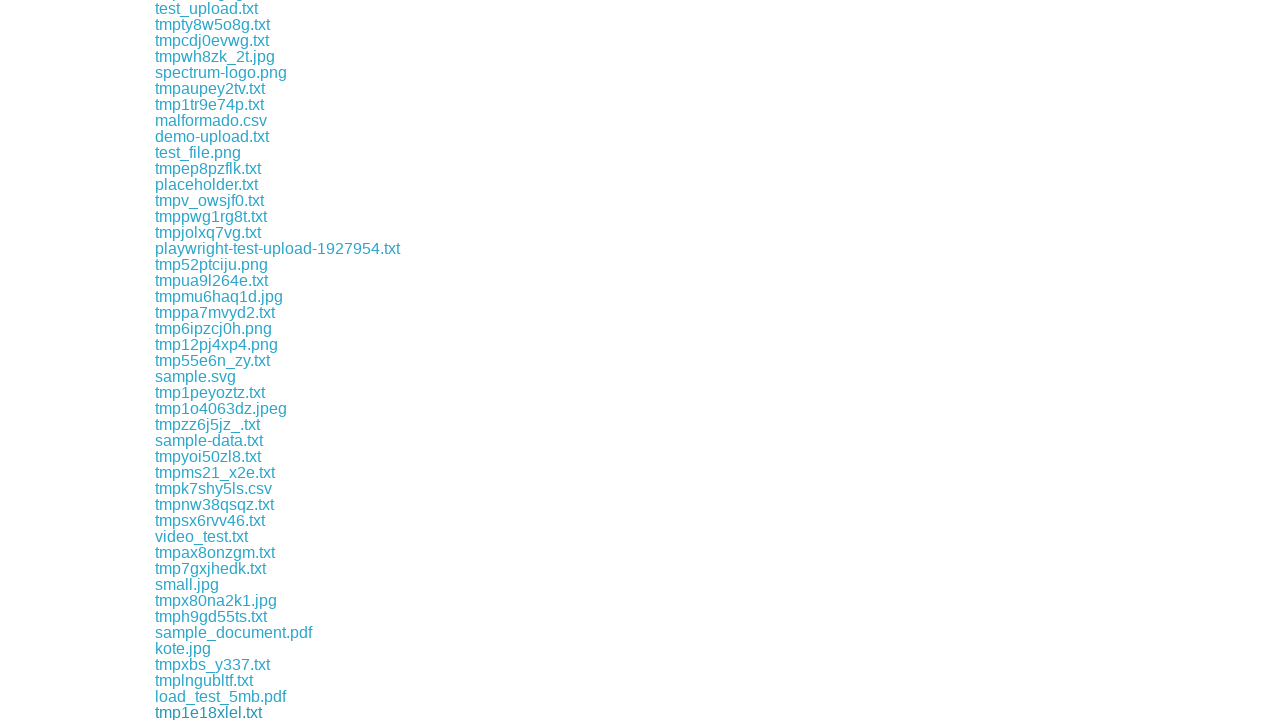

Clicked a download link at (211, 712) on div.example a >> nth=196
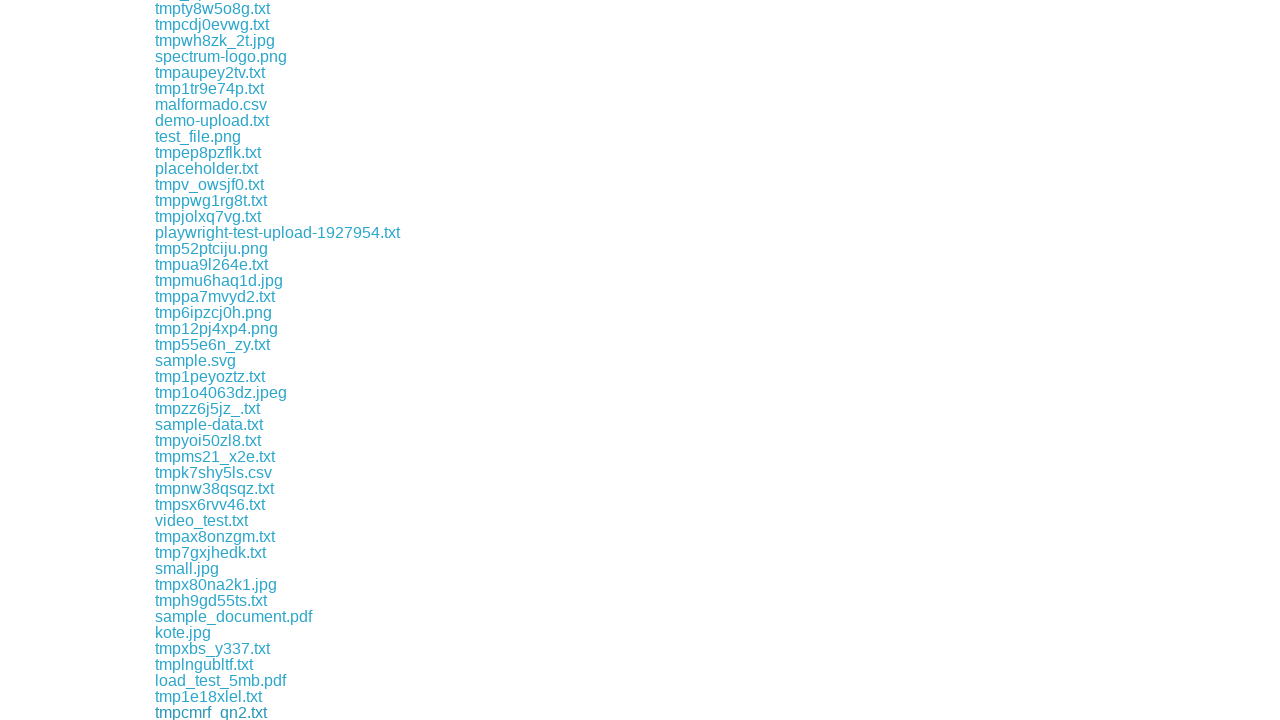

Clicked a download link at (232, 712) on div.example a >> nth=197
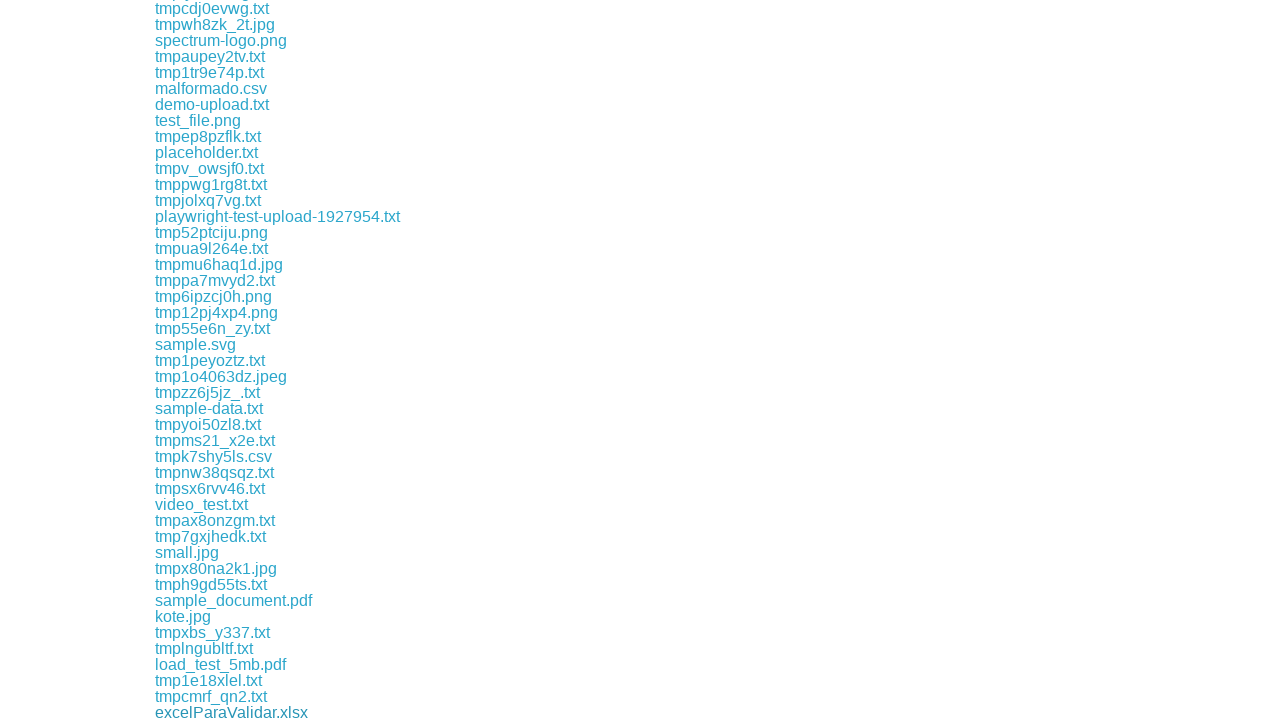

Clicked a download link at (212, 712) on div.example a >> nth=198
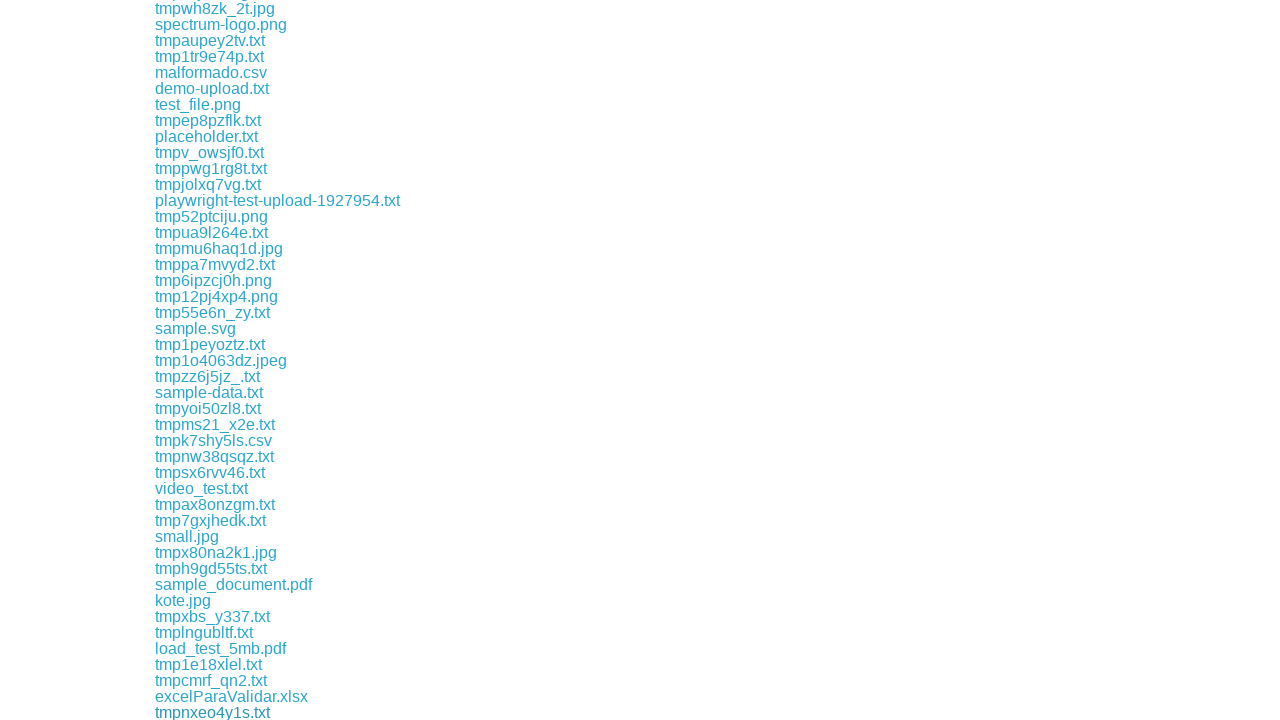

Clicked a download link at (200, 712) on div.example a >> nth=199
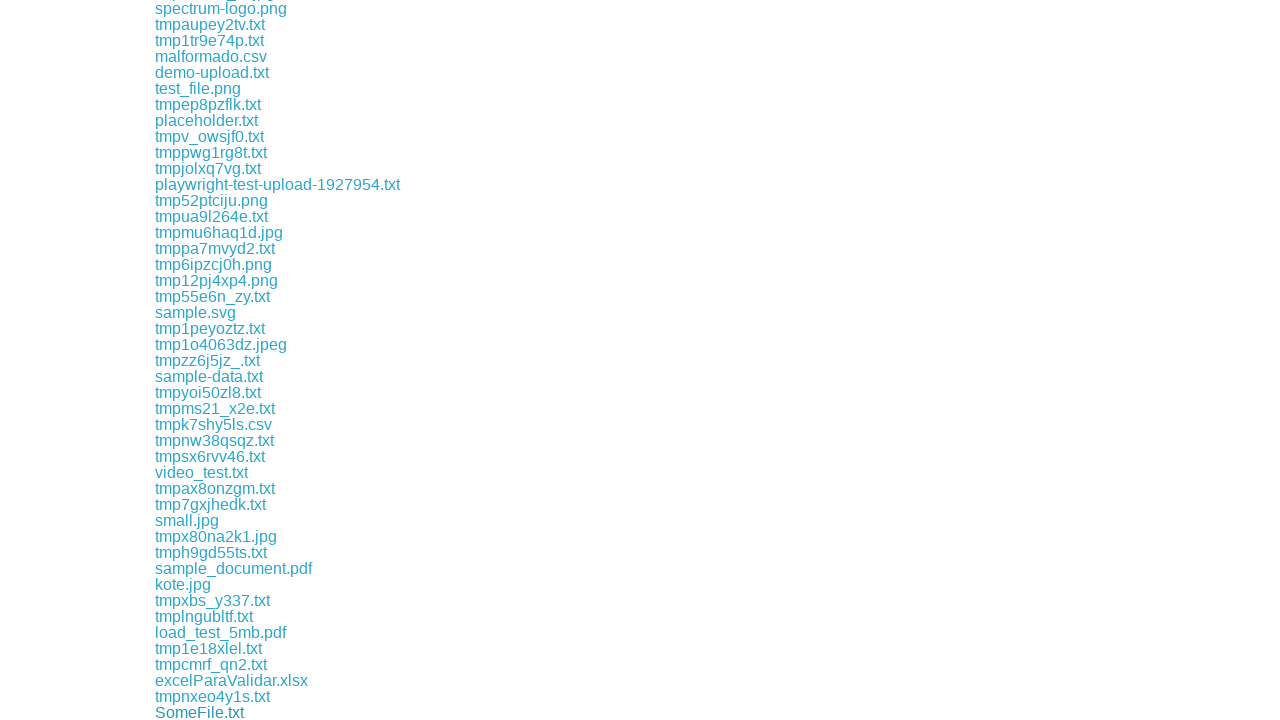

Clicked a download link at (208, 712) on div.example a >> nth=200
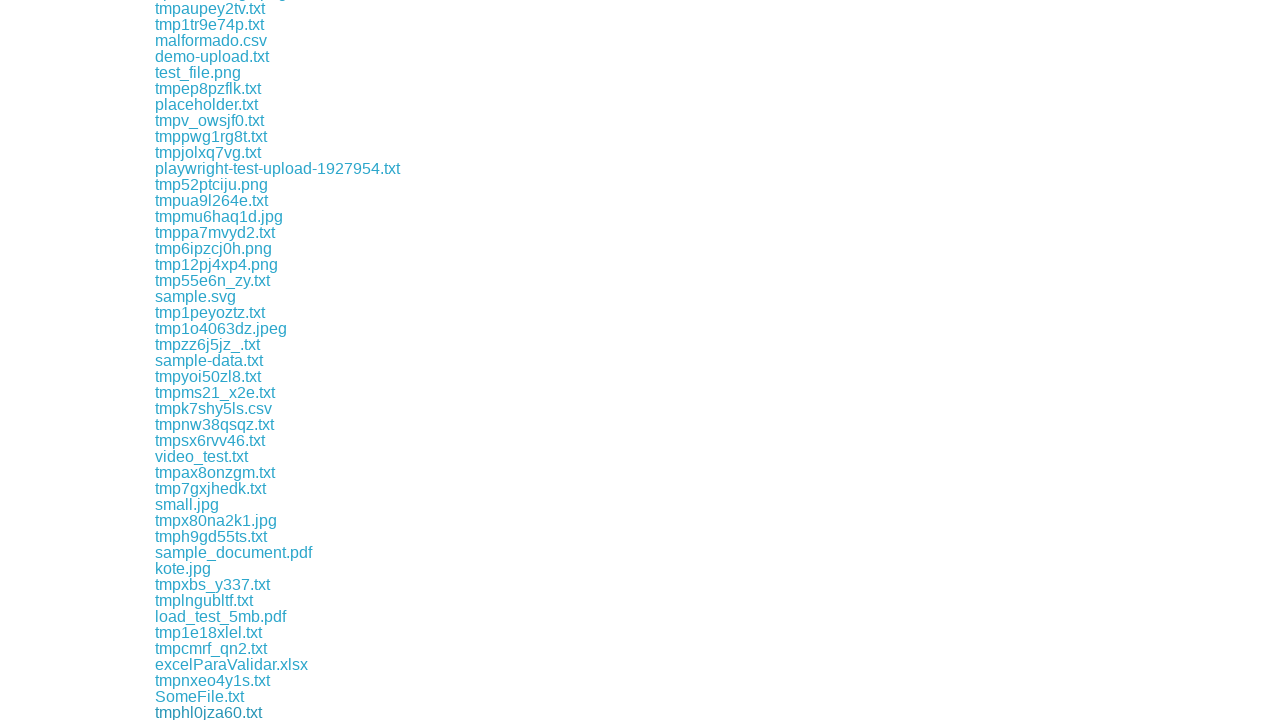

Clicked a download link at (198, 712) on div.example a >> nth=201
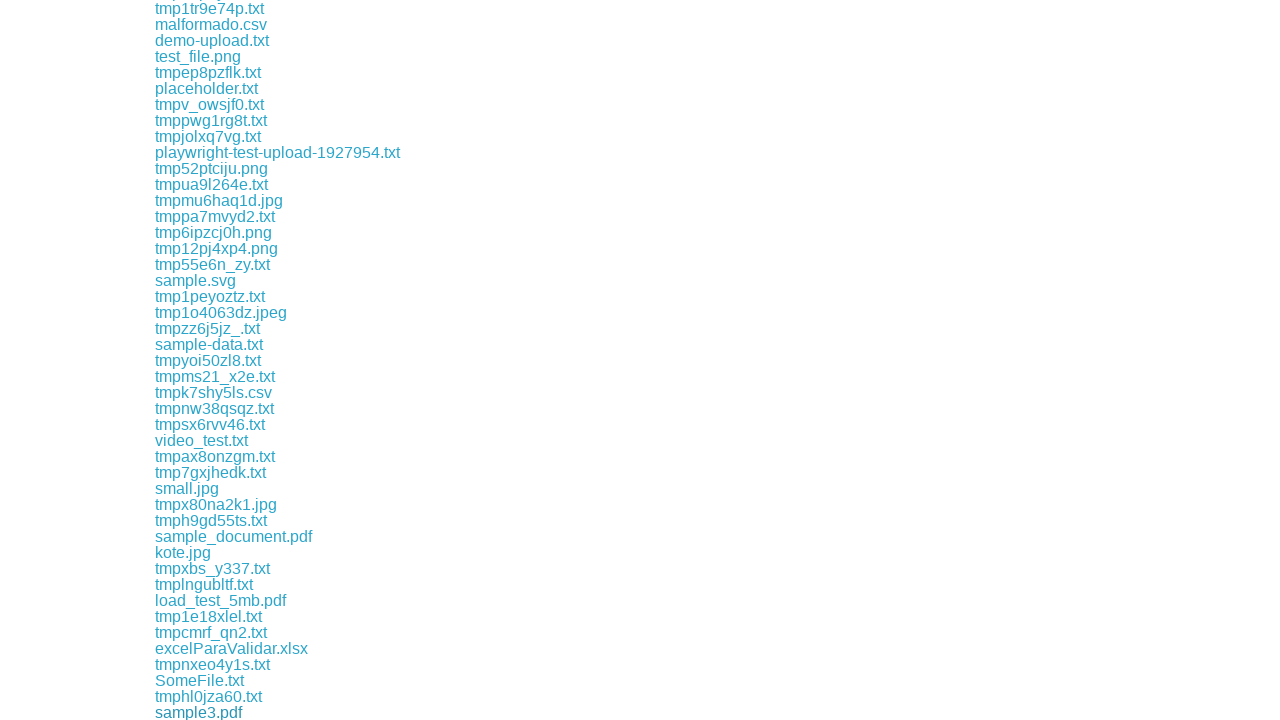

Clicked a download link at (212, 712) on div.example a >> nth=202
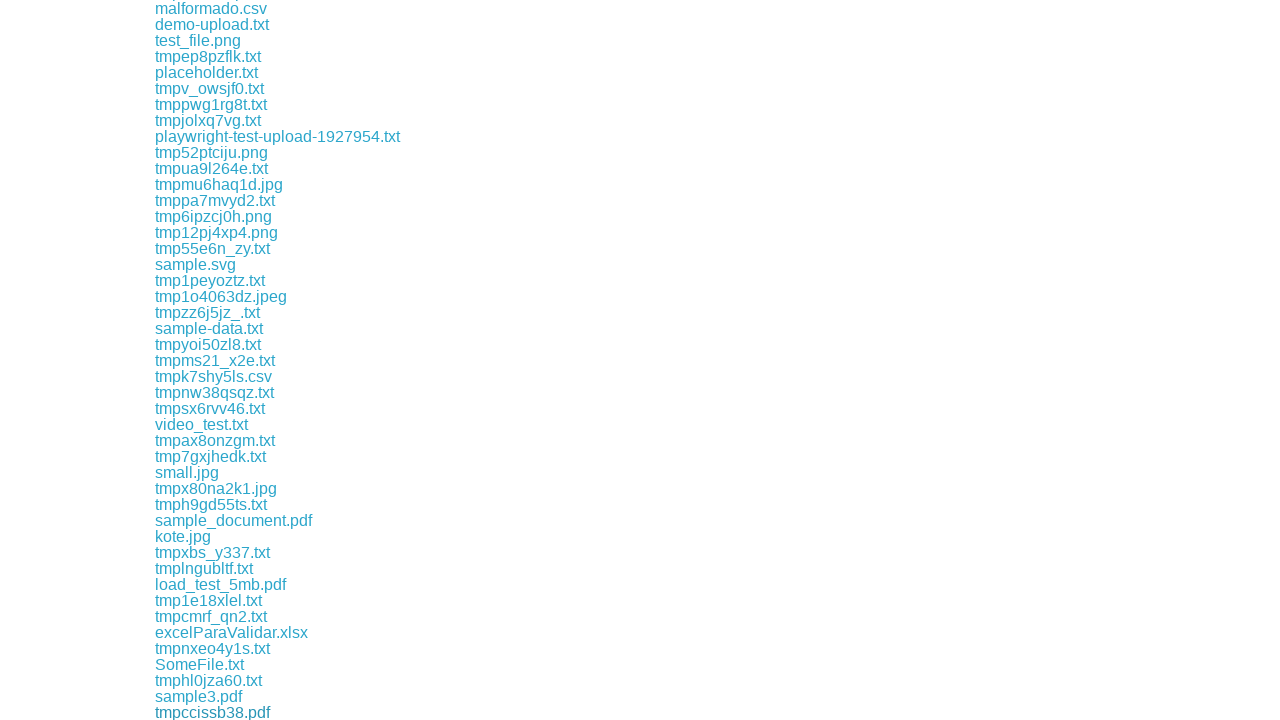

Clicked a download link at (214, 712) on div.example a >> nth=203
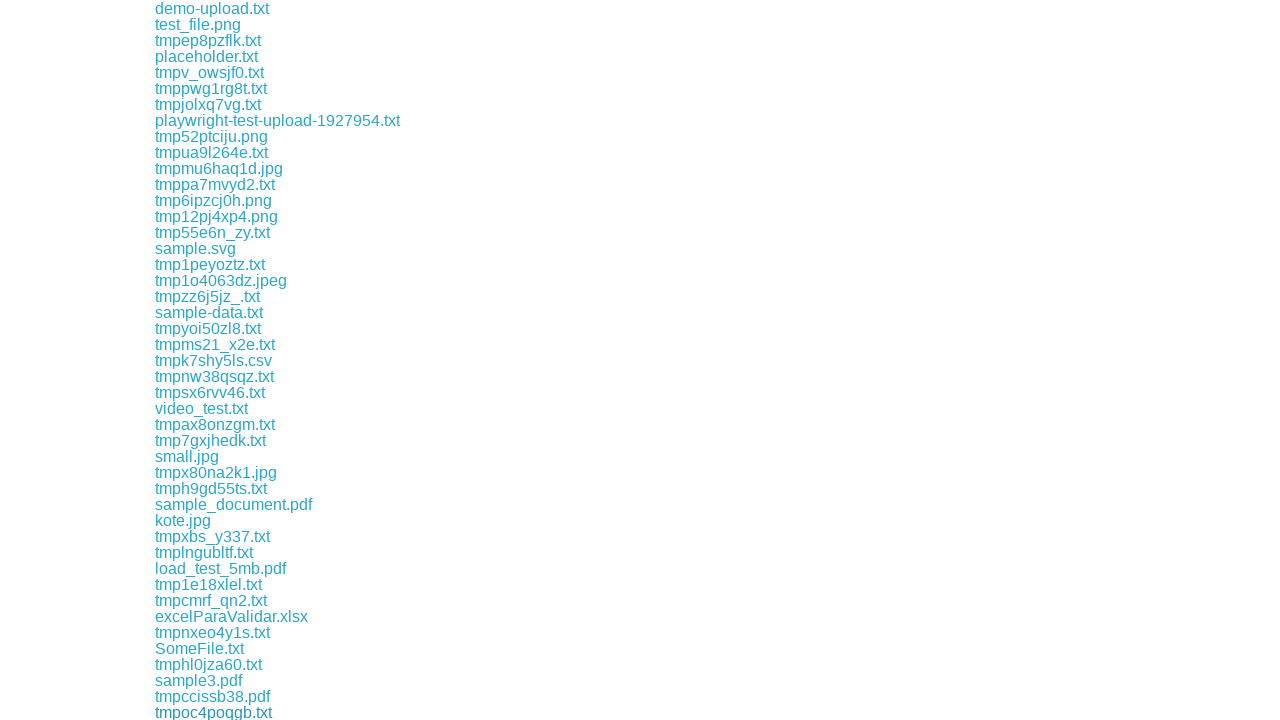

Clicked a download link at (214, 712) on div.example a >> nth=204
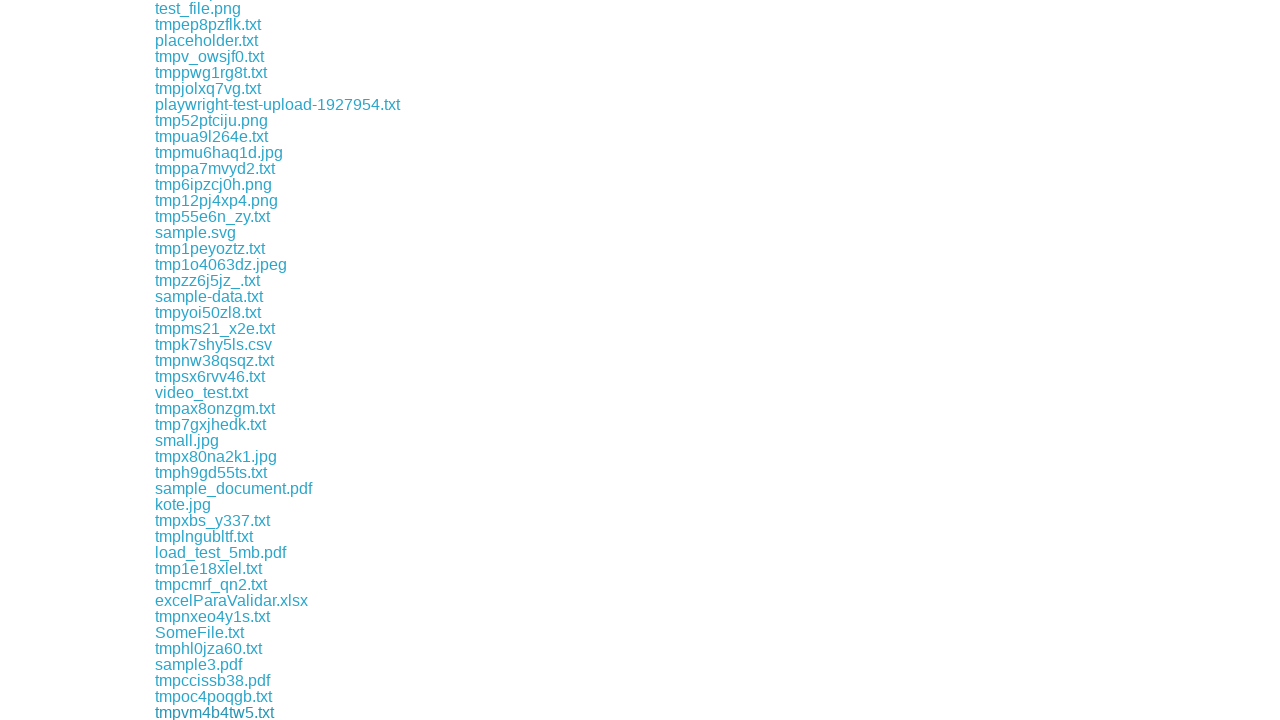

Clicked a download link at (218, 712) on div.example a >> nth=205
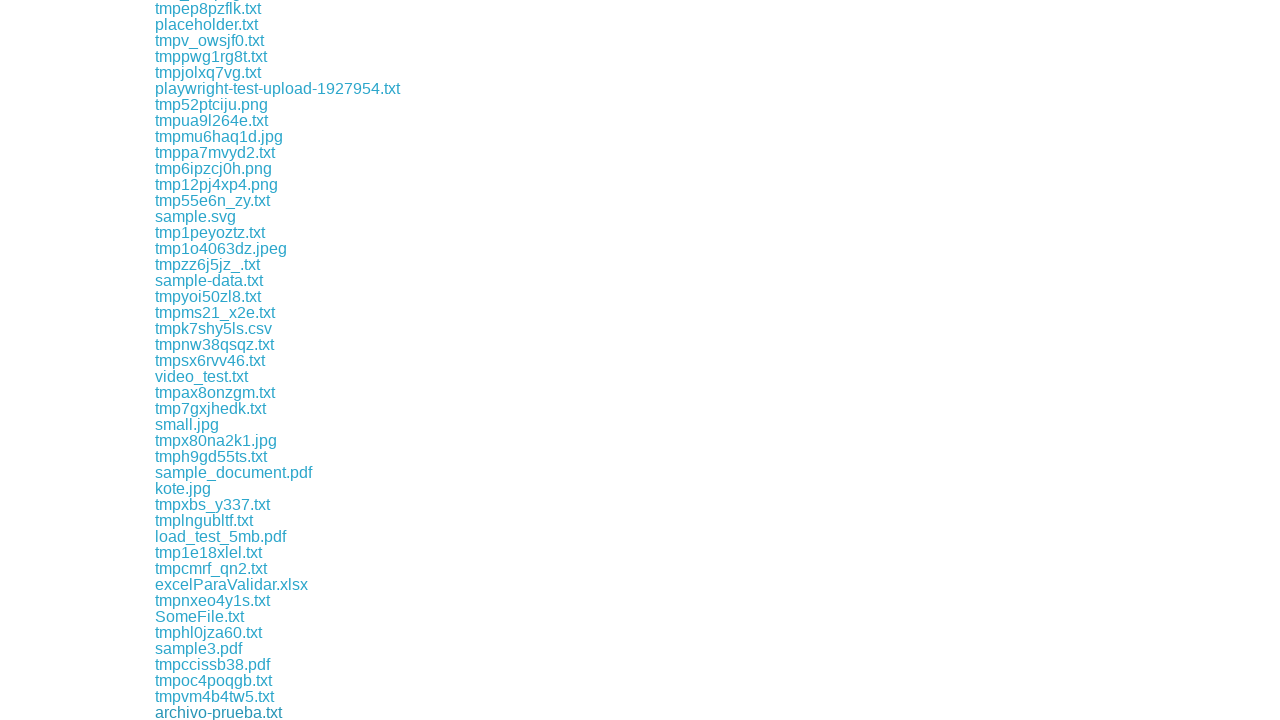

Clicked a download link at (212, 712) on div.example a >> nth=206
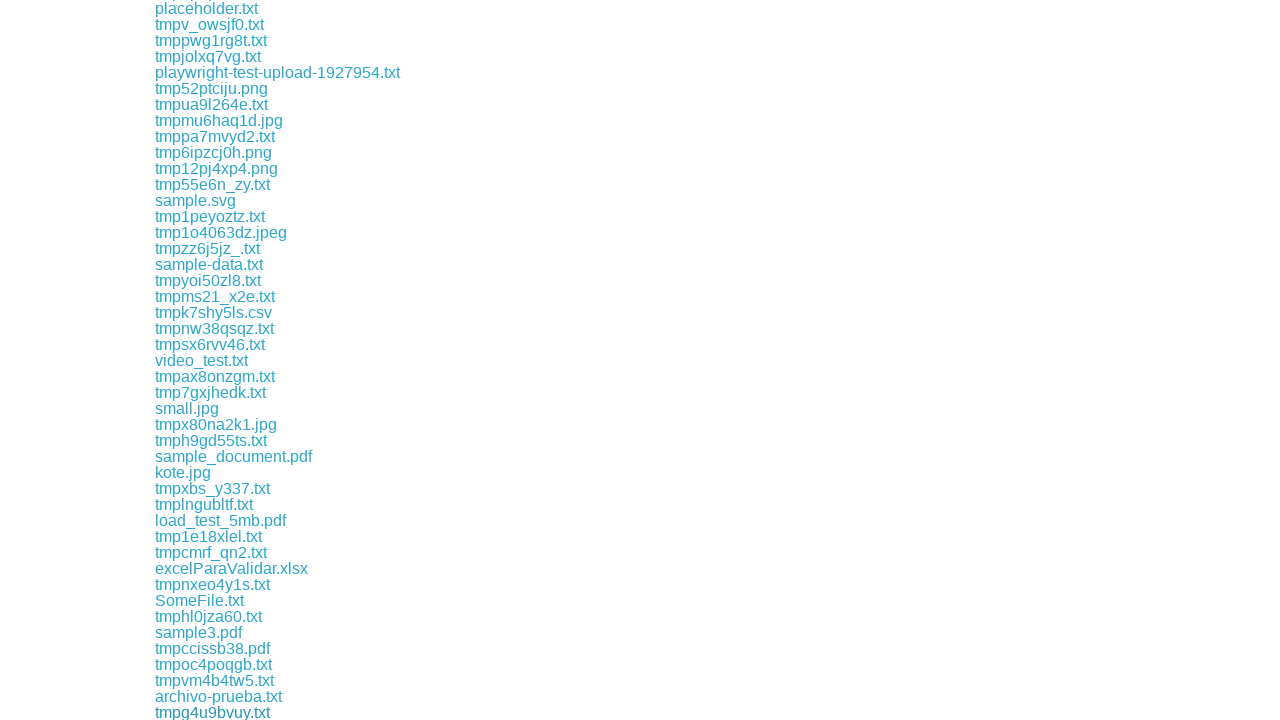

Clicked a download link at (218, 712) on div.example a >> nth=207
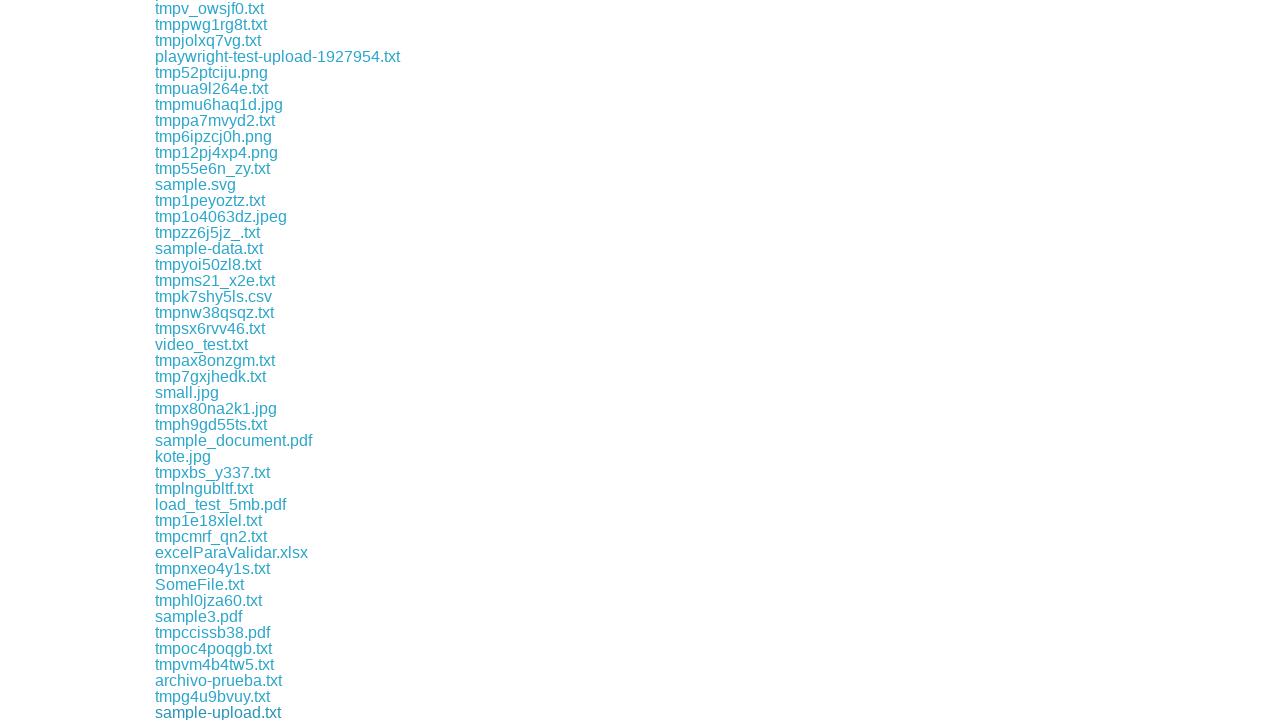

Clicked a download link at (190, 712) on div.example a >> nth=208
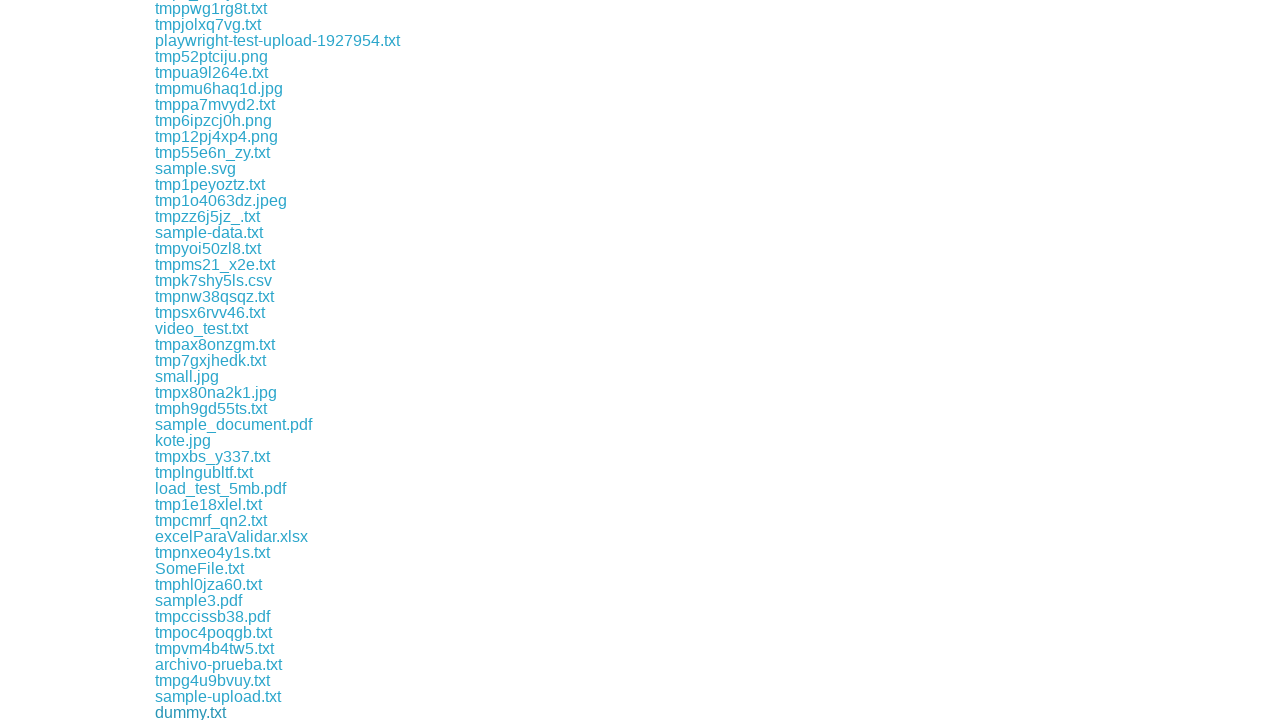

Clicked a download link at (186, 712) on div.example a >> nth=209
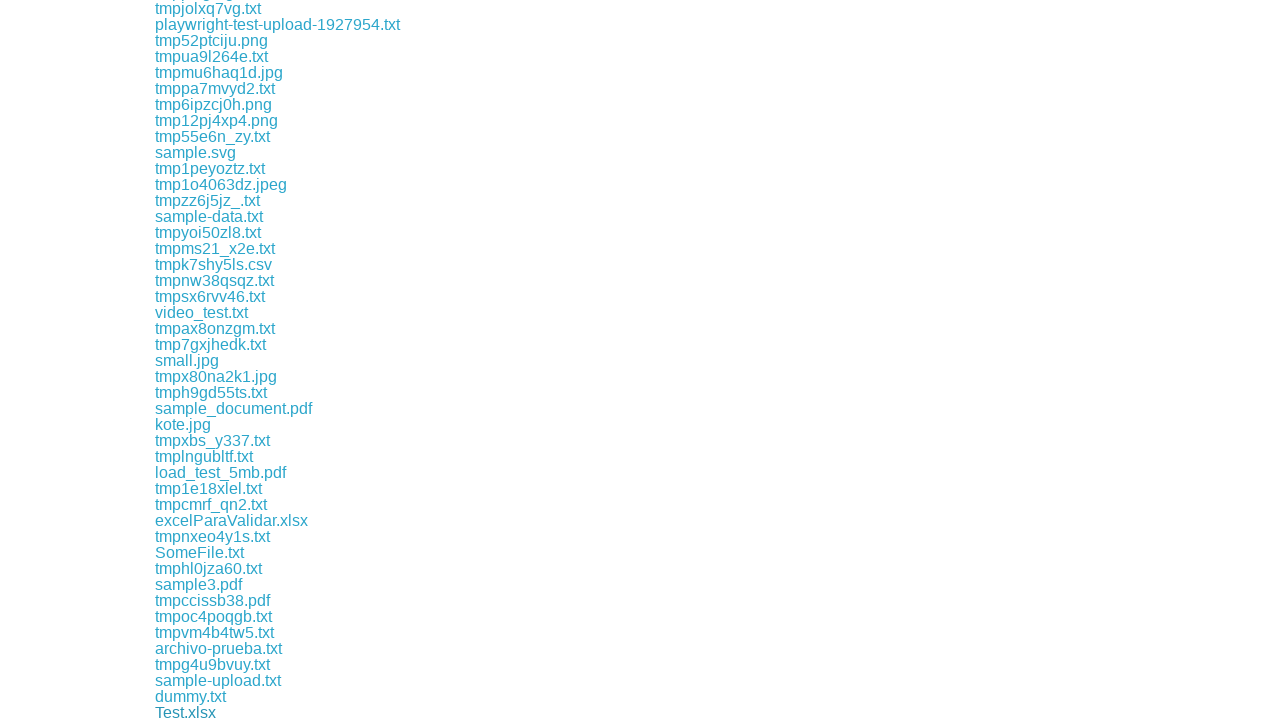

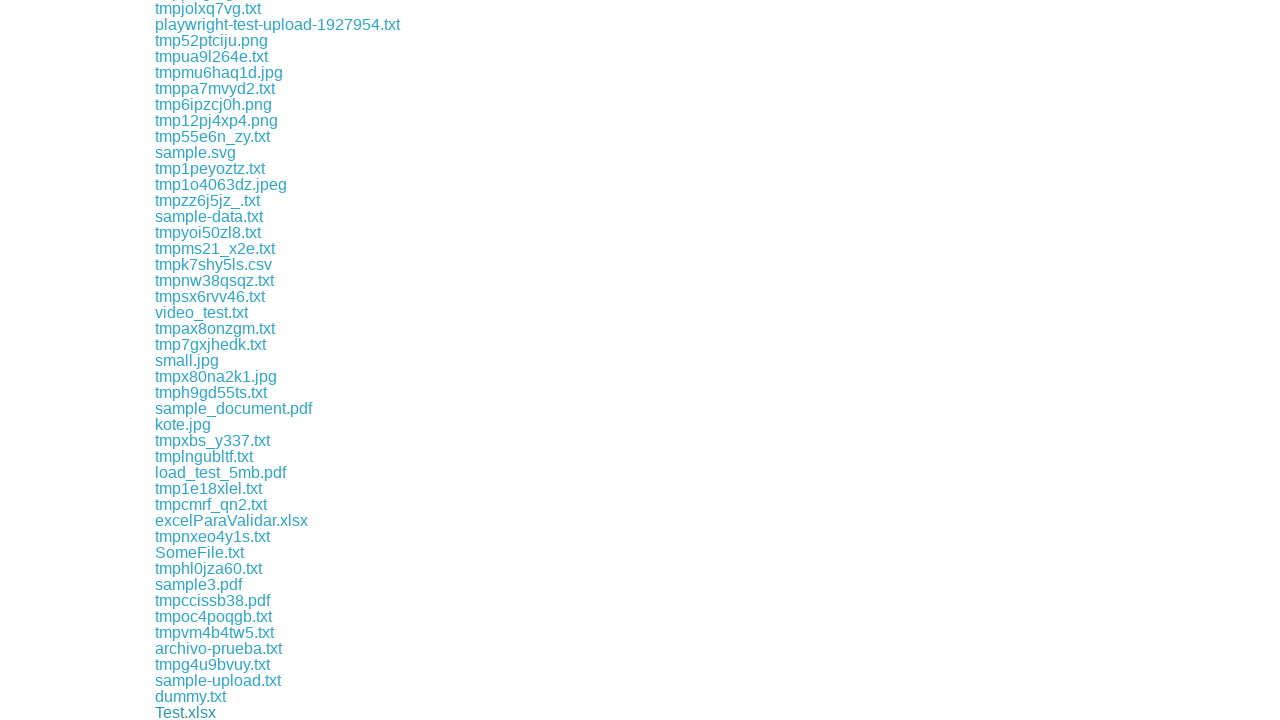